Tests a bootstrap date picker by selecting multiple dates using the calendar navigation. It opens the date picker, navigates to the target month/year using previous/next buttons, and selects specific dates.

Starting URL: https://www.lambdatest.com/selenium-playground/bootstrap-date-picker-demo

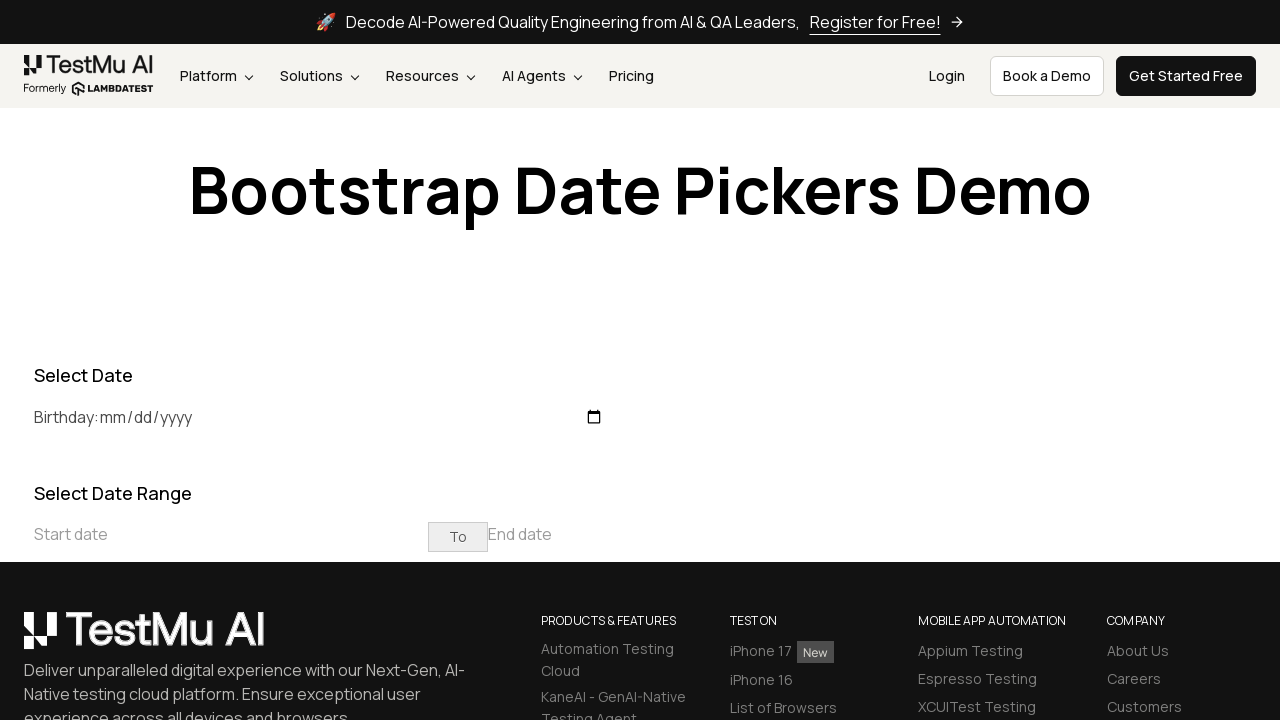

Clicked on date picker input to open calendar at (231, 534) on xpath=//input[@placeholder='Start date']
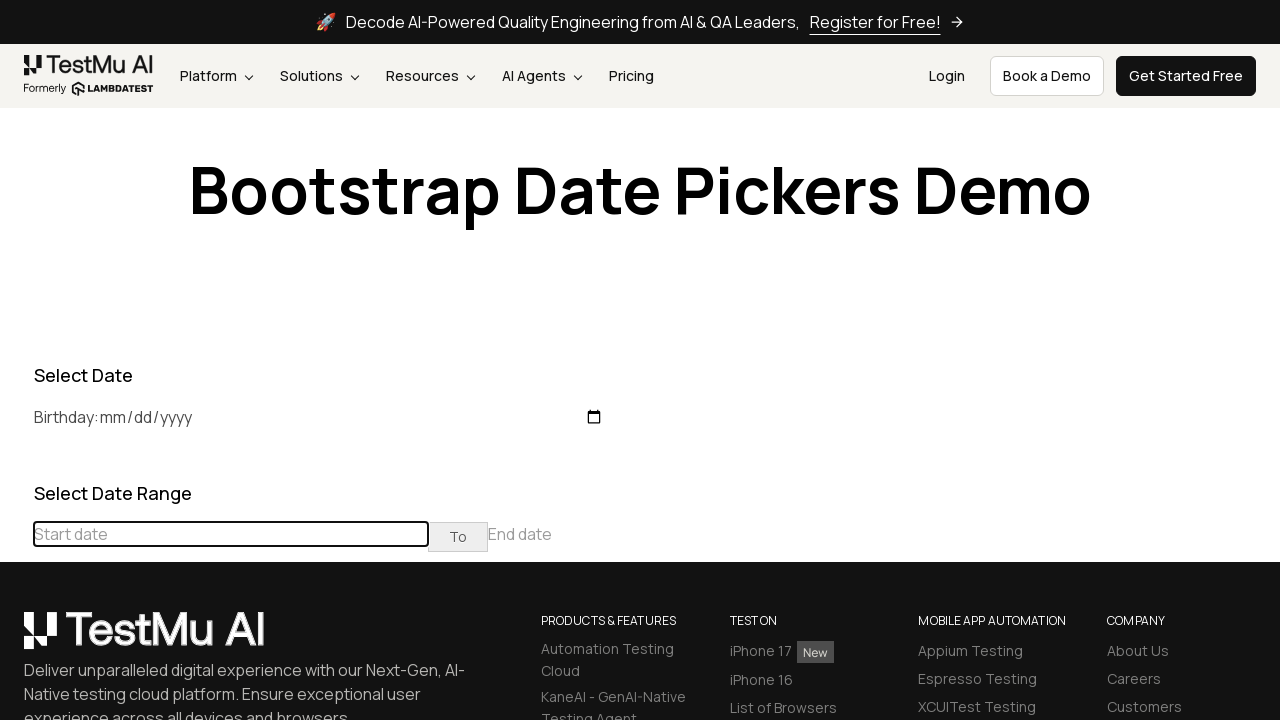

Clicked previous button to navigate to earlier month at (16, 465) on (//table[@class='table-condensed']//th[@class='prev'])[1]
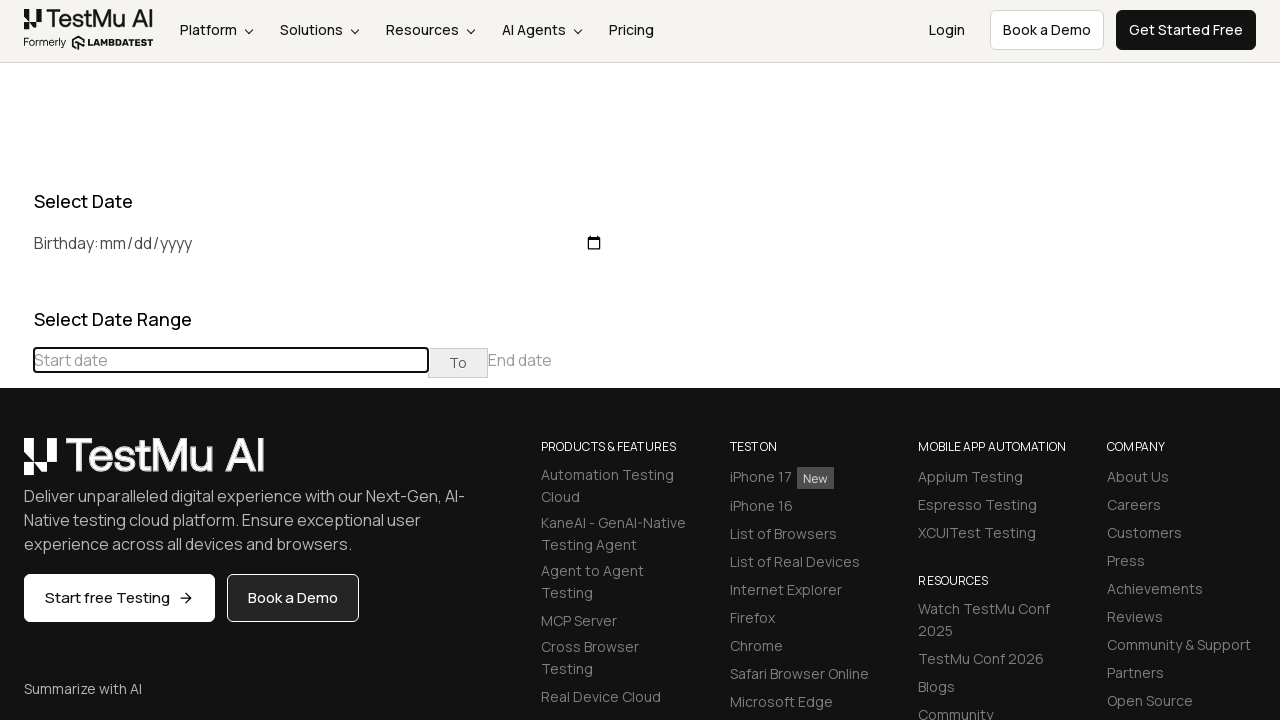

Clicked previous button to navigate to earlier month at (16, 465) on (//table[@class='table-condensed']//th[@class='prev'])[1]
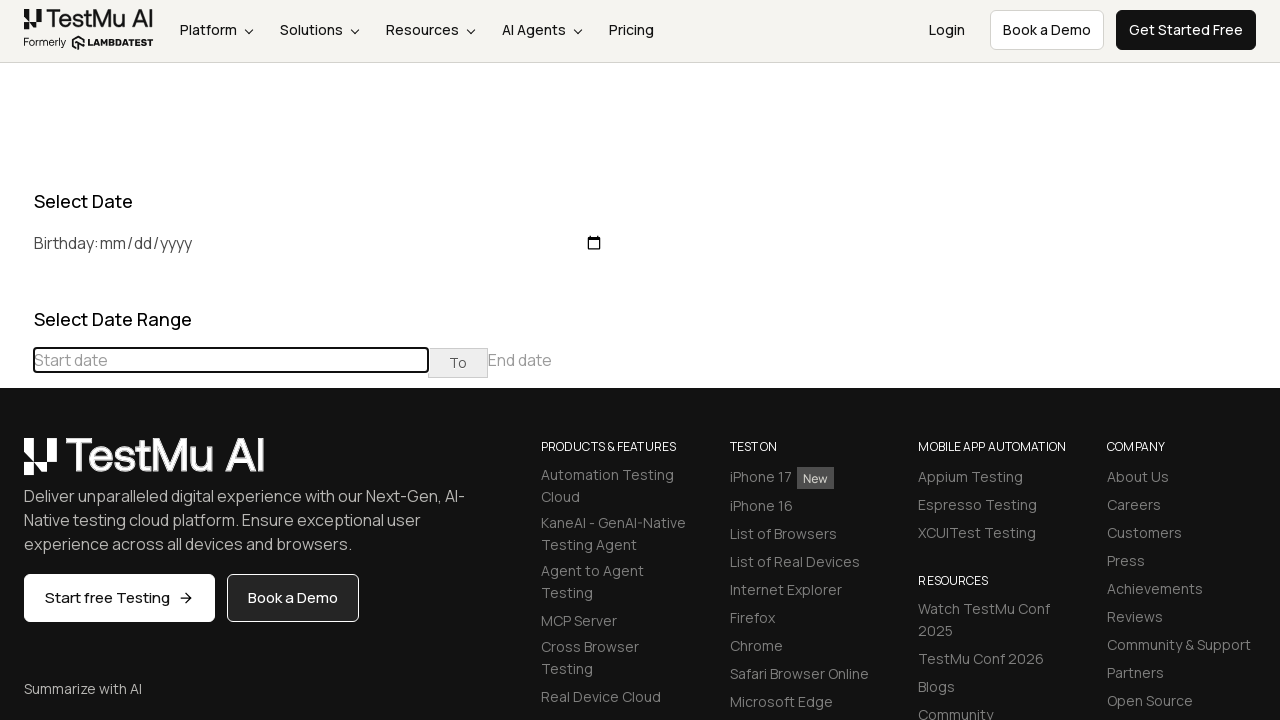

Clicked previous button to navigate to earlier month at (16, 465) on (//table[@class='table-condensed']//th[@class='prev'])[1]
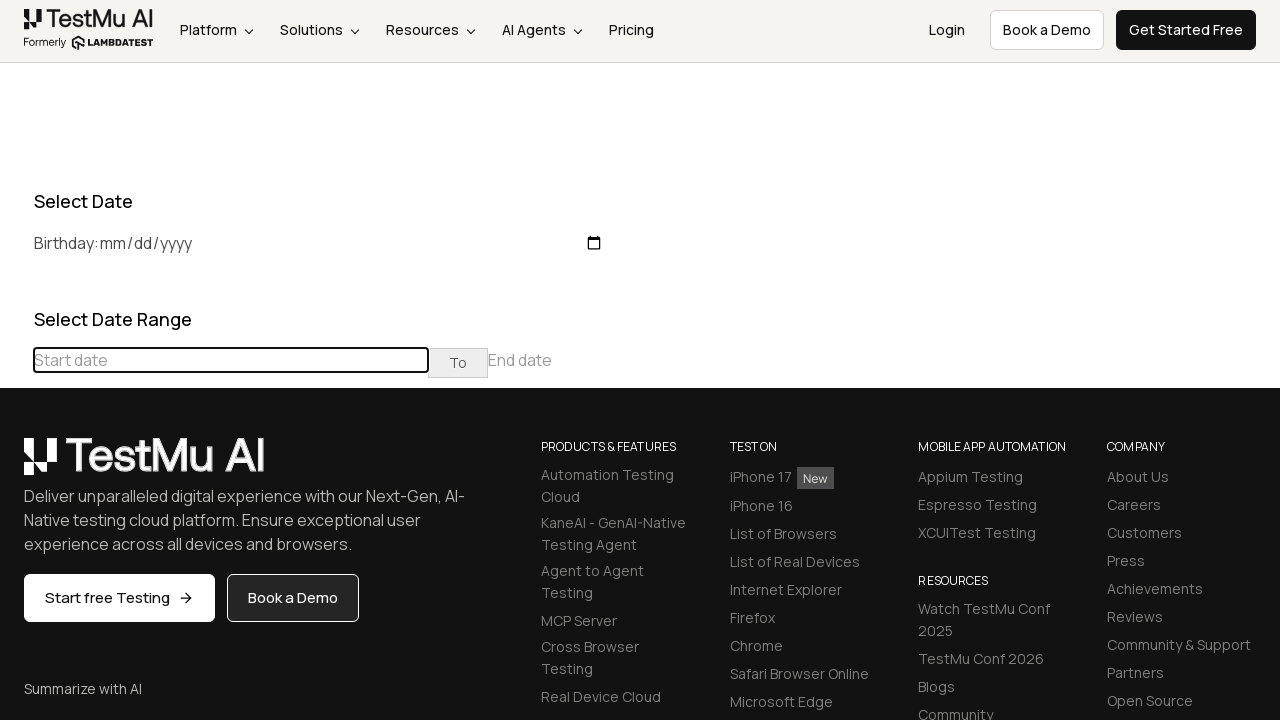

Clicked previous button to navigate to earlier month at (16, 465) on (//table[@class='table-condensed']//th[@class='prev'])[1]
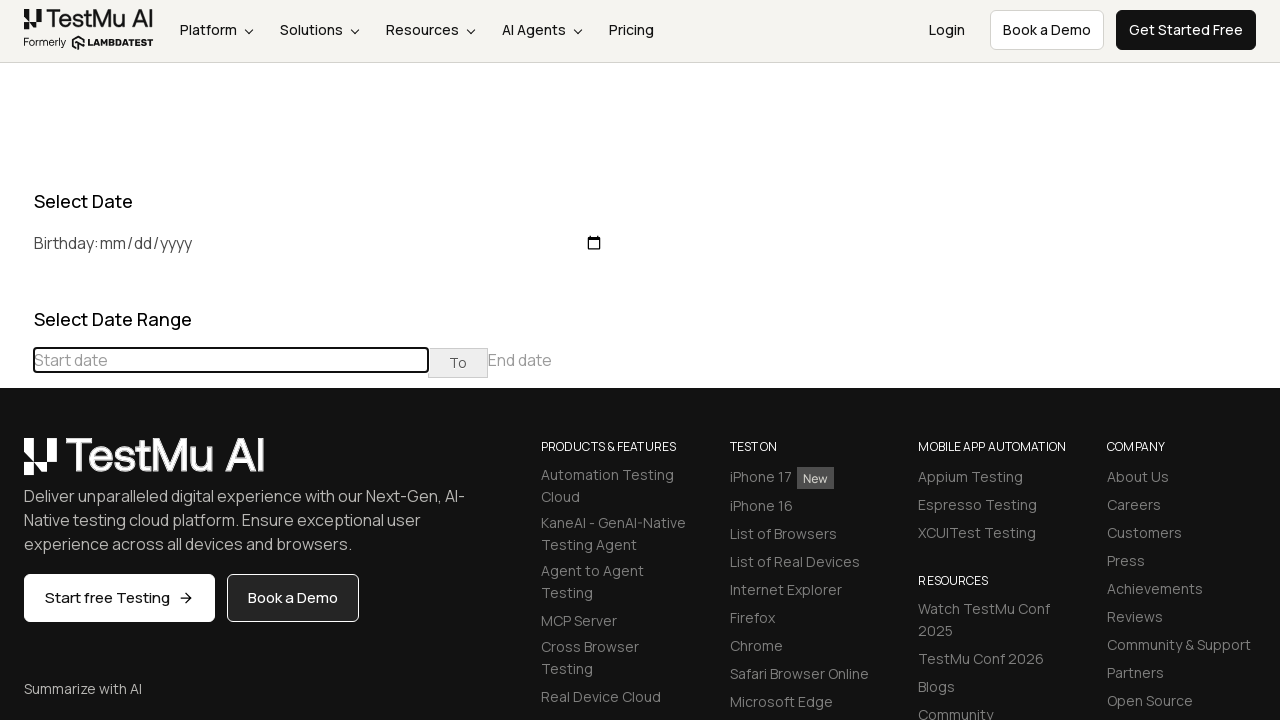

Clicked previous button to navigate to earlier month at (16, 465) on (//table[@class='table-condensed']//th[@class='prev'])[1]
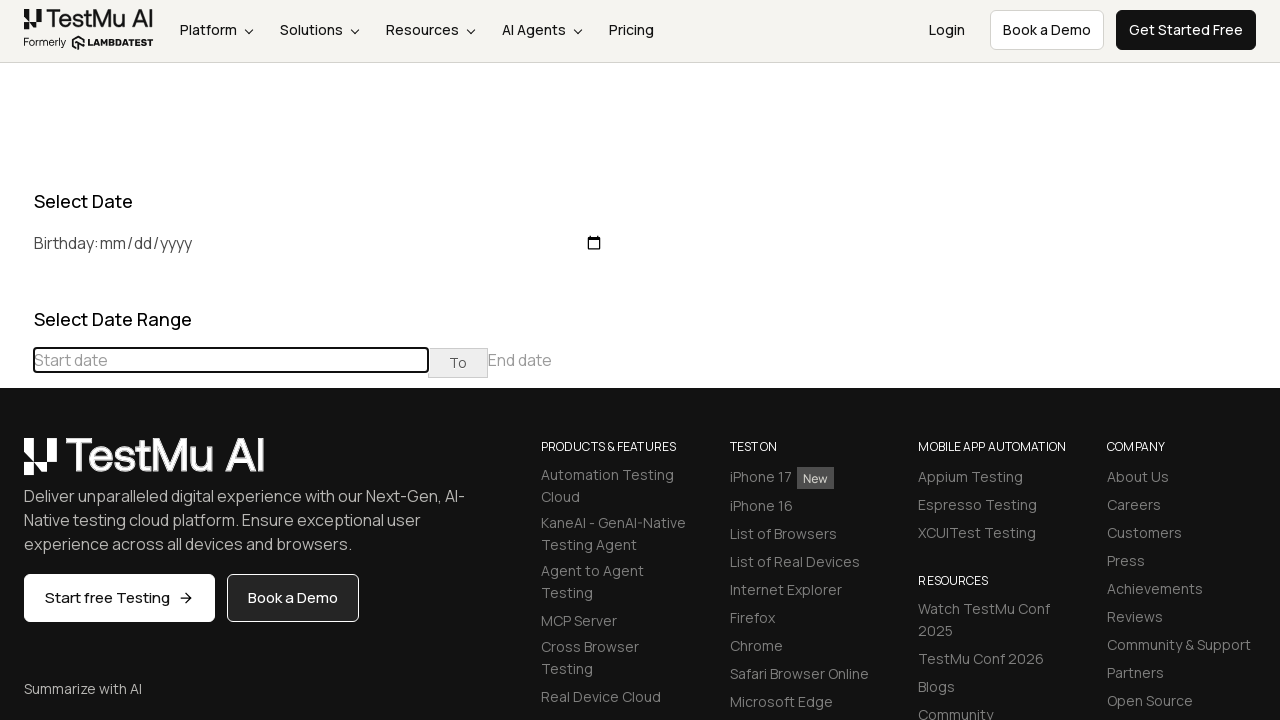

Clicked previous button to navigate to earlier month at (16, 465) on (//table[@class='table-condensed']//th[@class='prev'])[1]
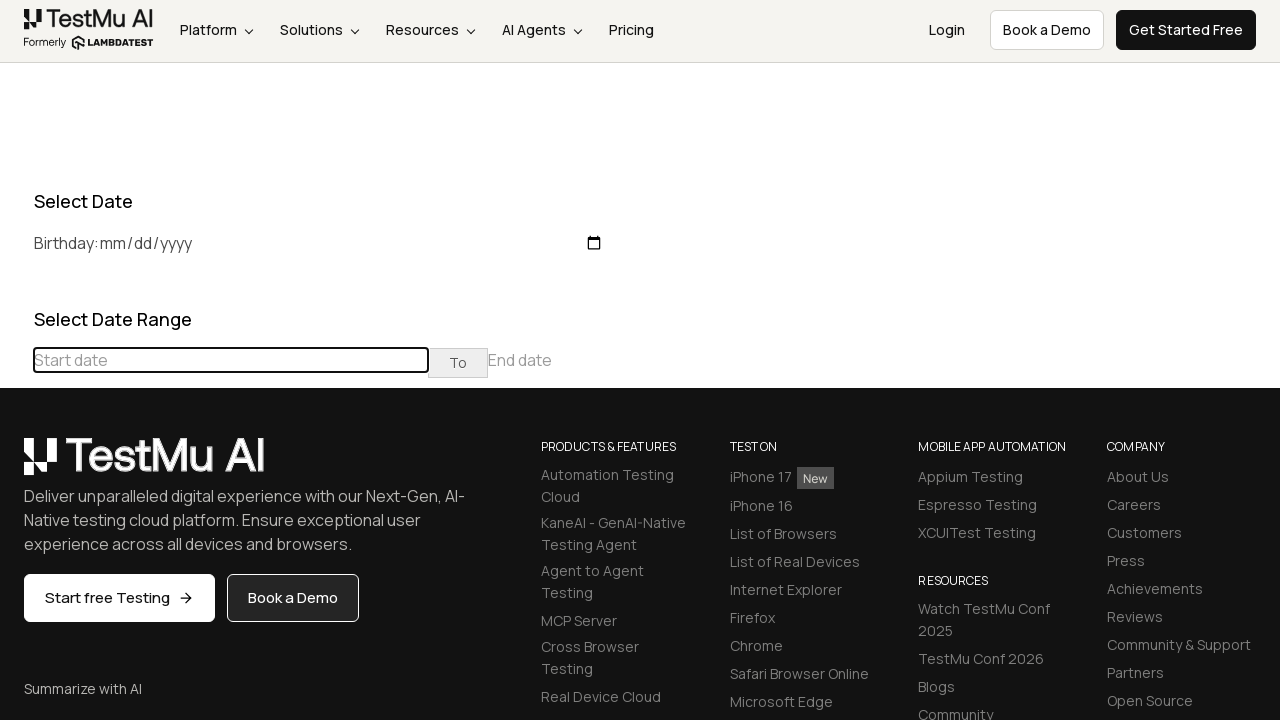

Clicked previous button to navigate to earlier month at (16, 465) on (//table[@class='table-condensed']//th[@class='prev'])[1]
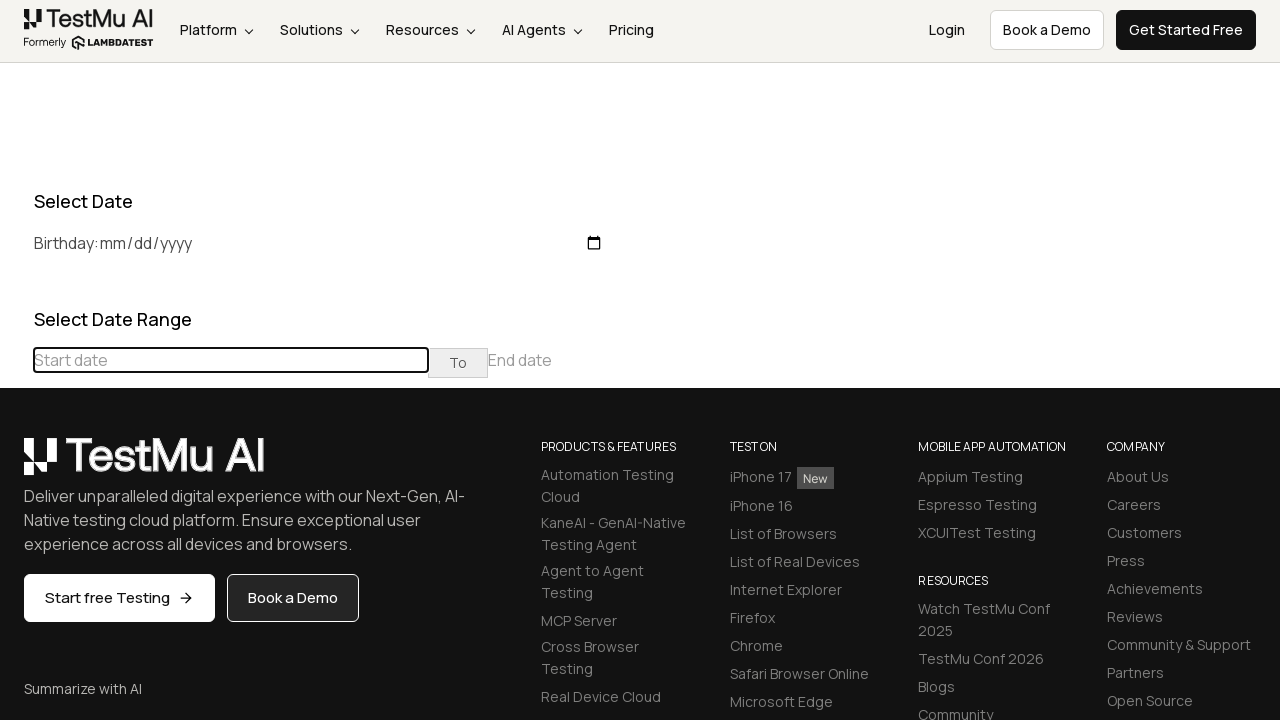

Clicked previous button to navigate to earlier month at (16, 465) on (//table[@class='table-condensed']//th[@class='prev'])[1]
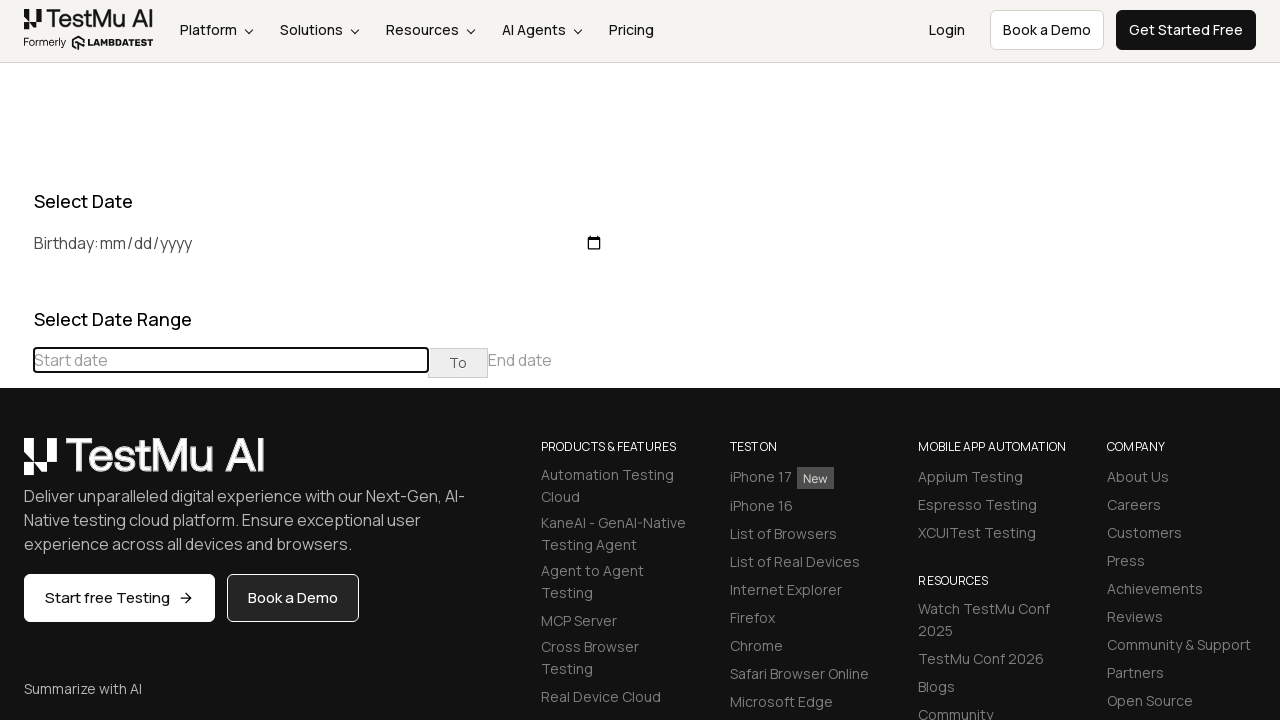

Clicked previous button to navigate to earlier month at (16, 465) on (//table[@class='table-condensed']//th[@class='prev'])[1]
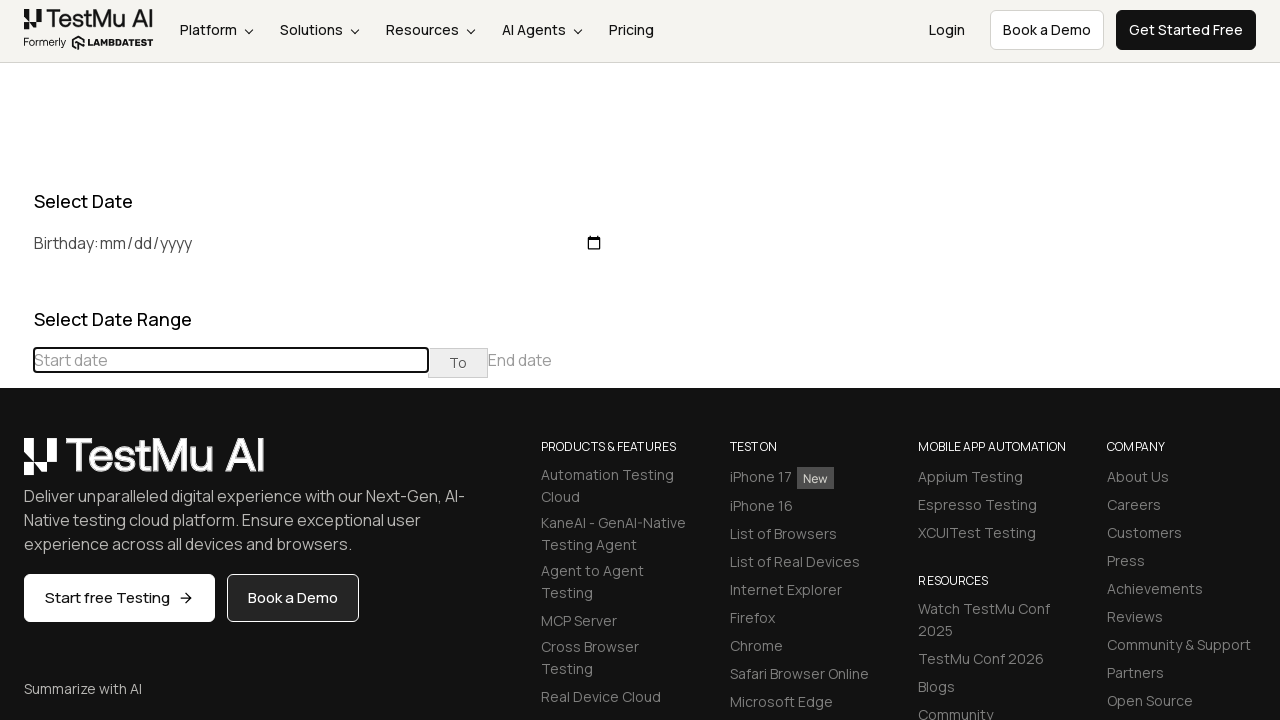

Clicked previous button to navigate to earlier month at (16, 465) on (//table[@class='table-condensed']//th[@class='prev'])[1]
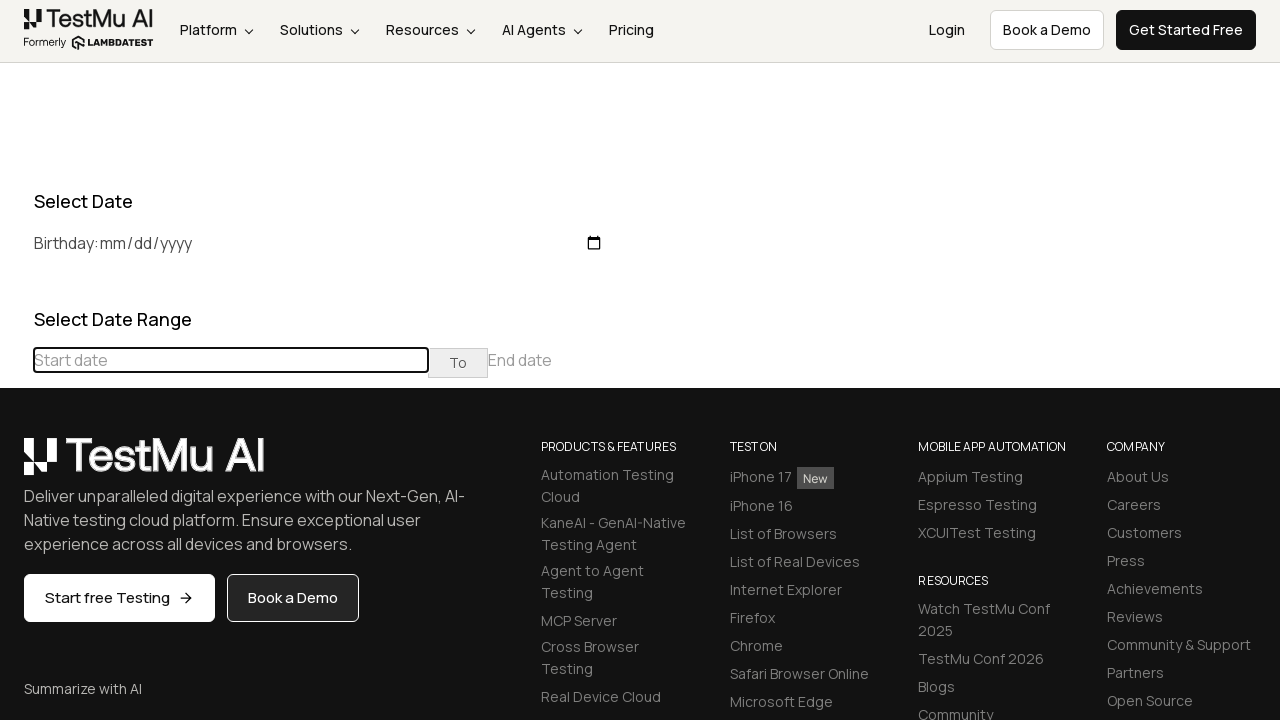

Clicked previous button to navigate to earlier month at (16, 465) on (//table[@class='table-condensed']//th[@class='prev'])[1]
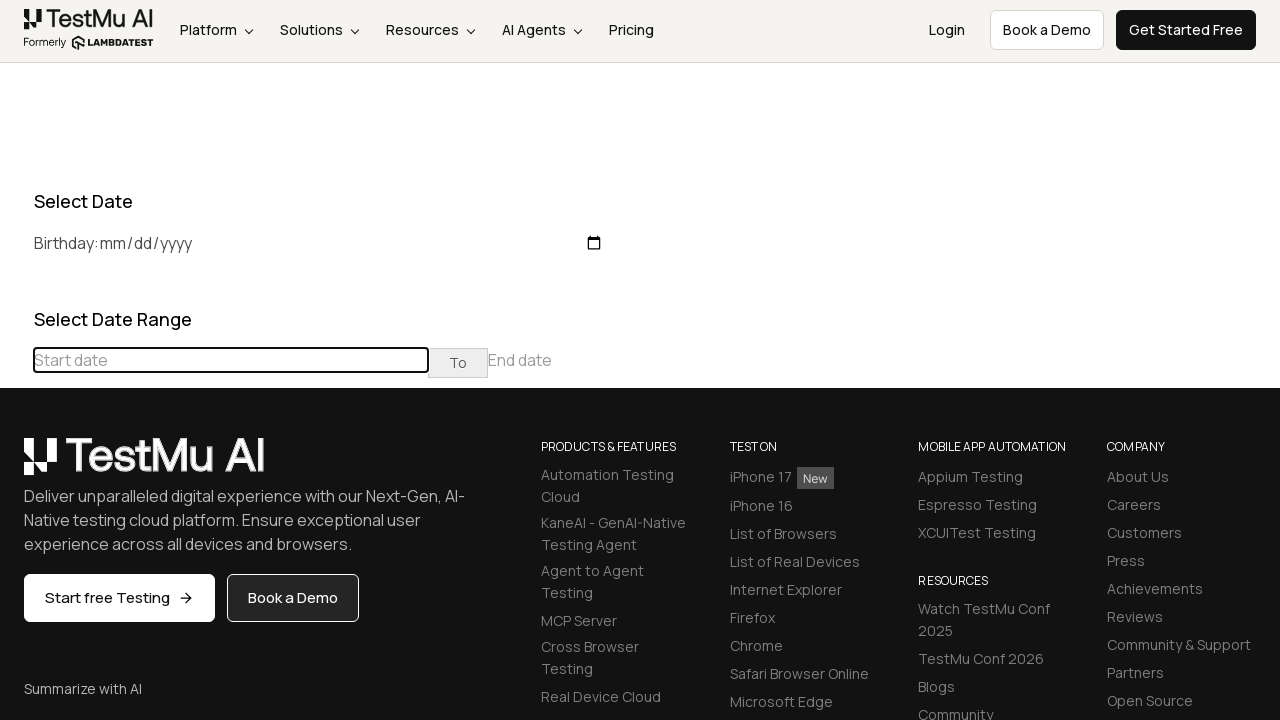

Clicked previous button to navigate to earlier month at (16, 465) on (//table[@class='table-condensed']//th[@class='prev'])[1]
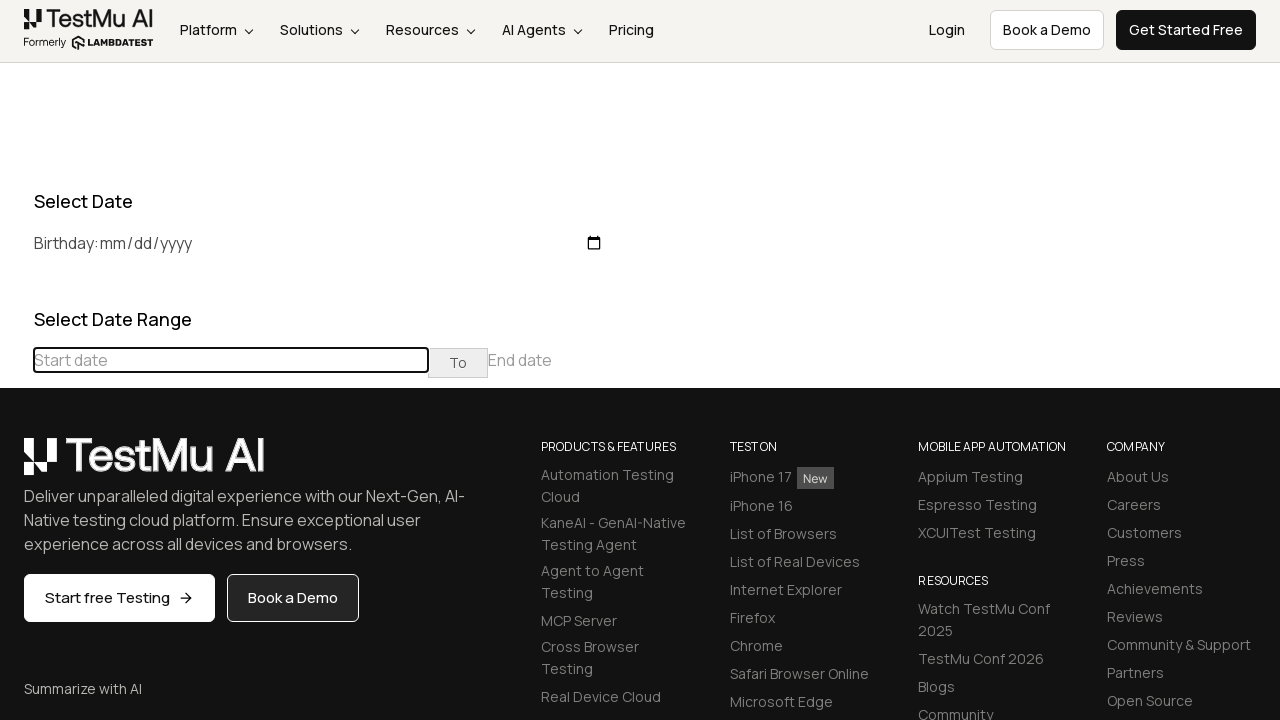

Clicked previous button to navigate to earlier month at (16, 465) on (//table[@class='table-condensed']//th[@class='prev'])[1]
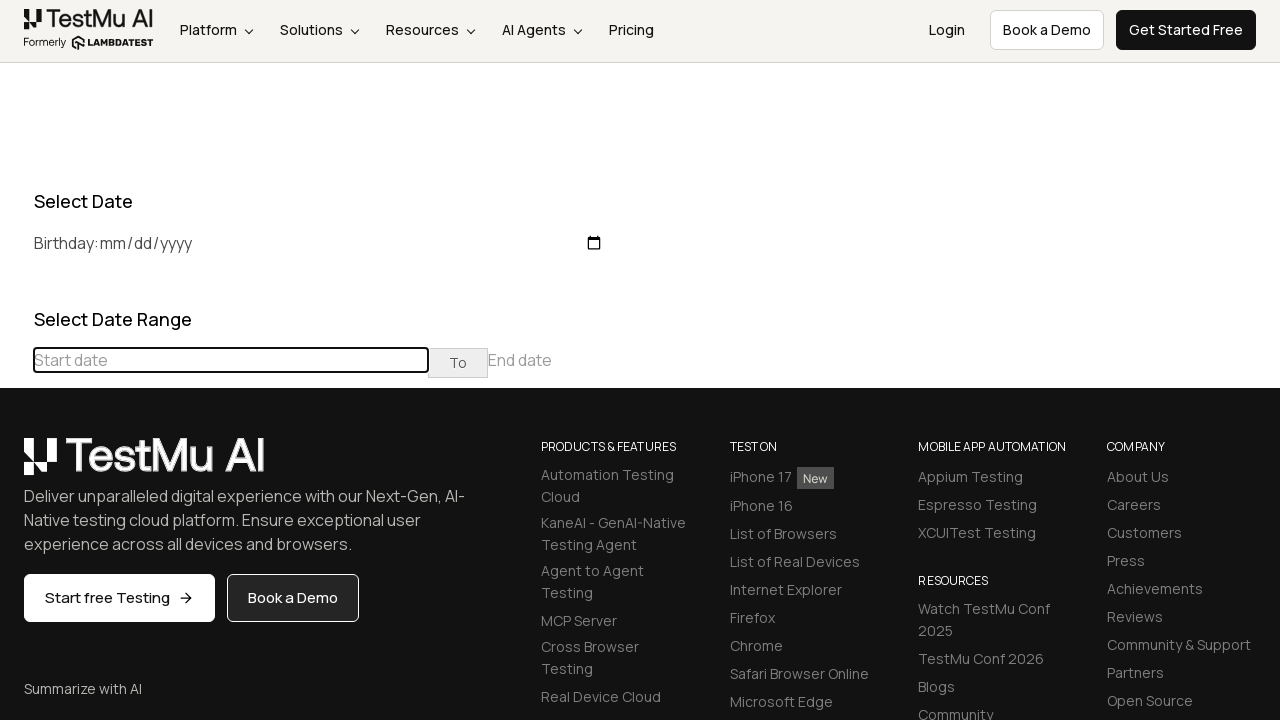

Clicked previous button to navigate to earlier month at (16, 465) on (//table[@class='table-condensed']//th[@class='prev'])[1]
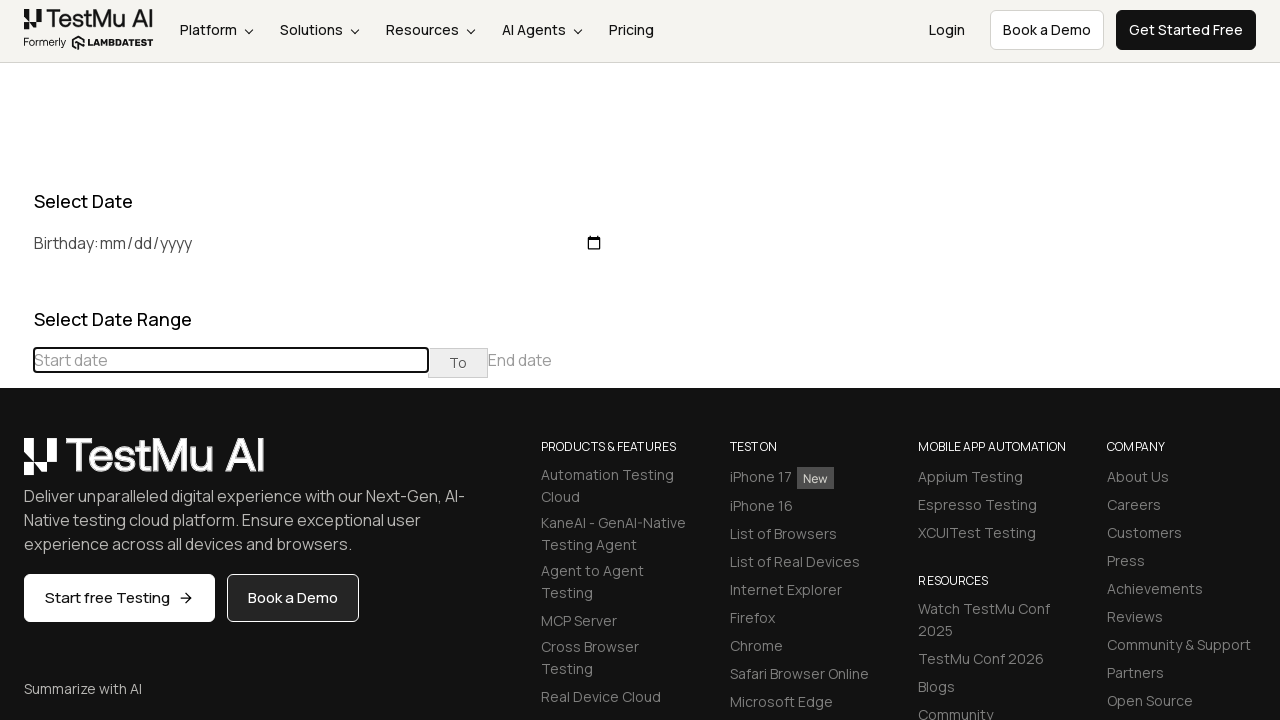

Clicked previous button to navigate to earlier month at (16, 465) on (//table[@class='table-condensed']//th[@class='prev'])[1]
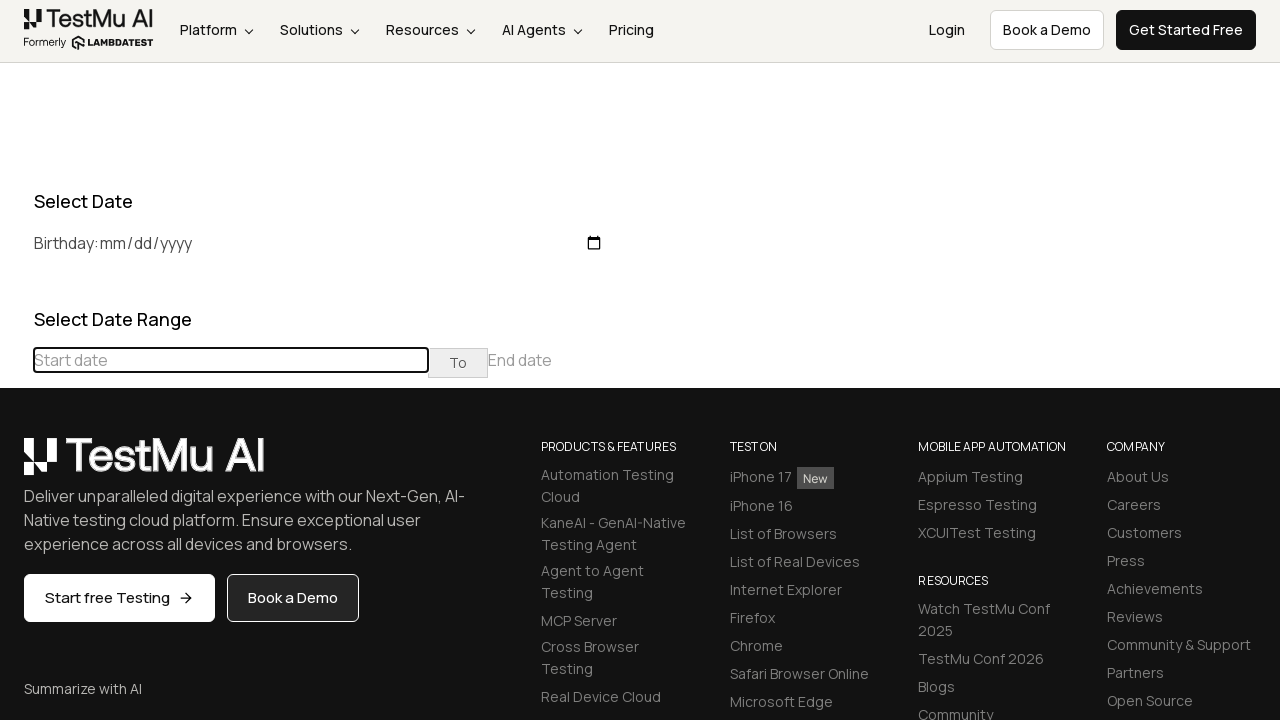

Clicked previous button to navigate to earlier month at (16, 465) on (//table[@class='table-condensed']//th[@class='prev'])[1]
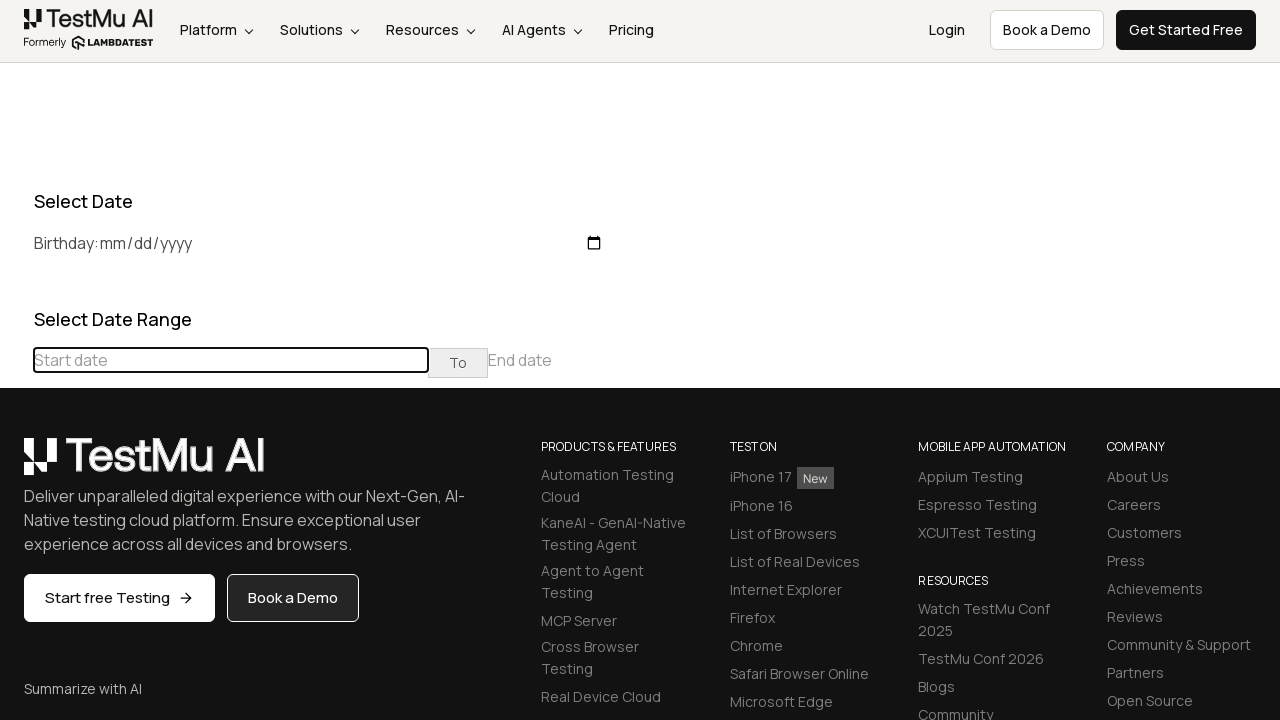

Clicked previous button to navigate to earlier month at (16, 465) on (//table[@class='table-condensed']//th[@class='prev'])[1]
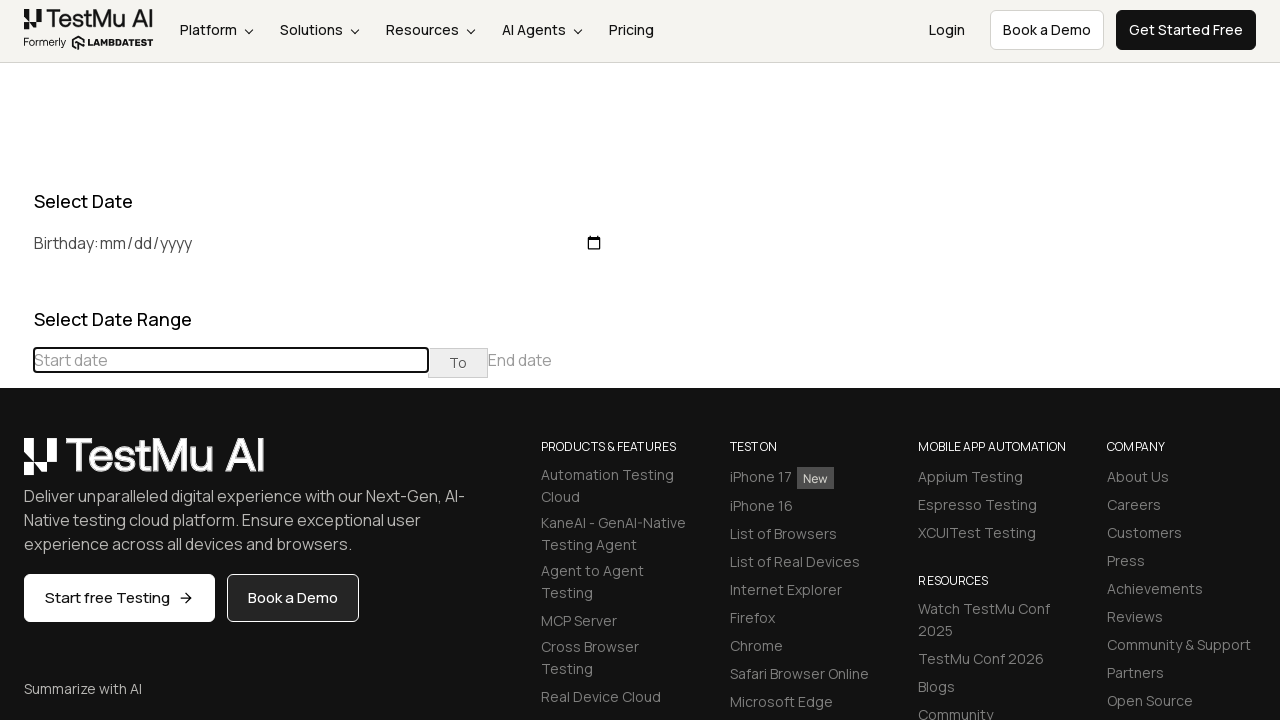

Clicked previous button to navigate to earlier month at (16, 465) on (//table[@class='table-condensed']//th[@class='prev'])[1]
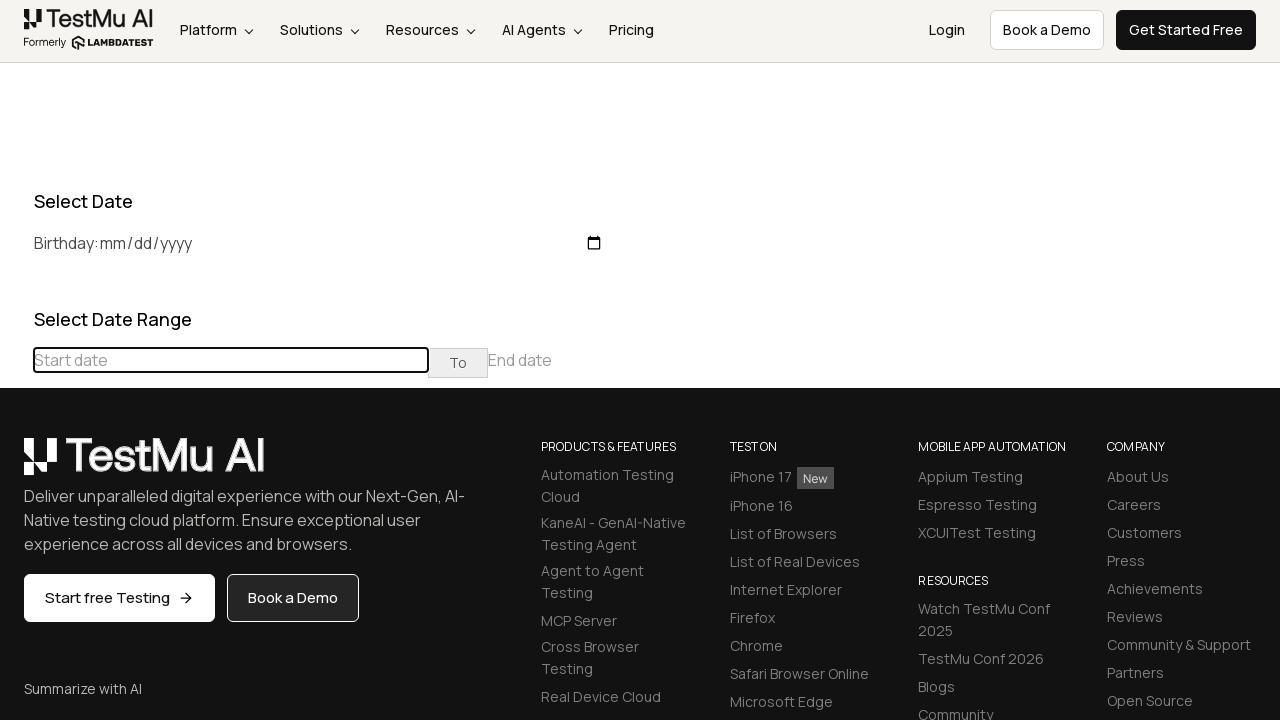

Clicked previous button to navigate to earlier month at (16, 465) on (//table[@class='table-condensed']//th[@class='prev'])[1]
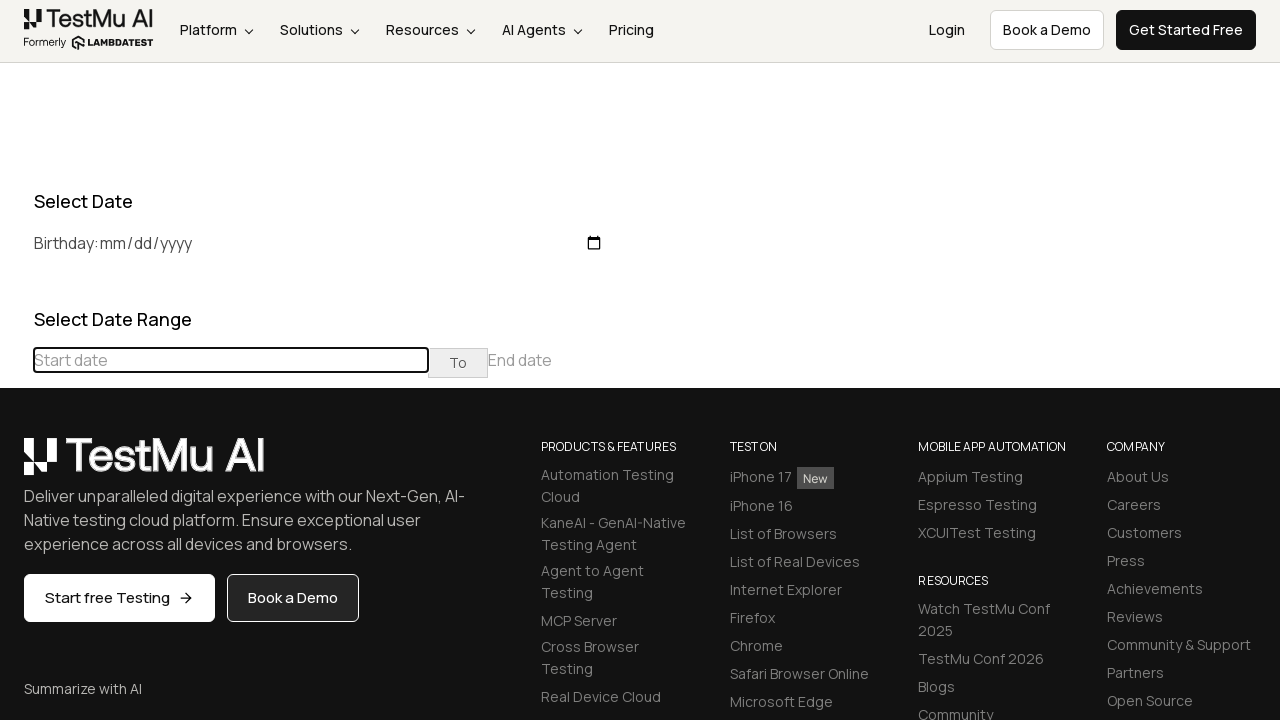

Clicked previous button to navigate to earlier month at (16, 465) on (//table[@class='table-condensed']//th[@class='prev'])[1]
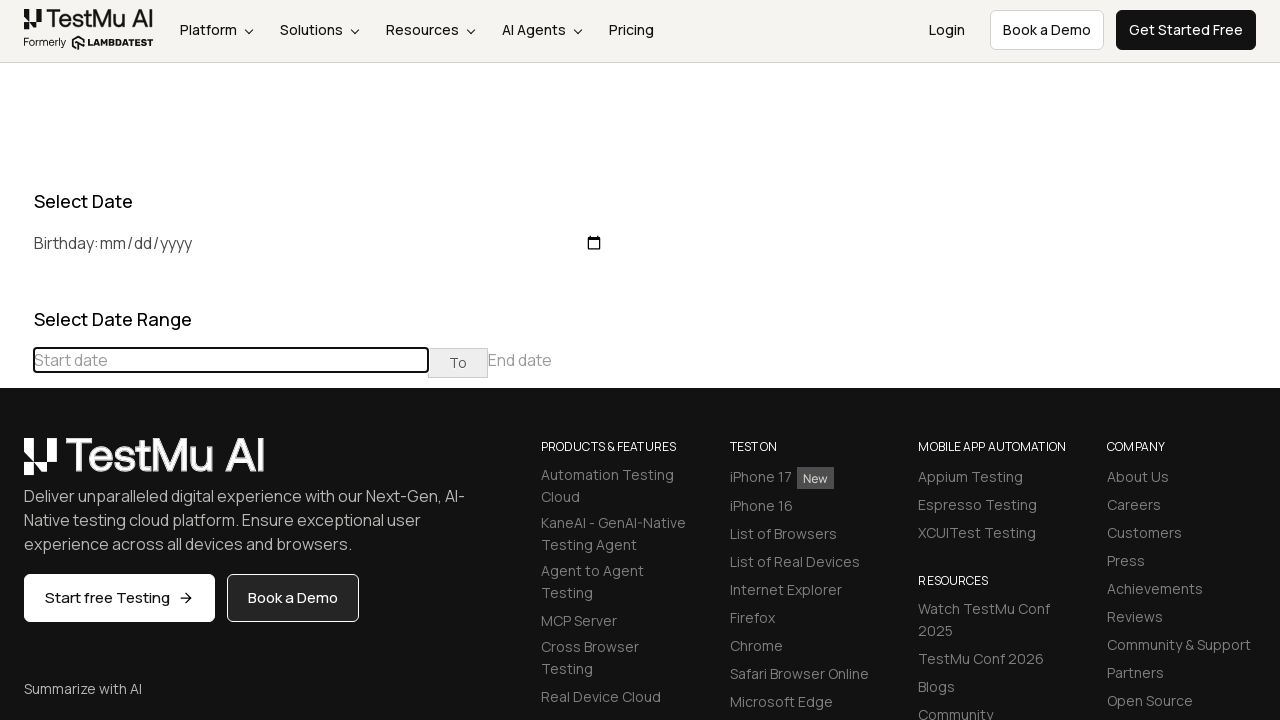

Clicked previous button to navigate to earlier month at (16, 465) on (//table[@class='table-condensed']//th[@class='prev'])[1]
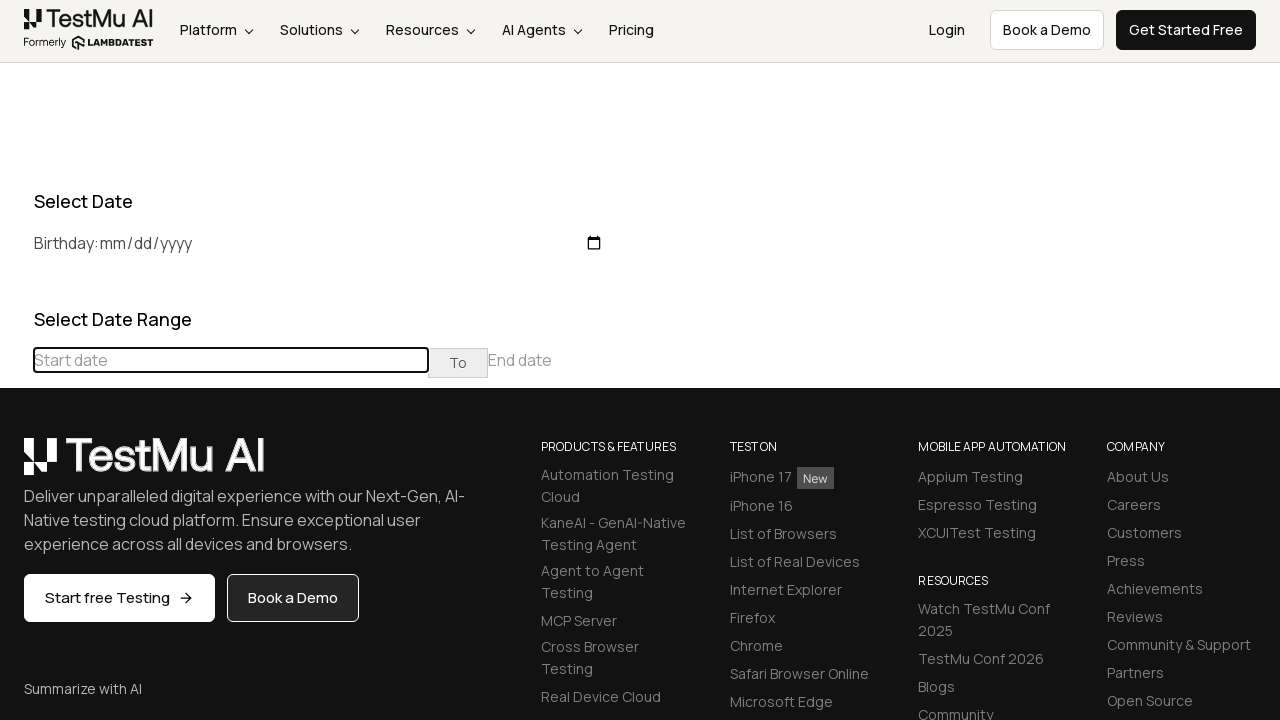

Clicked previous button to navigate to earlier month at (16, 465) on (//table[@class='table-condensed']//th[@class='prev'])[1]
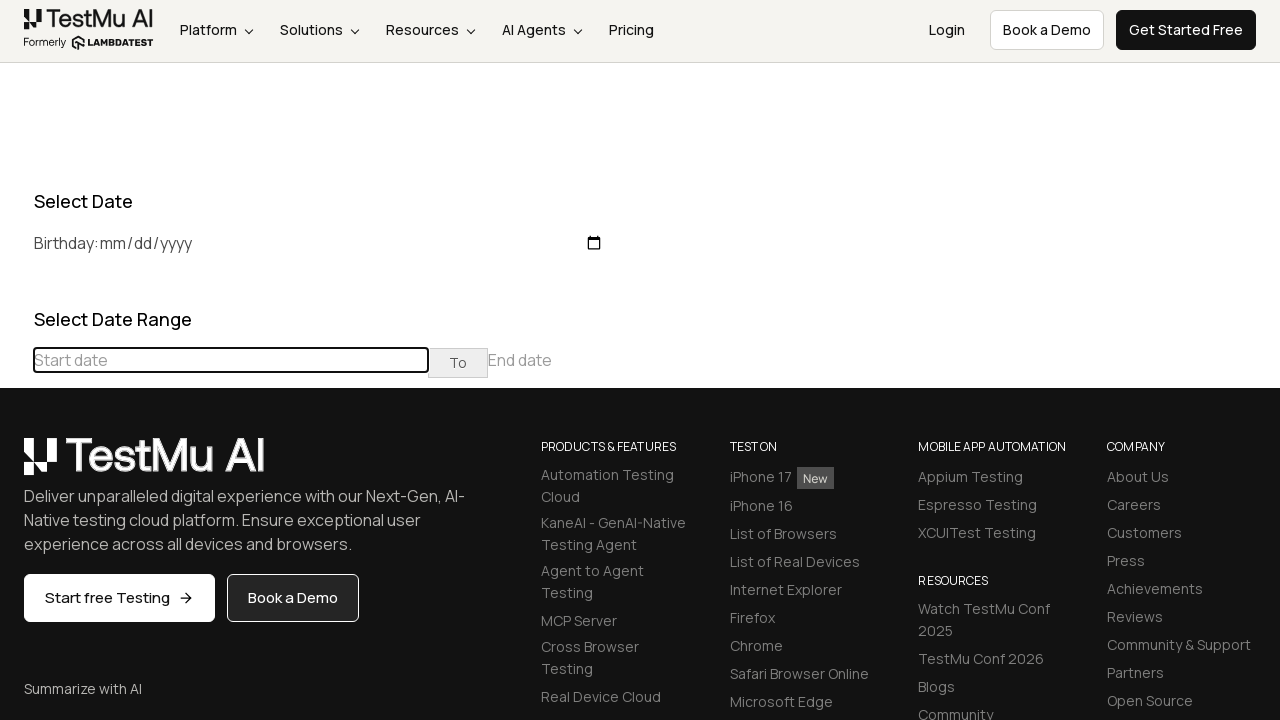

Clicked previous button to navigate to earlier month at (16, 465) on (//table[@class='table-condensed']//th[@class='prev'])[1]
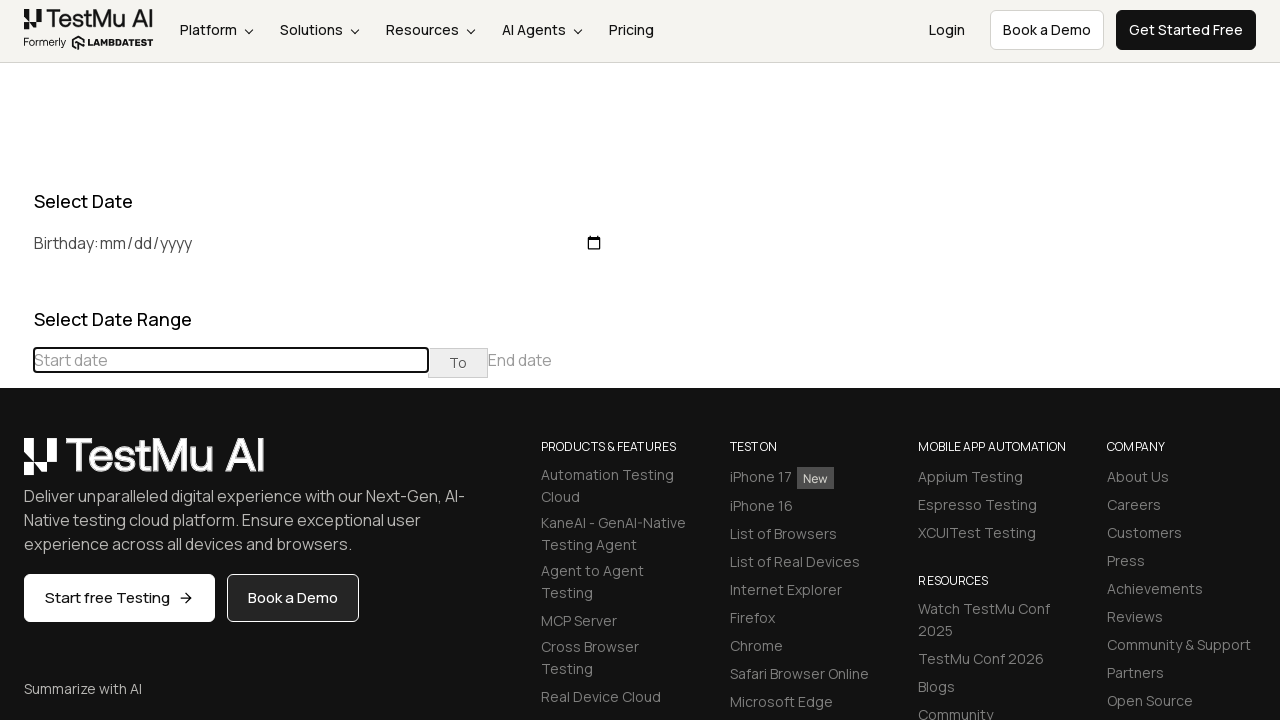

Clicked previous button to navigate to earlier month at (16, 465) on (//table[@class='table-condensed']//th[@class='prev'])[1]
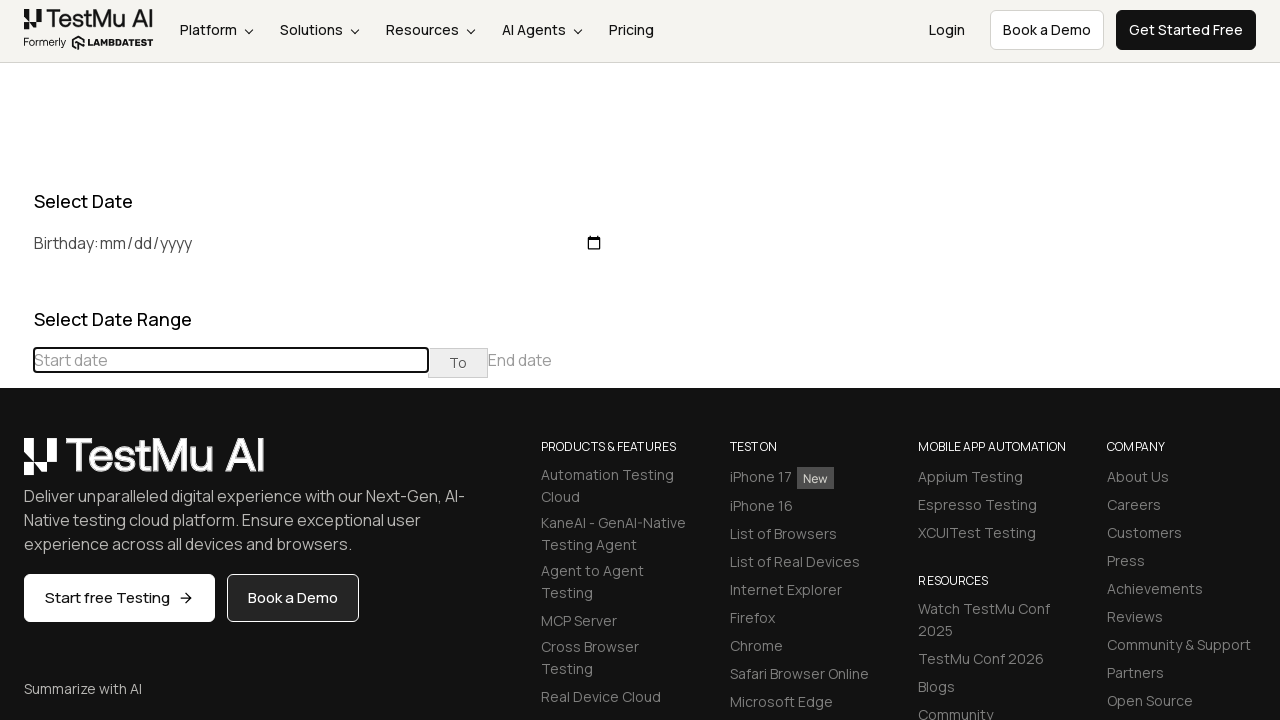

Clicked previous button to navigate to earlier month at (16, 465) on (//table[@class='table-condensed']//th[@class='prev'])[1]
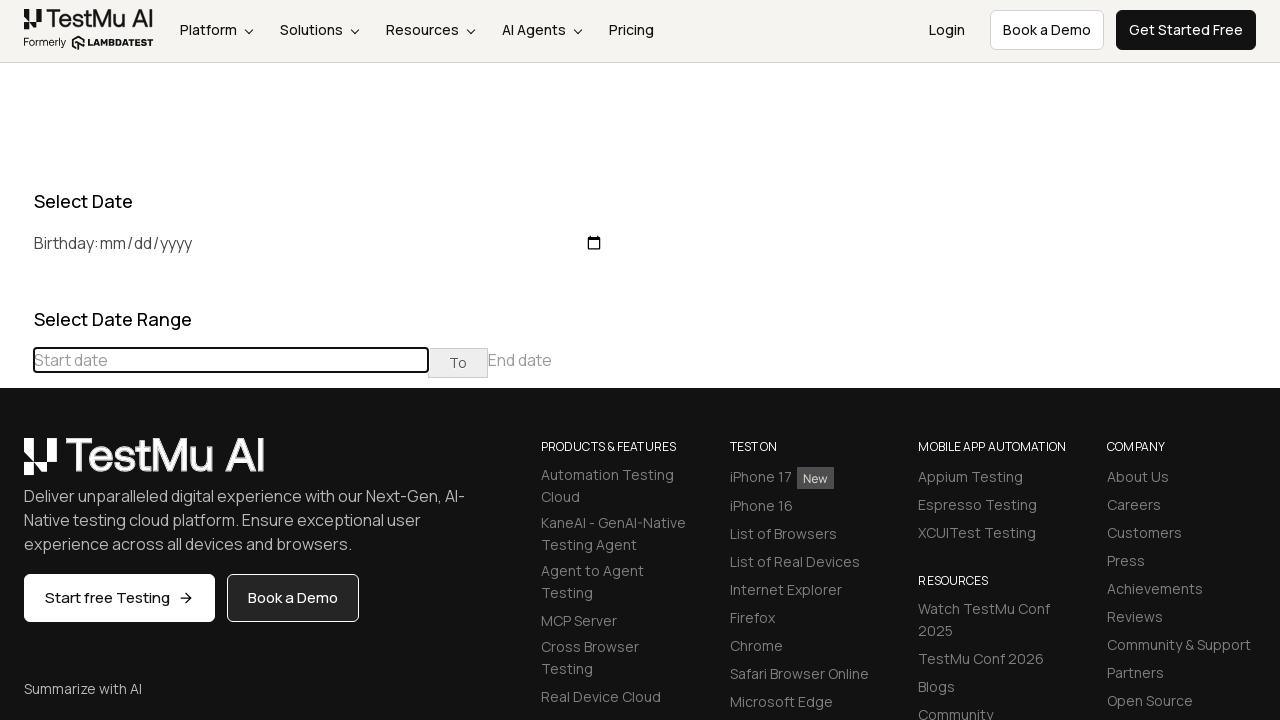

Clicked previous button to navigate to earlier month at (16, 465) on (//table[@class='table-condensed']//th[@class='prev'])[1]
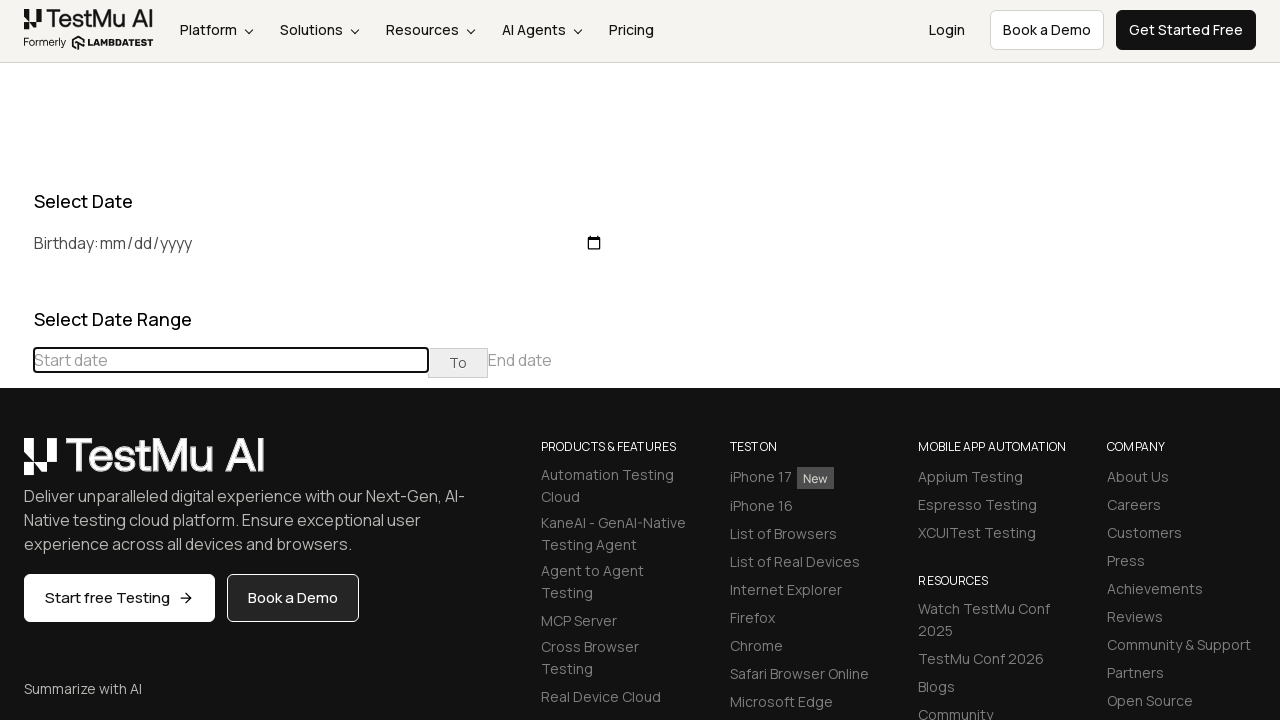

Clicked previous button to navigate to earlier month at (16, 465) on (//table[@class='table-condensed']//th[@class='prev'])[1]
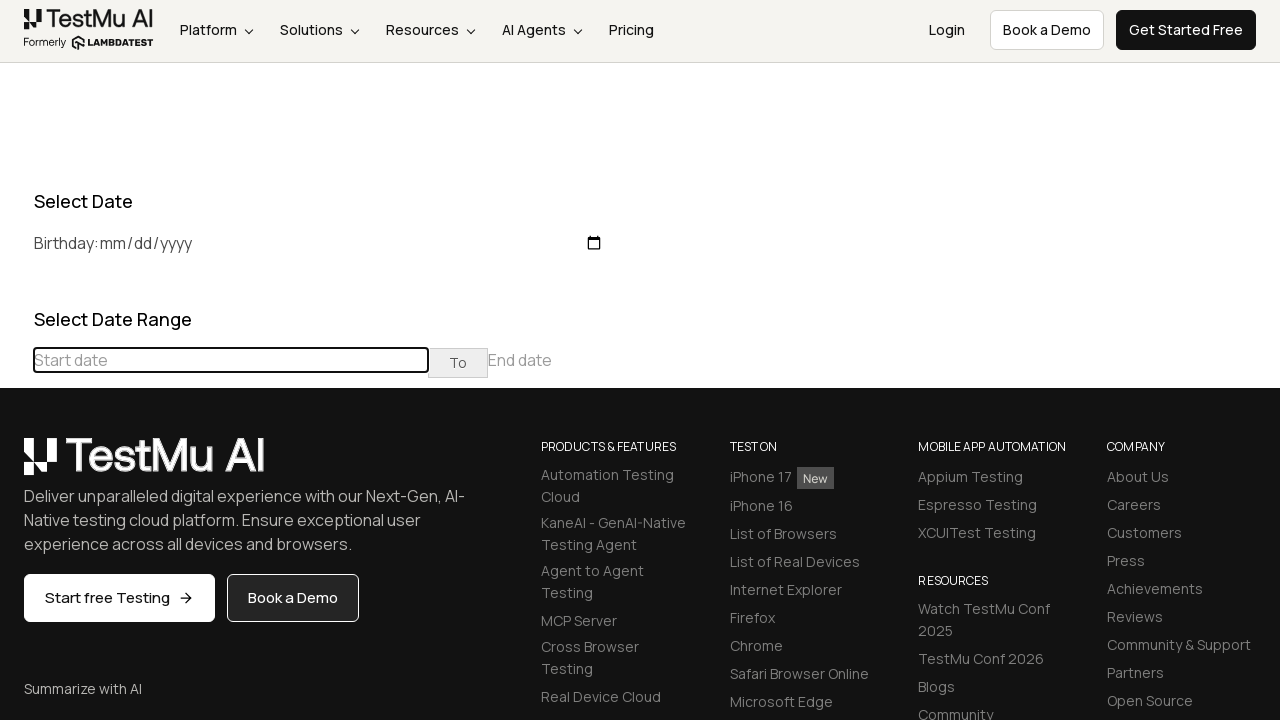

Clicked previous button to navigate to earlier month at (16, 465) on (//table[@class='table-condensed']//th[@class='prev'])[1]
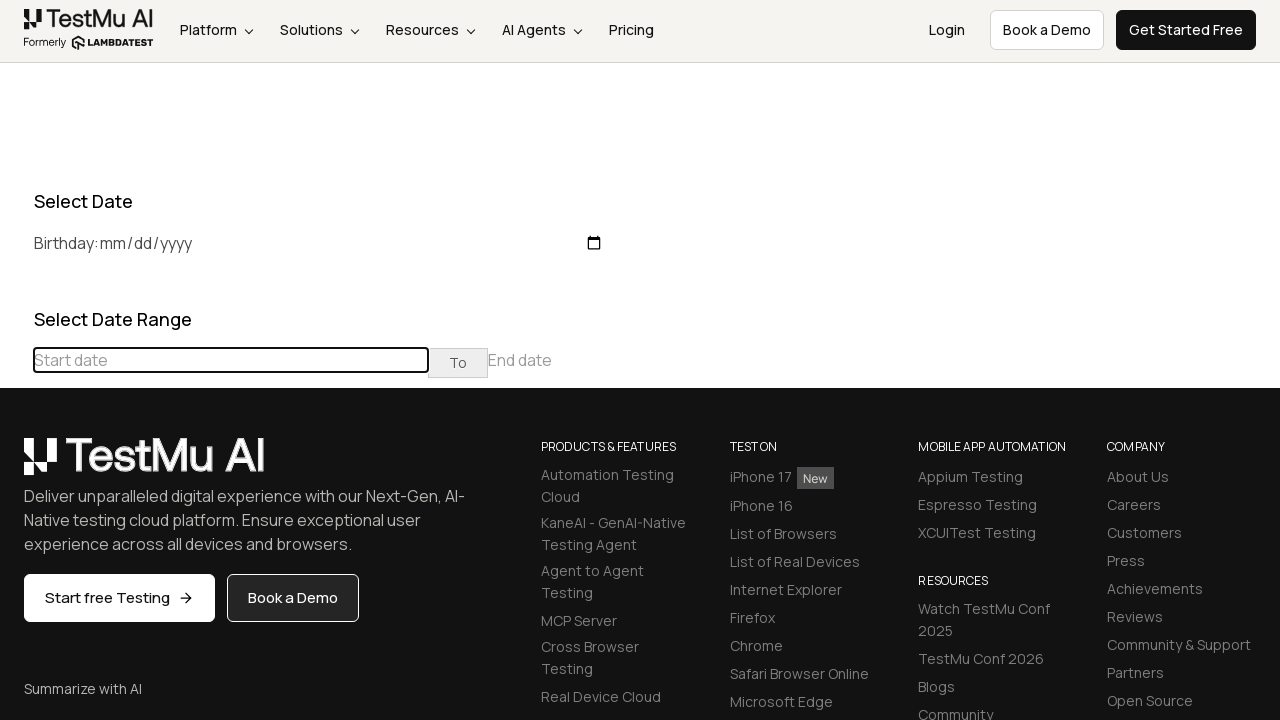

Clicked previous button to navigate to earlier month at (16, 465) on (//table[@class='table-condensed']//th[@class='prev'])[1]
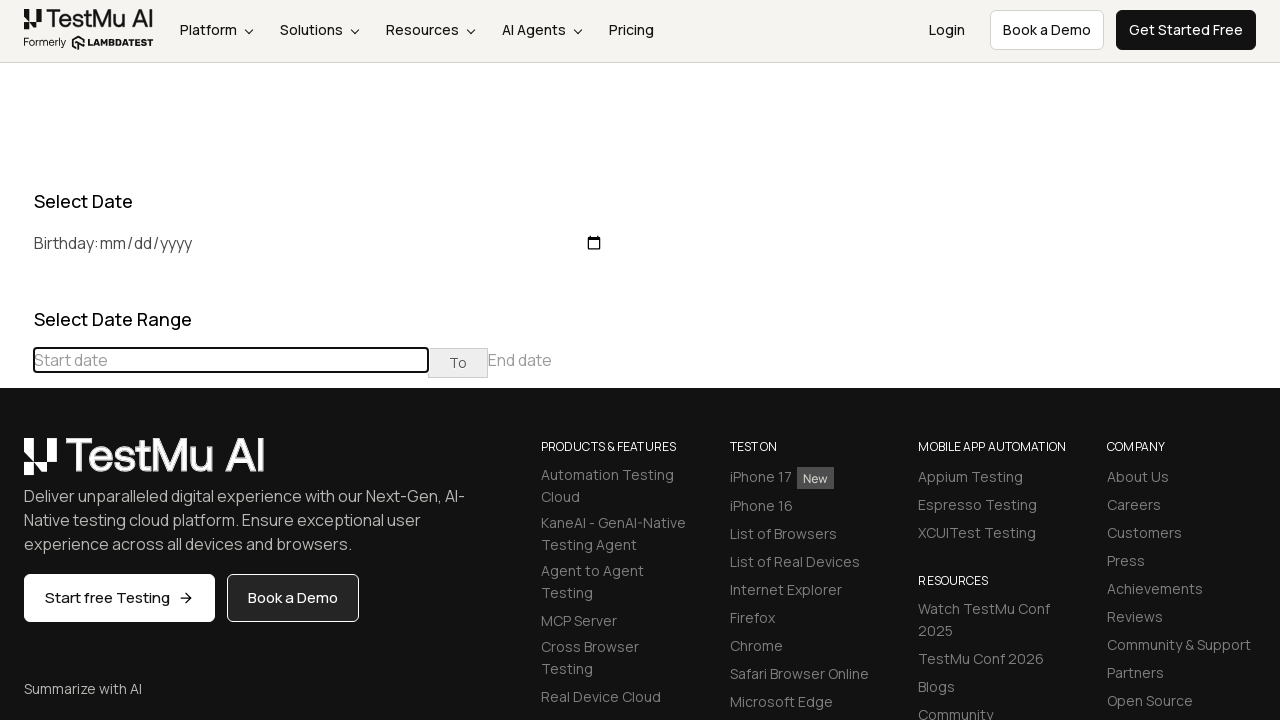

Clicked previous button to navigate to earlier month at (16, 465) on (//table[@class='table-condensed']//th[@class='prev'])[1]
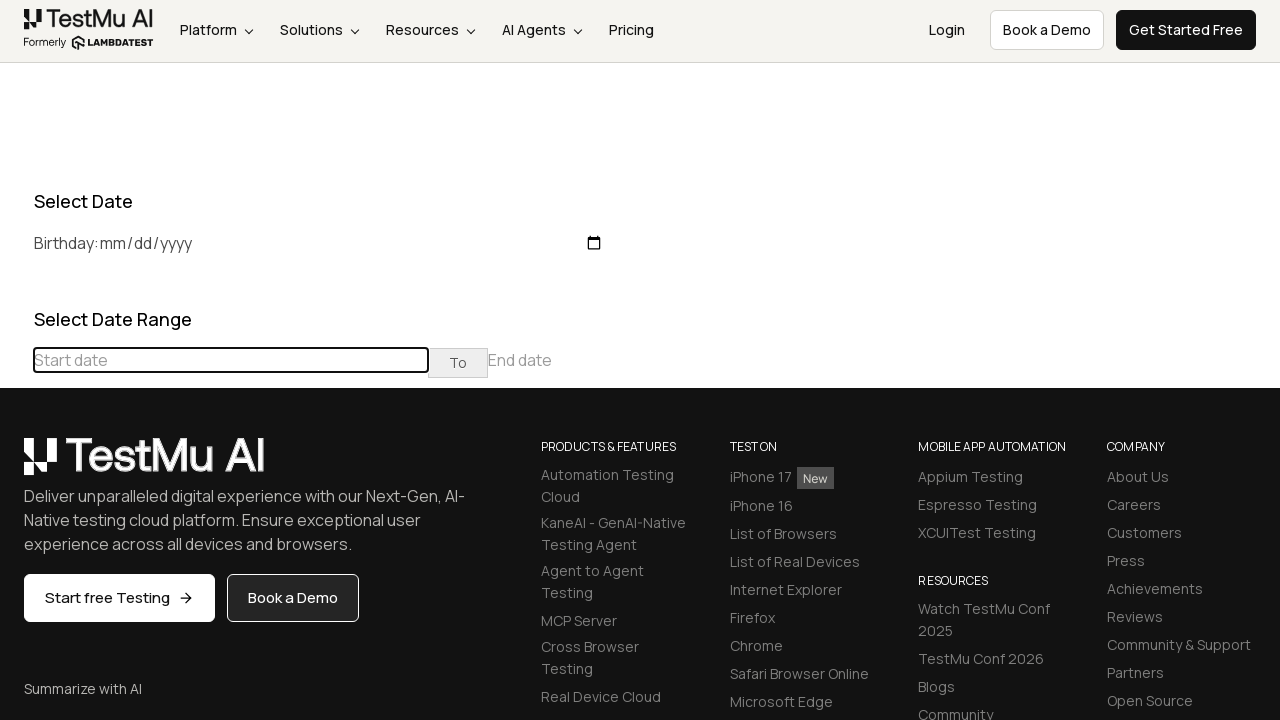

Clicked previous button to navigate to earlier month at (16, 465) on (//table[@class='table-condensed']//th[@class='prev'])[1]
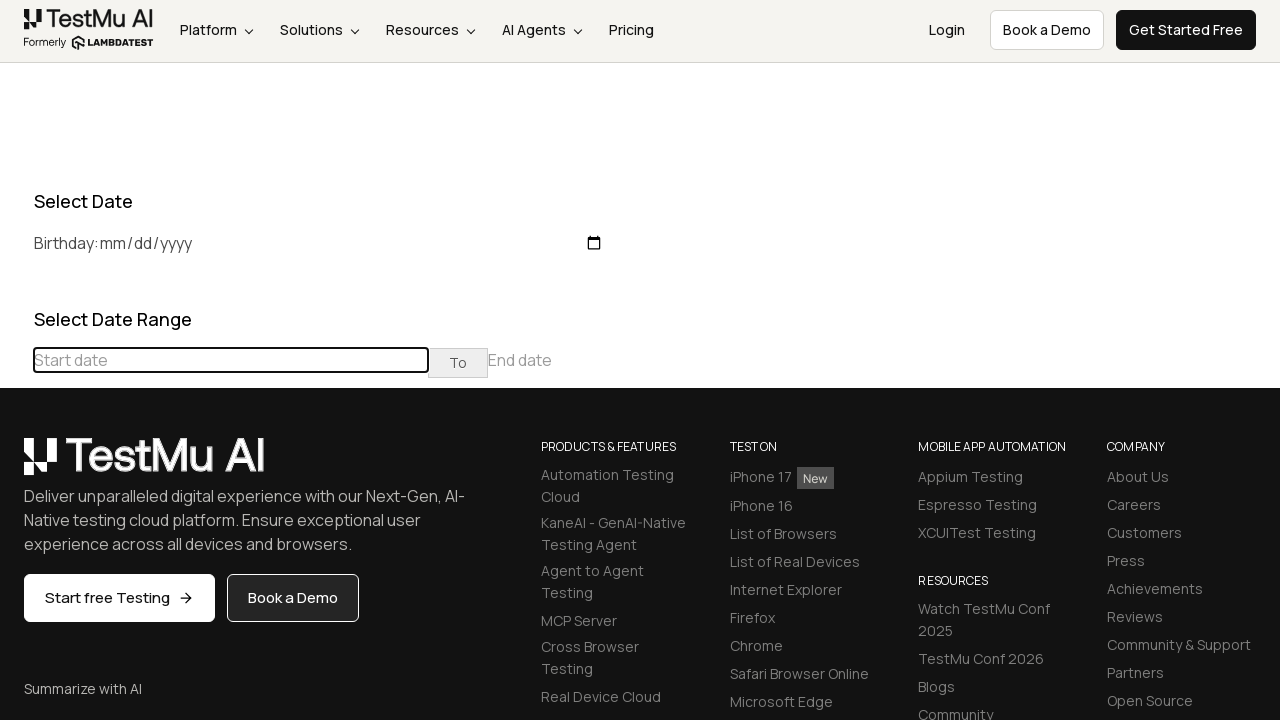

Clicked previous button to navigate to earlier month at (16, 465) on (//table[@class='table-condensed']//th[@class='prev'])[1]
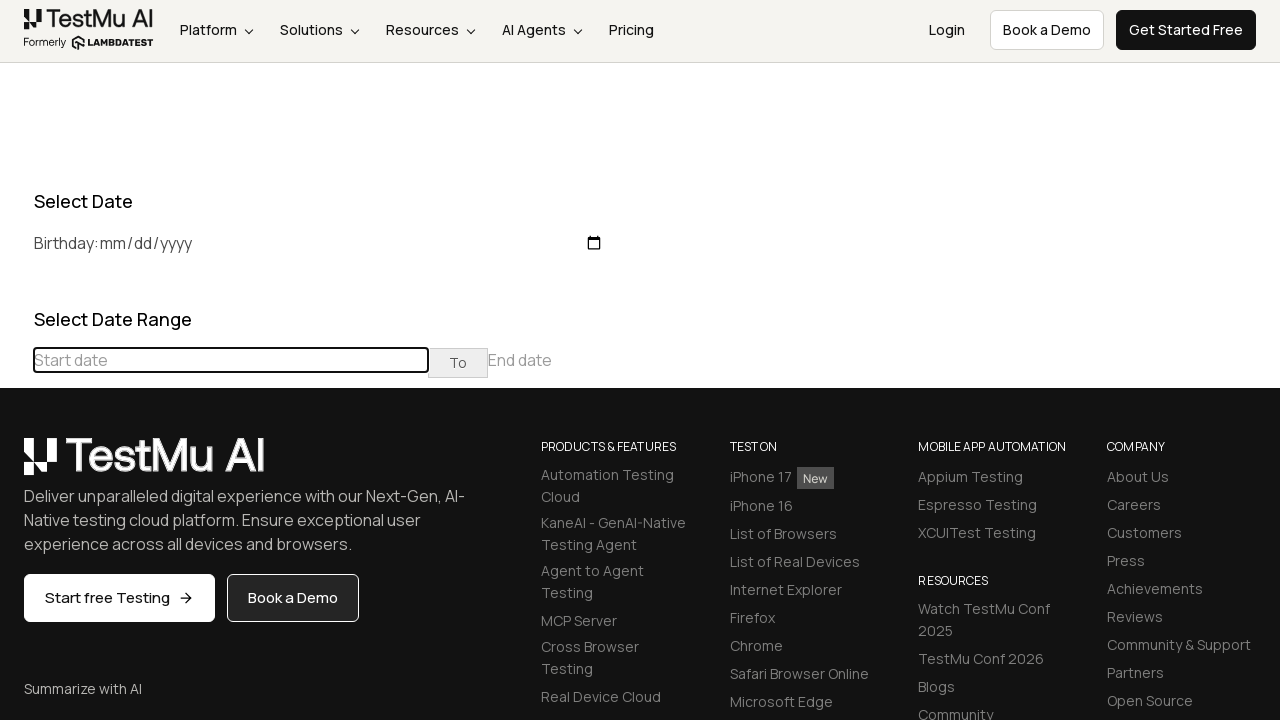

Clicked previous button to navigate to earlier month at (16, 465) on (//table[@class='table-condensed']//th[@class='prev'])[1]
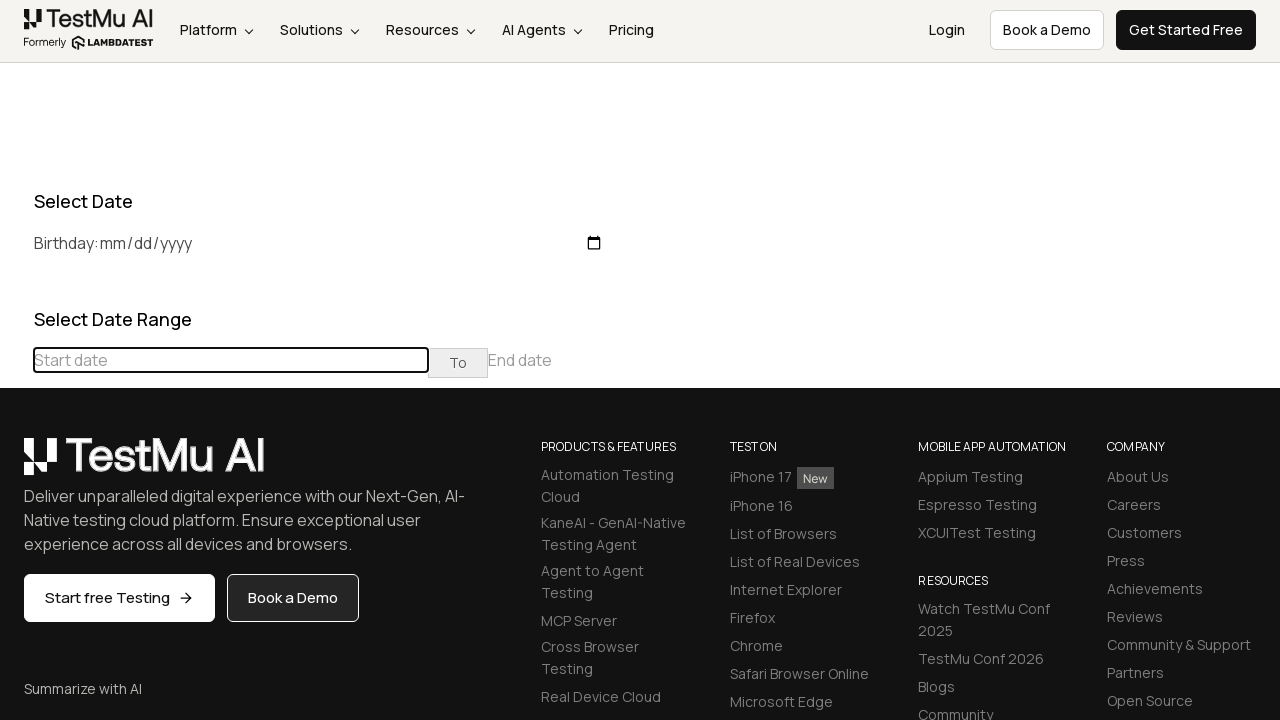

Clicked previous button to navigate to earlier month at (16, 465) on (//table[@class='table-condensed']//th[@class='prev'])[1]
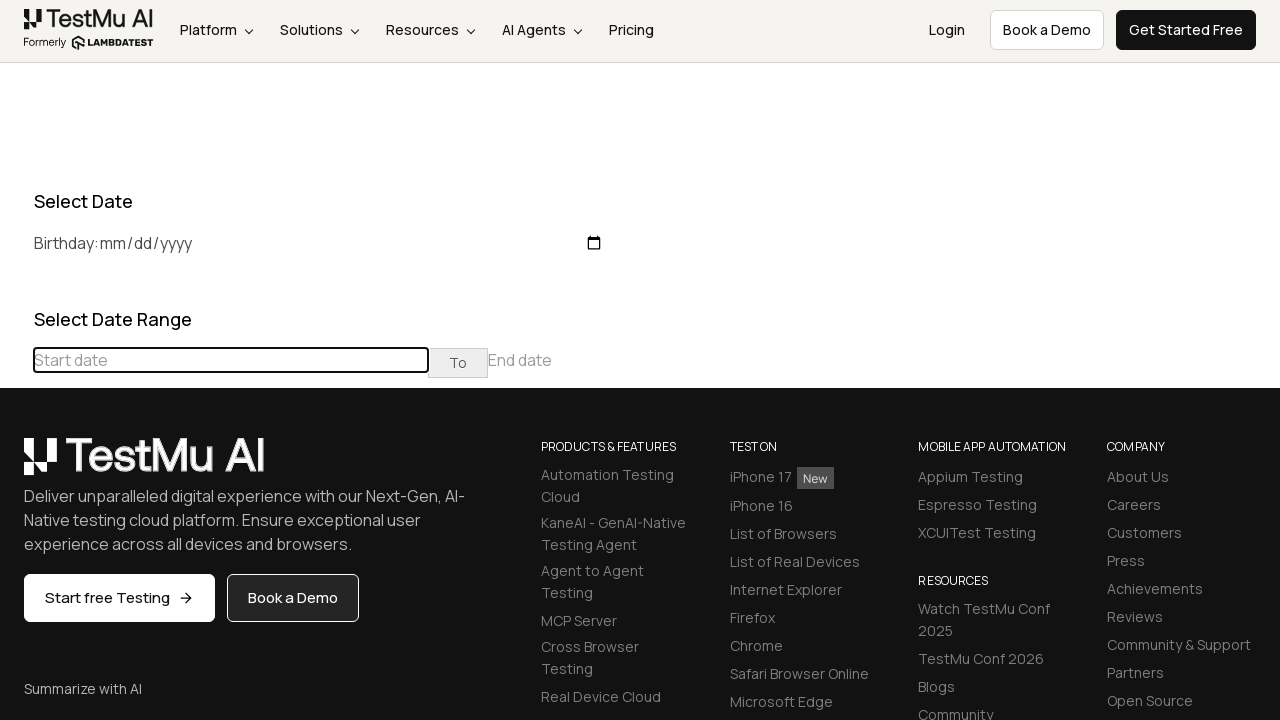

Clicked previous button to navigate to earlier month at (16, 465) on (//table[@class='table-condensed']//th[@class='prev'])[1]
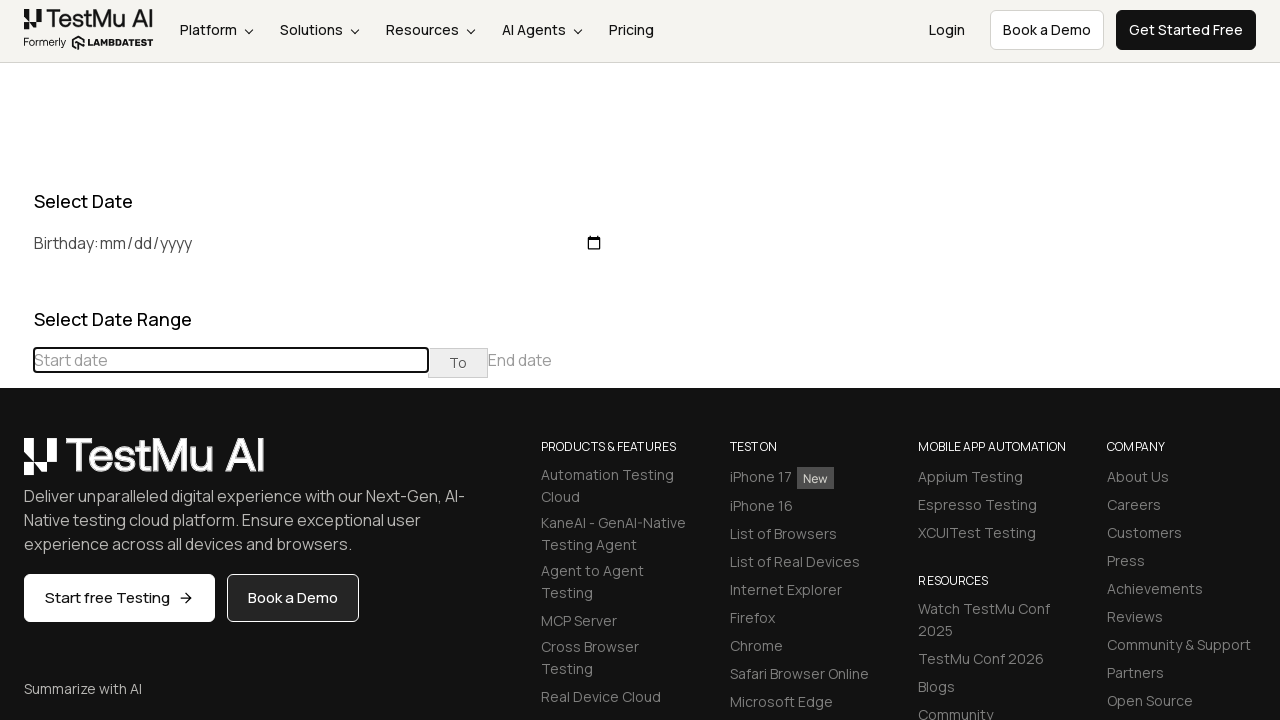

Clicked previous button to navigate to earlier month at (16, 465) on (//table[@class='table-condensed']//th[@class='prev'])[1]
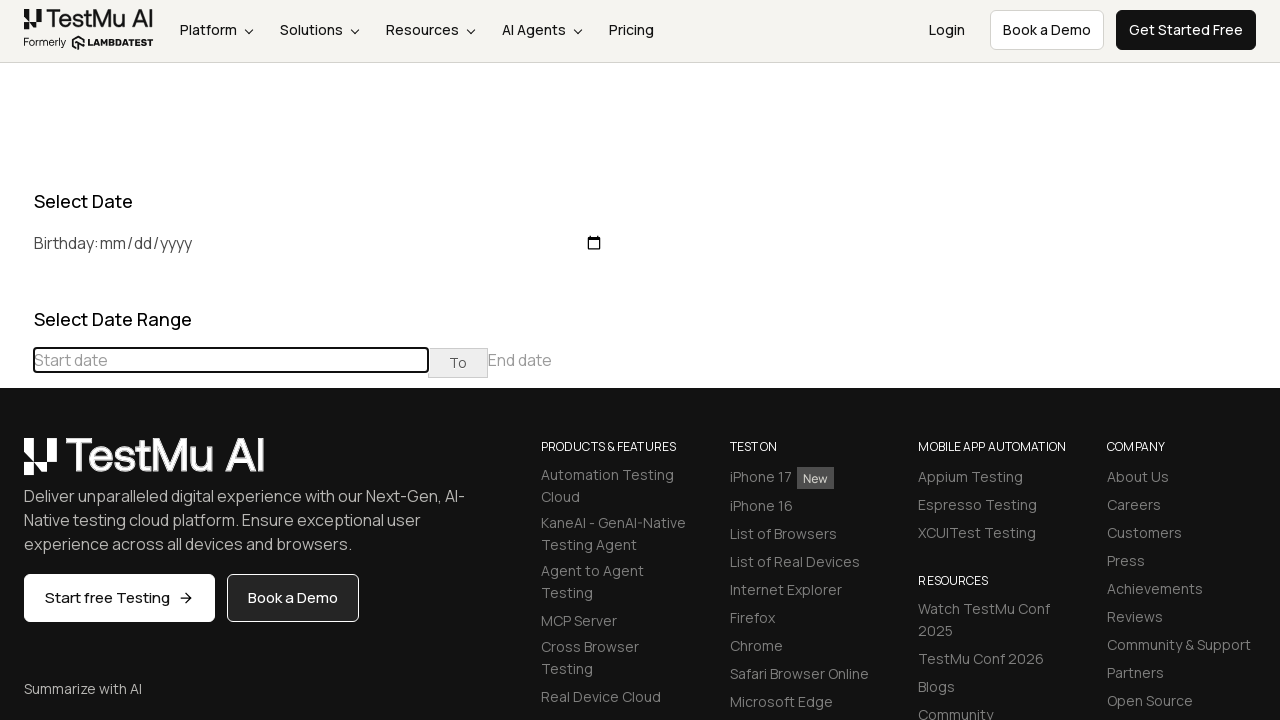

Clicked previous button to navigate to earlier month at (16, 465) on (//table[@class='table-condensed']//th[@class='prev'])[1]
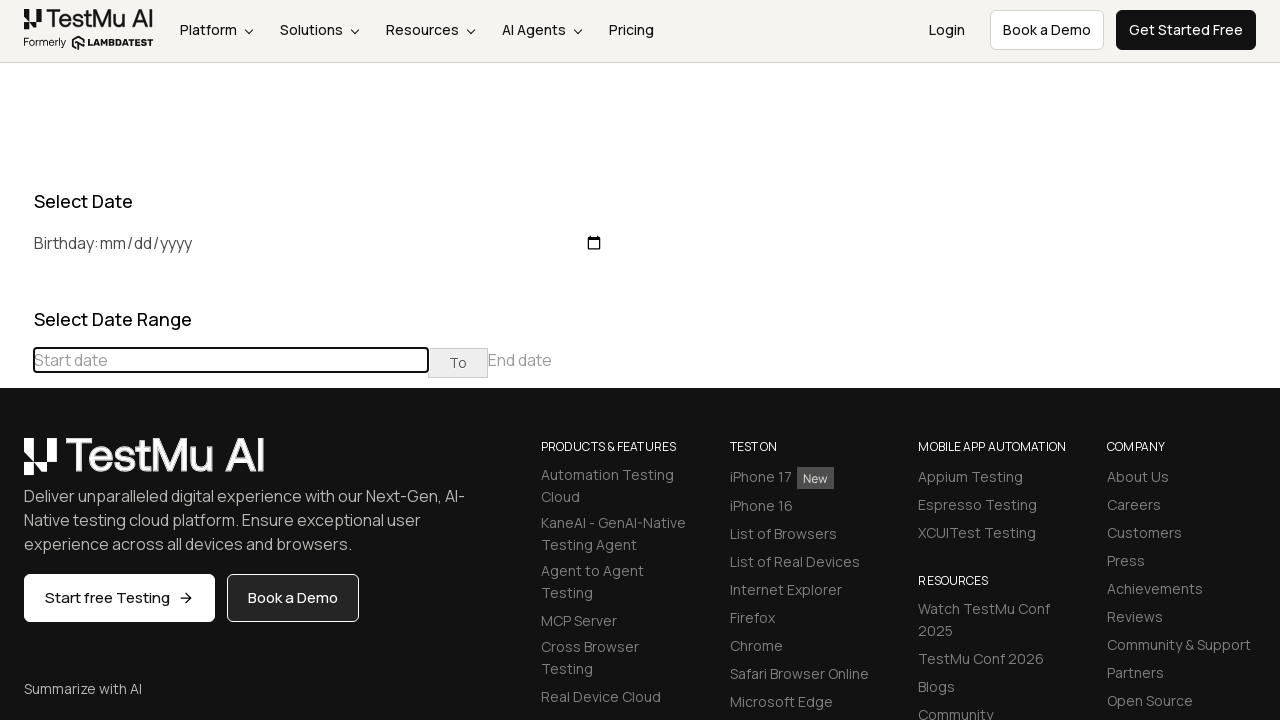

Clicked previous button to navigate to earlier month at (16, 465) on (//table[@class='table-condensed']//th[@class='prev'])[1]
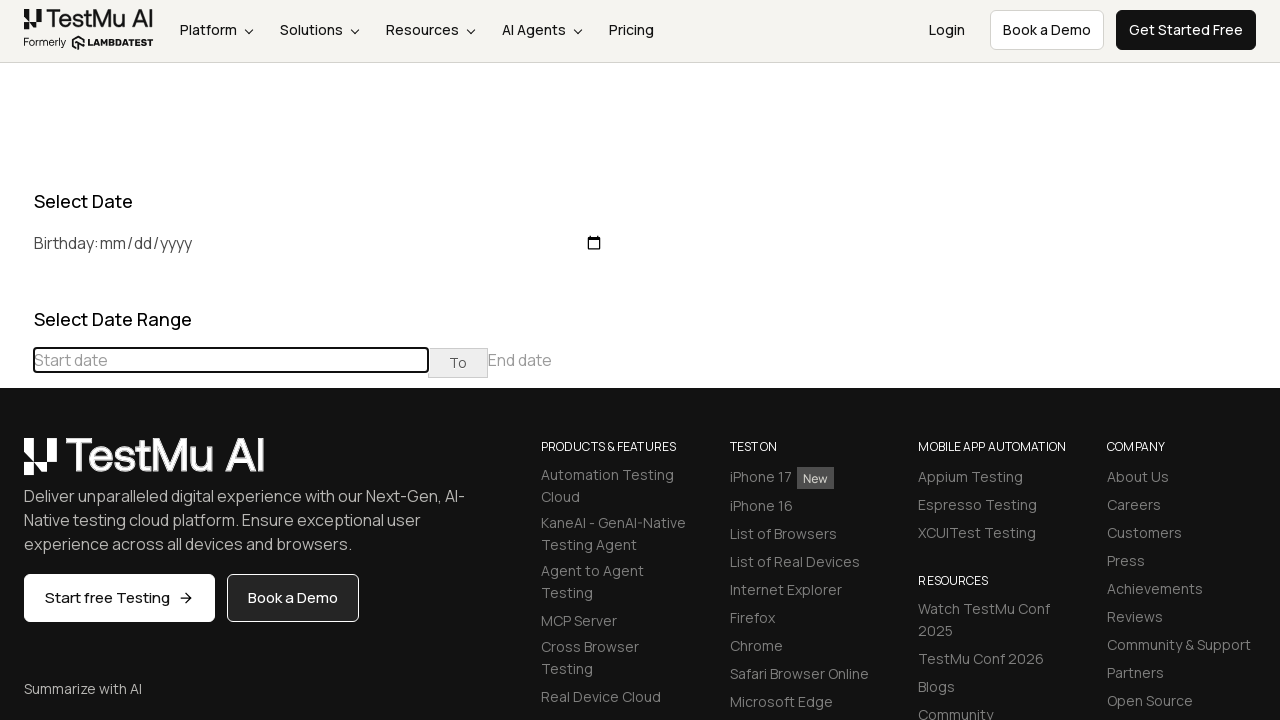

Clicked previous button to navigate to earlier month at (16, 465) on (//table[@class='table-condensed']//th[@class='prev'])[1]
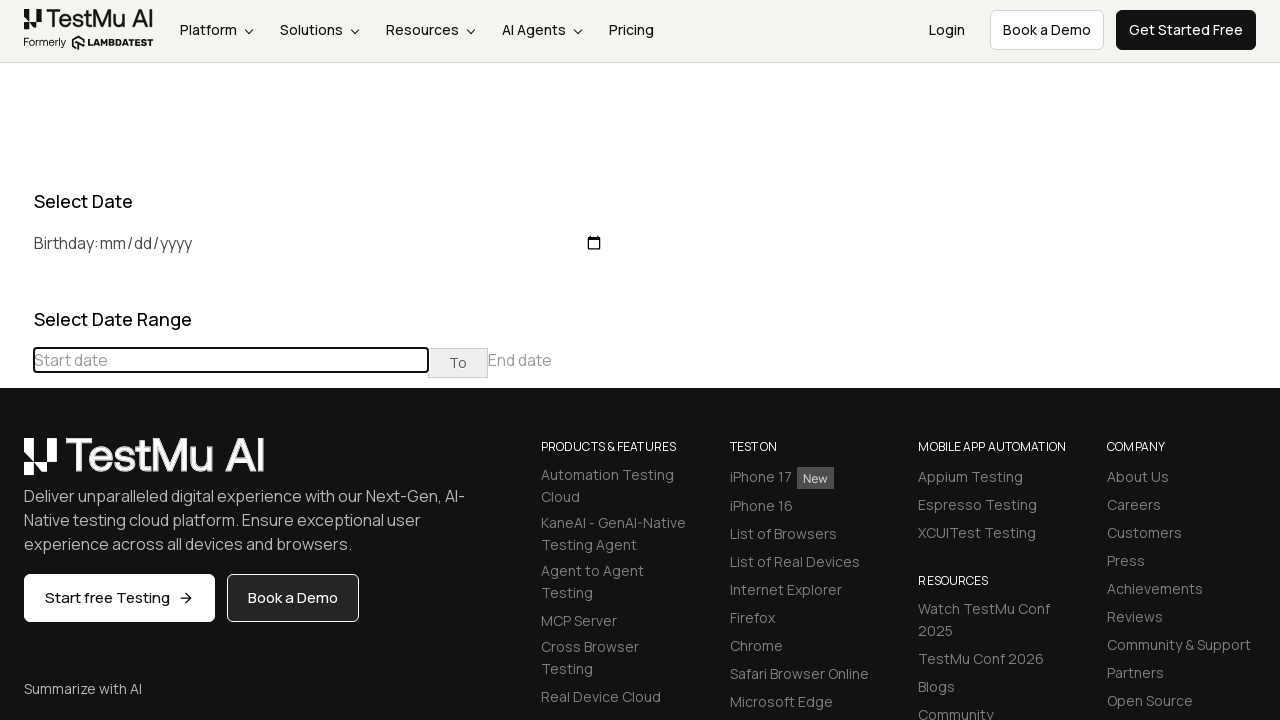

Clicked previous button to navigate to earlier month at (16, 465) on (//table[@class='table-condensed']//th[@class='prev'])[1]
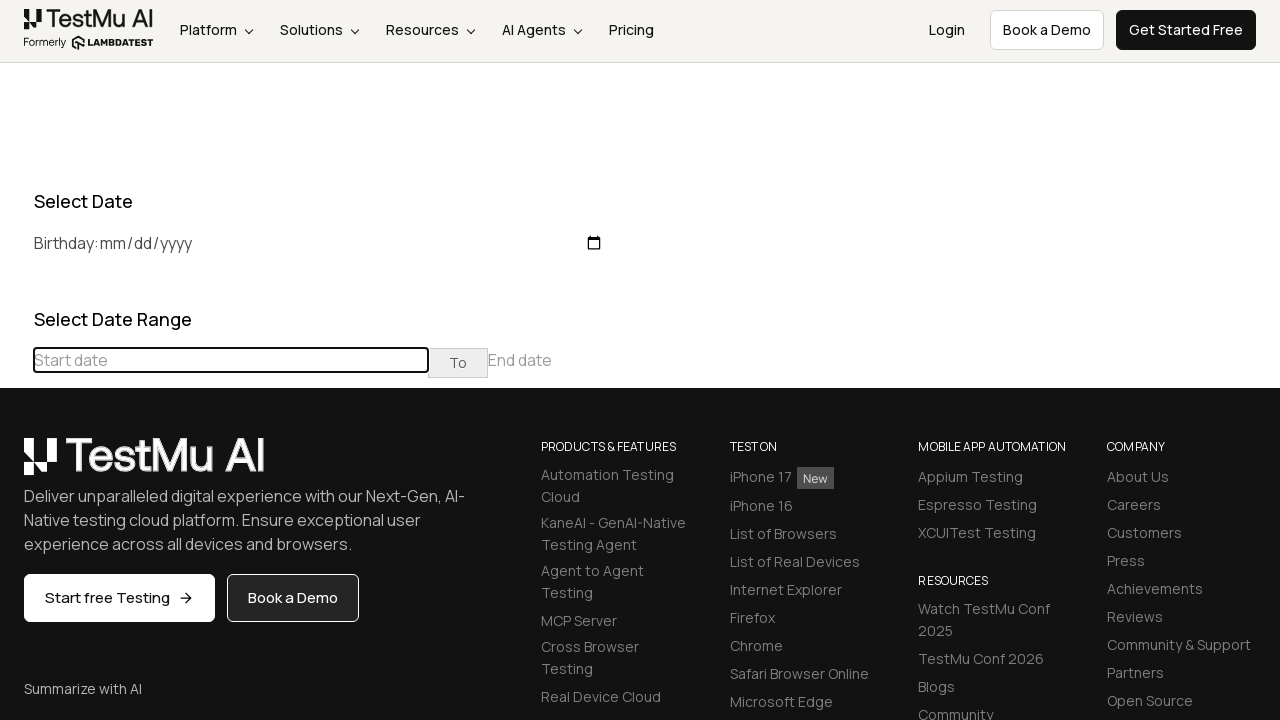

Clicked previous button to navigate to earlier month at (16, 465) on (//table[@class='table-condensed']//th[@class='prev'])[1]
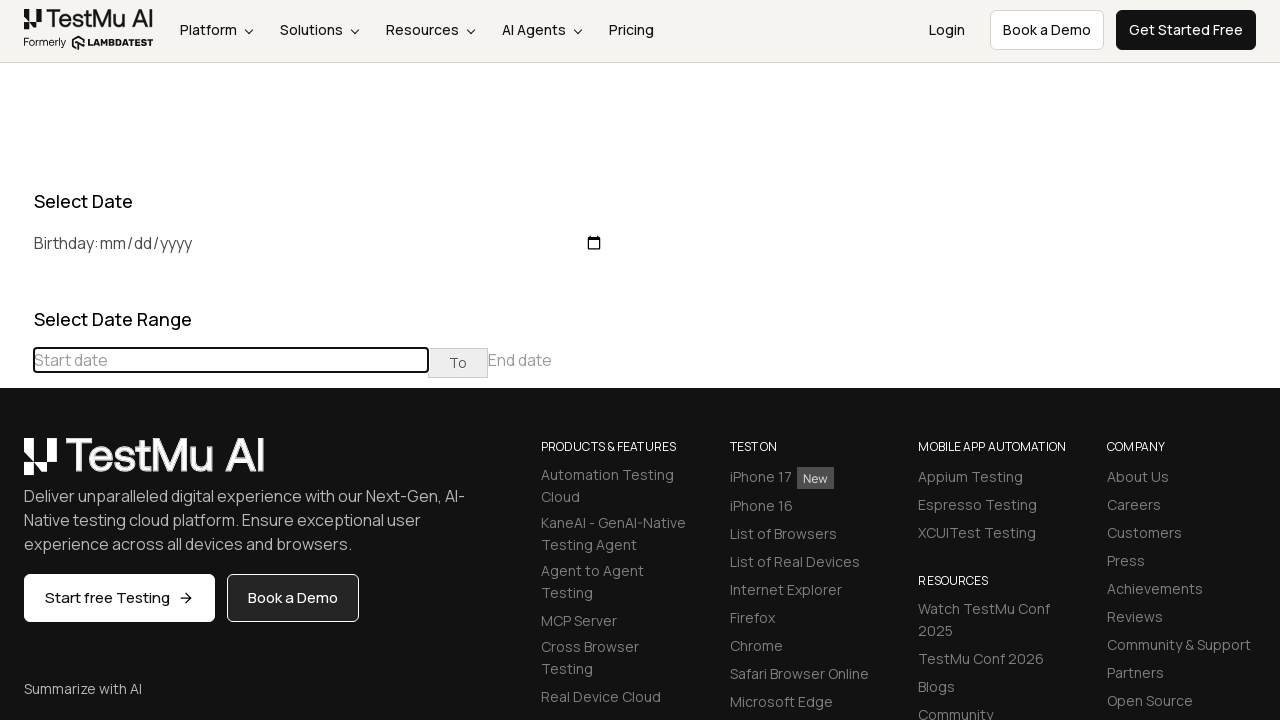

Clicked previous button to navigate to earlier month at (16, 465) on (//table[@class='table-condensed']//th[@class='prev'])[1]
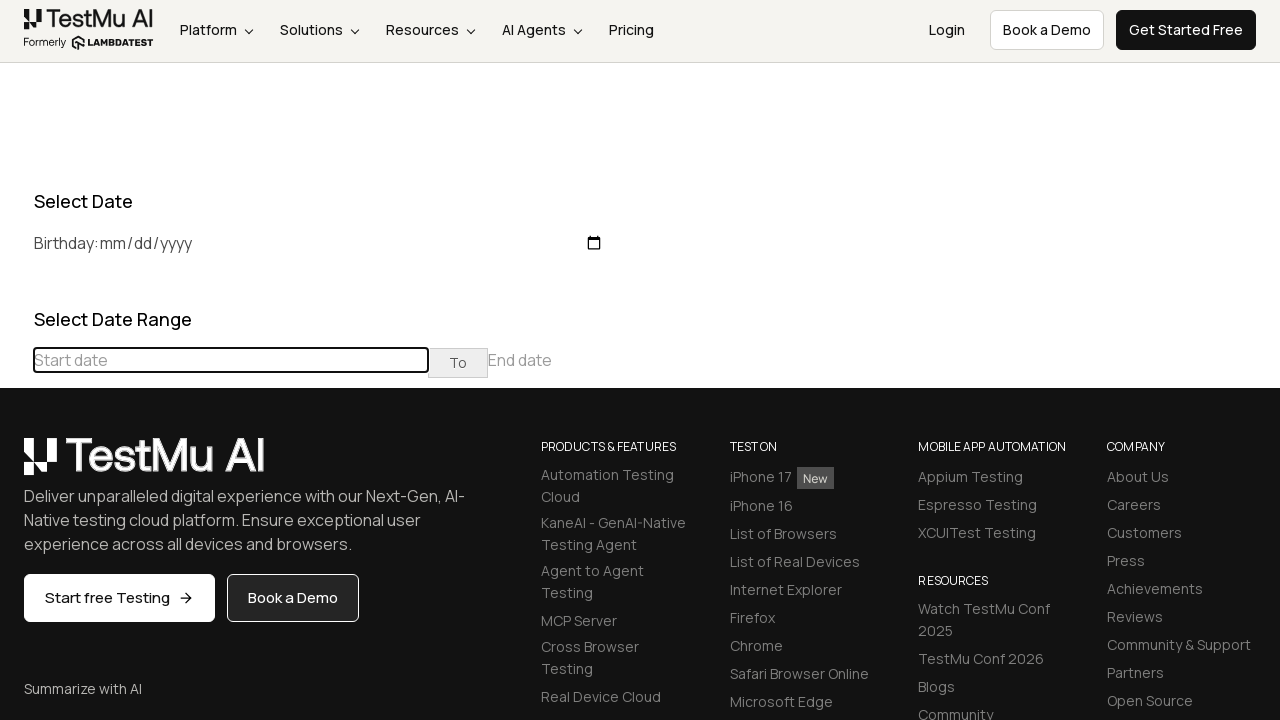

Clicked previous button to navigate to earlier month at (16, 465) on (//table[@class='table-condensed']//th[@class='prev'])[1]
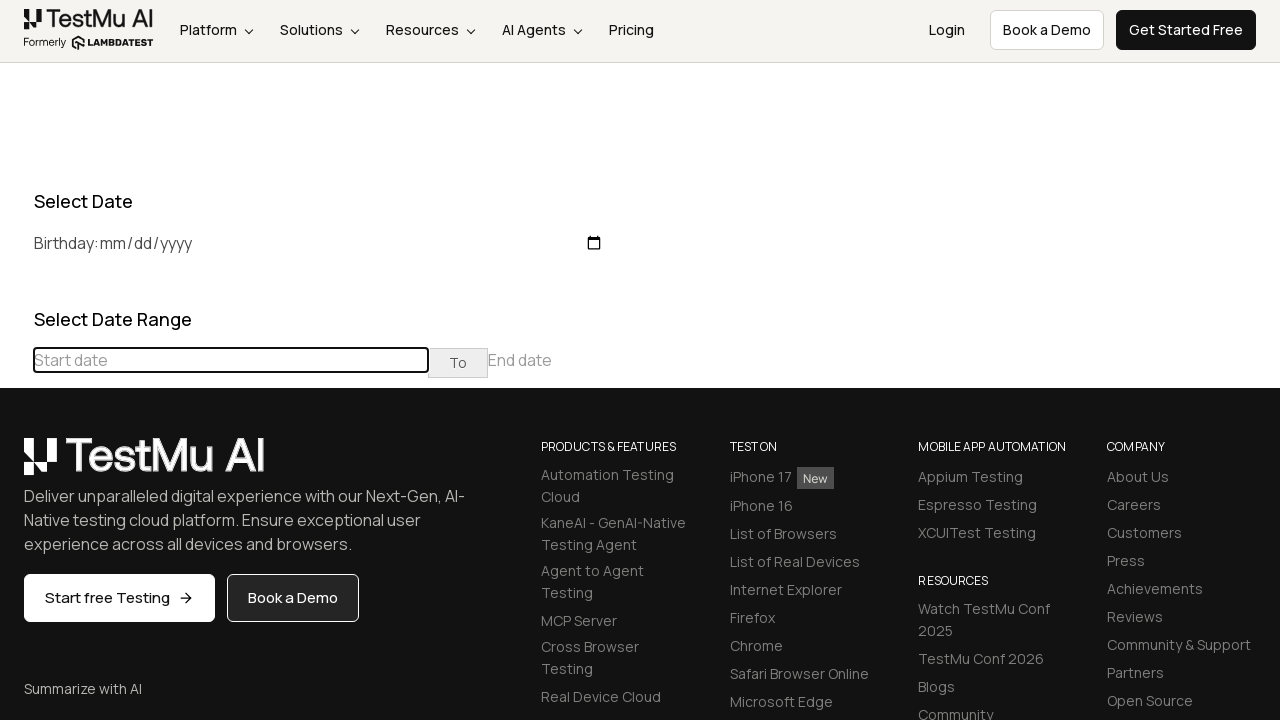

Clicked previous button to navigate to earlier month at (16, 465) on (//table[@class='table-condensed']//th[@class='prev'])[1]
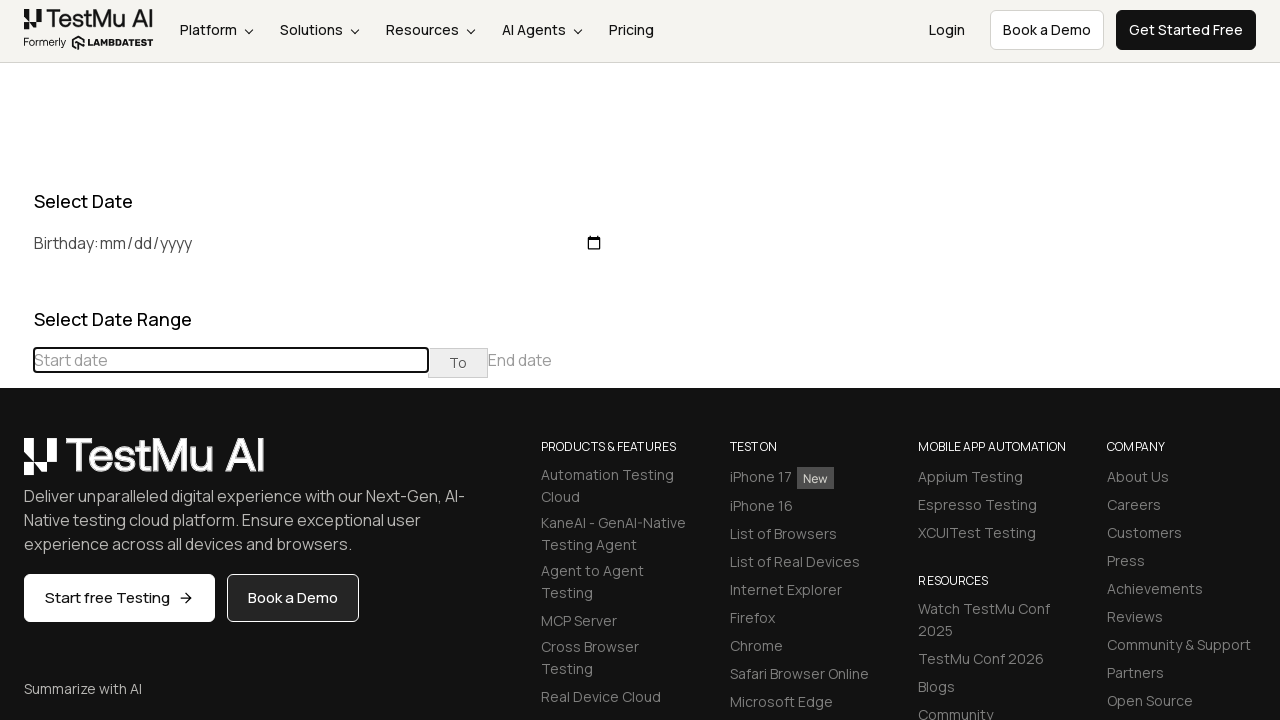

Clicked previous button to navigate to earlier month at (16, 465) on (//table[@class='table-condensed']//th[@class='prev'])[1]
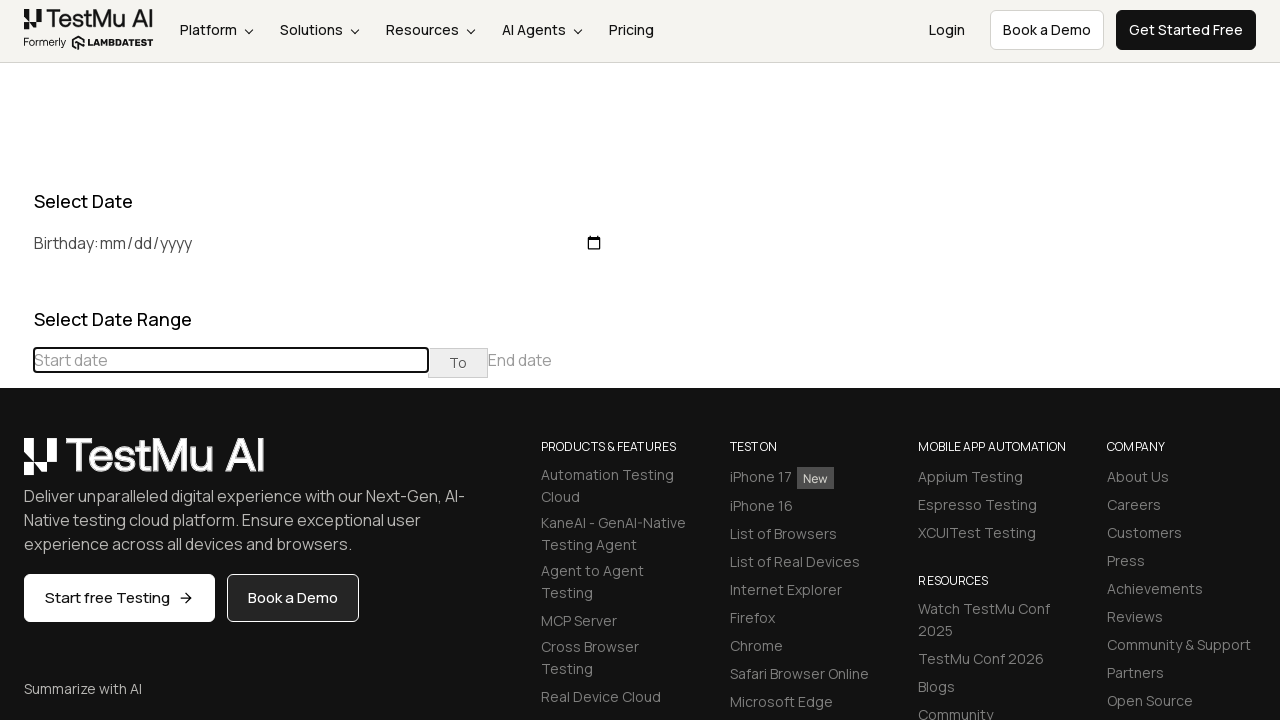

Clicked previous button to navigate to earlier month at (16, 465) on (//table[@class='table-condensed']//th[@class='prev'])[1]
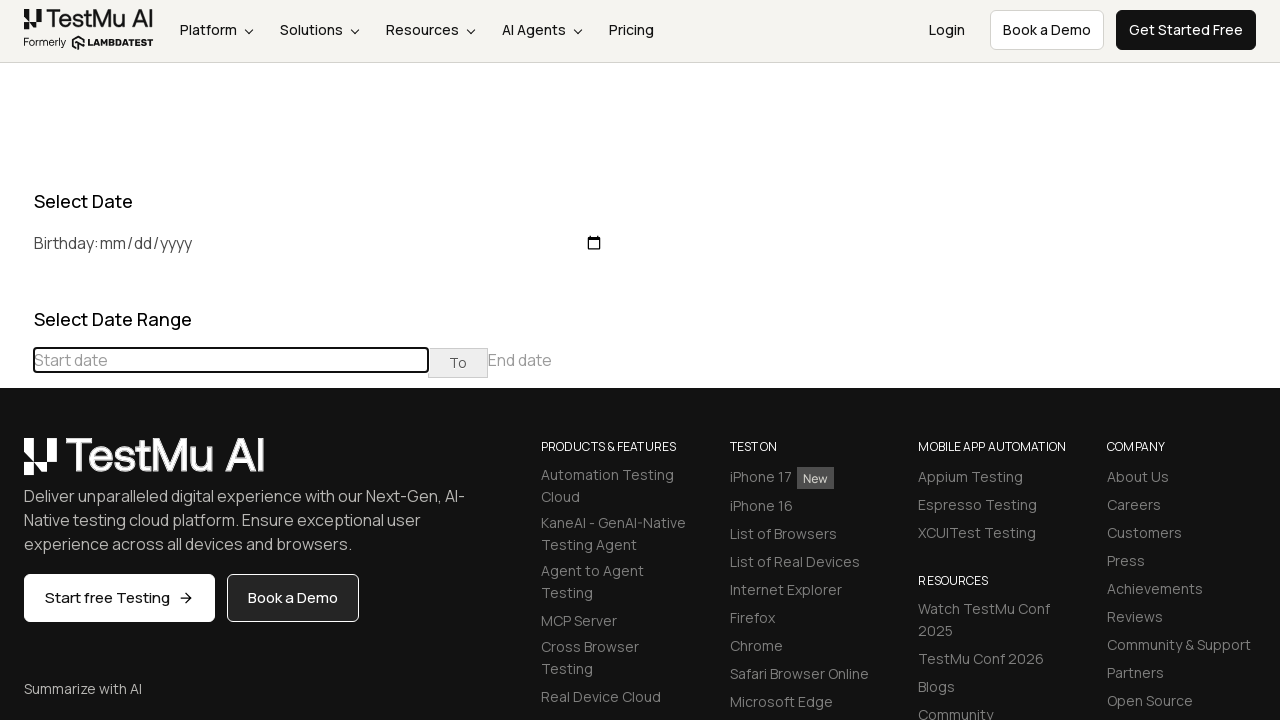

Clicked previous button to navigate to earlier month at (16, 465) on (//table[@class='table-condensed']//th[@class='prev'])[1]
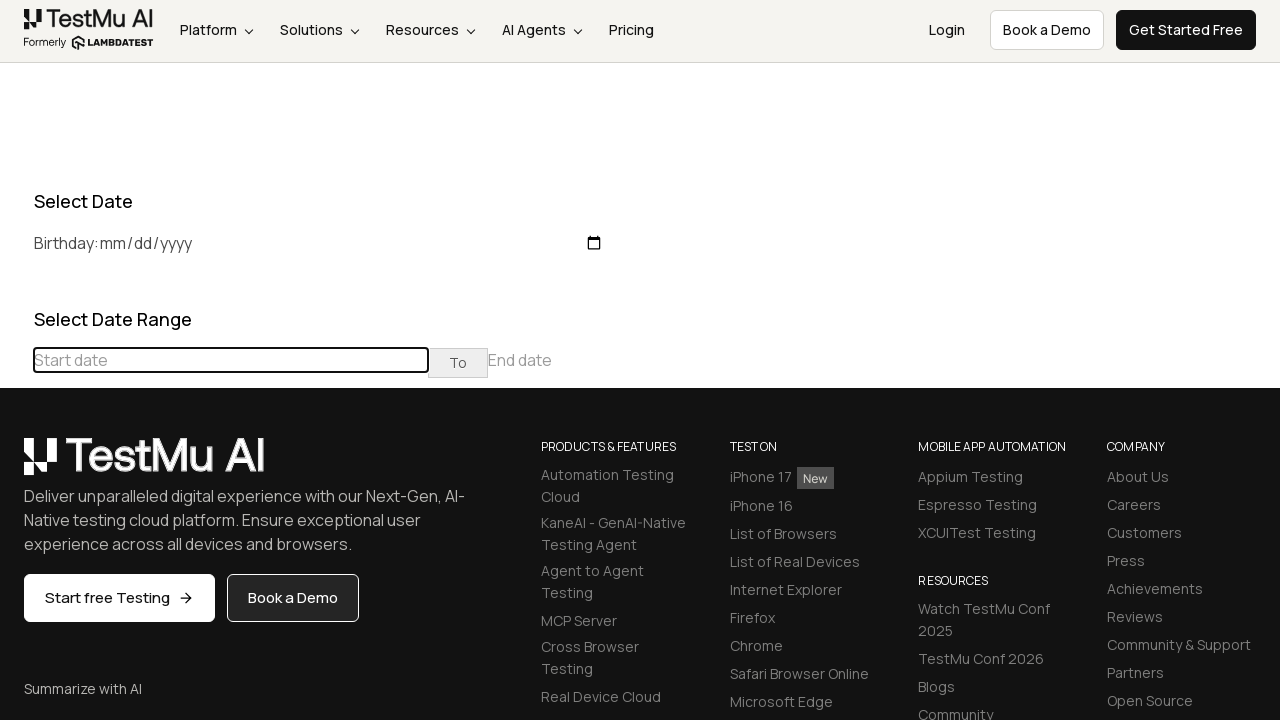

Clicked previous button to navigate to earlier month at (16, 465) on (//table[@class='table-condensed']//th[@class='prev'])[1]
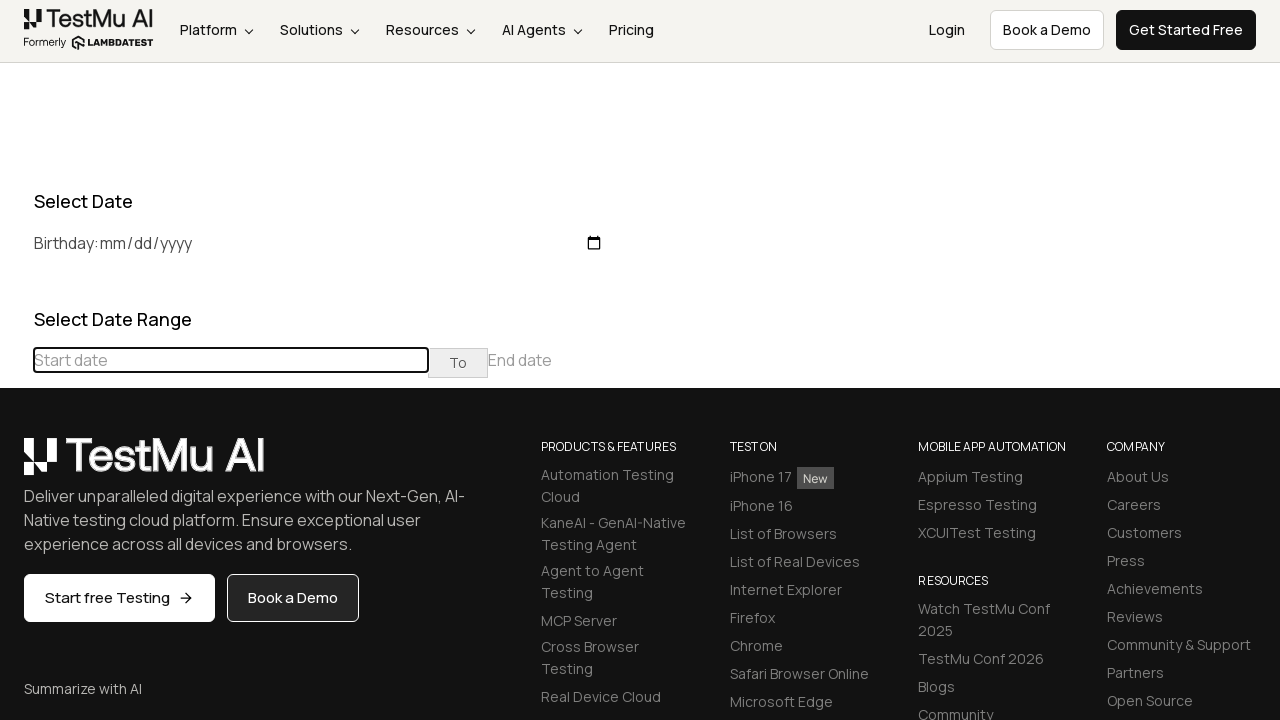

Clicked previous button to navigate to earlier month at (16, 465) on (//table[@class='table-condensed']//th[@class='prev'])[1]
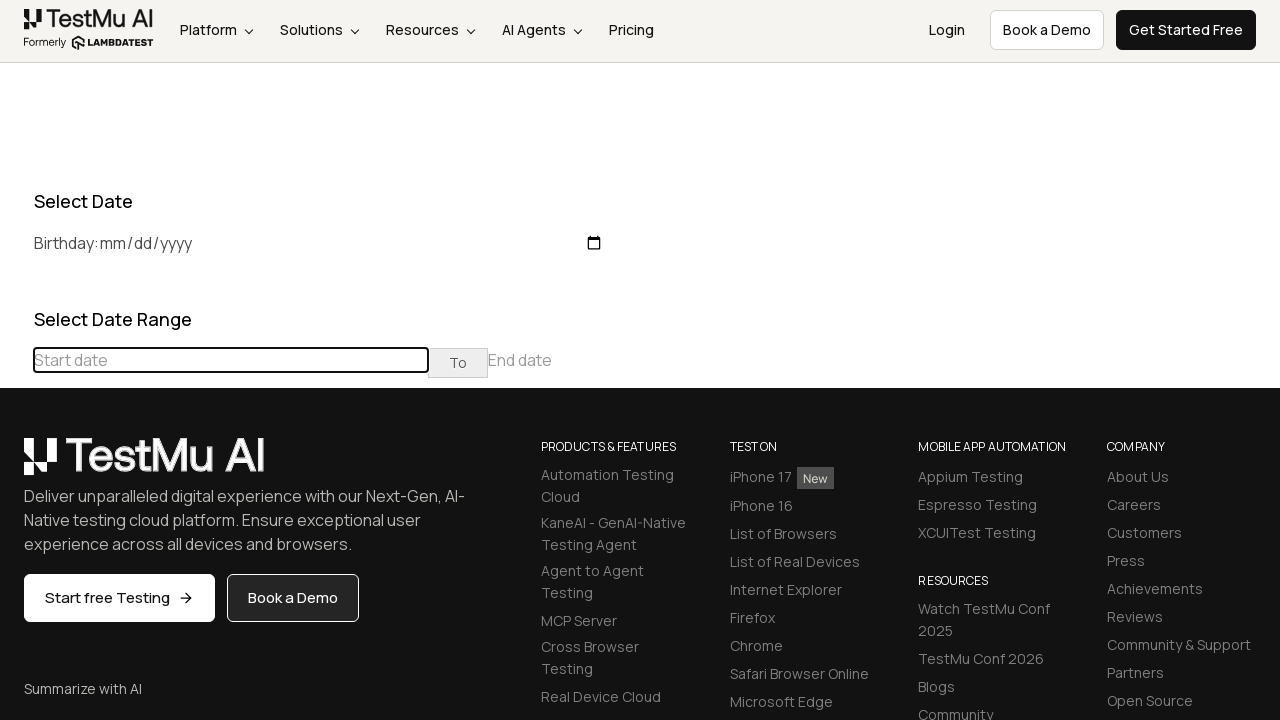

Clicked previous button to navigate to earlier month at (16, 465) on (//table[@class='table-condensed']//th[@class='prev'])[1]
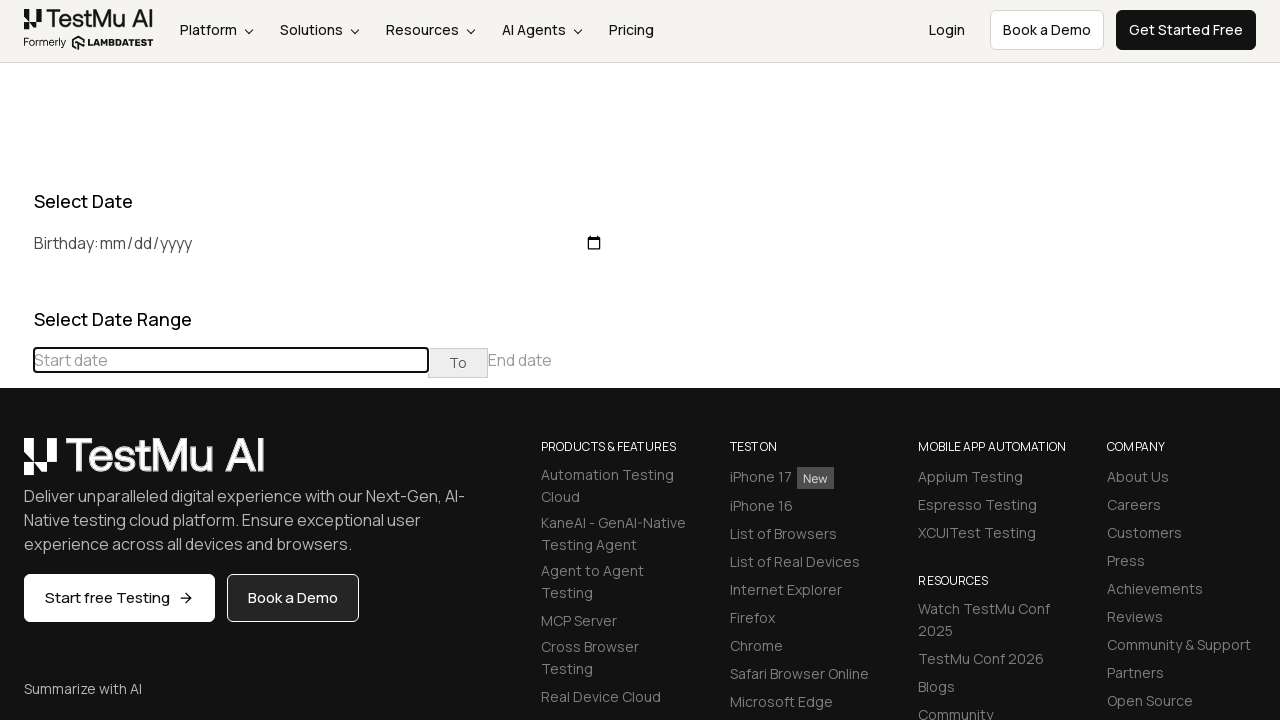

Clicked previous button to navigate to earlier month at (16, 465) on (//table[@class='table-condensed']//th[@class='prev'])[1]
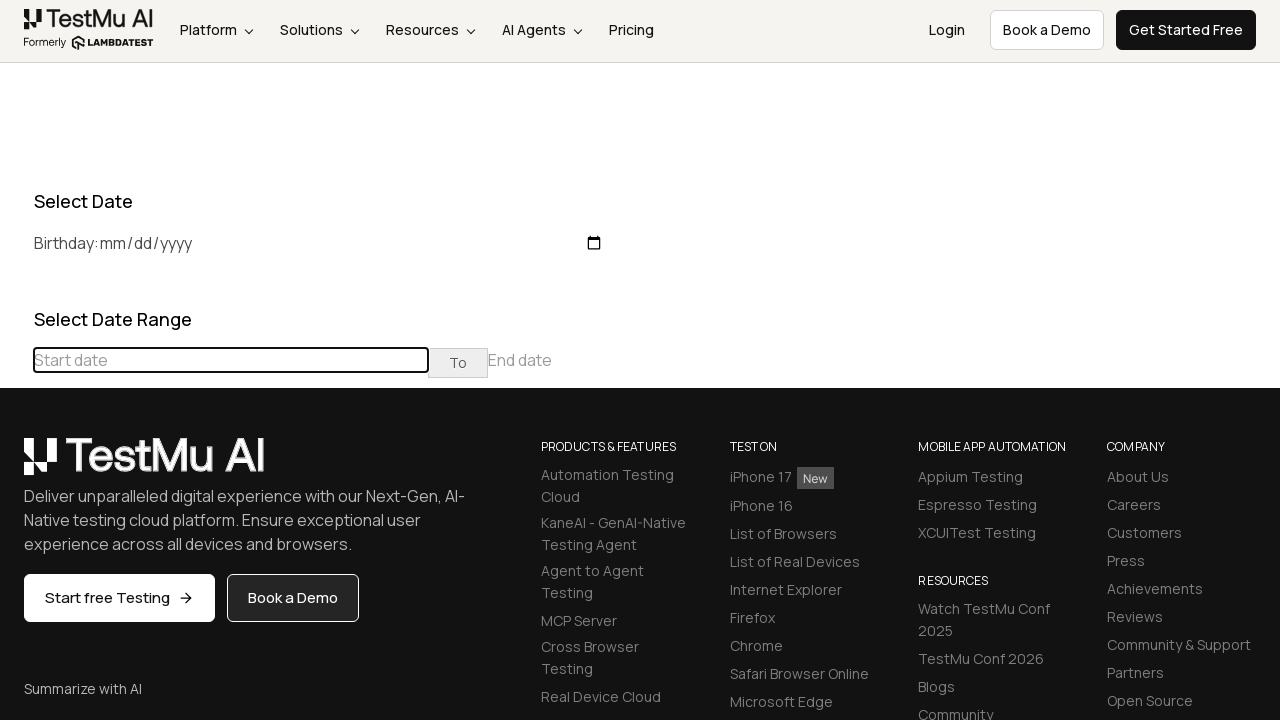

Clicked previous button to navigate to earlier month at (16, 465) on (//table[@class='table-condensed']//th[@class='prev'])[1]
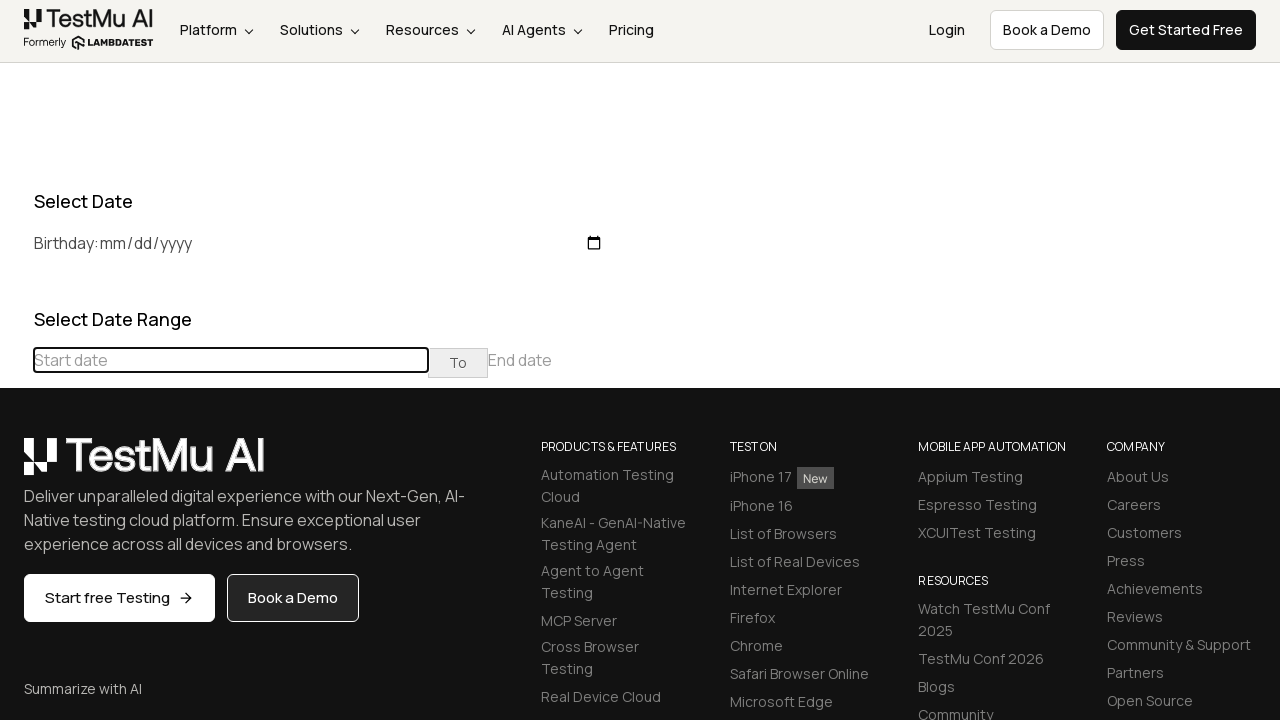

Clicked previous button to navigate to earlier month at (16, 465) on (//table[@class='table-condensed']//th[@class='prev'])[1]
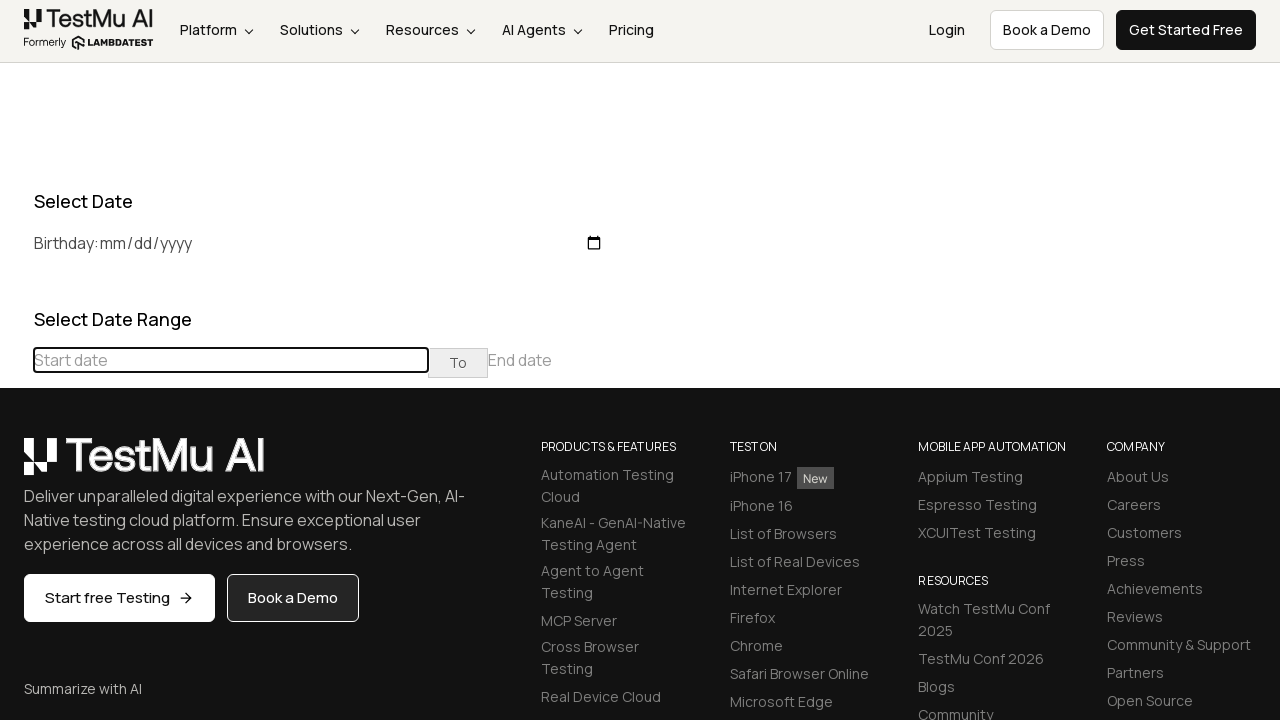

Clicked previous button to navigate to earlier month at (16, 465) on (//table[@class='table-condensed']//th[@class='prev'])[1]
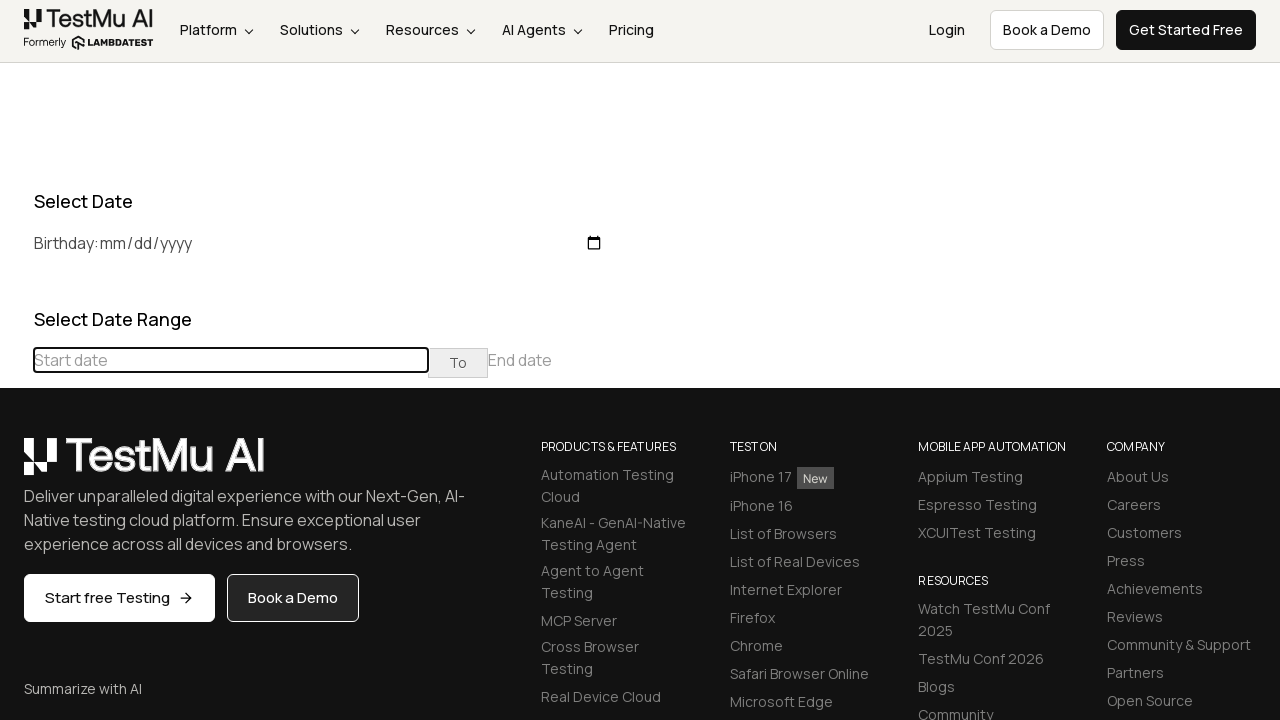

Clicked previous button to navigate to earlier month at (16, 465) on (//table[@class='table-condensed']//th[@class='prev'])[1]
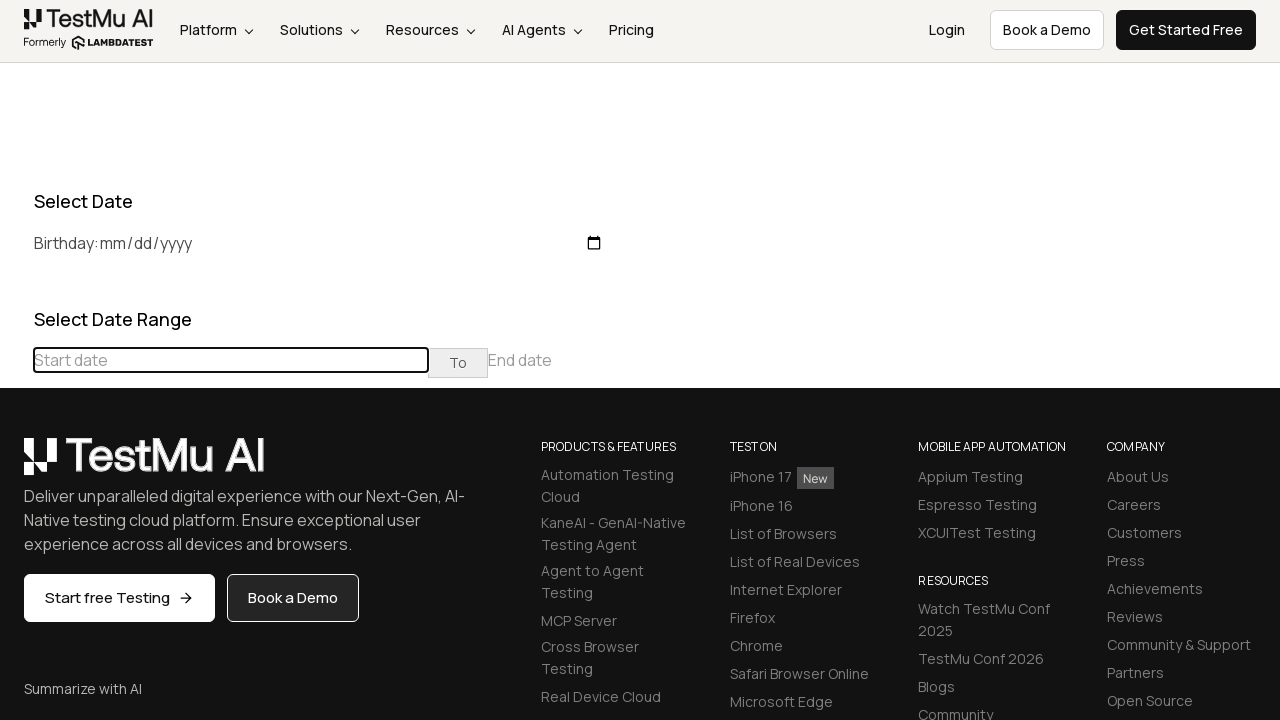

Clicked previous button to navigate to earlier month at (16, 465) on (//table[@class='table-condensed']//th[@class='prev'])[1]
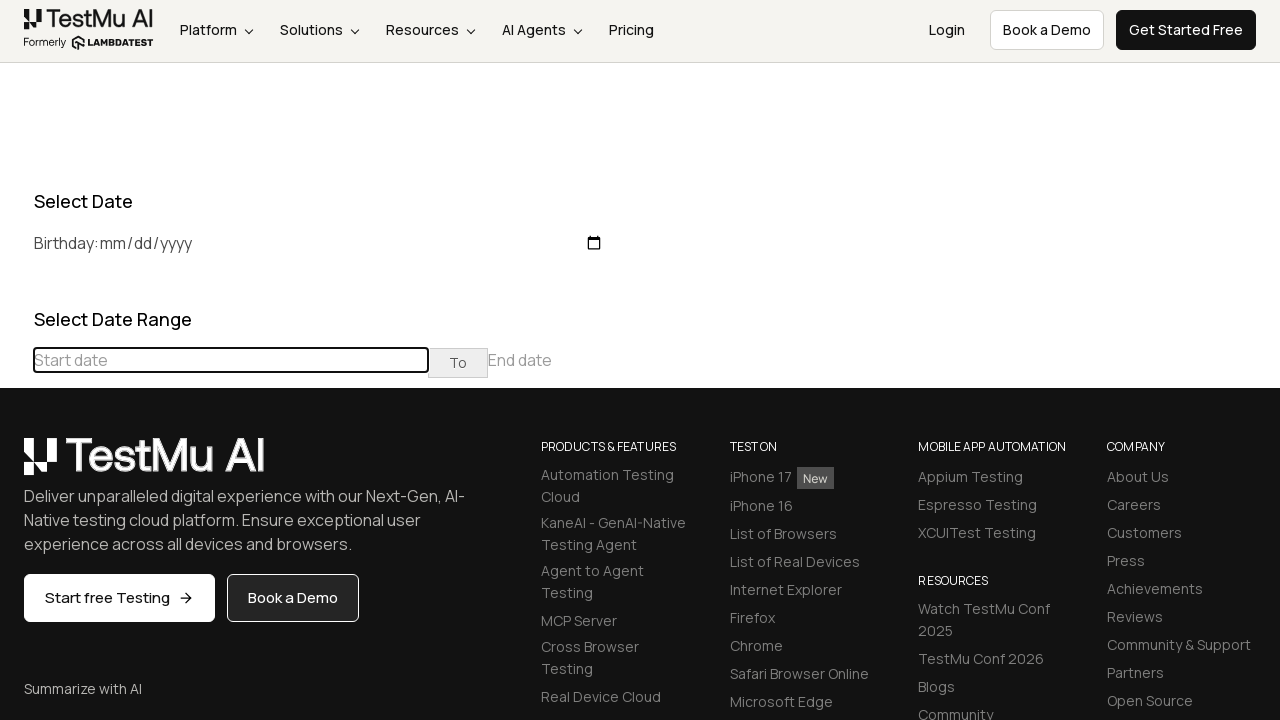

Clicked previous button to navigate to earlier month at (16, 465) on (//table[@class='table-condensed']//th[@class='prev'])[1]
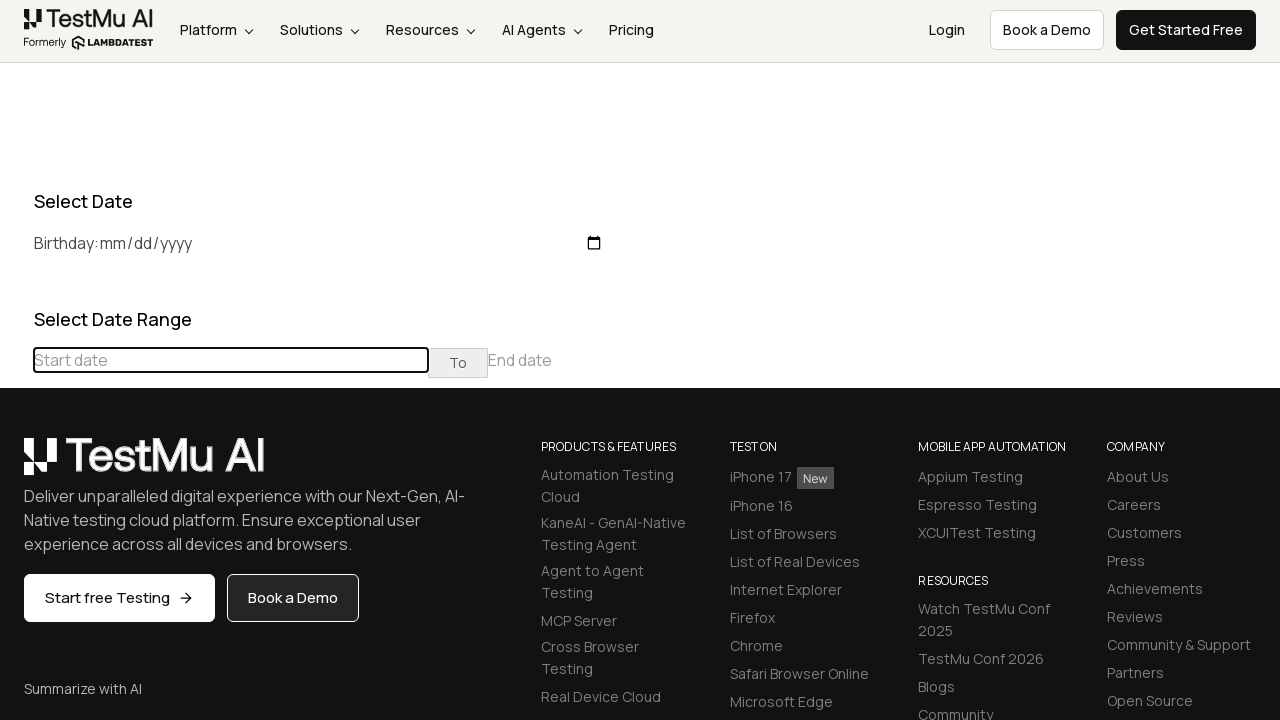

Clicked previous button to navigate to earlier month at (16, 465) on (//table[@class='table-condensed']//th[@class='prev'])[1]
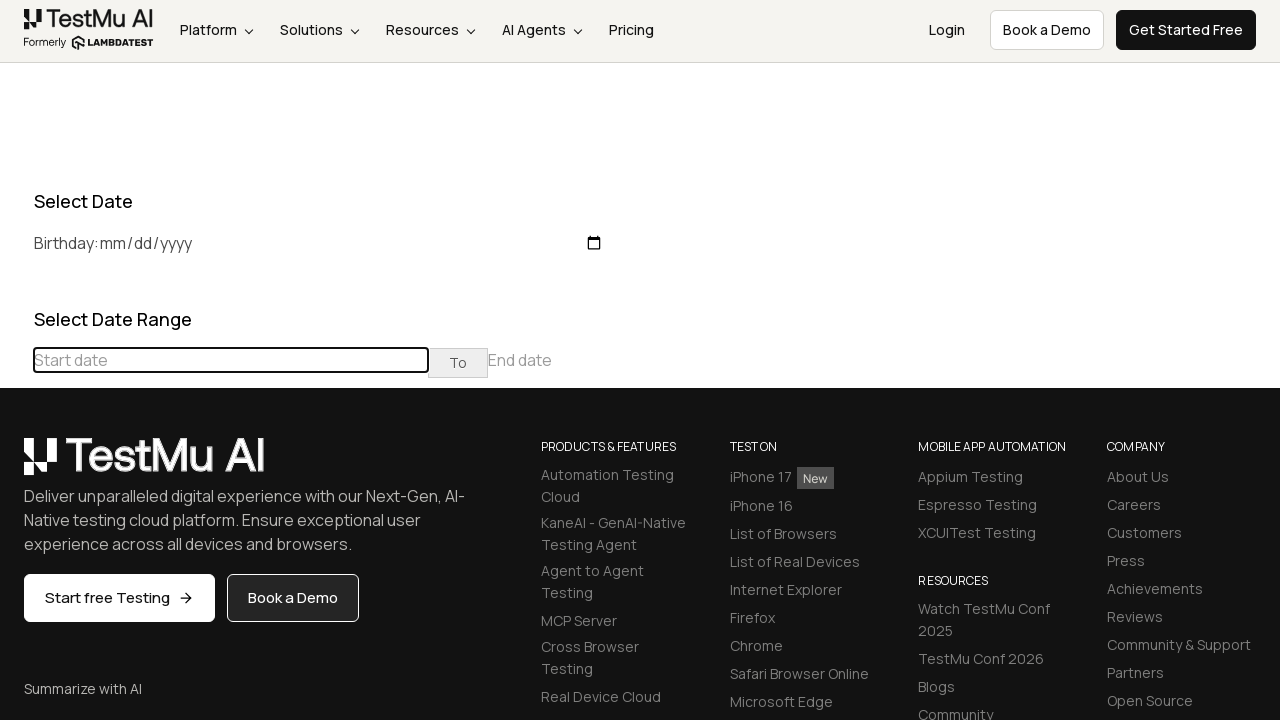

Clicked previous button to navigate to earlier month at (16, 465) on (//table[@class='table-condensed']//th[@class='prev'])[1]
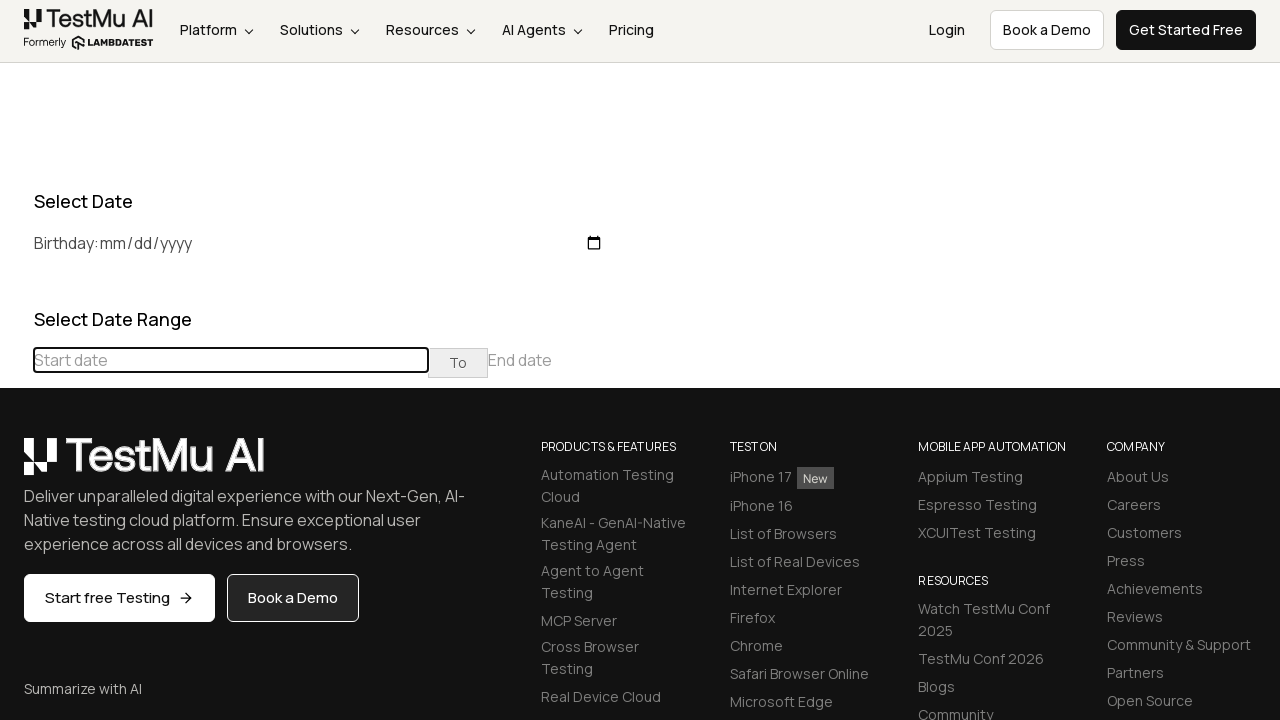

Clicked previous button to navigate to earlier month at (16, 465) on (//table[@class='table-condensed']//th[@class='prev'])[1]
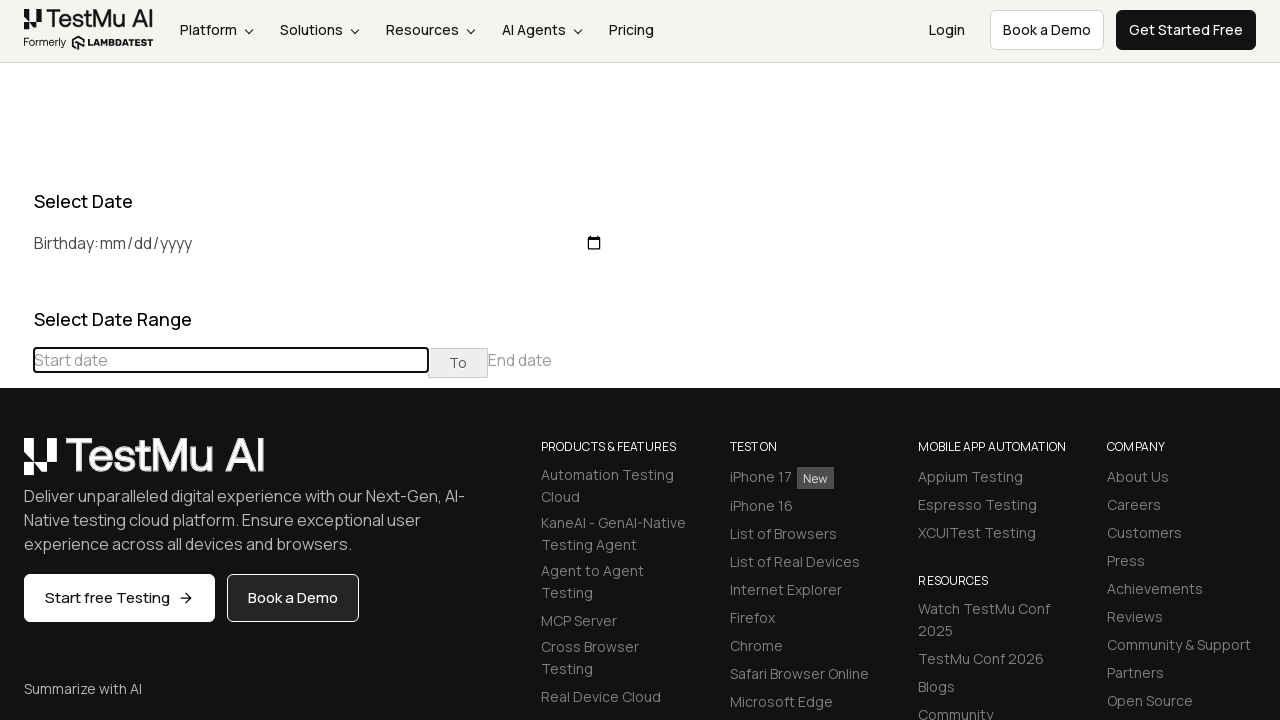

Clicked previous button to navigate to earlier month at (16, 465) on (//table[@class='table-condensed']//th[@class='prev'])[1]
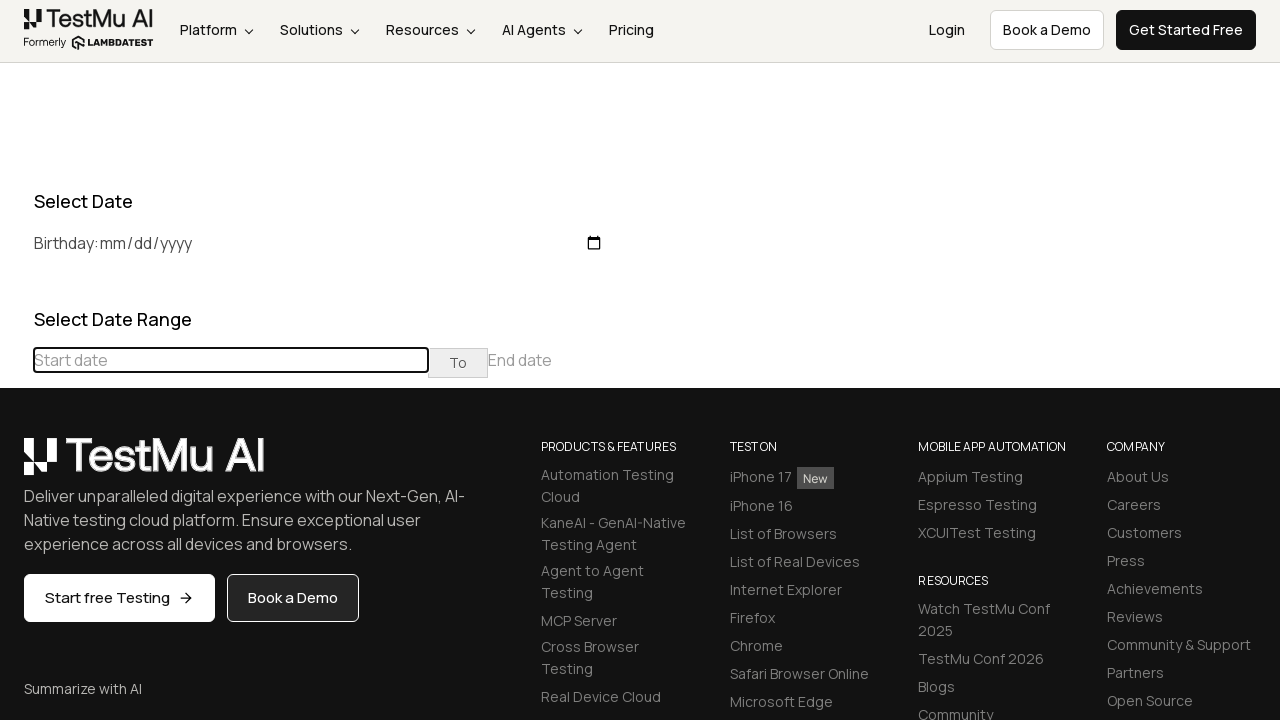

Clicked previous button to navigate to earlier month at (16, 465) on (//table[@class='table-condensed']//th[@class='prev'])[1]
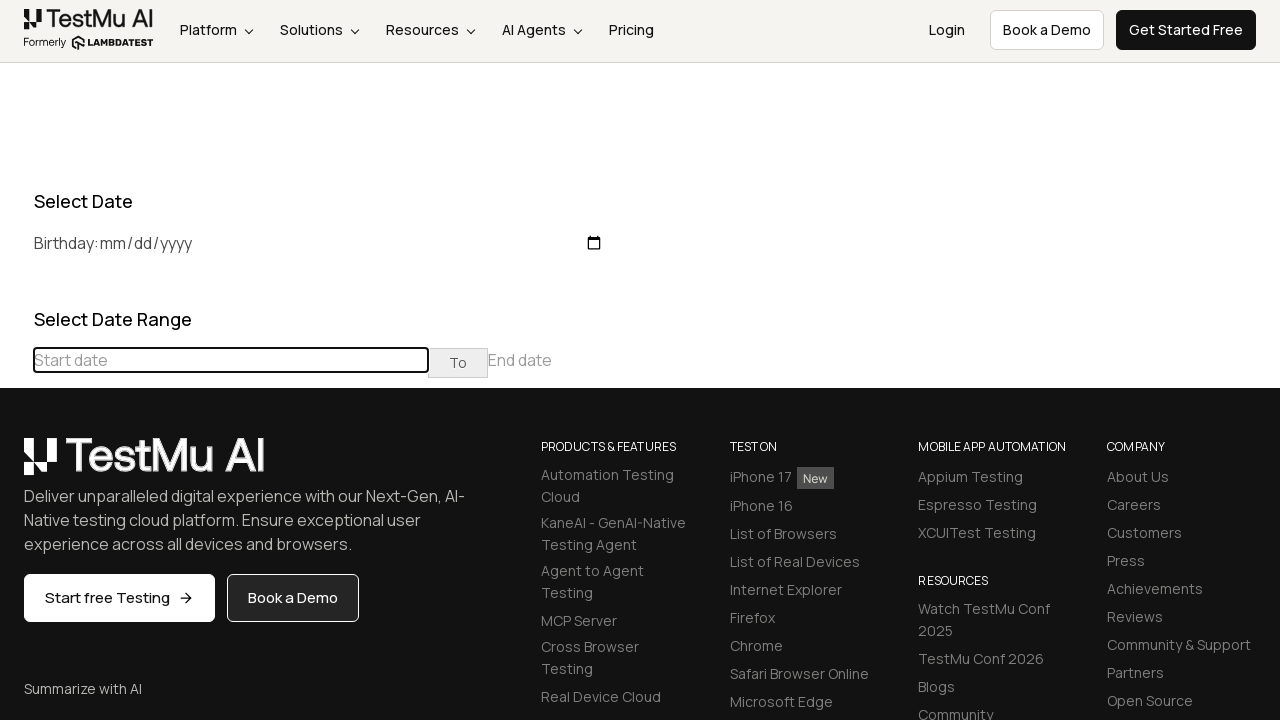

Clicked previous button to navigate to earlier month at (16, 465) on (//table[@class='table-condensed']//th[@class='prev'])[1]
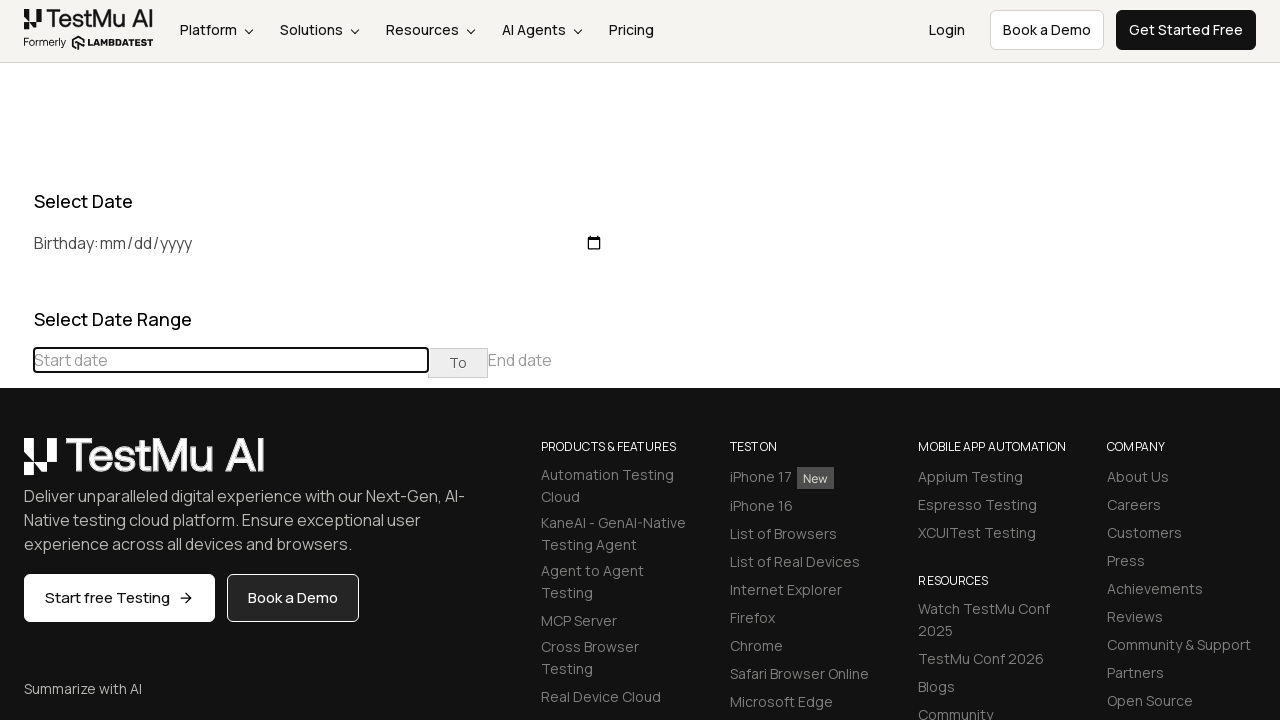

Clicked previous button to navigate to earlier month at (16, 465) on (//table[@class='table-condensed']//th[@class='prev'])[1]
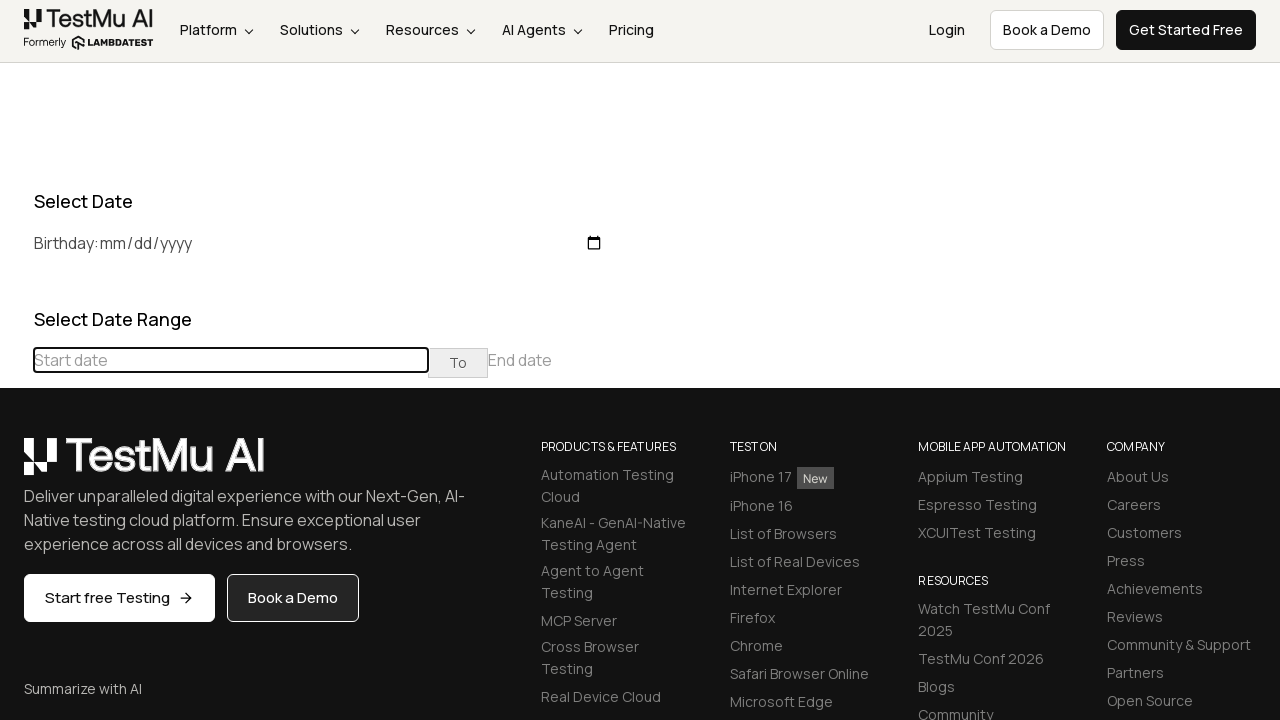

Clicked previous button to navigate to earlier month at (16, 465) on (//table[@class='table-condensed']//th[@class='prev'])[1]
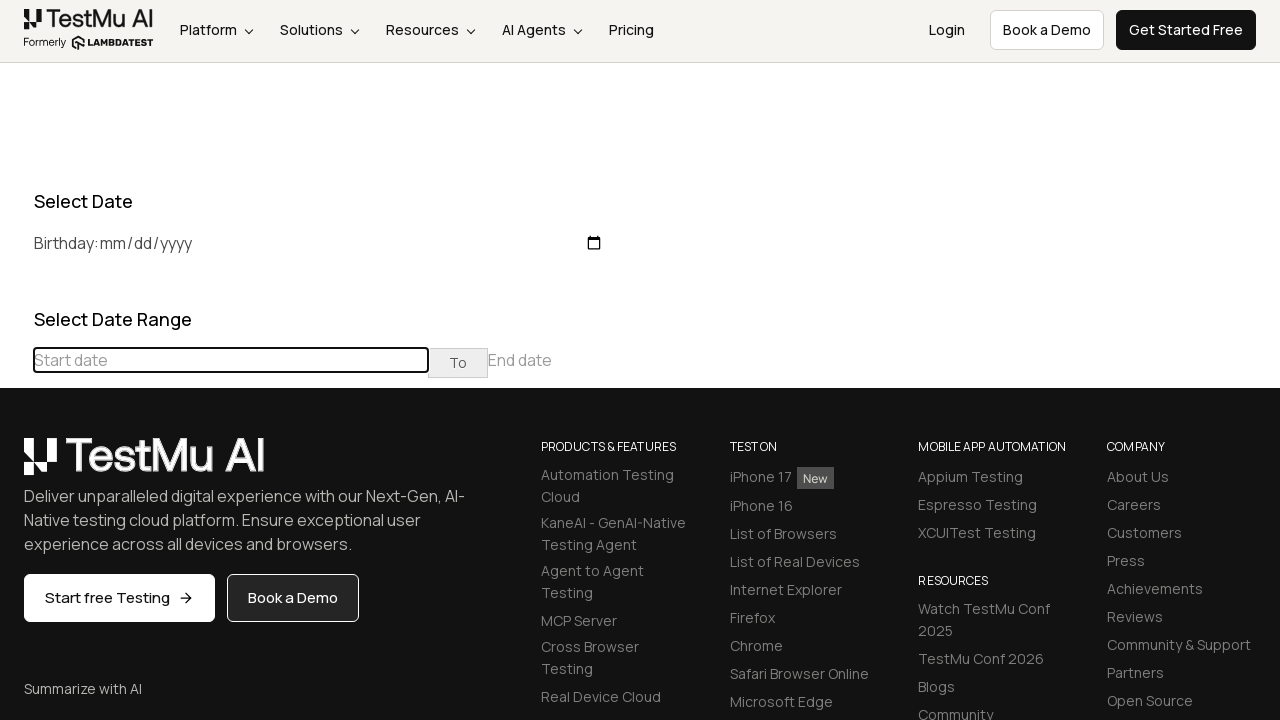

Clicked previous button to navigate to earlier month at (16, 465) on (//table[@class='table-condensed']//th[@class='prev'])[1]
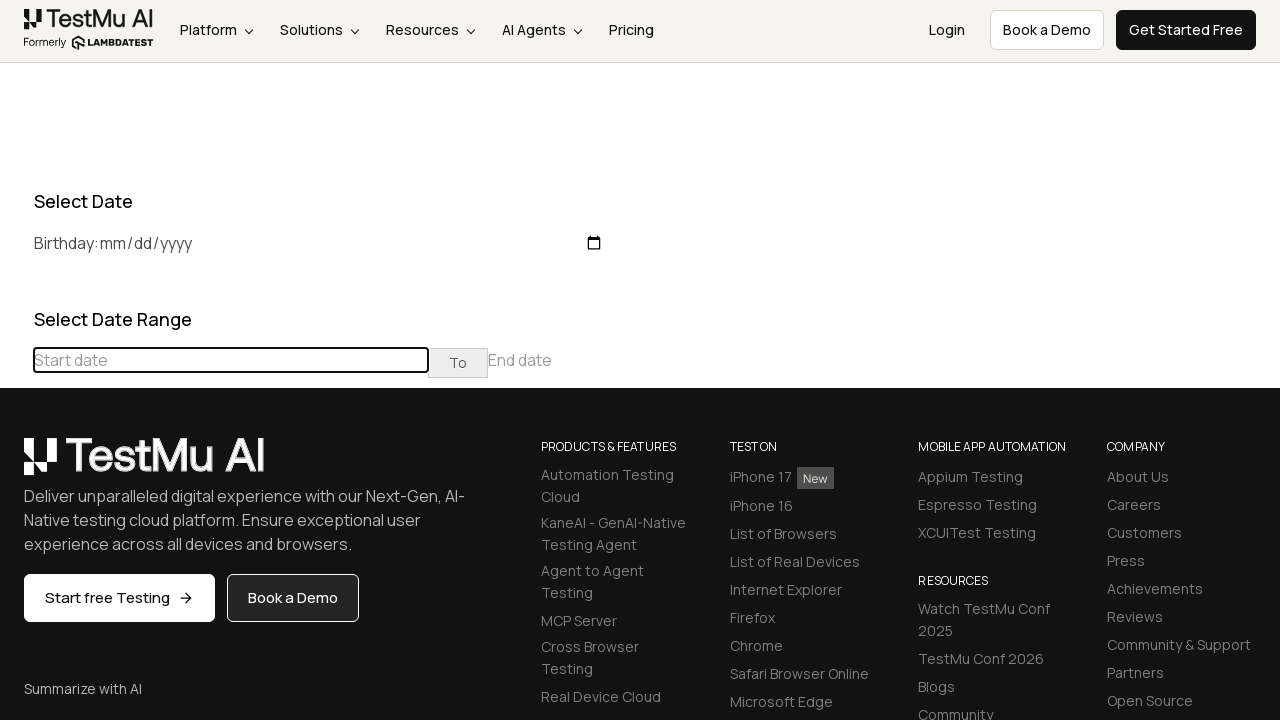

Clicked previous button to navigate to earlier month at (16, 465) on (//table[@class='table-condensed']//th[@class='prev'])[1]
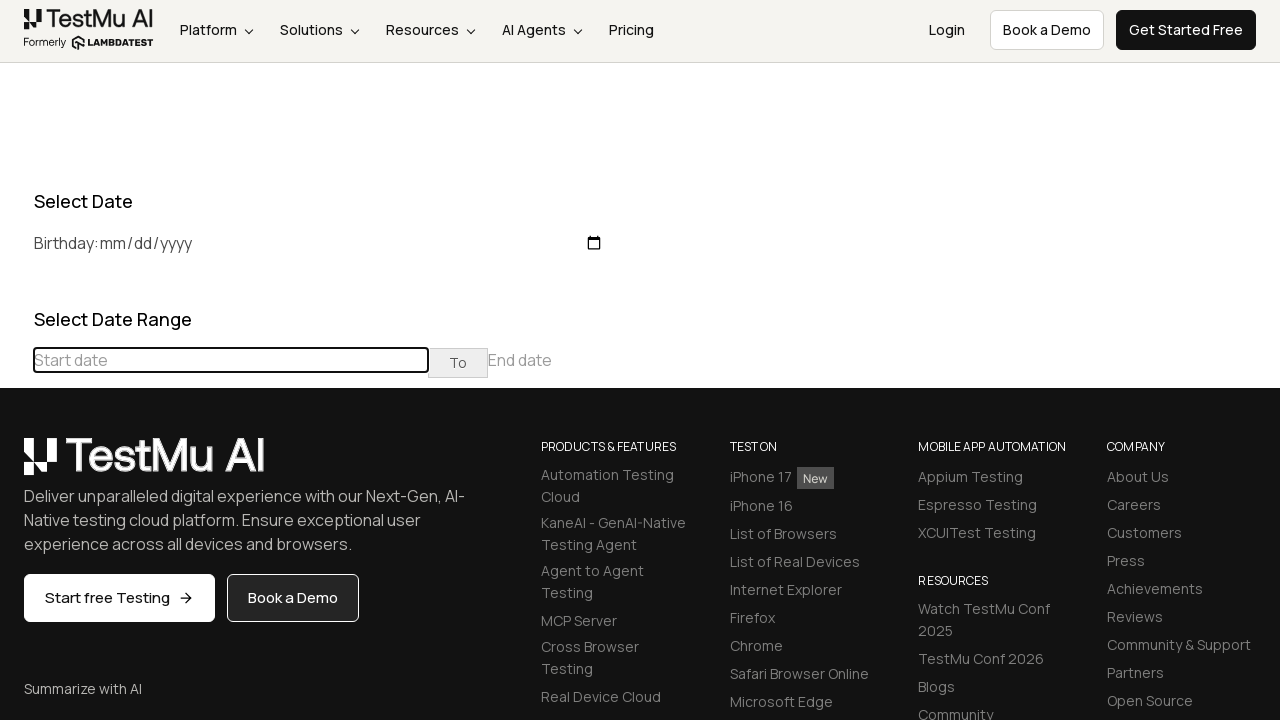

Clicked previous button to navigate to earlier month at (16, 465) on (//table[@class='table-condensed']//th[@class='prev'])[1]
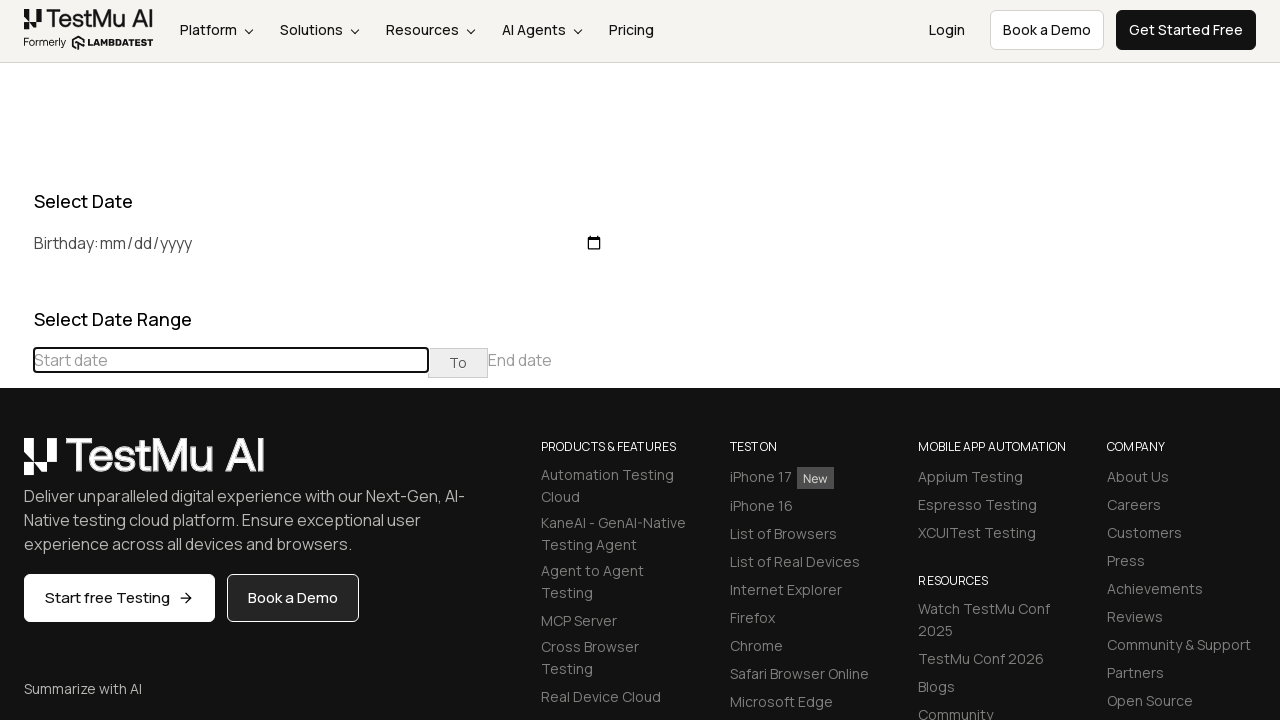

Clicked previous button to navigate to earlier month at (16, 465) on (//table[@class='table-condensed']//th[@class='prev'])[1]
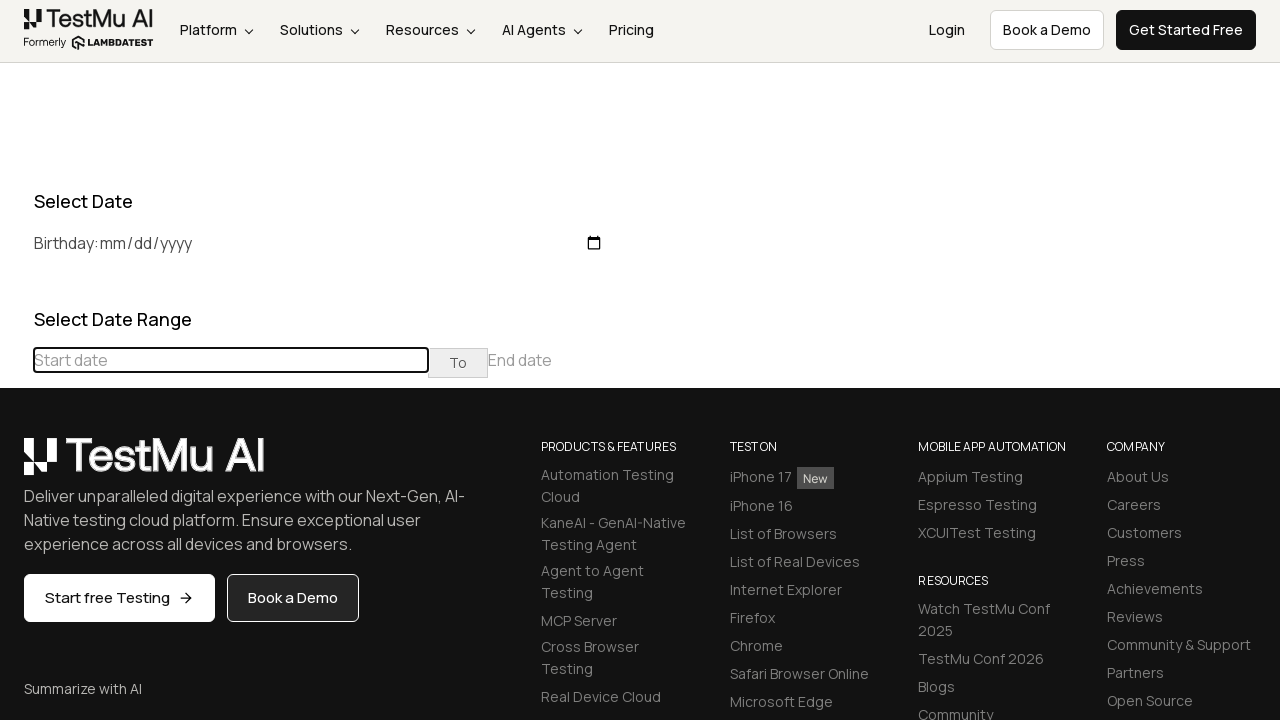

Clicked previous button to navigate to earlier month at (16, 465) on (//table[@class='table-condensed']//th[@class='prev'])[1]
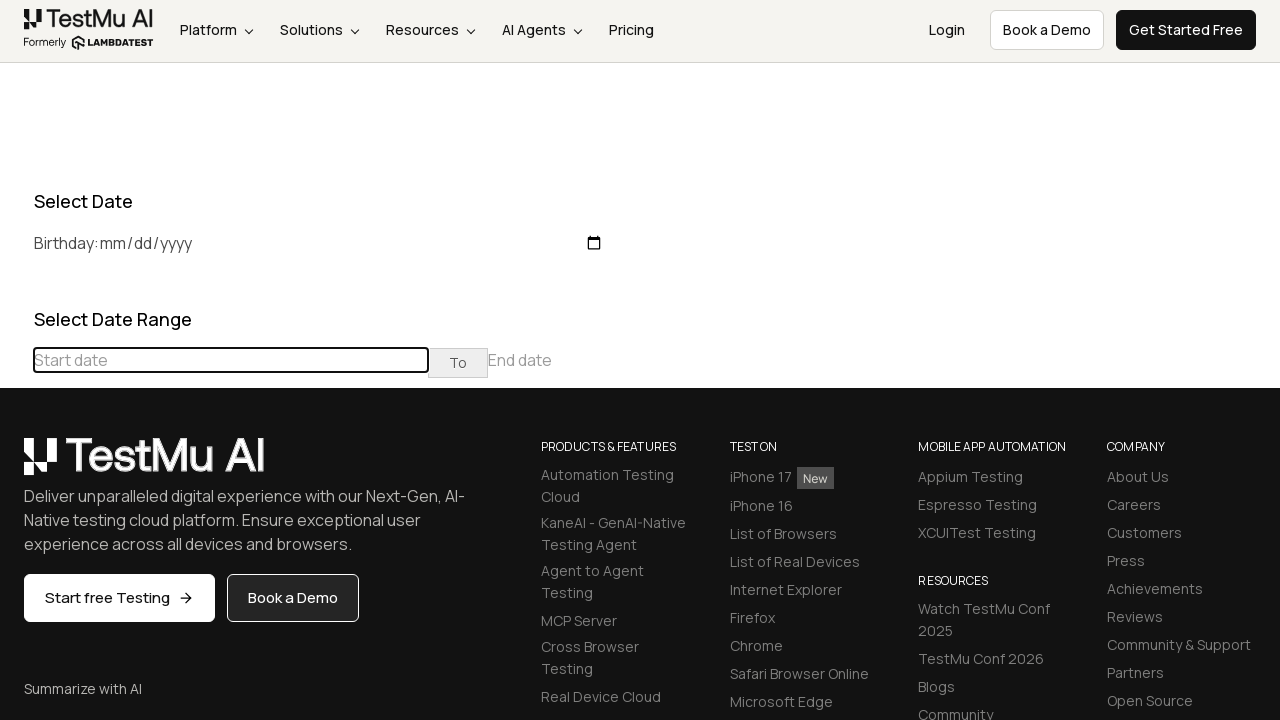

Clicked previous button to navigate to earlier month at (16, 465) on (//table[@class='table-condensed']//th[@class='prev'])[1]
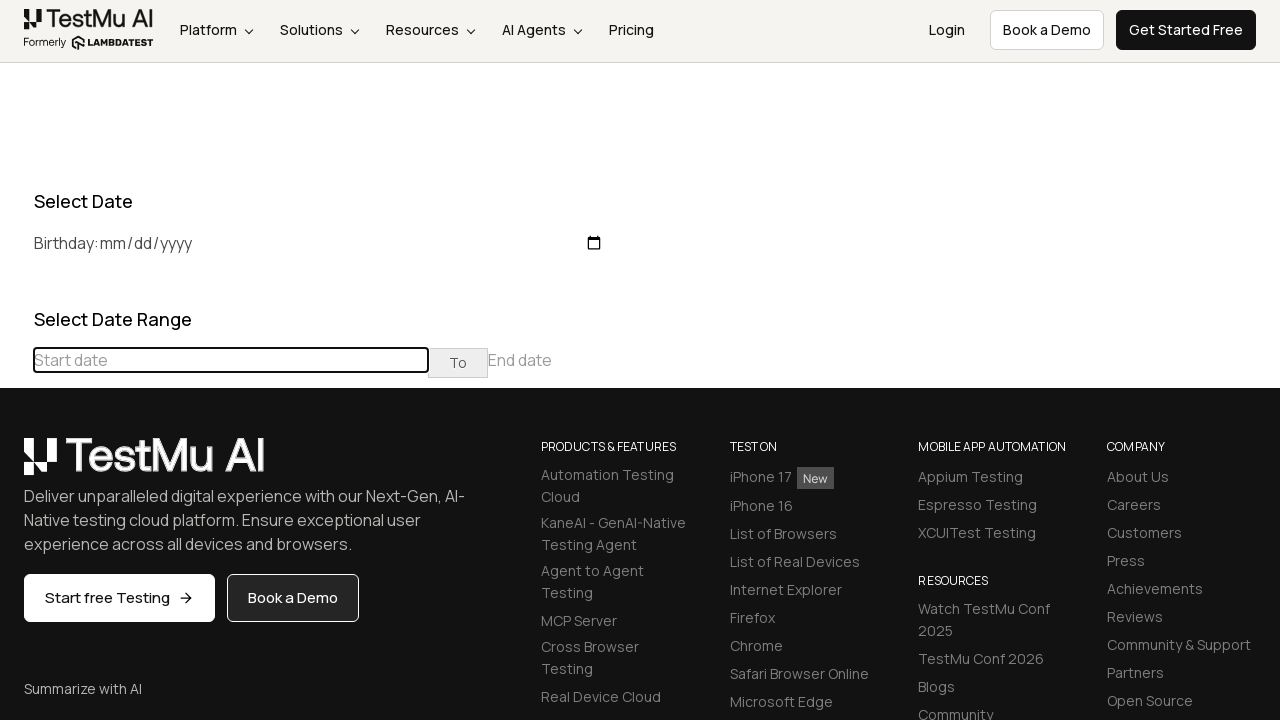

Clicked previous button to navigate to earlier month at (16, 465) on (//table[@class='table-condensed']//th[@class='prev'])[1]
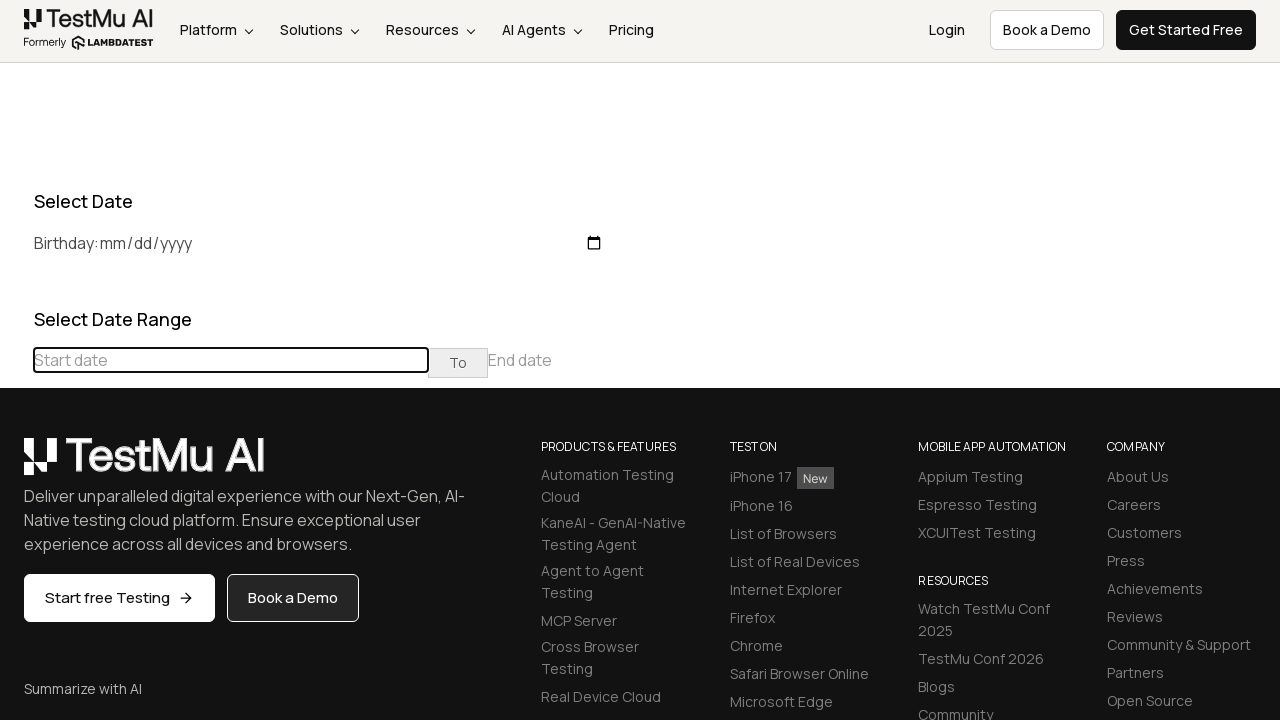

Clicked previous button to navigate to earlier month at (16, 465) on (//table[@class='table-condensed']//th[@class='prev'])[1]
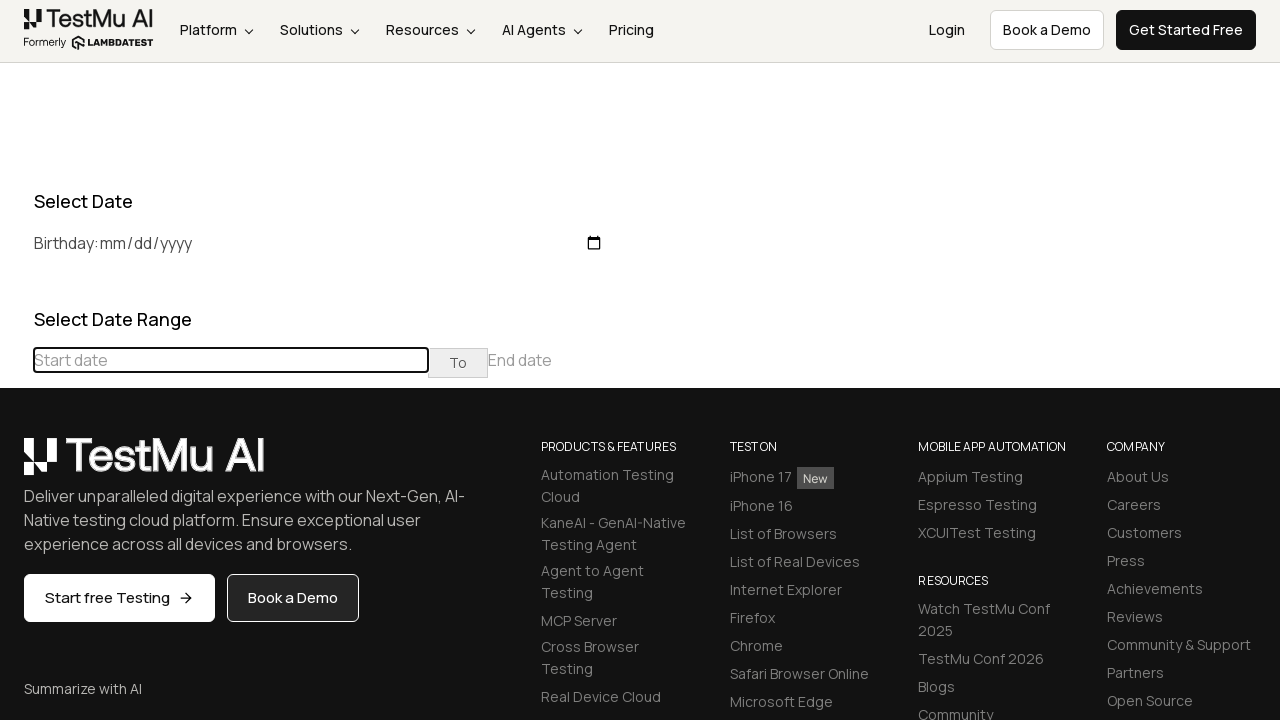

Clicked previous button to navigate to earlier month at (16, 465) on (//table[@class='table-condensed']//th[@class='prev'])[1]
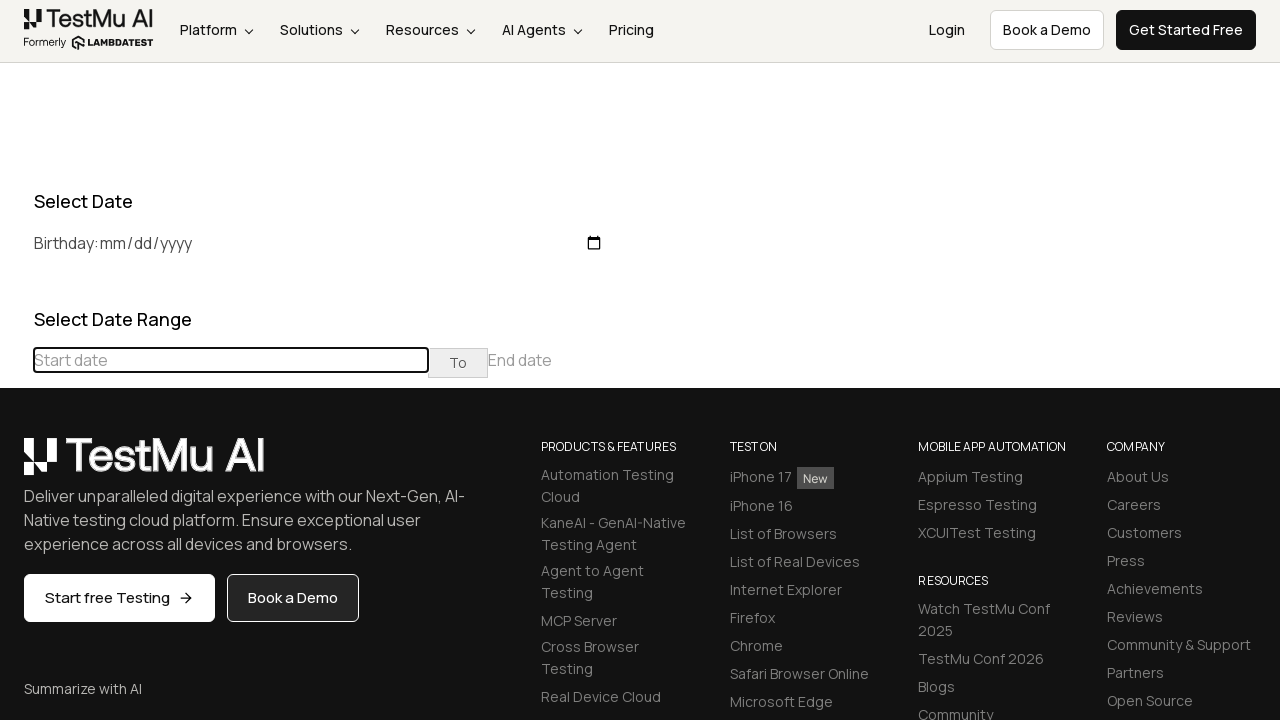

Clicked previous button to navigate to earlier month at (16, 465) on (//table[@class='table-condensed']//th[@class='prev'])[1]
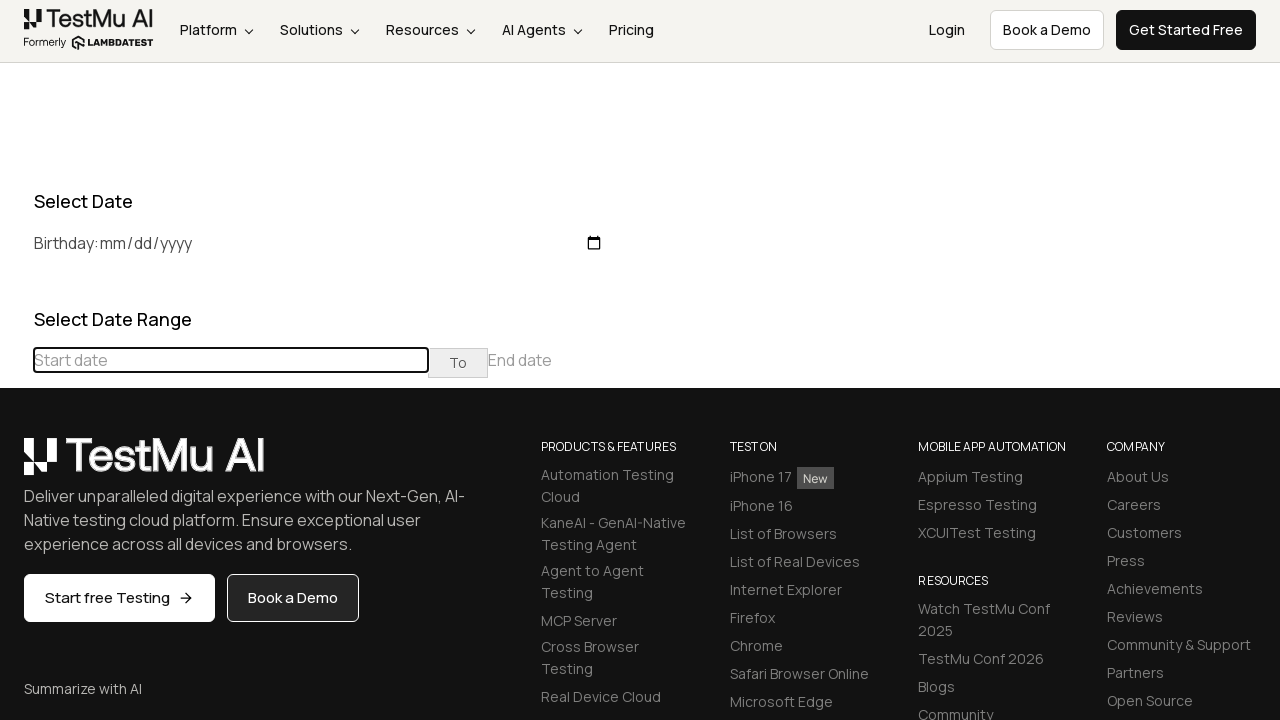

Clicked previous button to navigate to earlier month at (16, 465) on (//table[@class='table-condensed']//th[@class='prev'])[1]
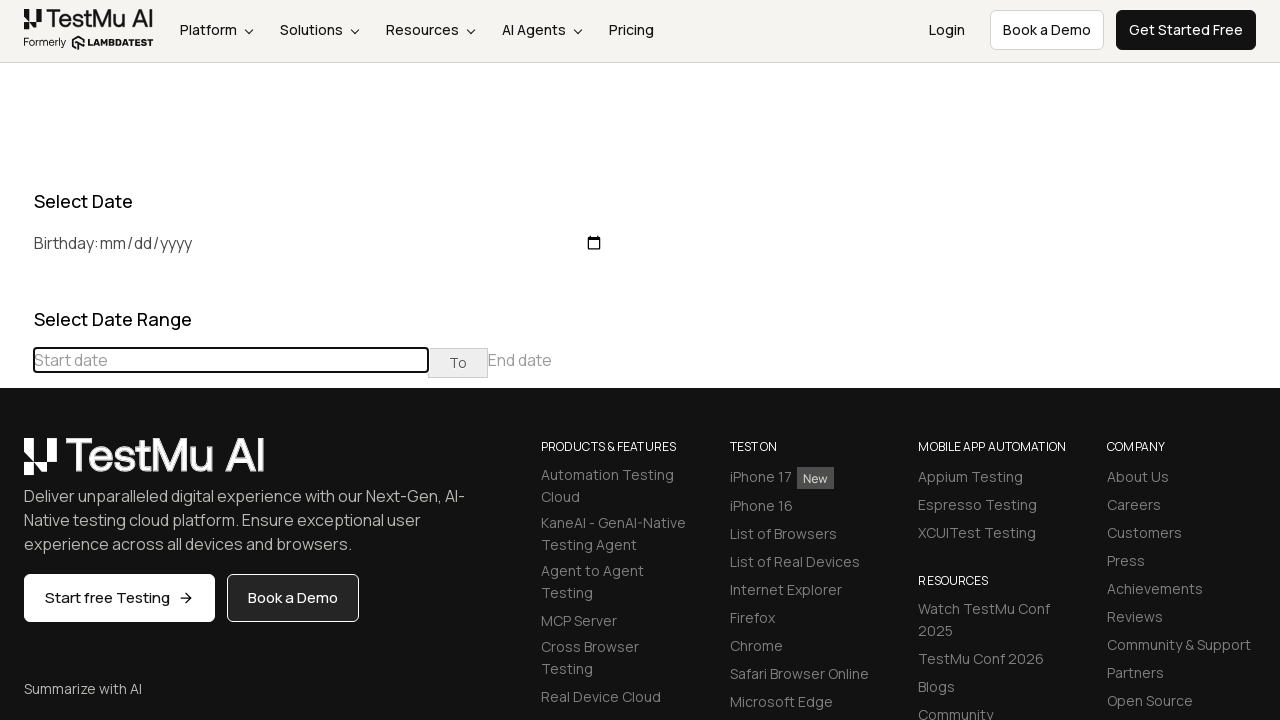

Clicked previous button to navigate to earlier month at (16, 465) on (//table[@class='table-condensed']//th[@class='prev'])[1]
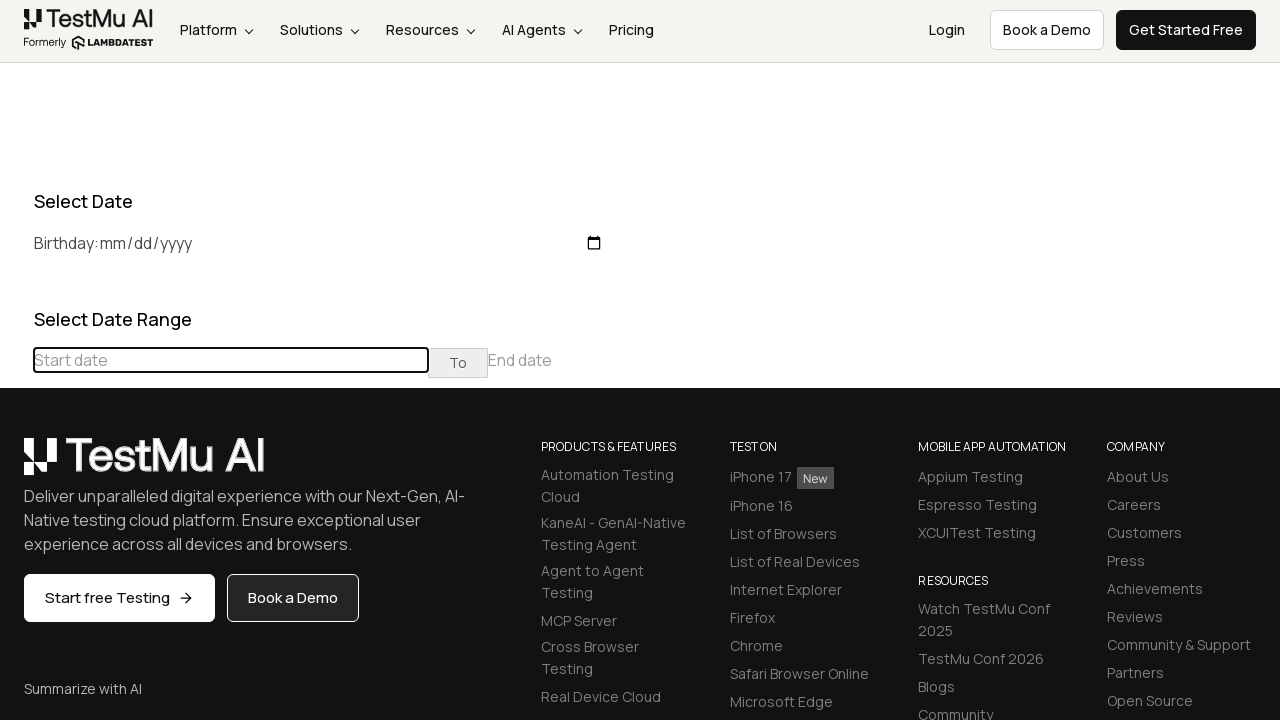

Clicked previous button to navigate to earlier month at (16, 465) on (//table[@class='table-condensed']//th[@class='prev'])[1]
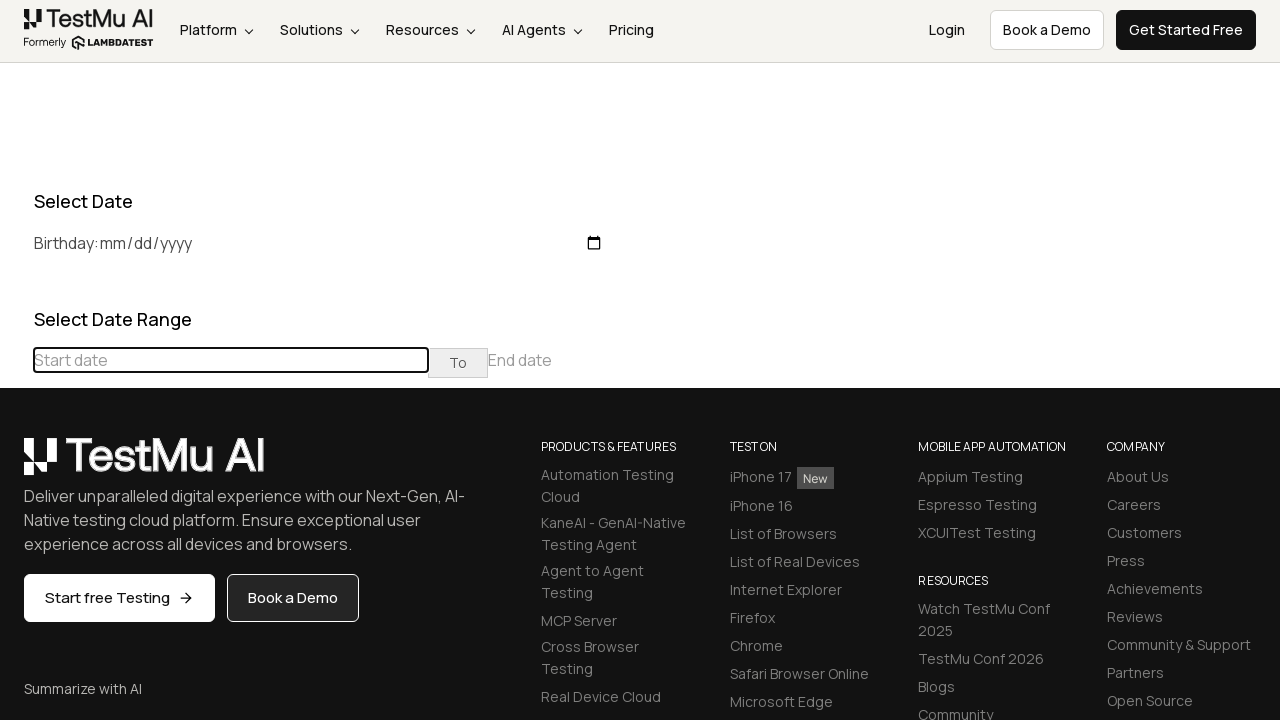

Clicked previous button to navigate to earlier month at (16, 465) on (//table[@class='table-condensed']//th[@class='prev'])[1]
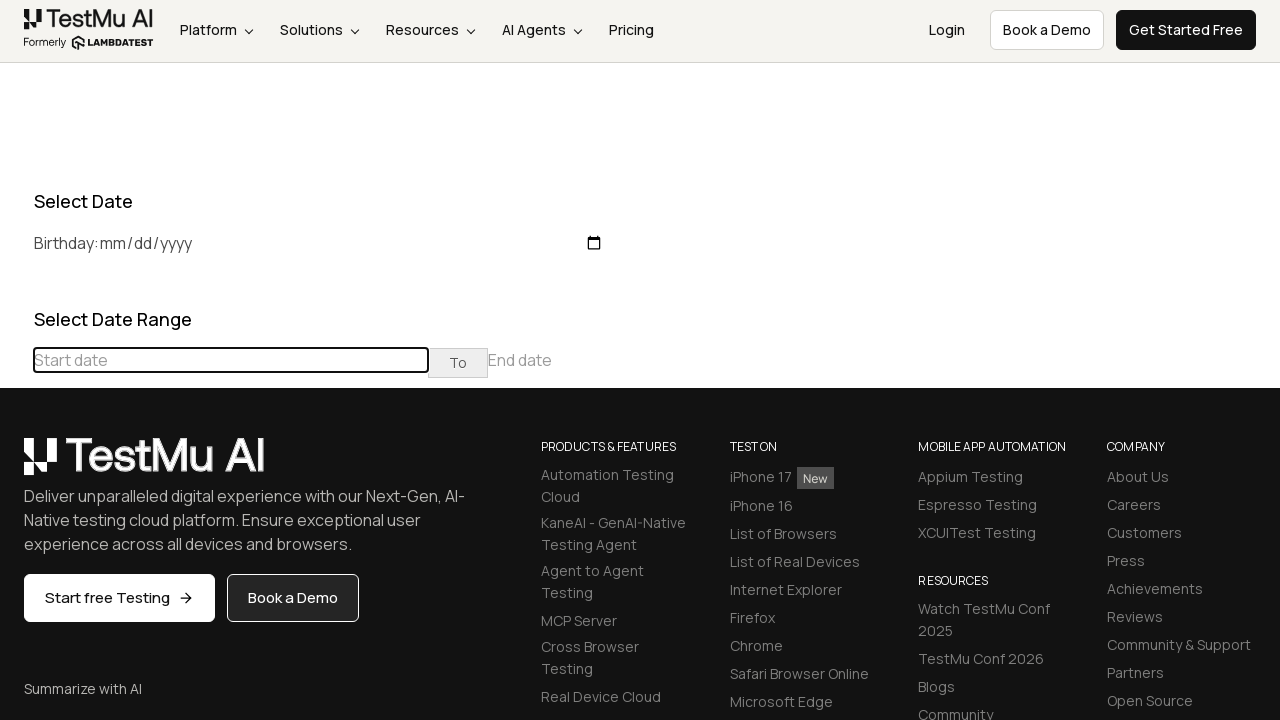

Clicked previous button to navigate to earlier month at (16, 465) on (//table[@class='table-condensed']//th[@class='prev'])[1]
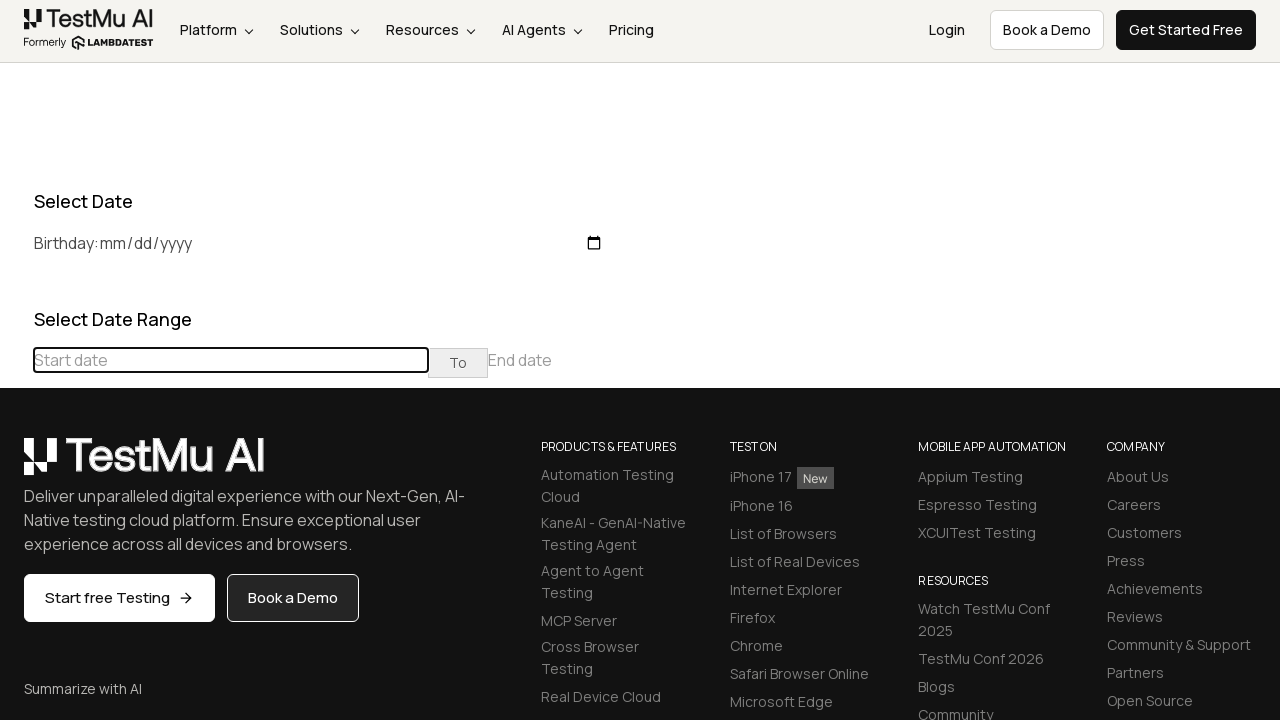

Clicked previous button to navigate to earlier month at (16, 465) on (//table[@class='table-condensed']//th[@class='prev'])[1]
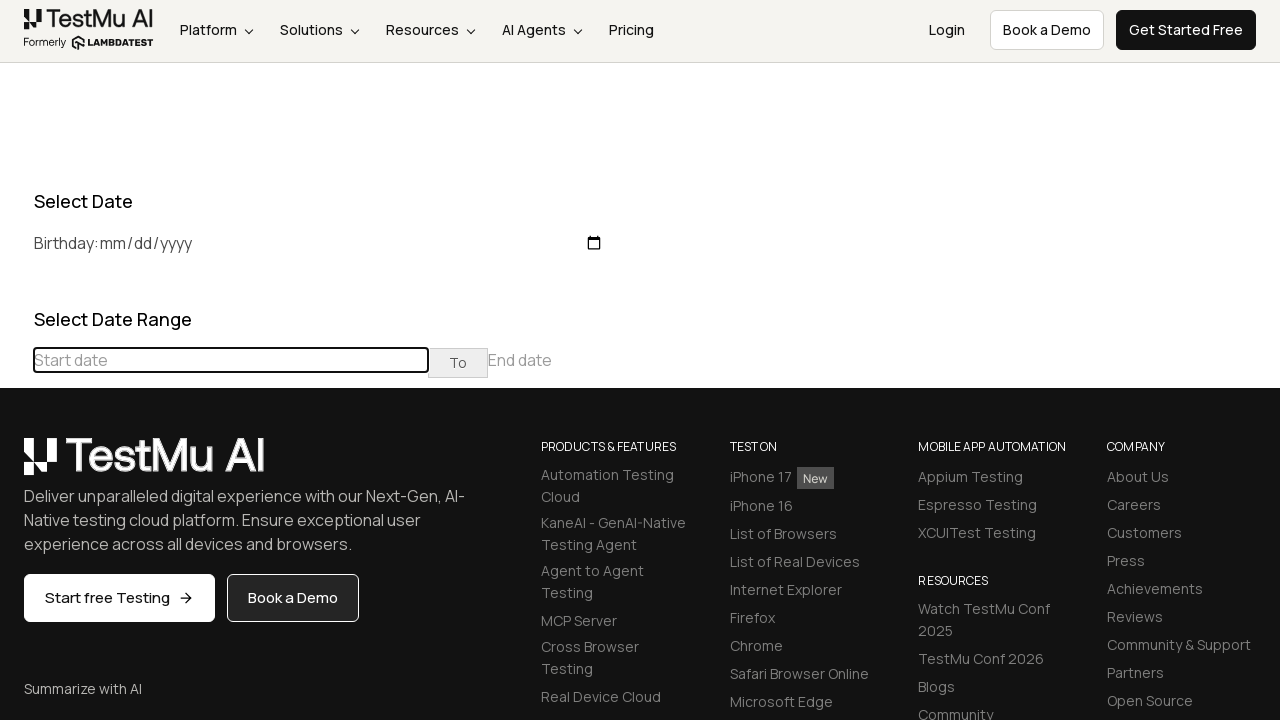

Clicked previous button to navigate to earlier month at (16, 465) on (//table[@class='table-condensed']//th[@class='prev'])[1]
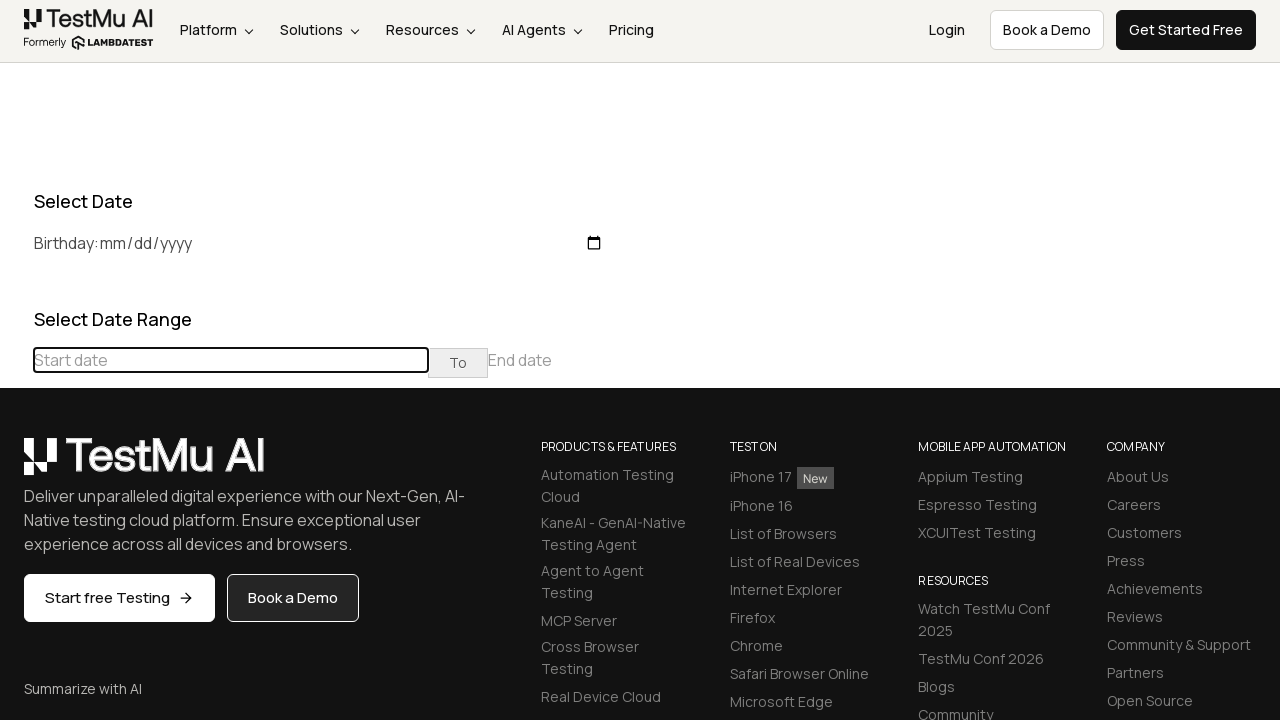

Clicked previous button to navigate to earlier month at (16, 465) on (//table[@class='table-condensed']//th[@class='prev'])[1]
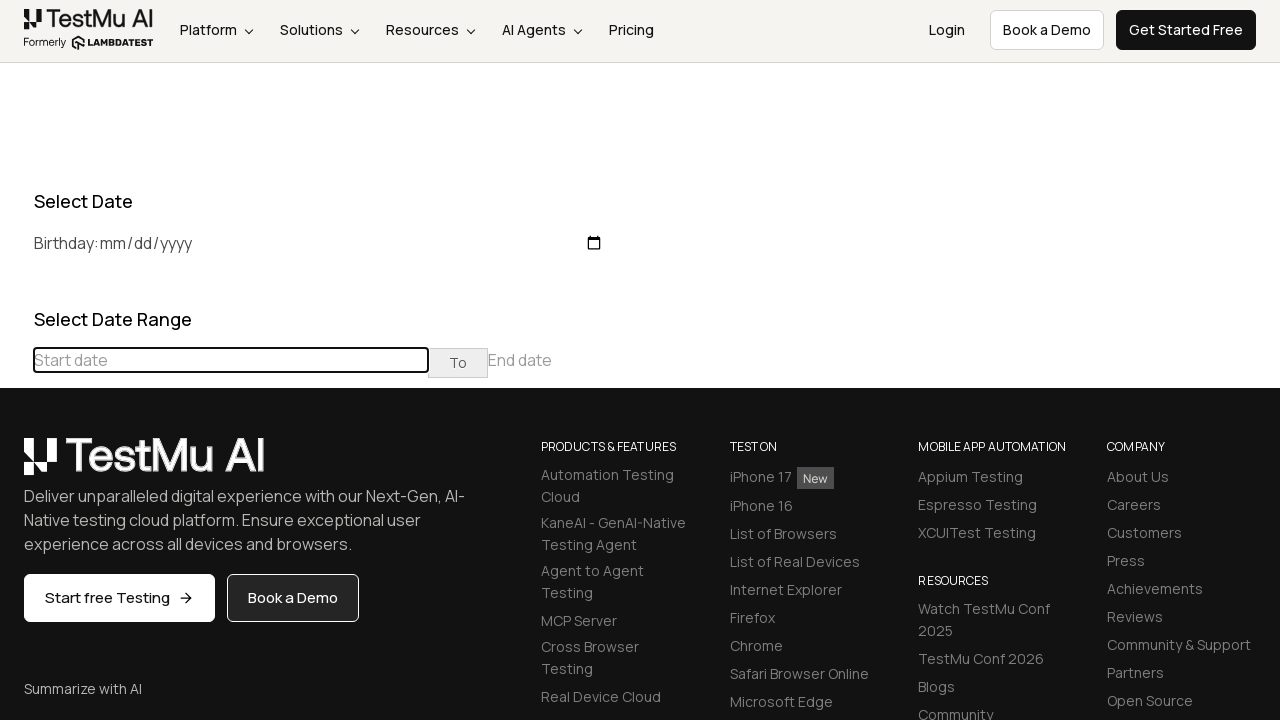

Clicked previous button to navigate to earlier month at (16, 465) on (//table[@class='table-condensed']//th[@class='prev'])[1]
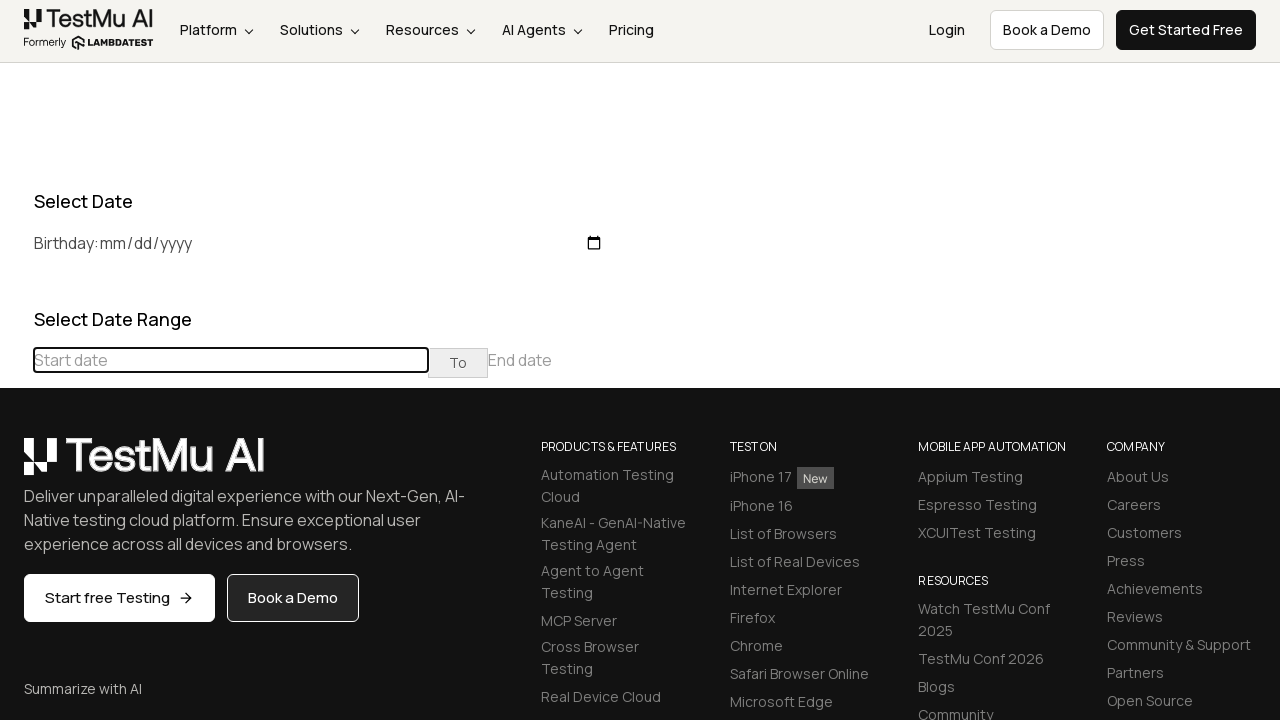

Clicked previous button to navigate to earlier month at (16, 465) on (//table[@class='table-condensed']//th[@class='prev'])[1]
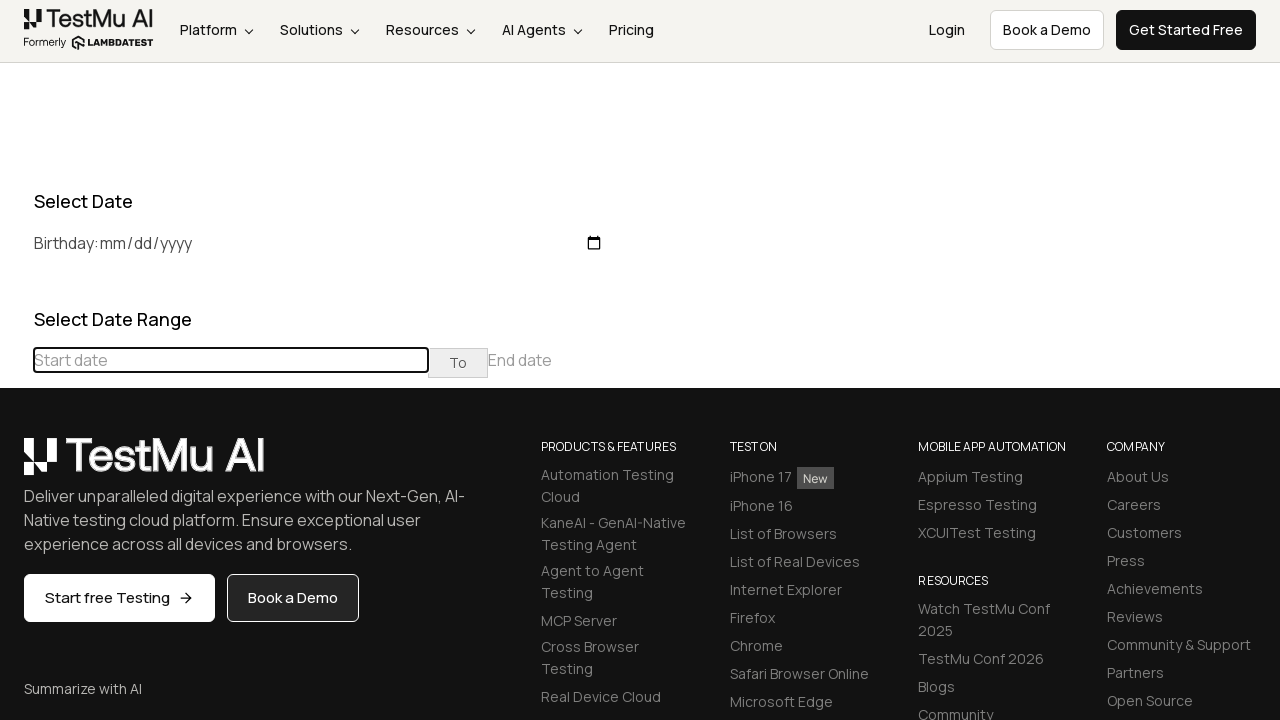

Clicked previous button to navigate to earlier month at (16, 465) on (//table[@class='table-condensed']//th[@class='prev'])[1]
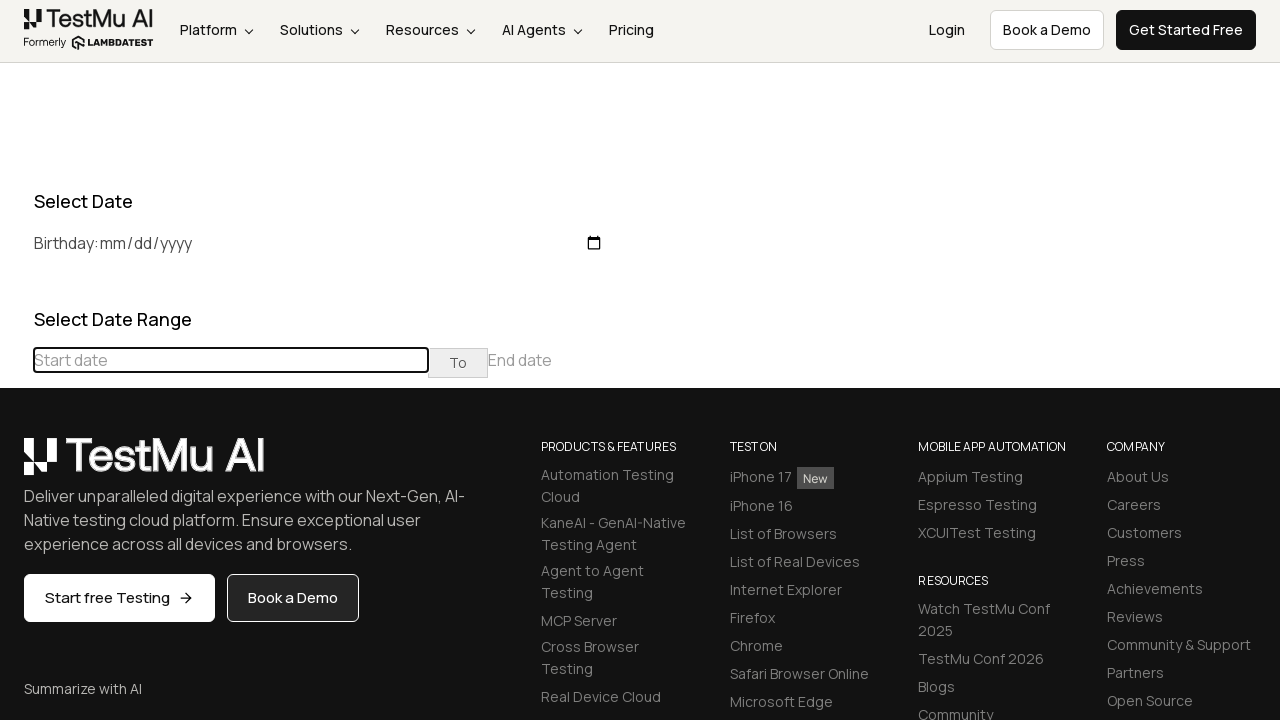

Clicked previous button to navigate to earlier month at (16, 465) on (//table[@class='table-condensed']//th[@class='prev'])[1]
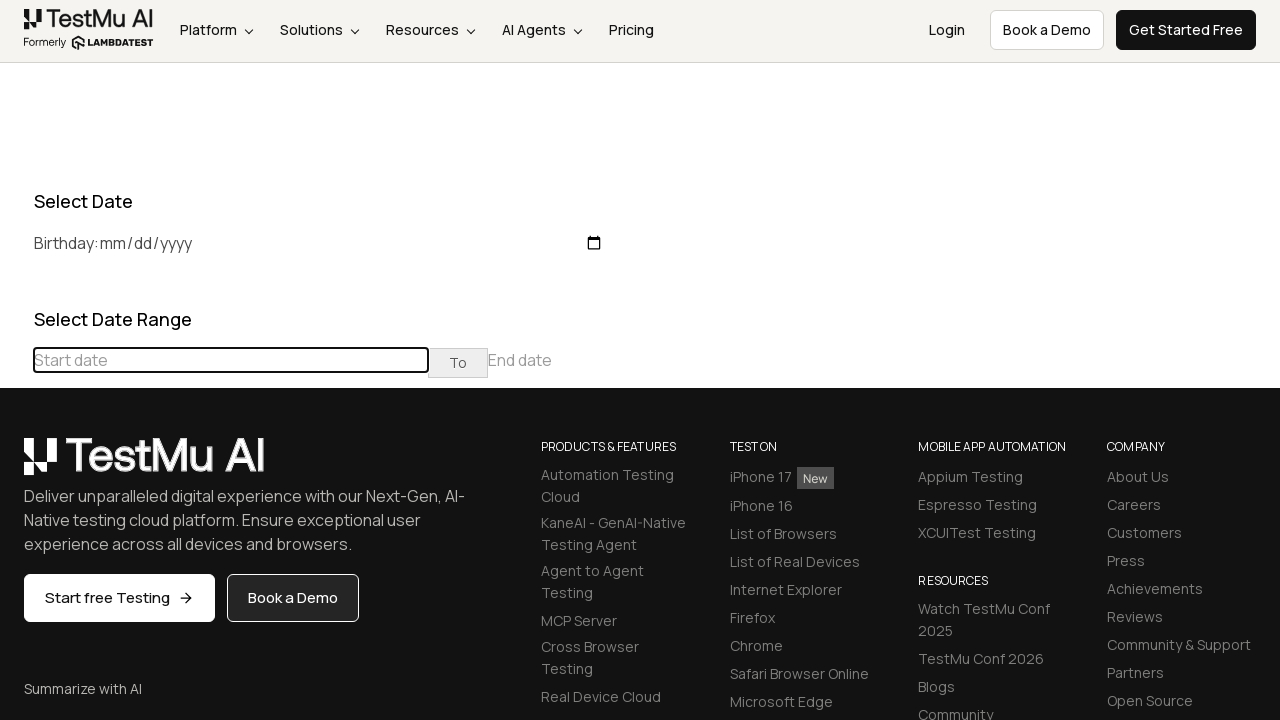

Clicked previous button to navigate to earlier month at (16, 465) on (//table[@class='table-condensed']//th[@class='prev'])[1]
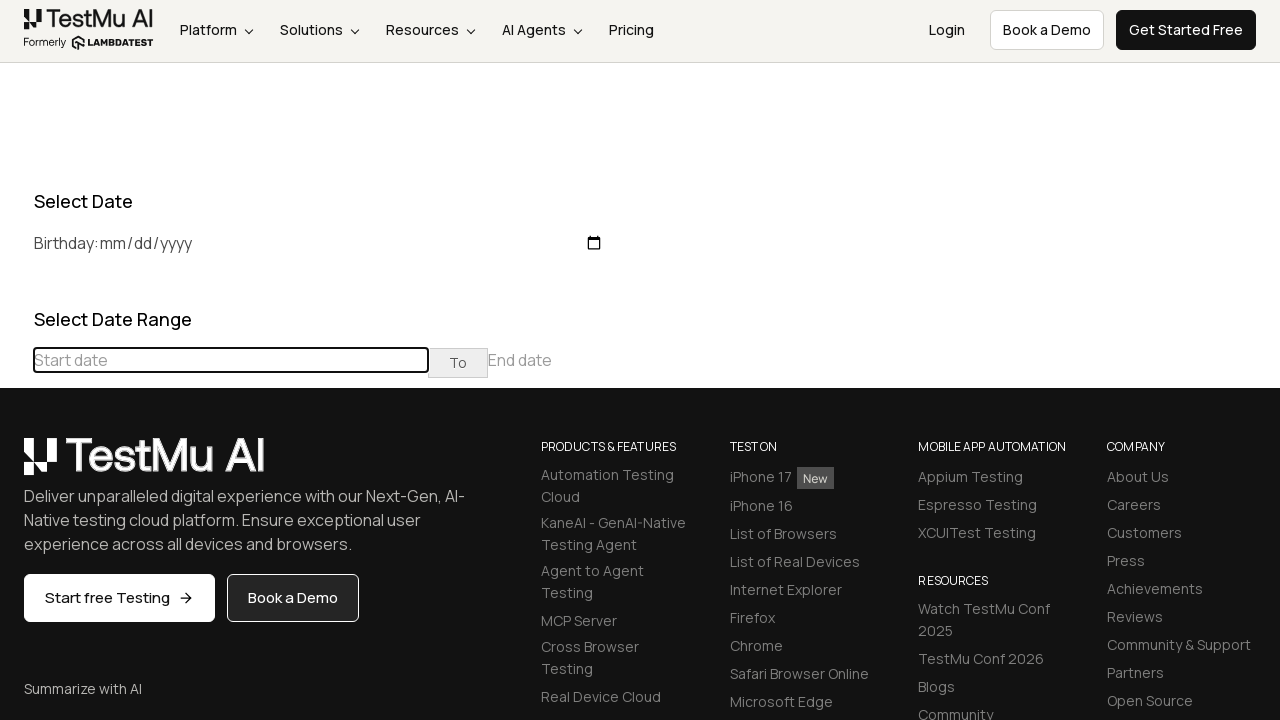

Clicked previous button to navigate to earlier month at (16, 465) on (//table[@class='table-condensed']//th[@class='prev'])[1]
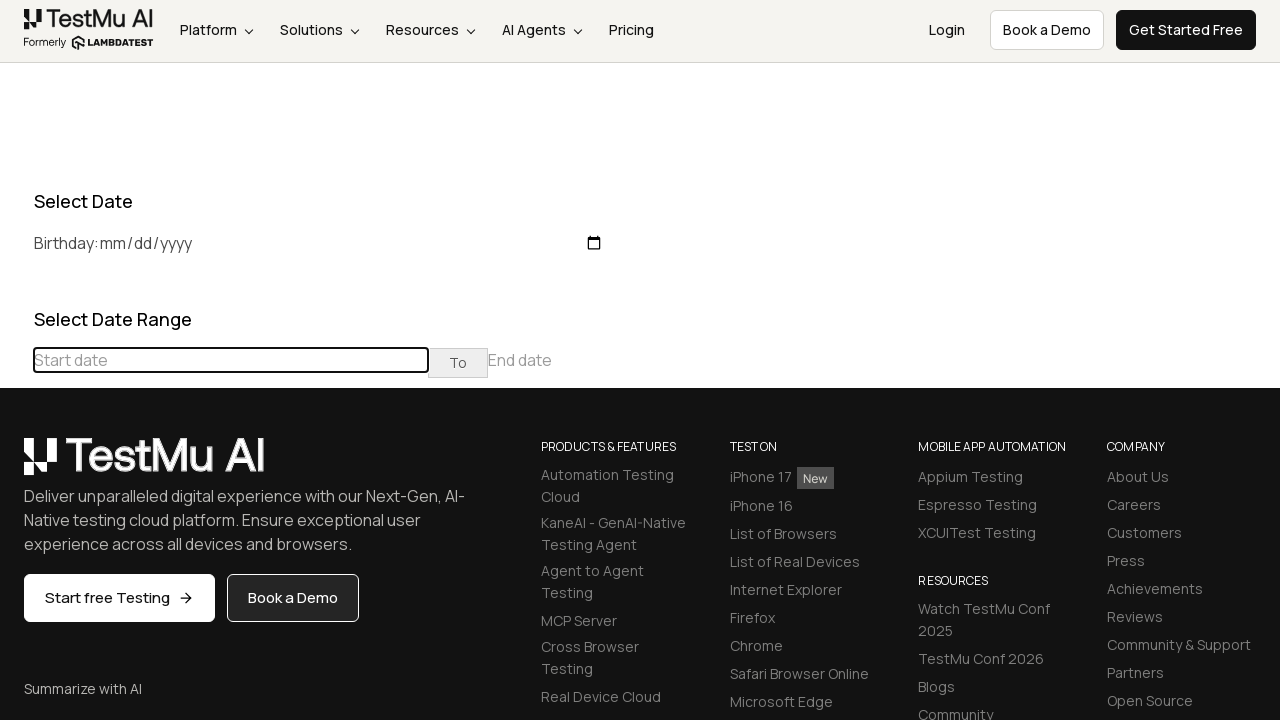

Clicked previous button to navigate to earlier month at (16, 465) on (//table[@class='table-condensed']//th[@class='prev'])[1]
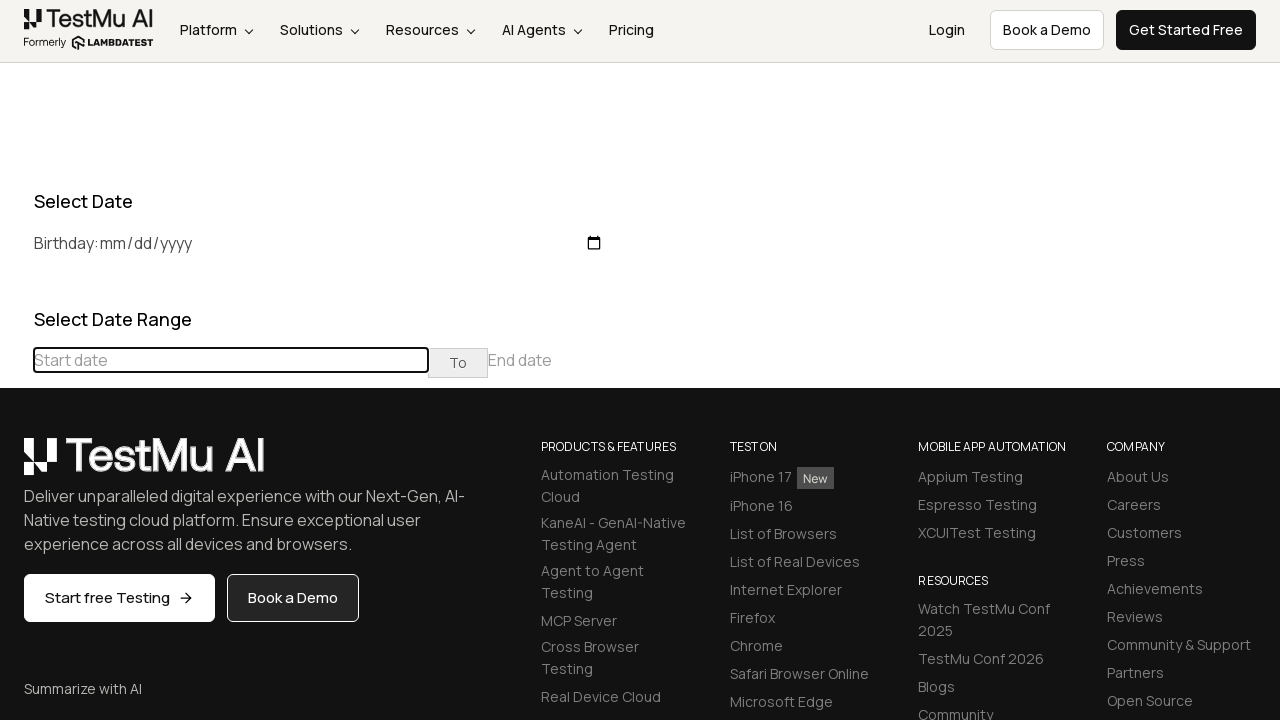

Clicked previous button to navigate to earlier month at (16, 465) on (//table[@class='table-condensed']//th[@class='prev'])[1]
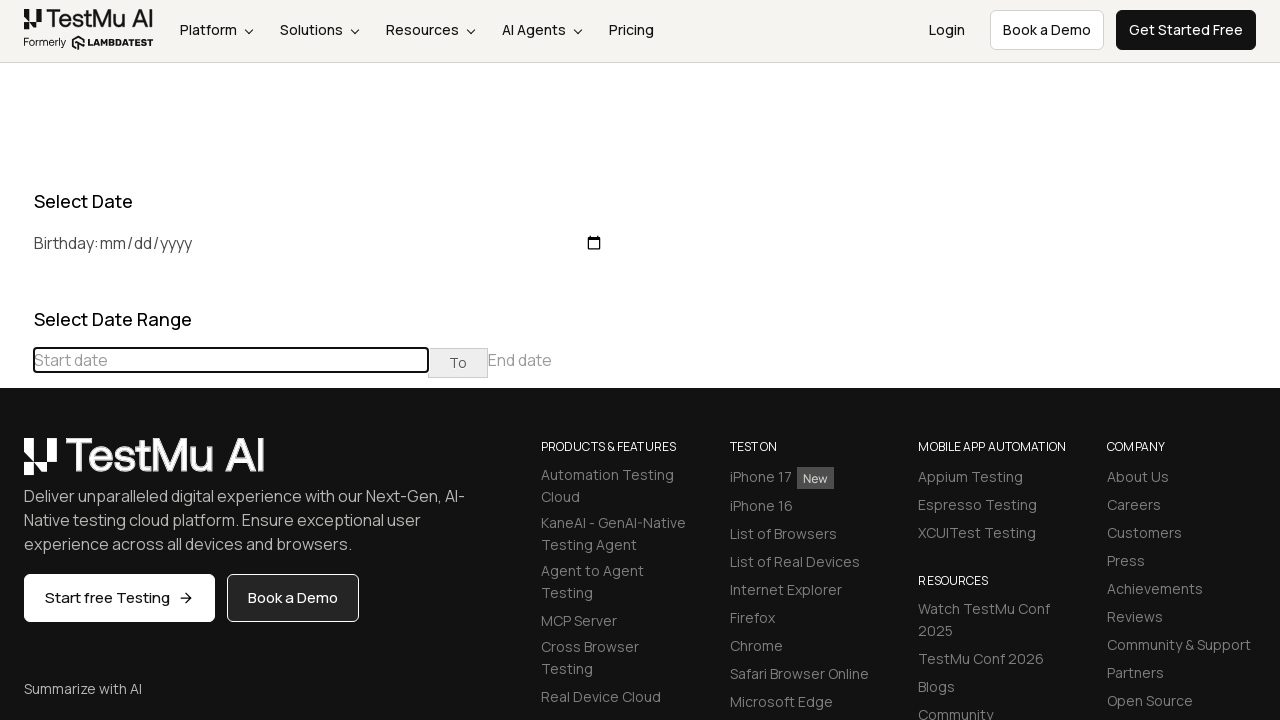

Clicked previous button to navigate to earlier month at (16, 465) on (//table[@class='table-condensed']//th[@class='prev'])[1]
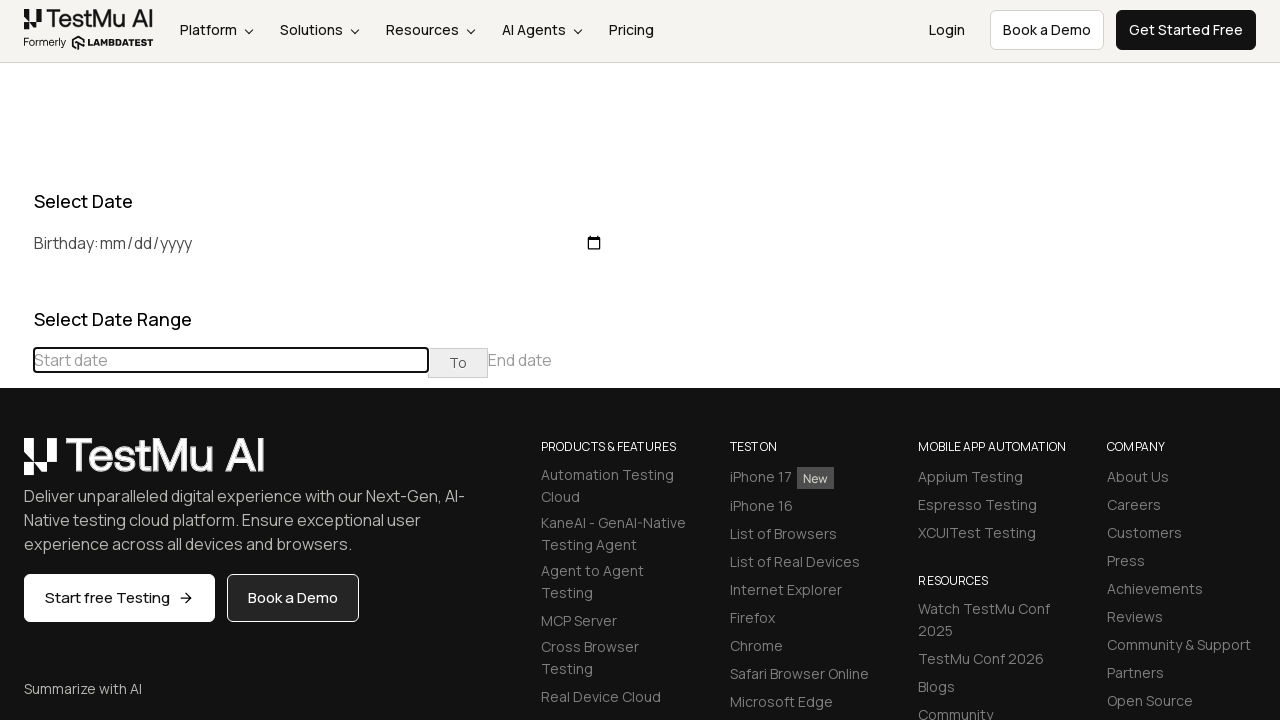

Clicked previous button to navigate to earlier month at (16, 465) on (//table[@class='table-condensed']//th[@class='prev'])[1]
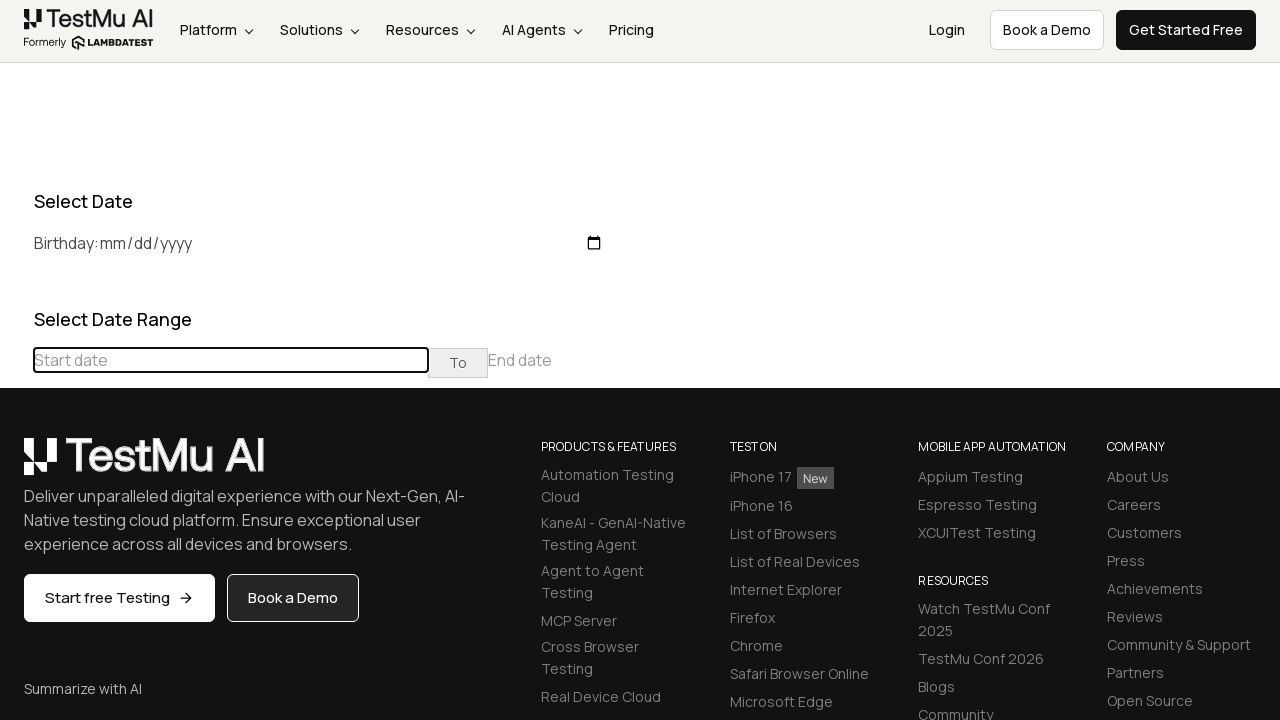

Clicked previous button to navigate to earlier month at (16, 465) on (//table[@class='table-condensed']//th[@class='prev'])[1]
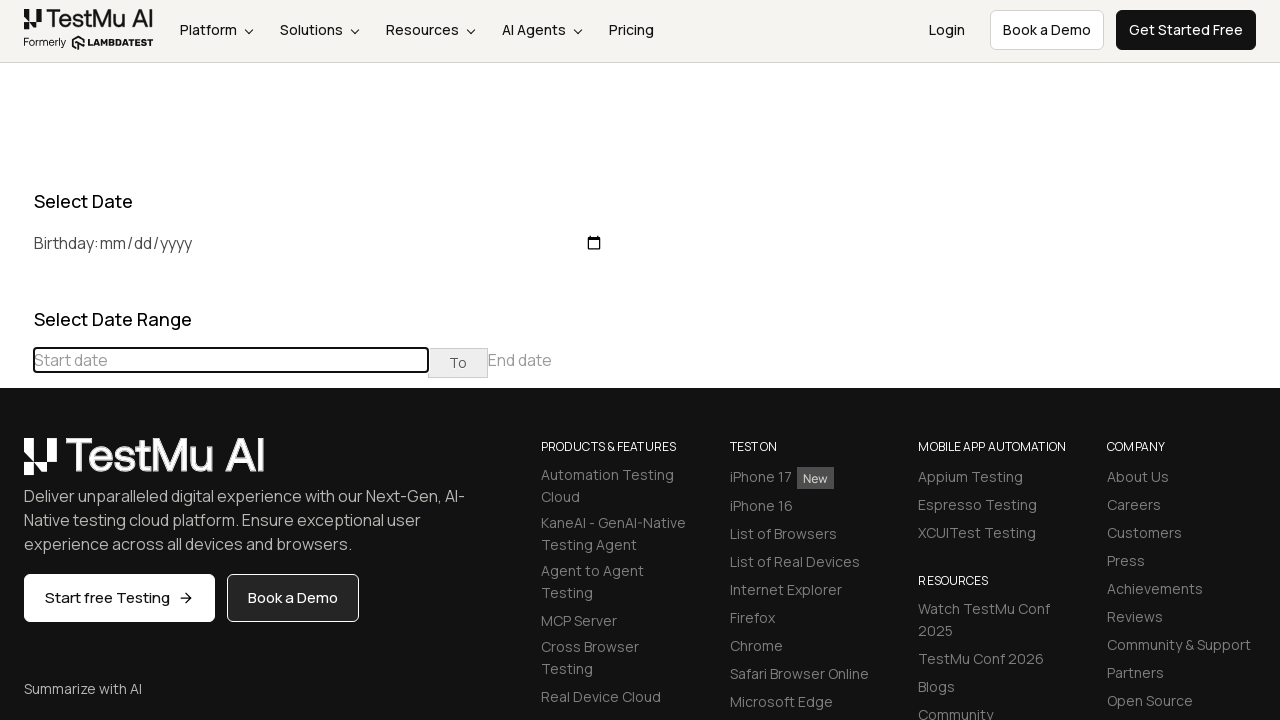

Clicked previous button to navigate to earlier month at (16, 465) on (//table[@class='table-condensed']//th[@class='prev'])[1]
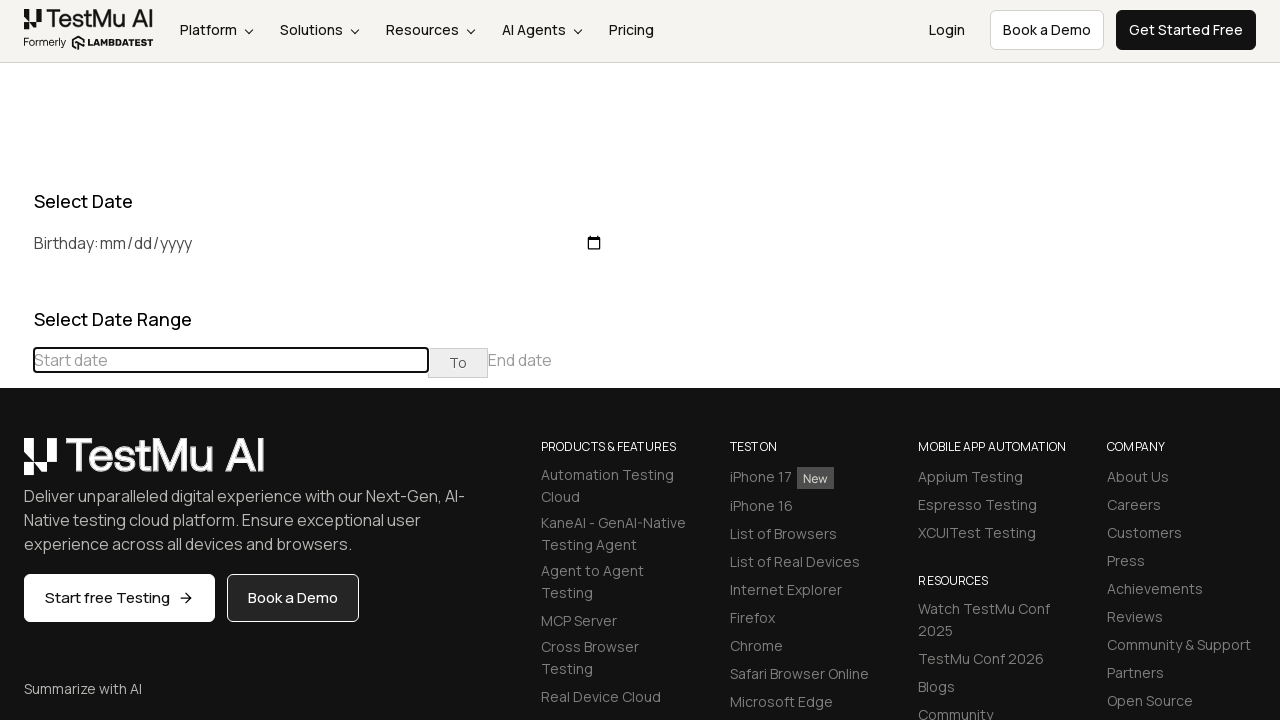

Clicked previous button to navigate to earlier month at (16, 465) on (//table[@class='table-condensed']//th[@class='prev'])[1]
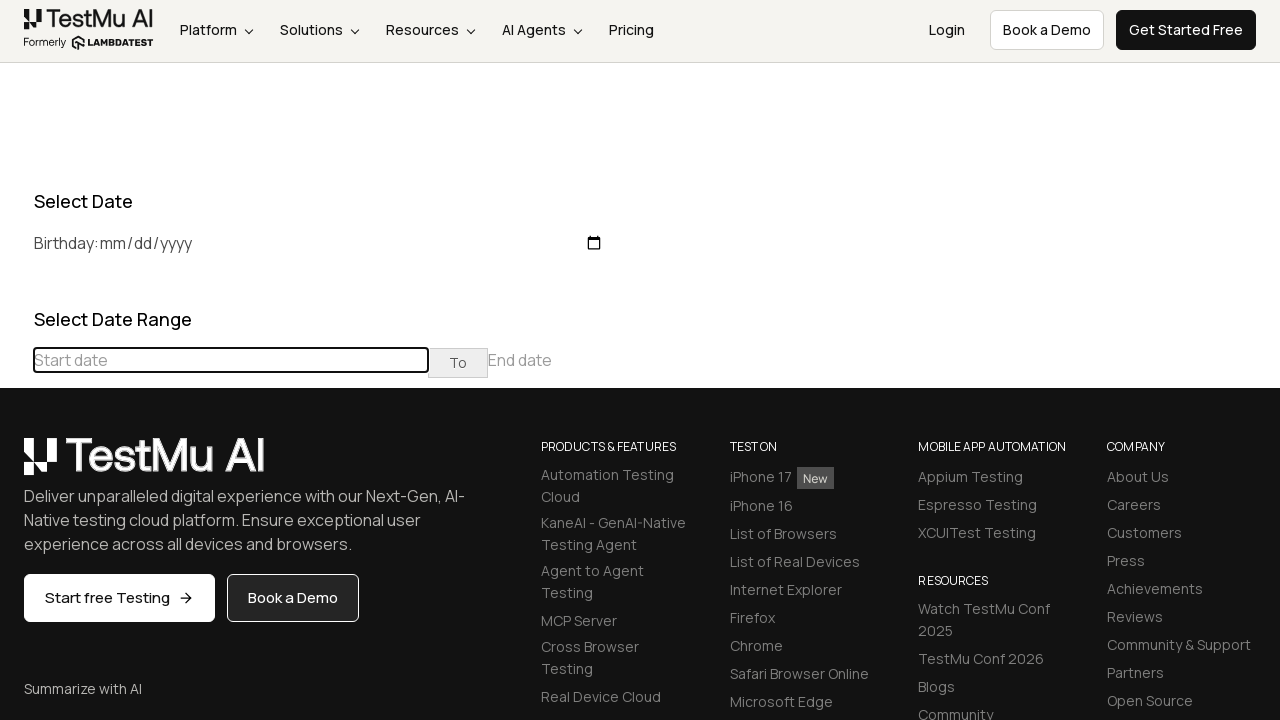

Clicked previous button to navigate to earlier month at (16, 465) on (//table[@class='table-condensed']//th[@class='prev'])[1]
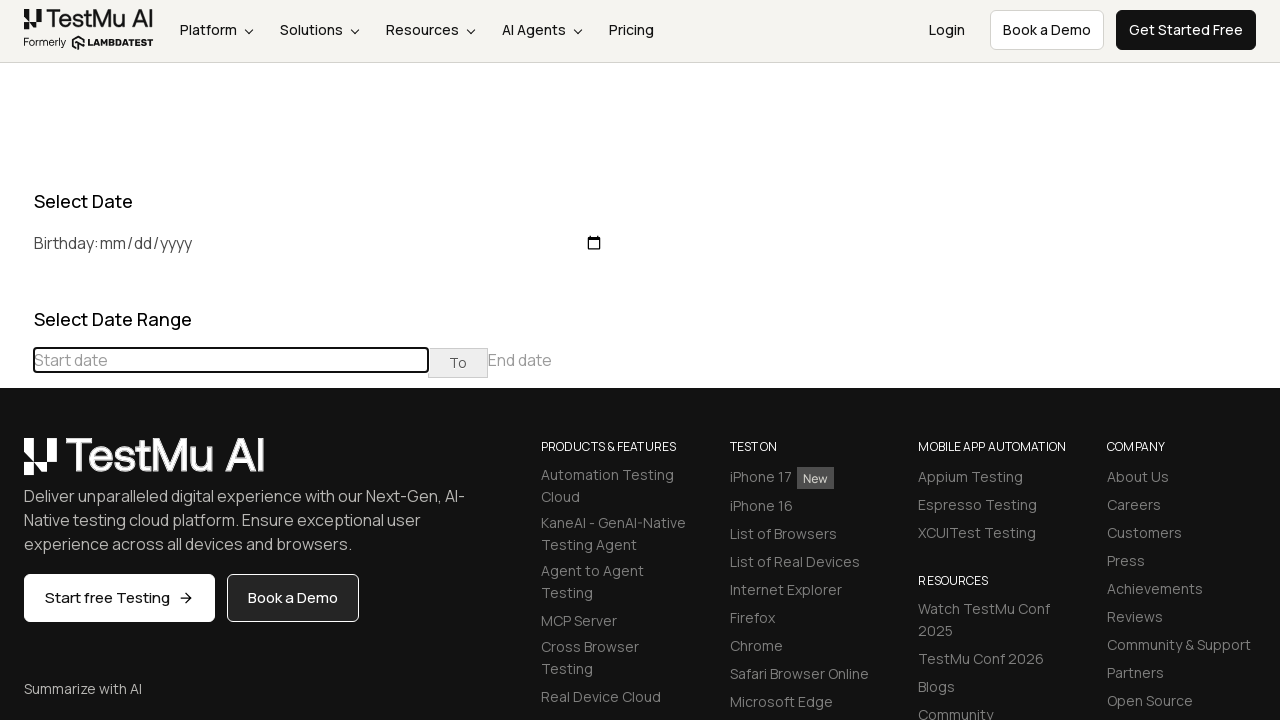

Clicked previous button to navigate to earlier month at (16, 465) on (//table[@class='table-condensed']//th[@class='prev'])[1]
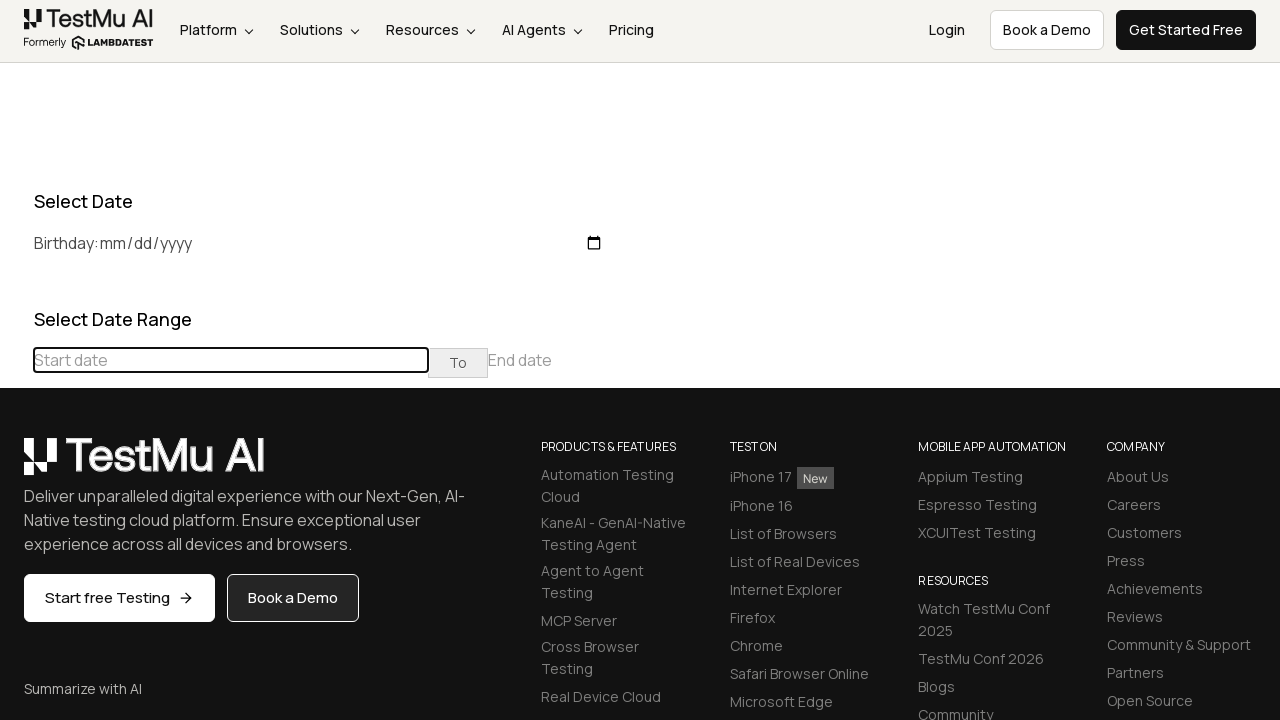

Clicked previous button to navigate to earlier month at (16, 465) on (//table[@class='table-condensed']//th[@class='prev'])[1]
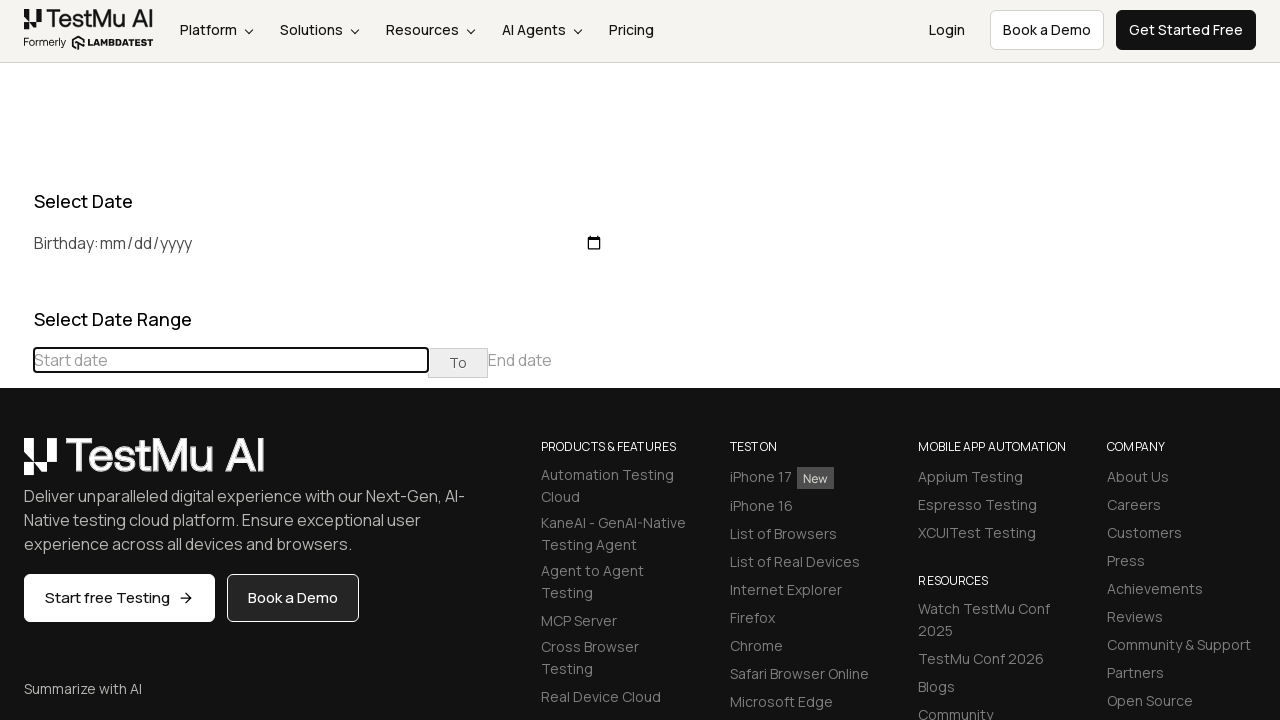

Navigated to target month/year: December 2017
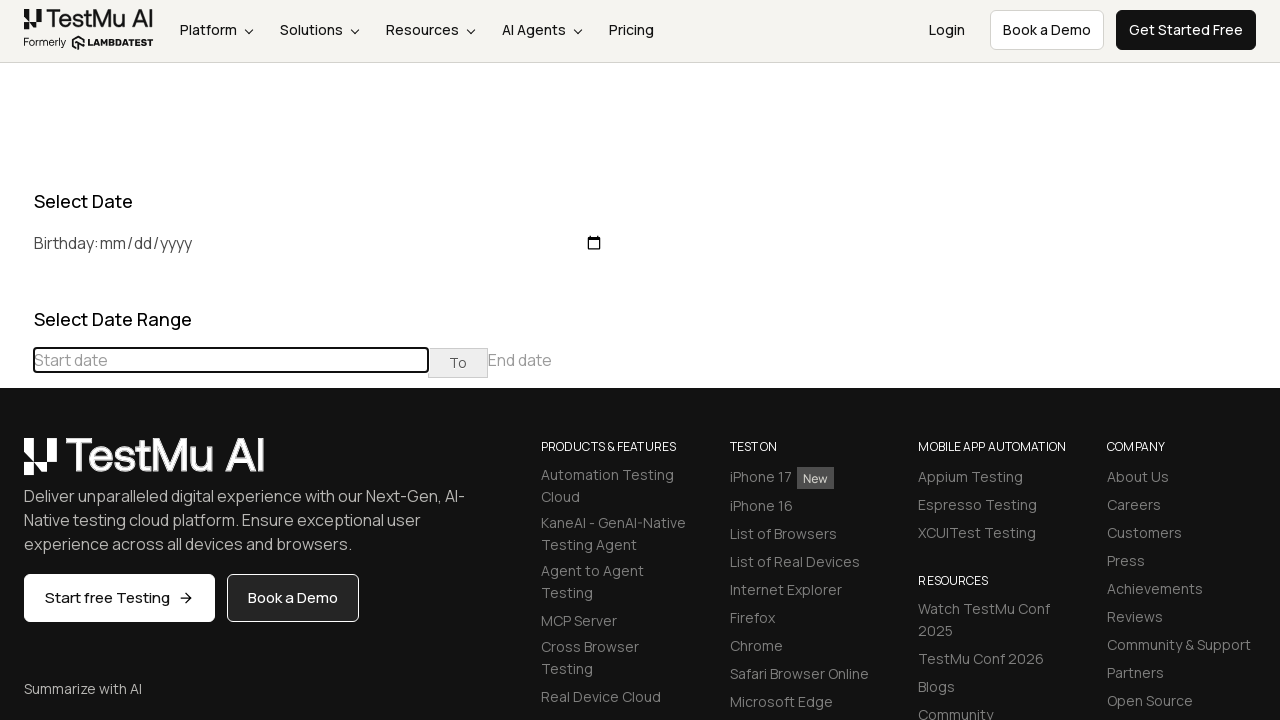

Selected day 12 from the calendar at (85, 601) on //td[@class='day'][text()='12']
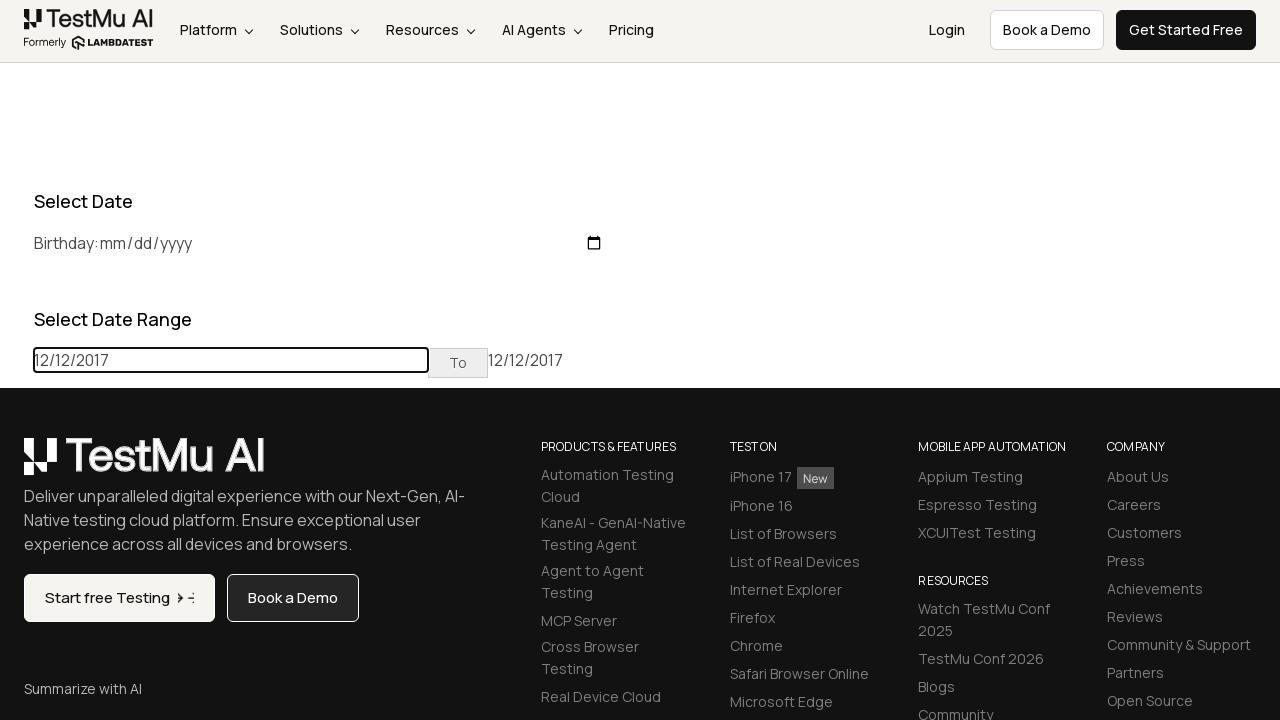

Reloaded page to reset date picker
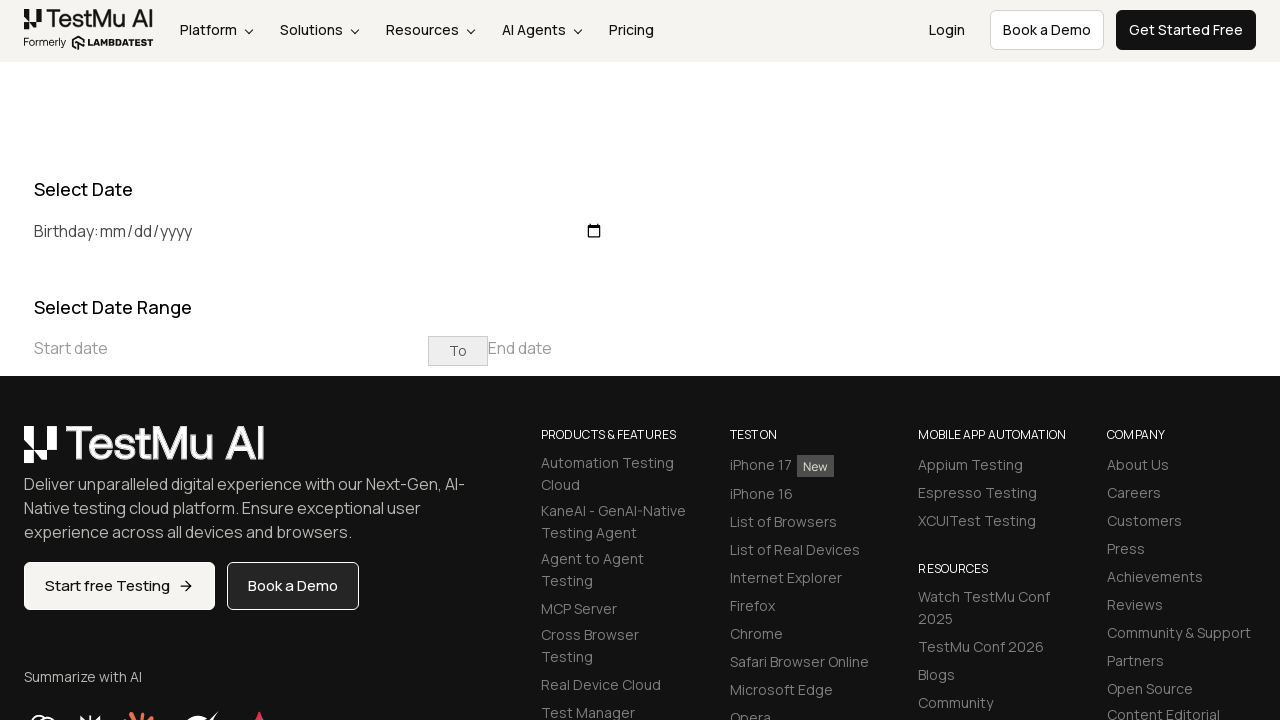

Clicked on date picker input to open calendar at (231, 348) on xpath=//input[@placeholder='Start date']
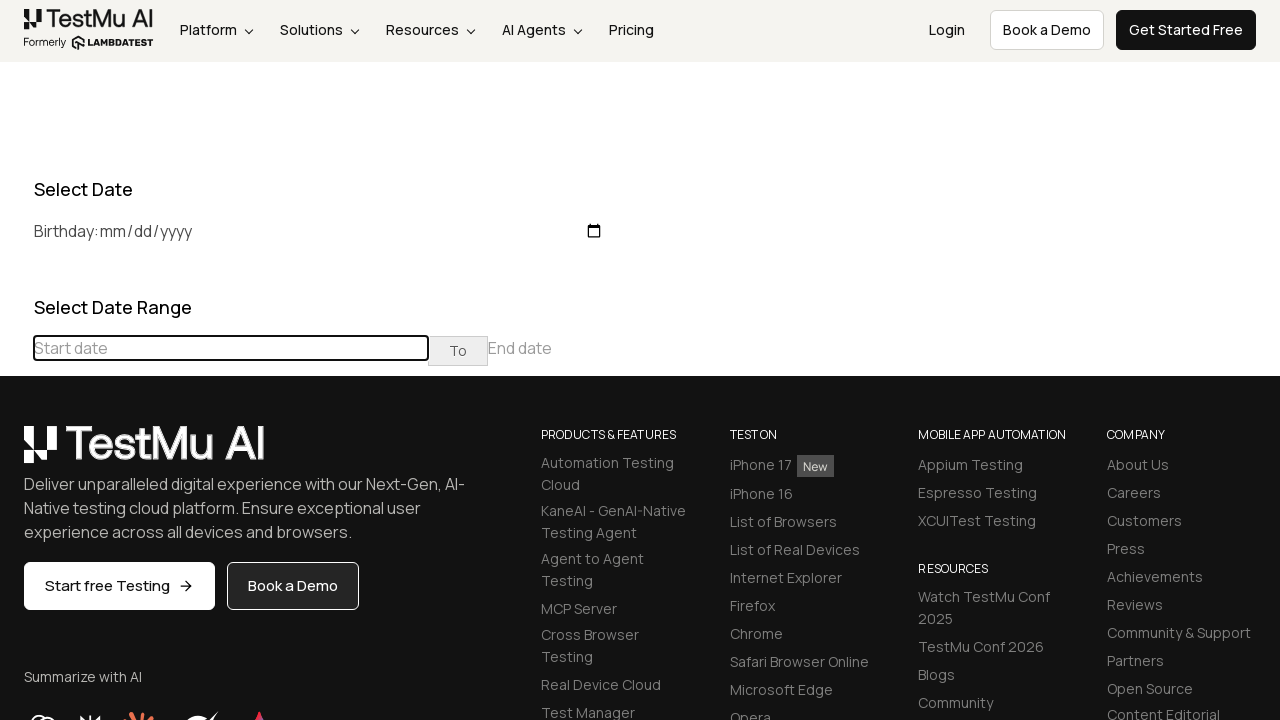

Clicked previous button to navigate to earlier month at (16, 361) on (//table[@class='table-condensed']//th[@class='prev'])[1]
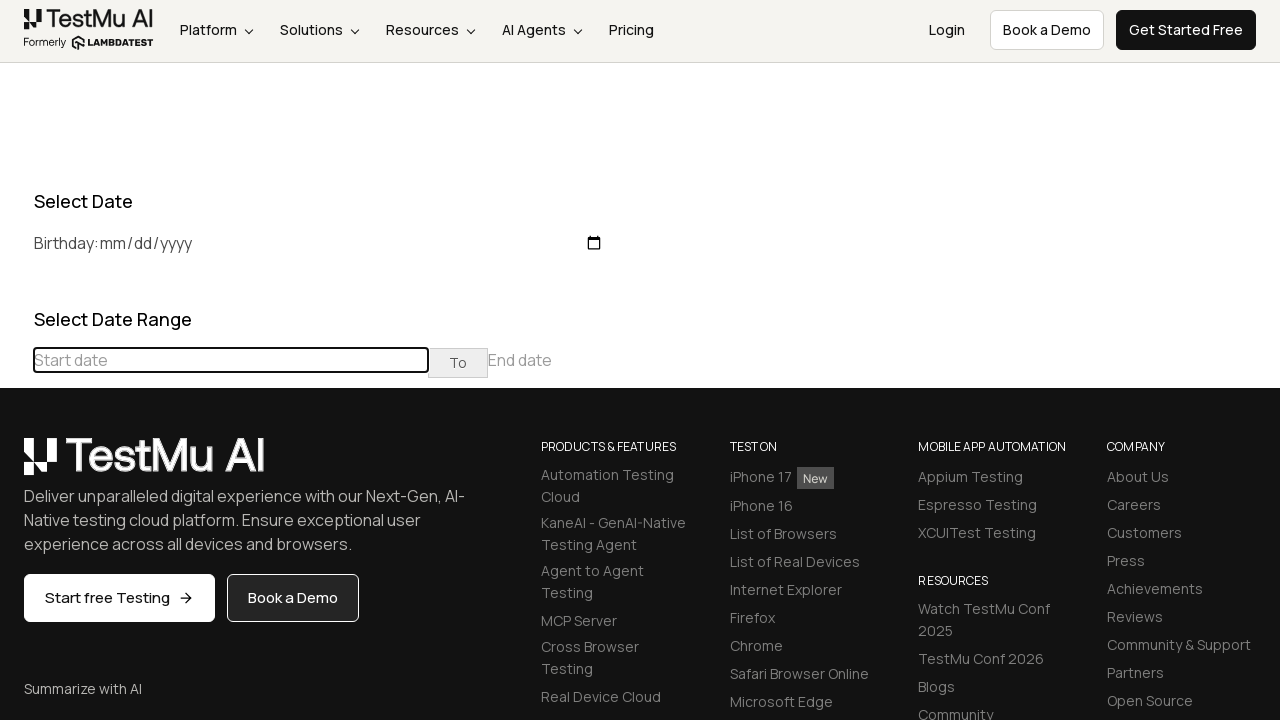

Clicked previous button to navigate to earlier month at (16, 465) on (//table[@class='table-condensed']//th[@class='prev'])[1]
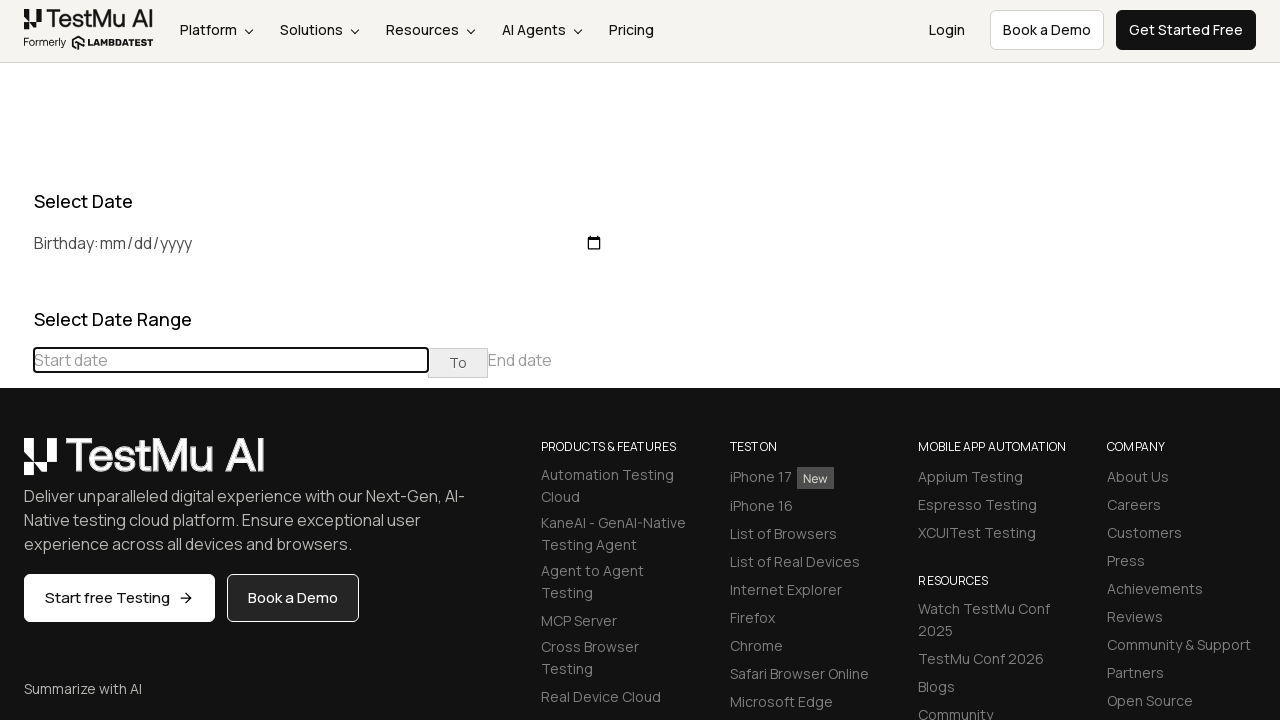

Clicked previous button to navigate to earlier month at (16, 465) on (//table[@class='table-condensed']//th[@class='prev'])[1]
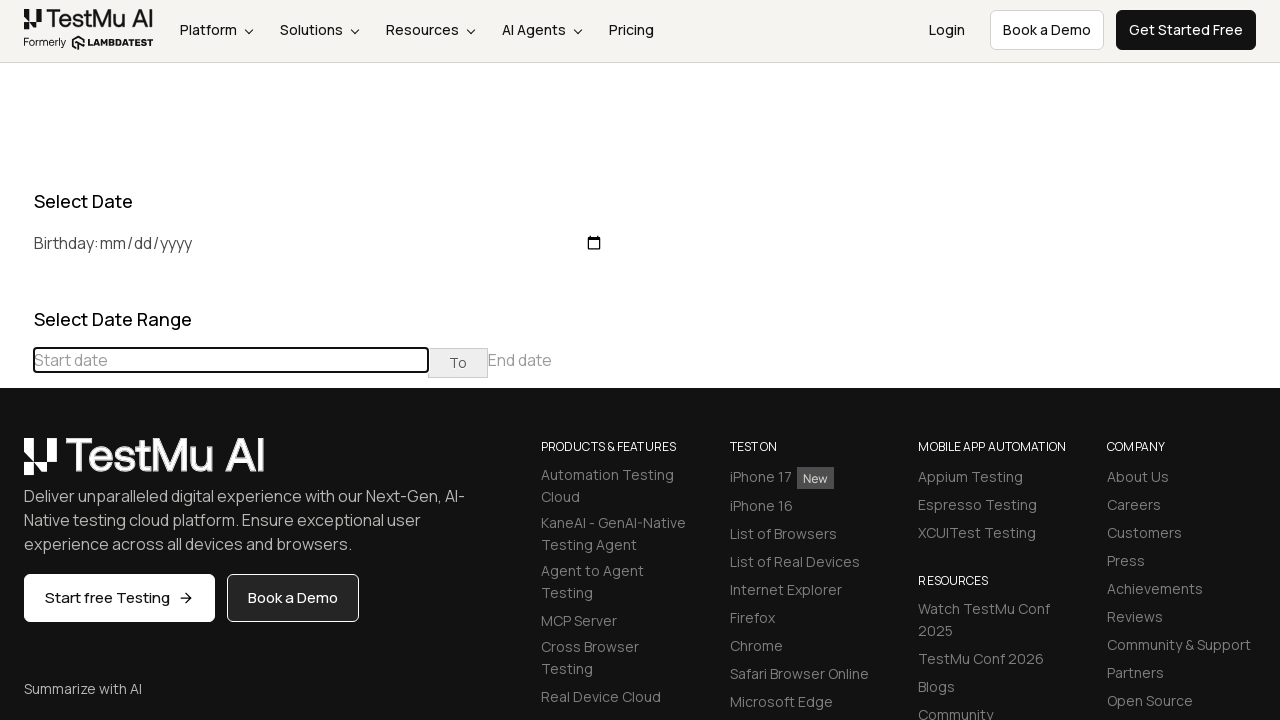

Clicked previous button to navigate to earlier month at (16, 465) on (//table[@class='table-condensed']//th[@class='prev'])[1]
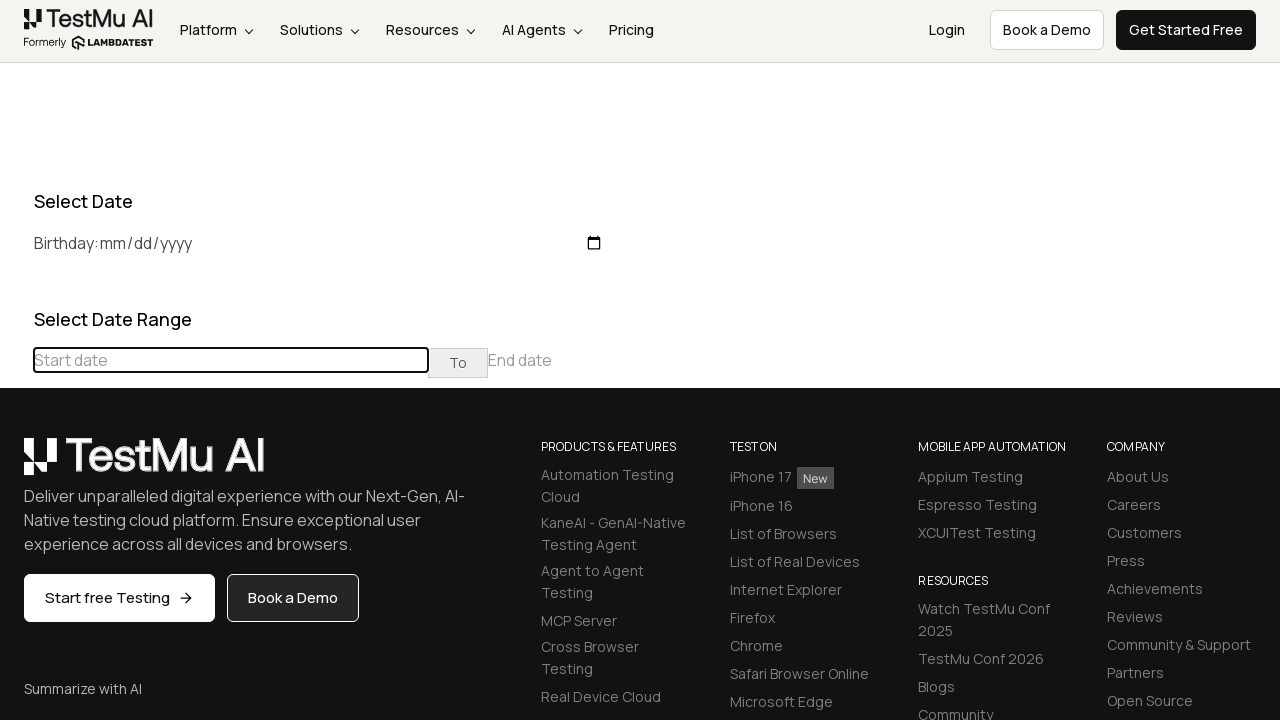

Clicked previous button to navigate to earlier month at (16, 465) on (//table[@class='table-condensed']//th[@class='prev'])[1]
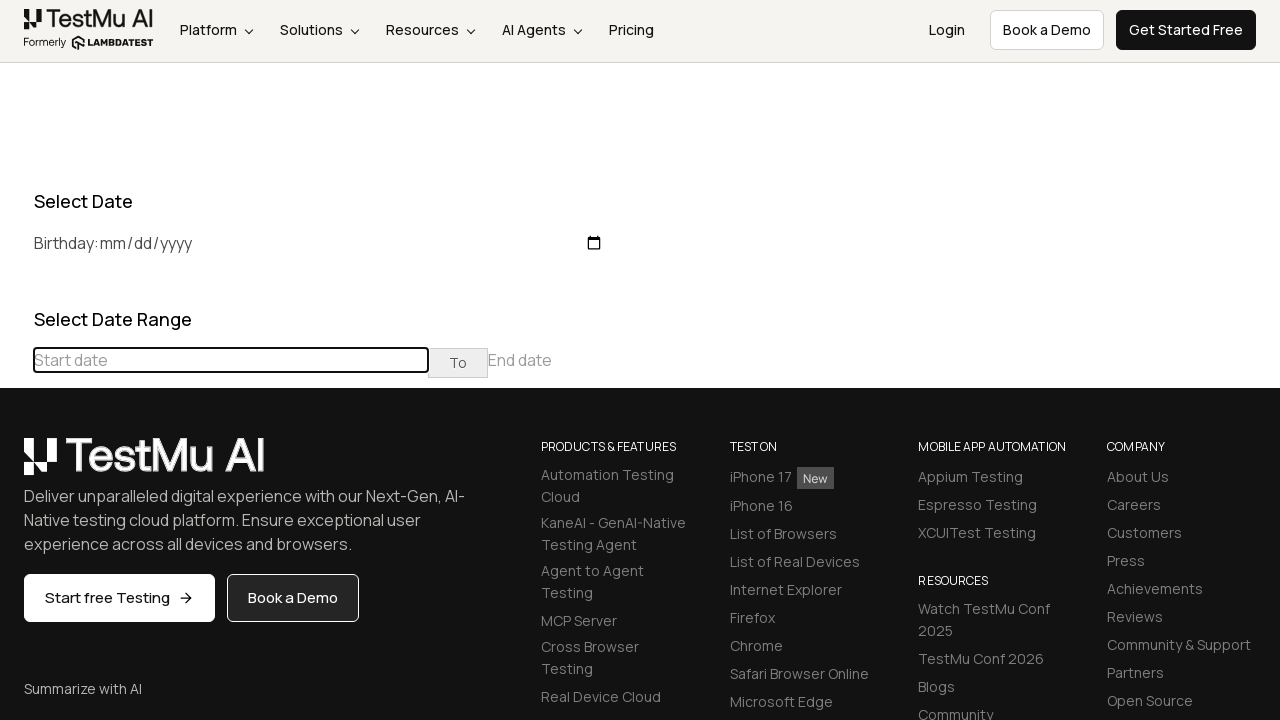

Clicked previous button to navigate to earlier month at (16, 465) on (//table[@class='table-condensed']//th[@class='prev'])[1]
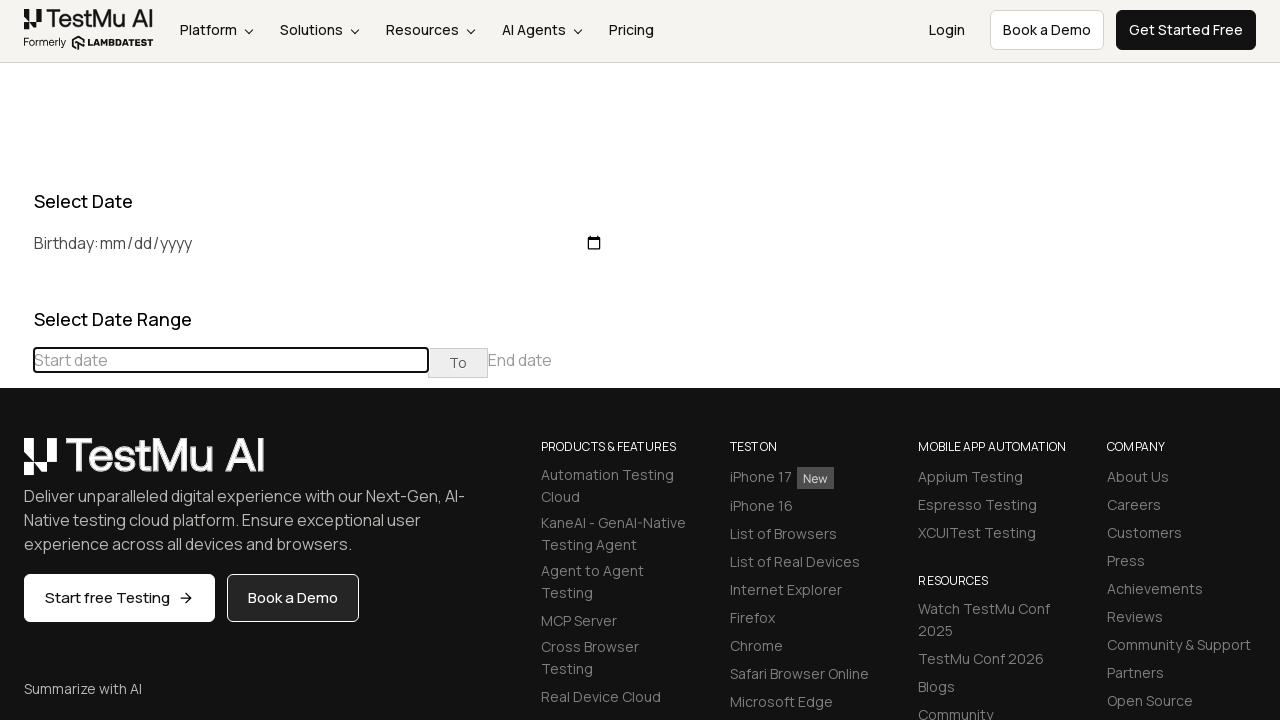

Clicked previous button to navigate to earlier month at (16, 465) on (//table[@class='table-condensed']//th[@class='prev'])[1]
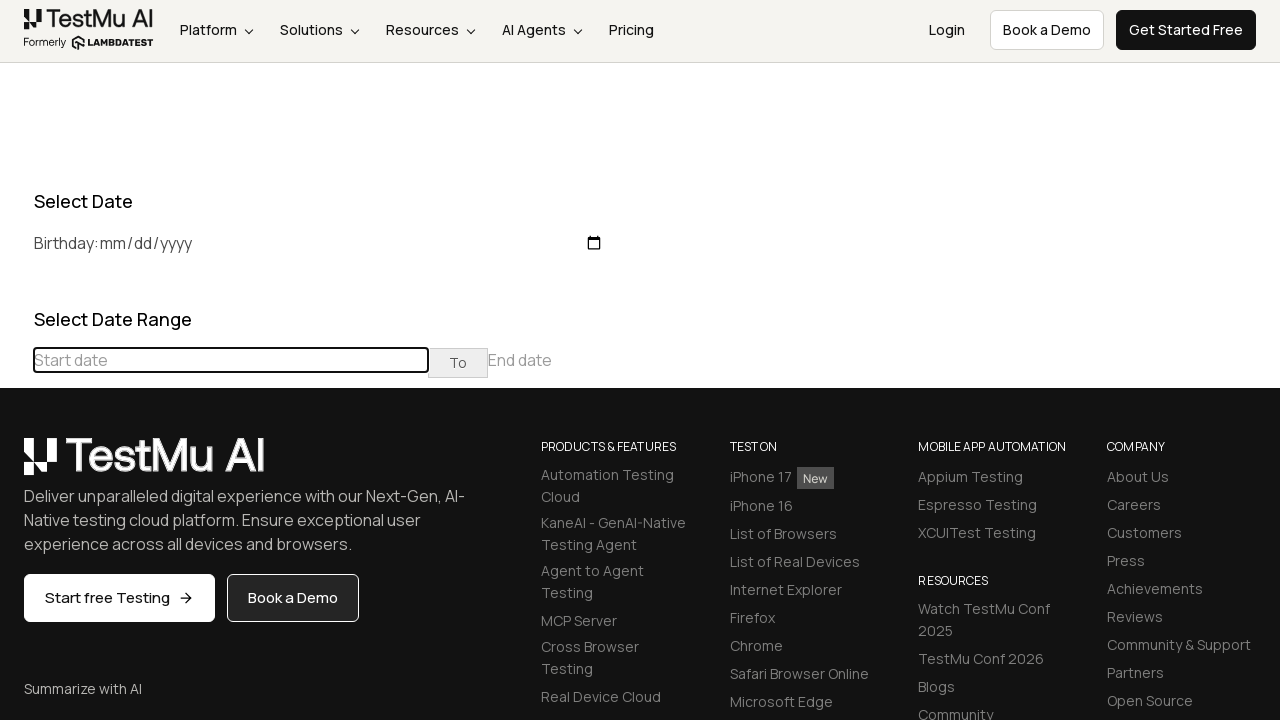

Clicked previous button to navigate to earlier month at (16, 465) on (//table[@class='table-condensed']//th[@class='prev'])[1]
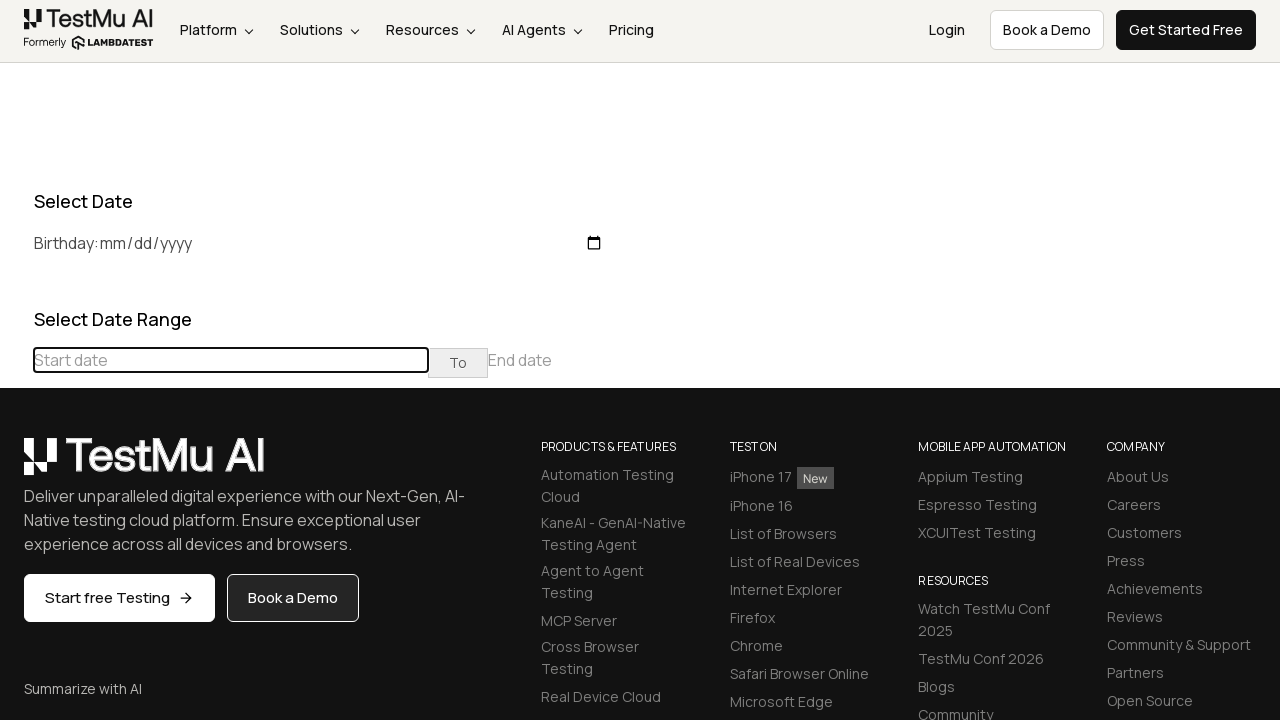

Clicked previous button to navigate to earlier month at (16, 465) on (//table[@class='table-condensed']//th[@class='prev'])[1]
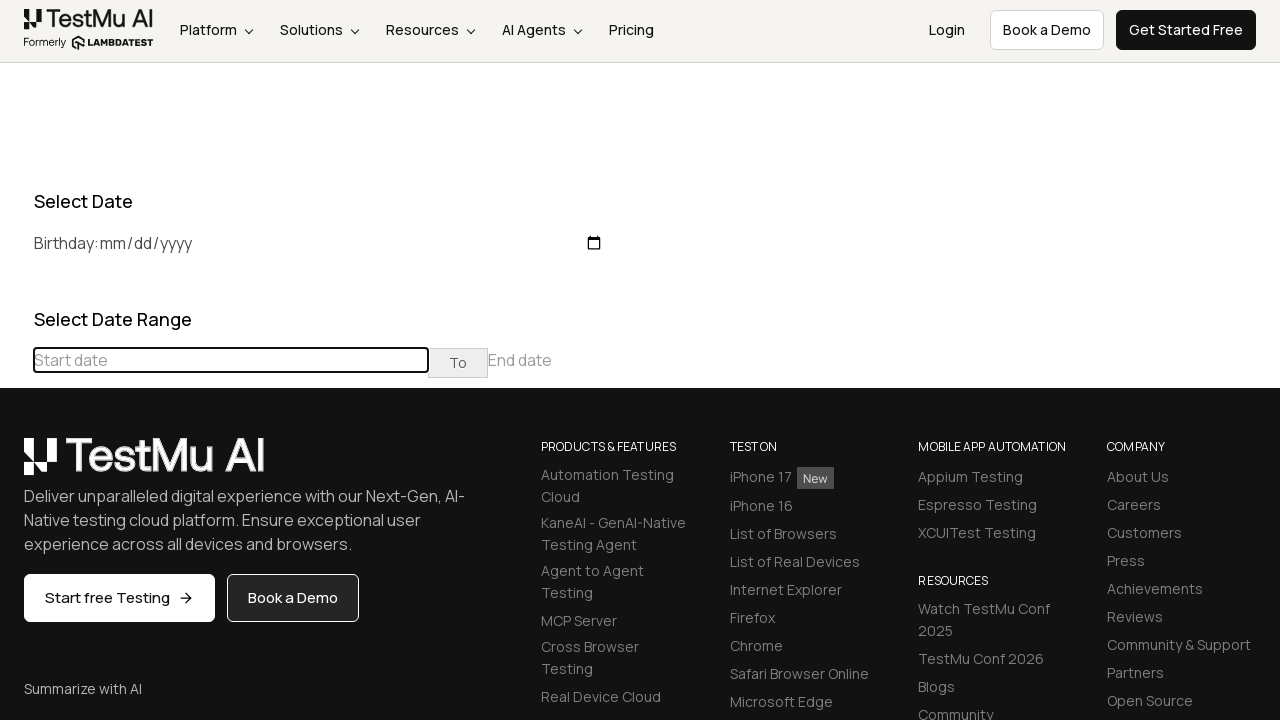

Clicked previous button to navigate to earlier month at (16, 465) on (//table[@class='table-condensed']//th[@class='prev'])[1]
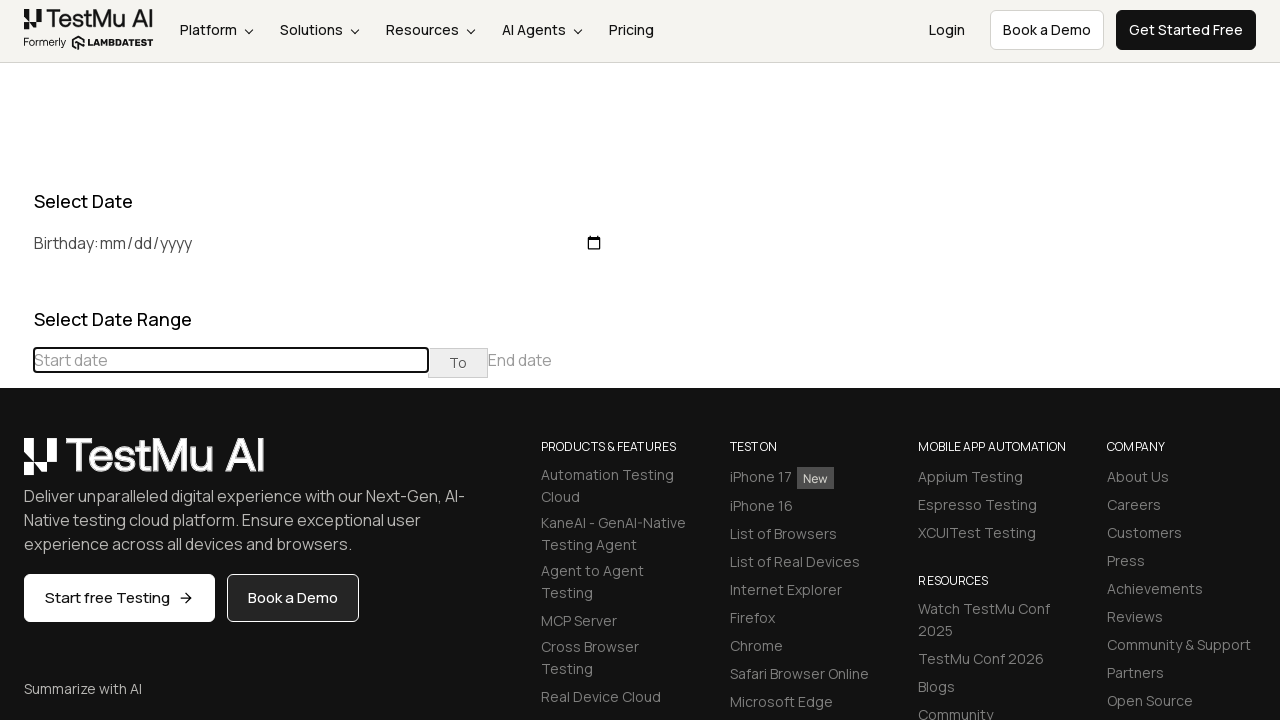

Clicked previous button to navigate to earlier month at (16, 465) on (//table[@class='table-condensed']//th[@class='prev'])[1]
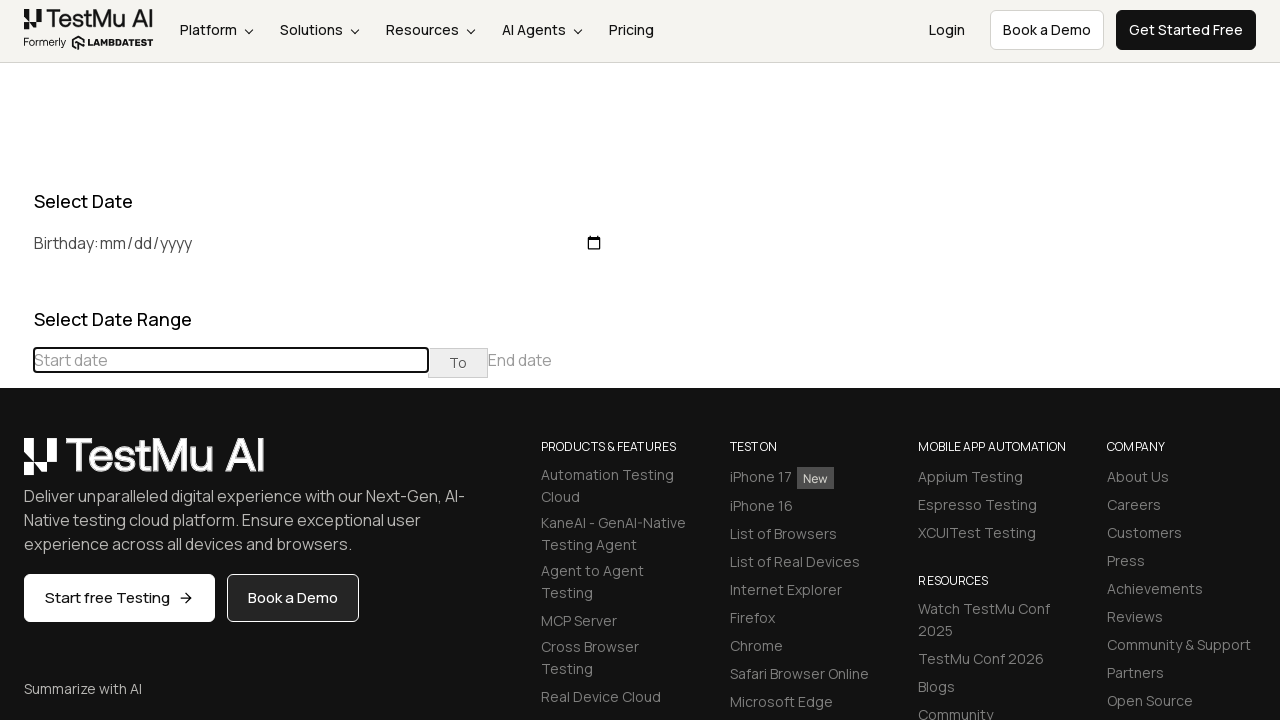

Clicked previous button to navigate to earlier month at (16, 465) on (//table[@class='table-condensed']//th[@class='prev'])[1]
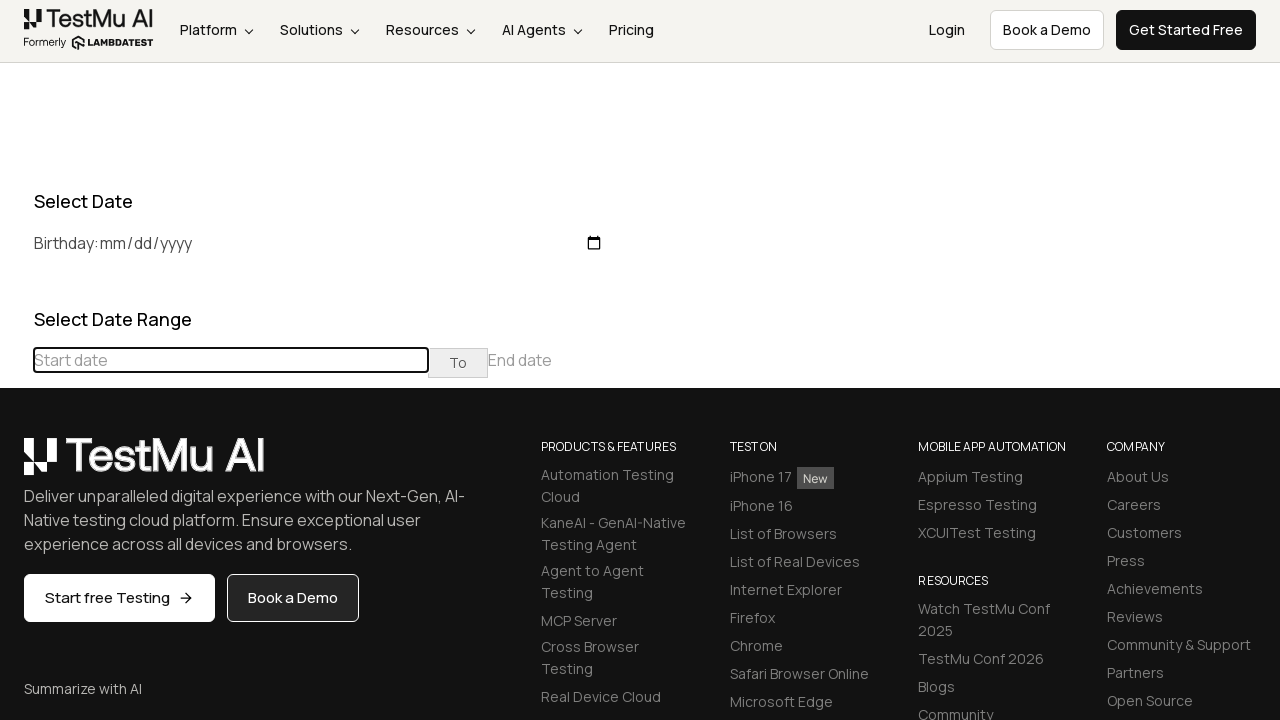

Clicked previous button to navigate to earlier month at (16, 465) on (//table[@class='table-condensed']//th[@class='prev'])[1]
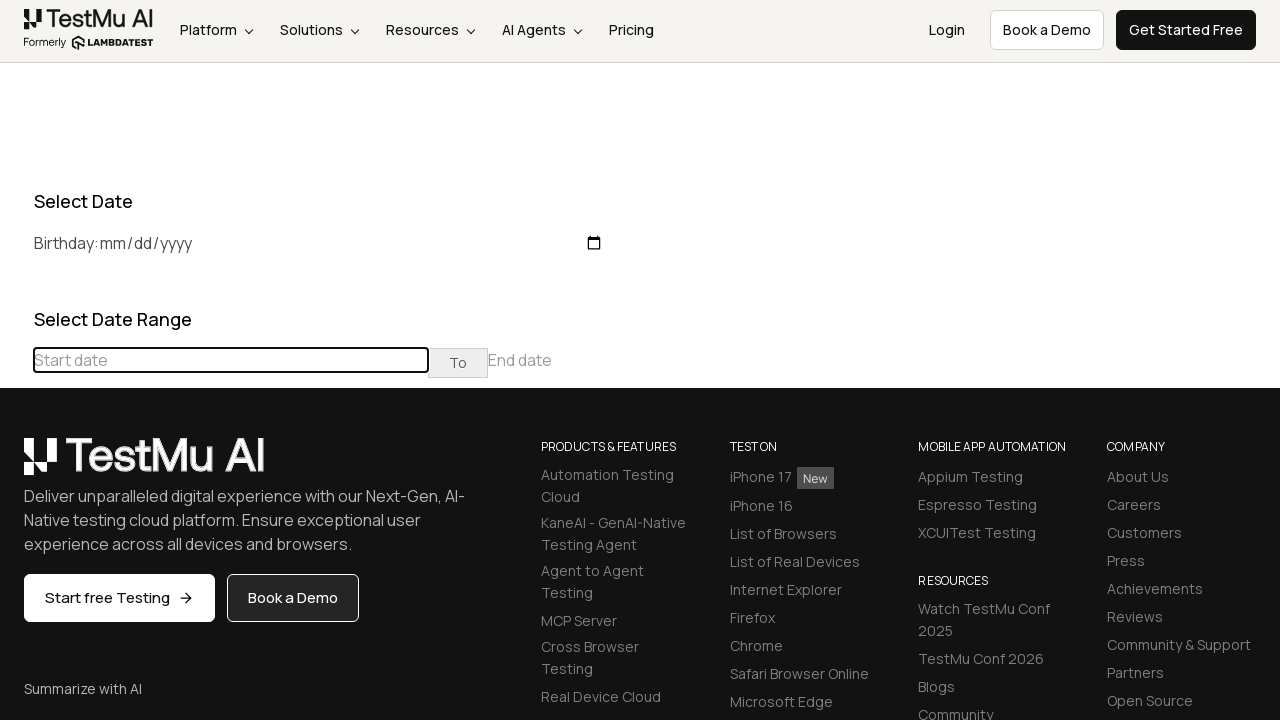

Clicked previous button to navigate to earlier month at (16, 465) on (//table[@class='table-condensed']//th[@class='prev'])[1]
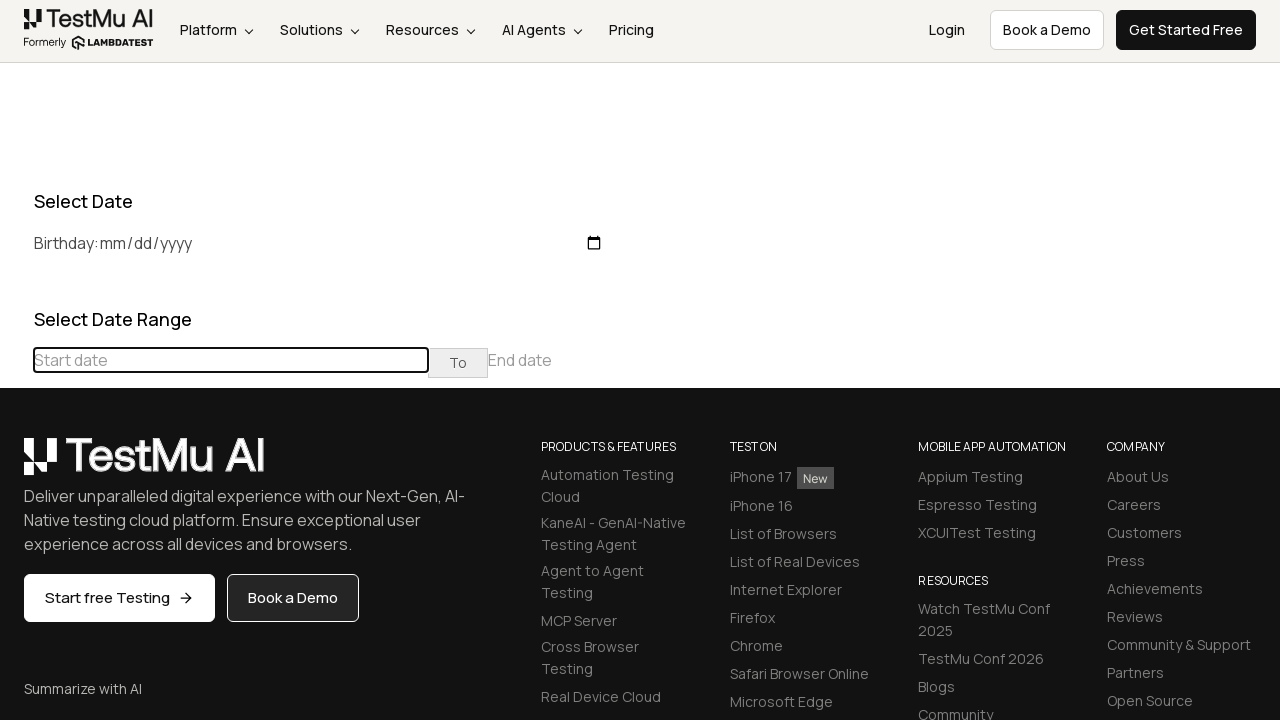

Clicked previous button to navigate to earlier month at (16, 465) on (//table[@class='table-condensed']//th[@class='prev'])[1]
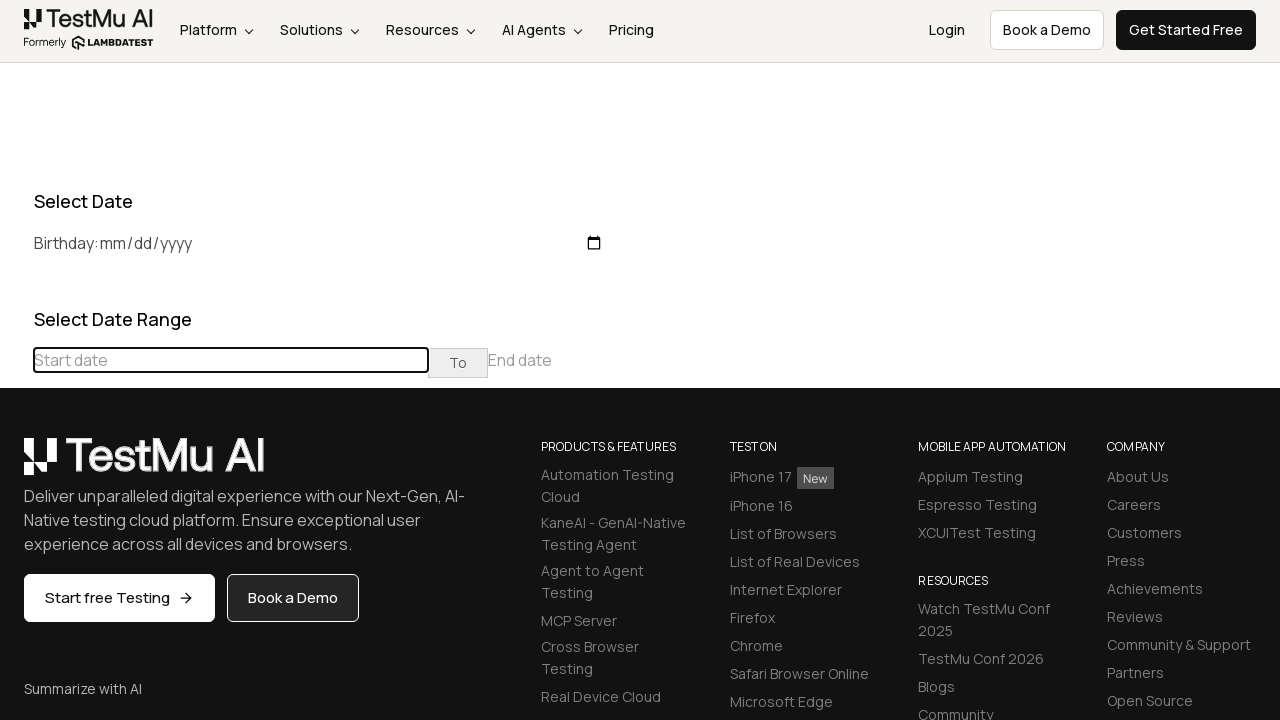

Clicked previous button to navigate to earlier month at (16, 465) on (//table[@class='table-condensed']//th[@class='prev'])[1]
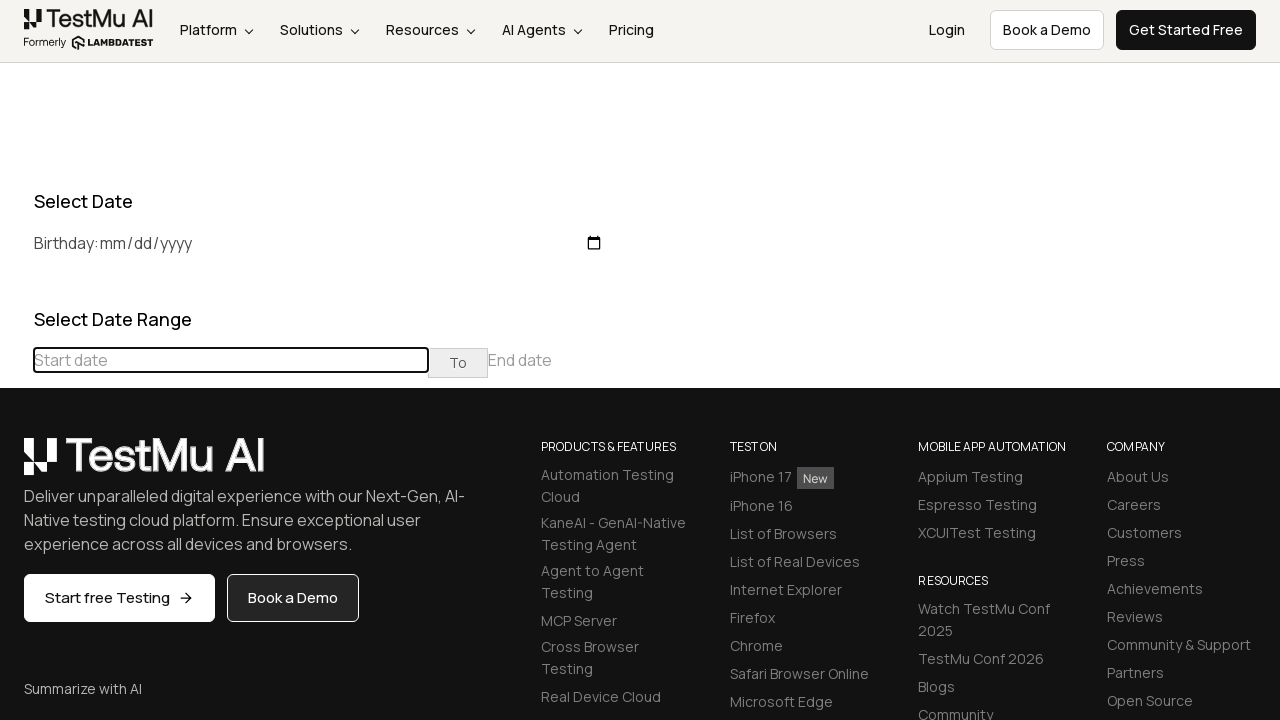

Clicked previous button to navigate to earlier month at (16, 465) on (//table[@class='table-condensed']//th[@class='prev'])[1]
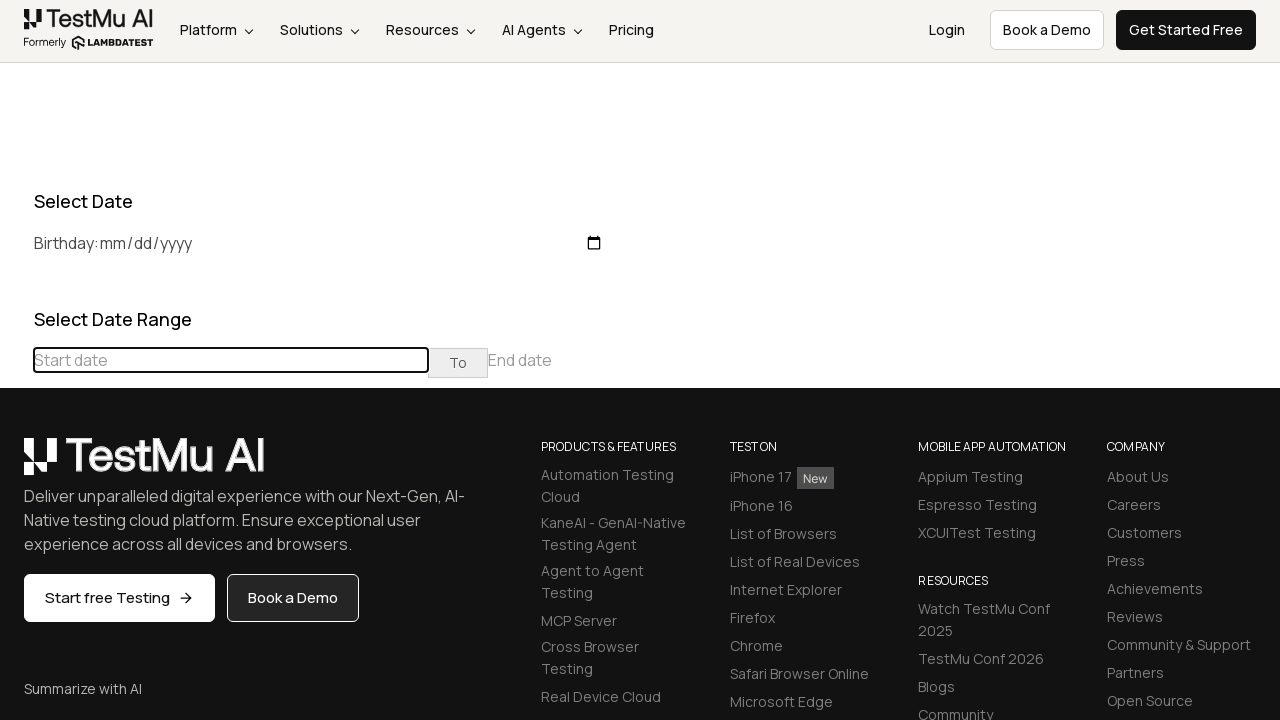

Clicked previous button to navigate to earlier month at (16, 465) on (//table[@class='table-condensed']//th[@class='prev'])[1]
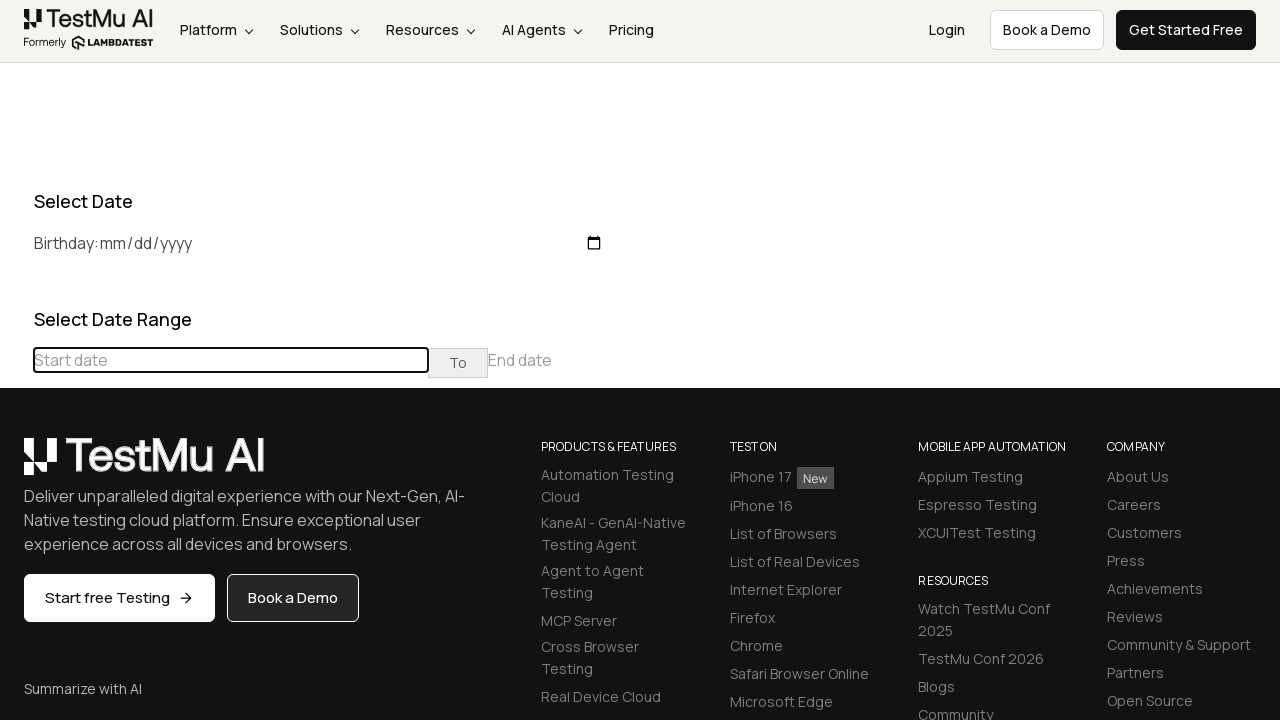

Clicked previous button to navigate to earlier month at (16, 465) on (//table[@class='table-condensed']//th[@class='prev'])[1]
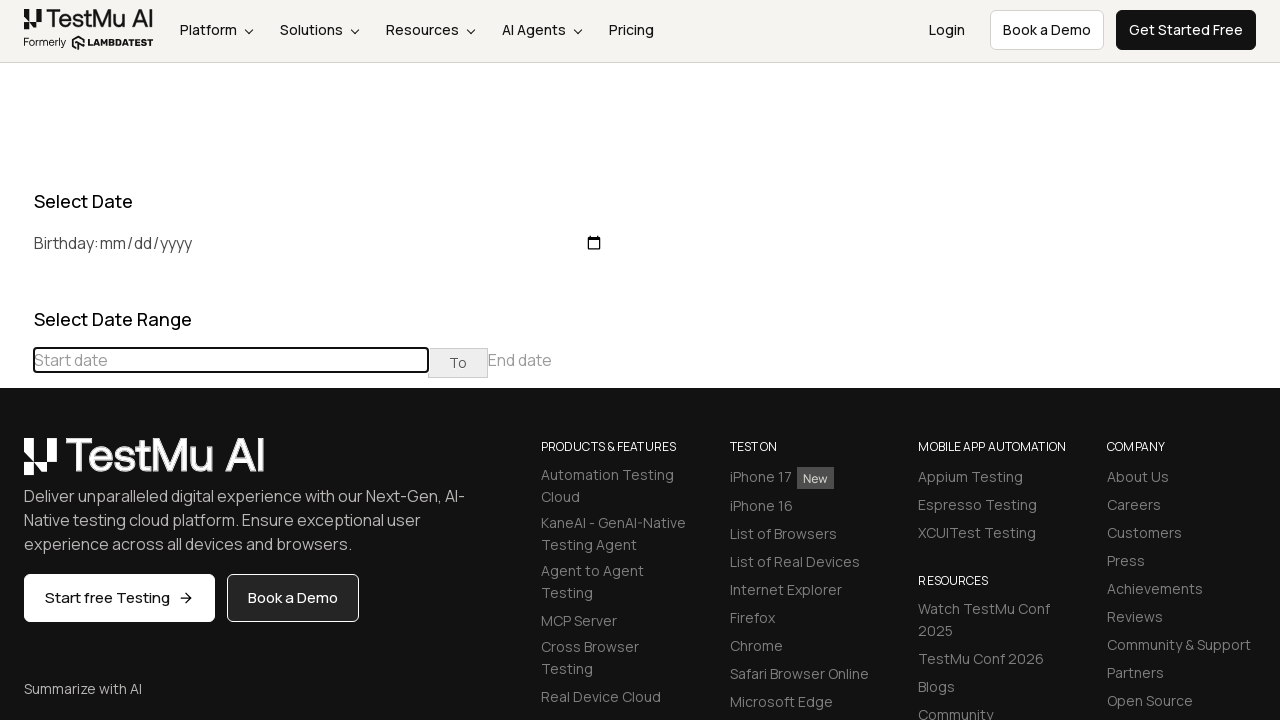

Clicked previous button to navigate to earlier month at (16, 465) on (//table[@class='table-condensed']//th[@class='prev'])[1]
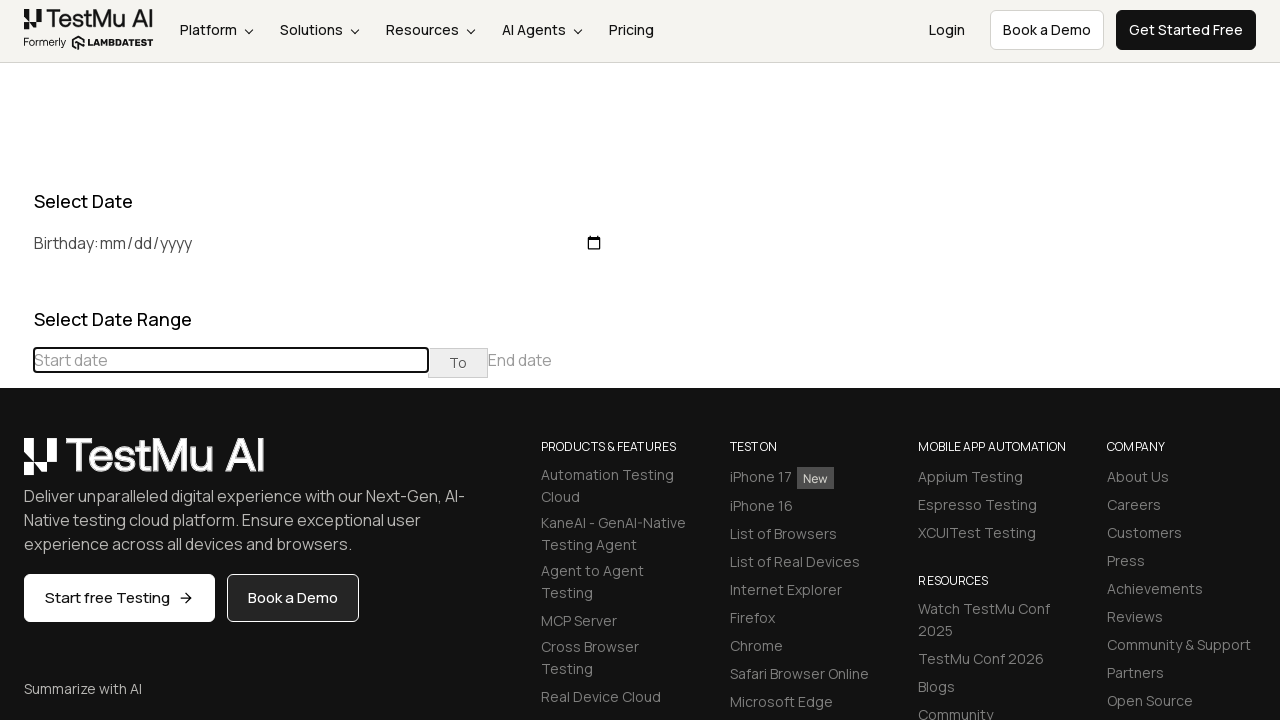

Clicked previous button to navigate to earlier month at (16, 465) on (//table[@class='table-condensed']//th[@class='prev'])[1]
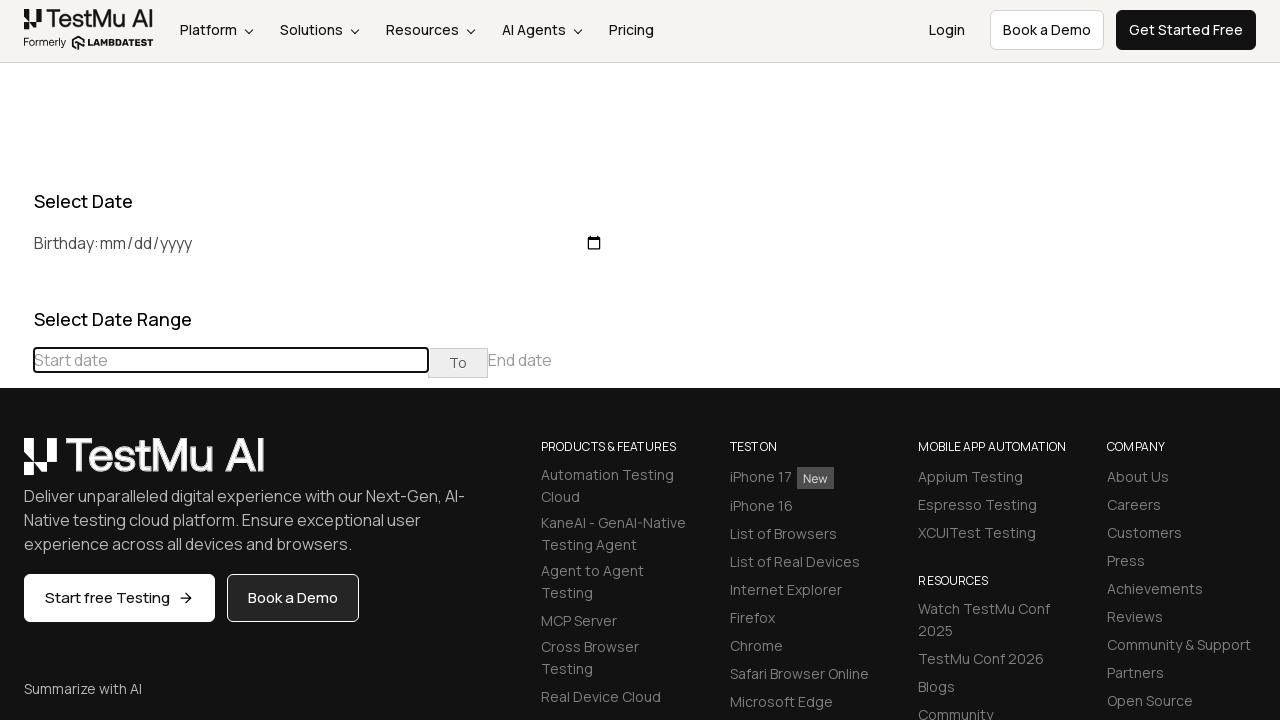

Clicked previous button to navigate to earlier month at (16, 465) on (//table[@class='table-condensed']//th[@class='prev'])[1]
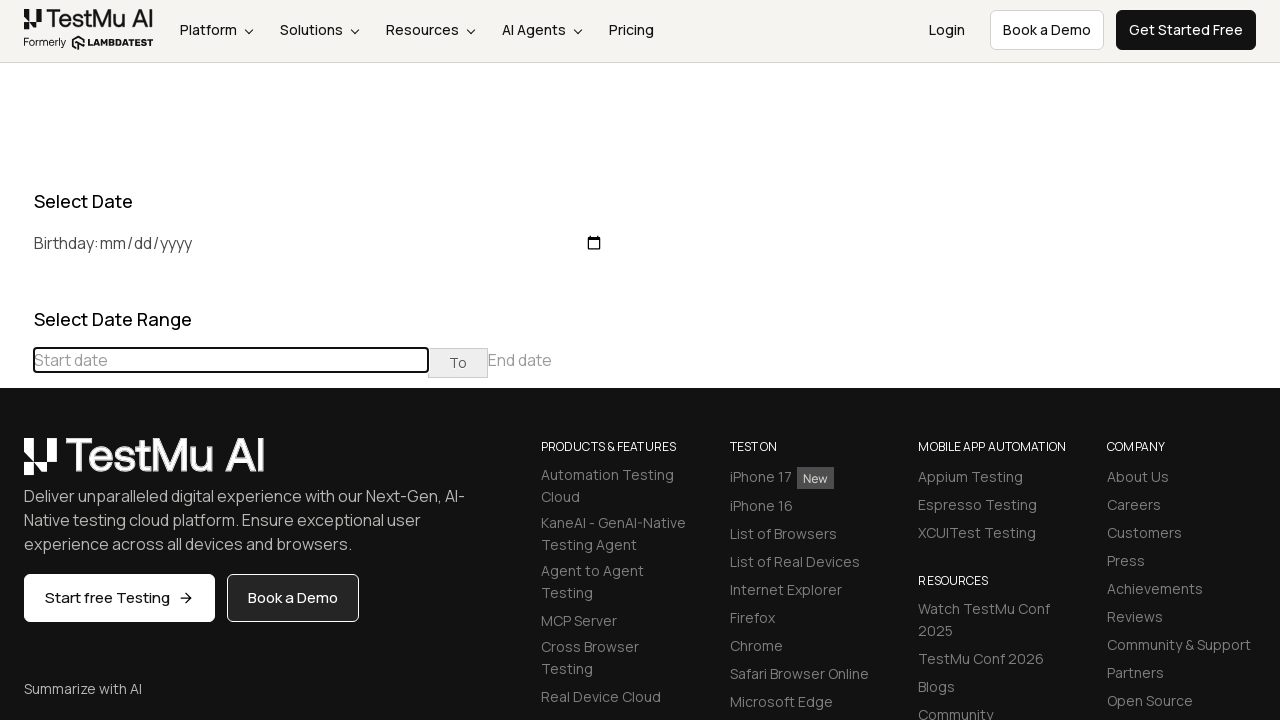

Clicked previous button to navigate to earlier month at (16, 465) on (//table[@class='table-condensed']//th[@class='prev'])[1]
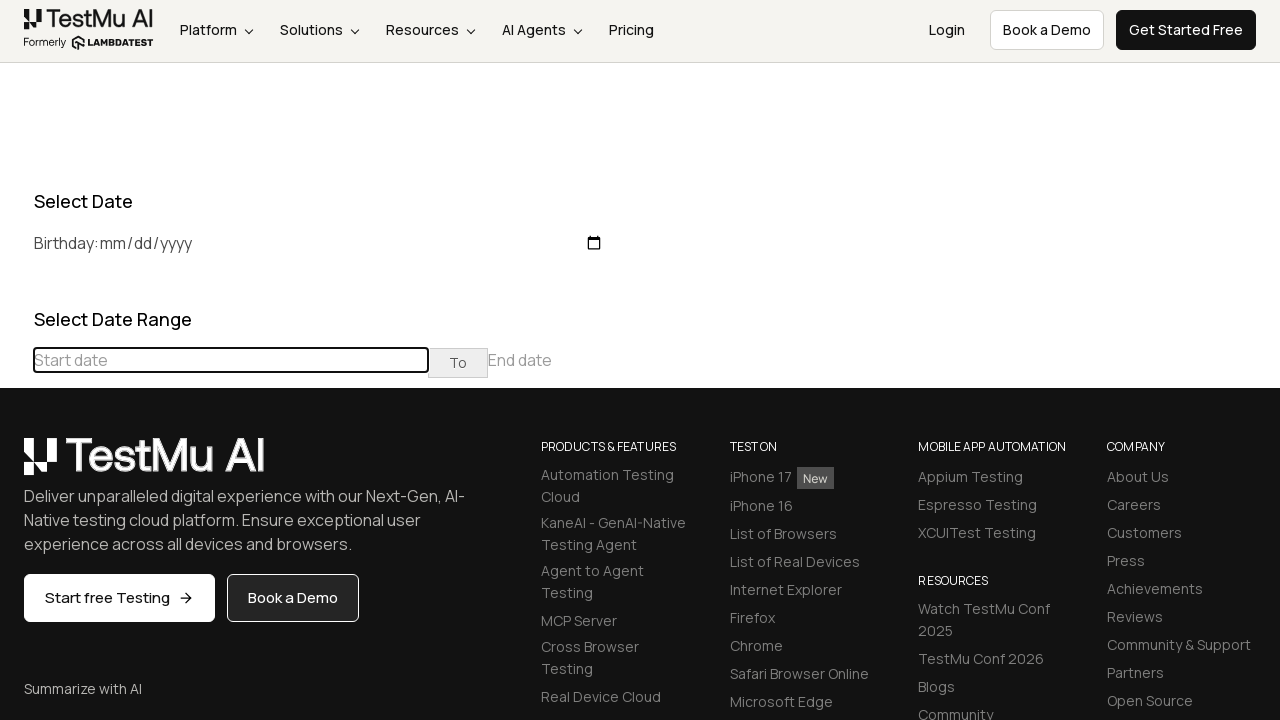

Clicked previous button to navigate to earlier month at (16, 465) on (//table[@class='table-condensed']//th[@class='prev'])[1]
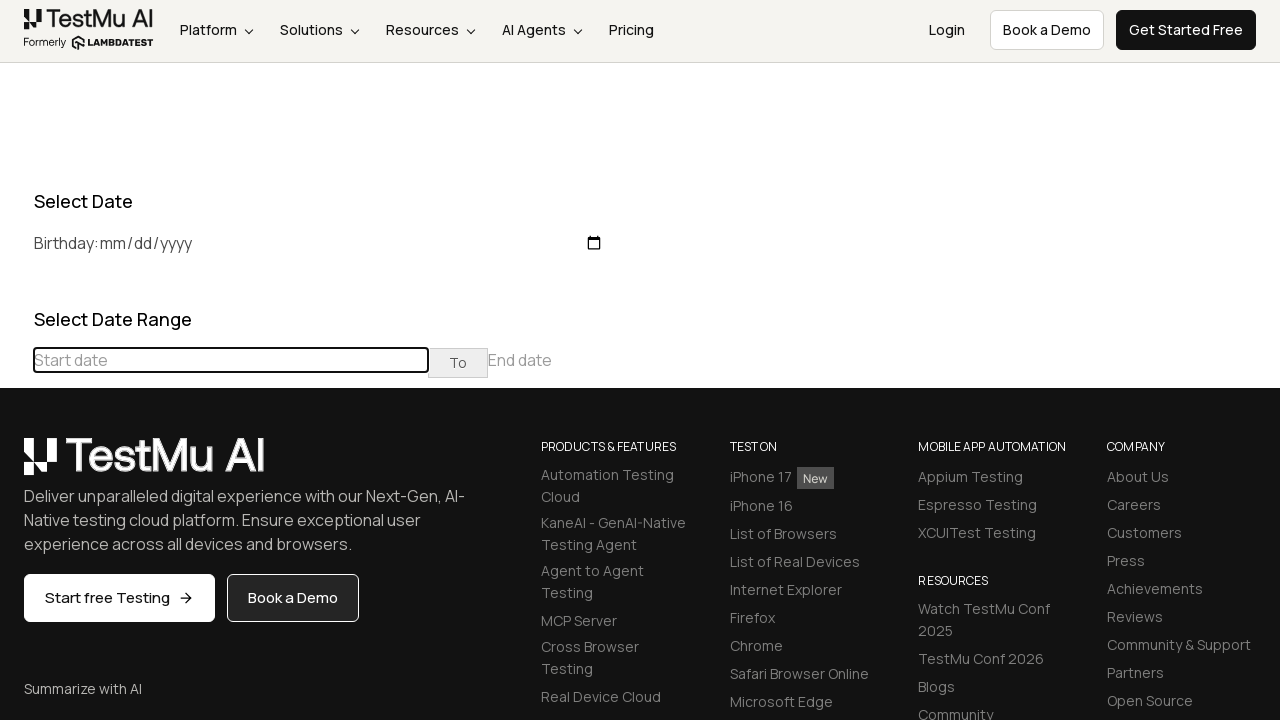

Clicked previous button to navigate to earlier month at (16, 465) on (//table[@class='table-condensed']//th[@class='prev'])[1]
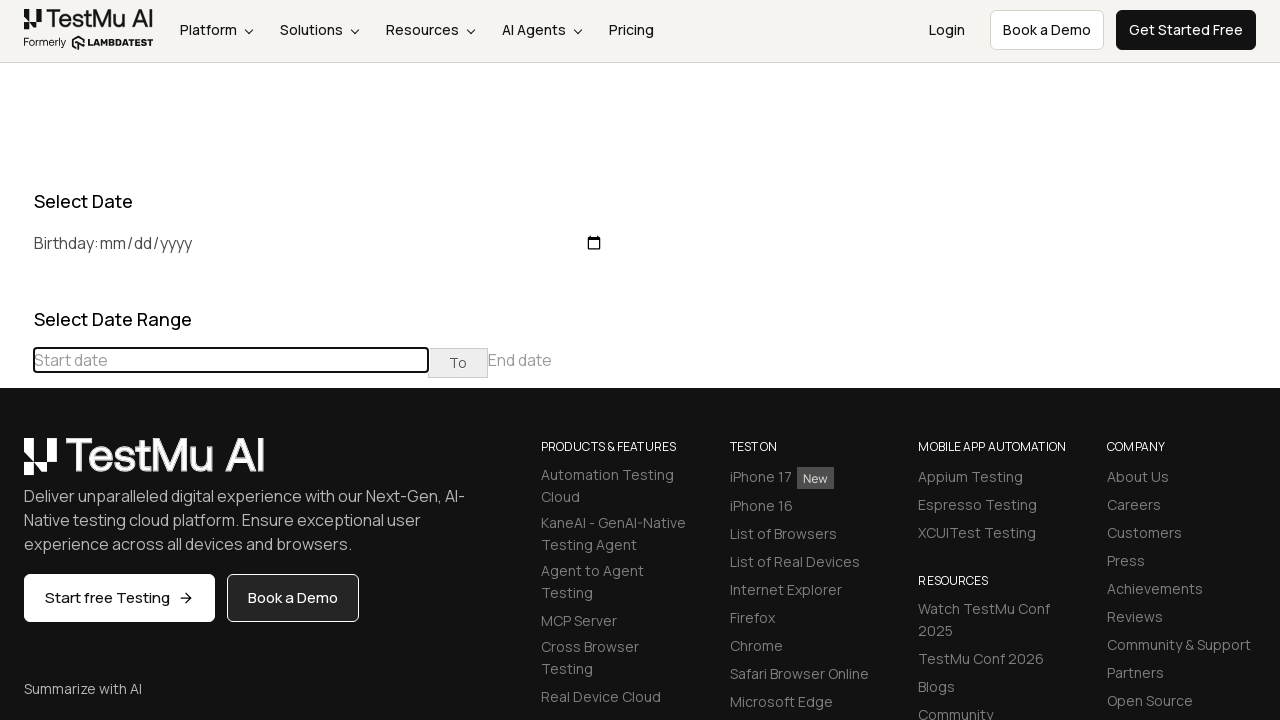

Clicked previous button to navigate to earlier month at (16, 465) on (//table[@class='table-condensed']//th[@class='prev'])[1]
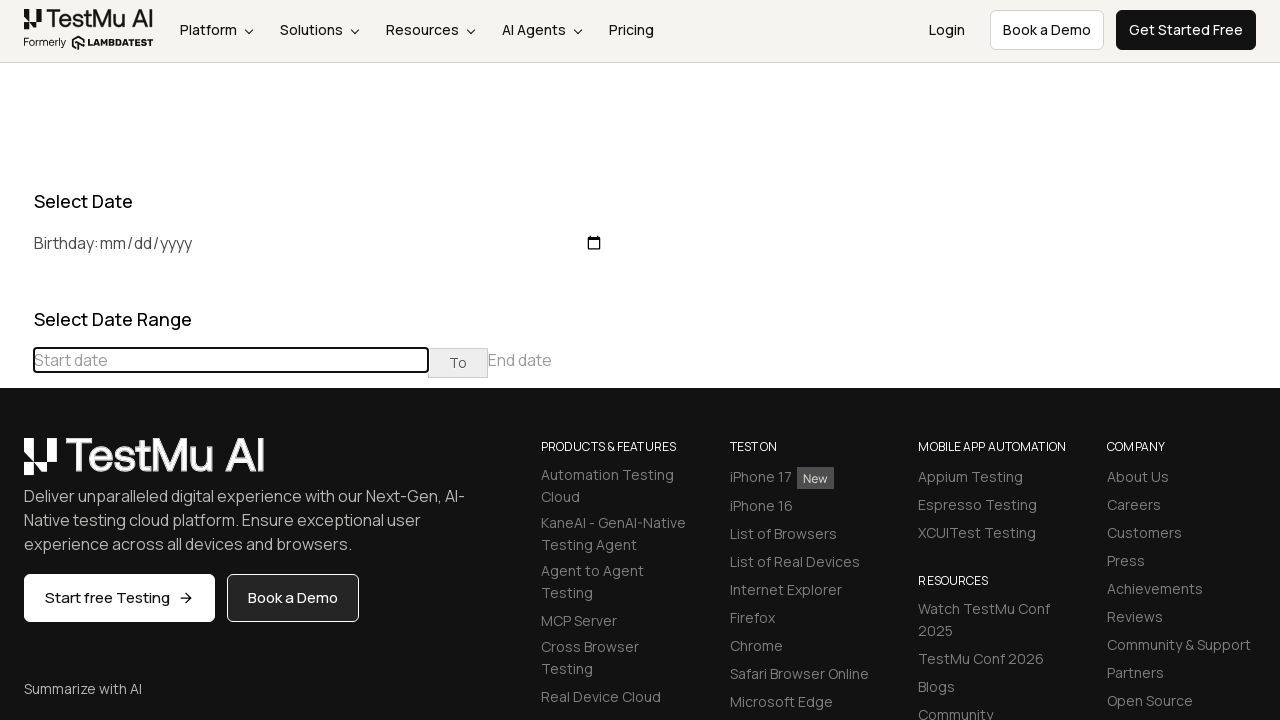

Clicked previous button to navigate to earlier month at (16, 465) on (//table[@class='table-condensed']//th[@class='prev'])[1]
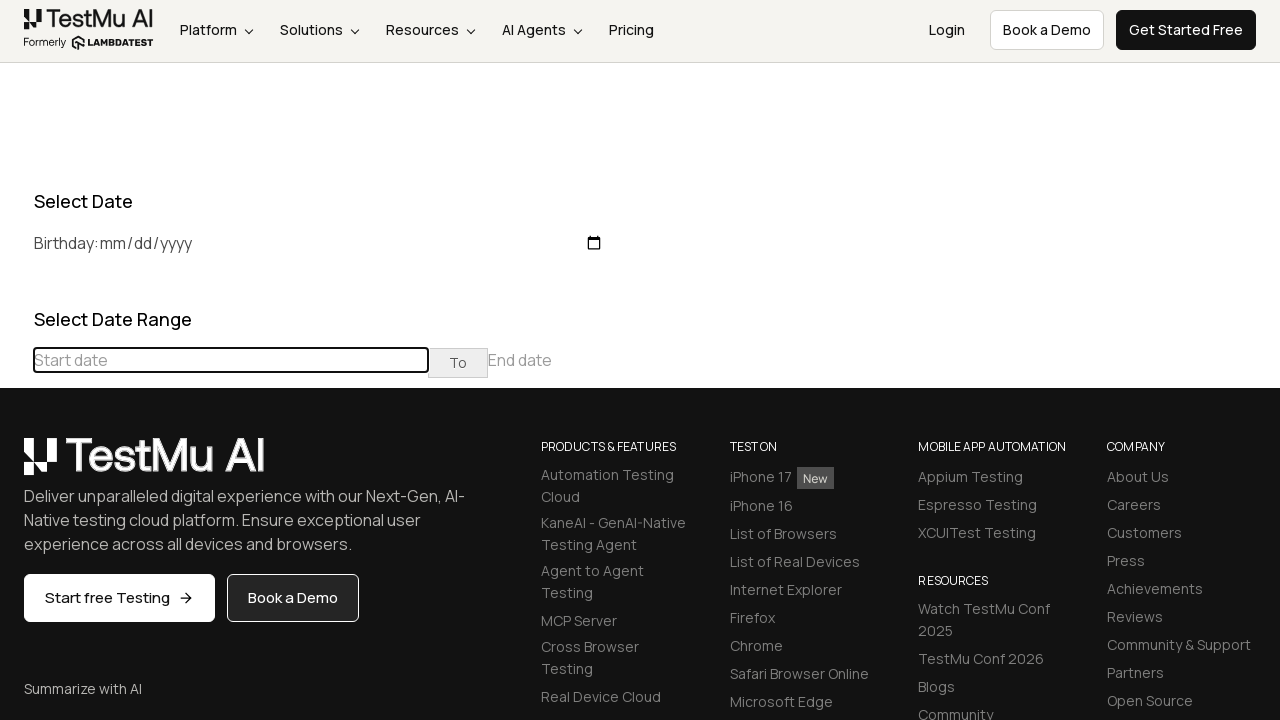

Navigated to target month/year: December 2023
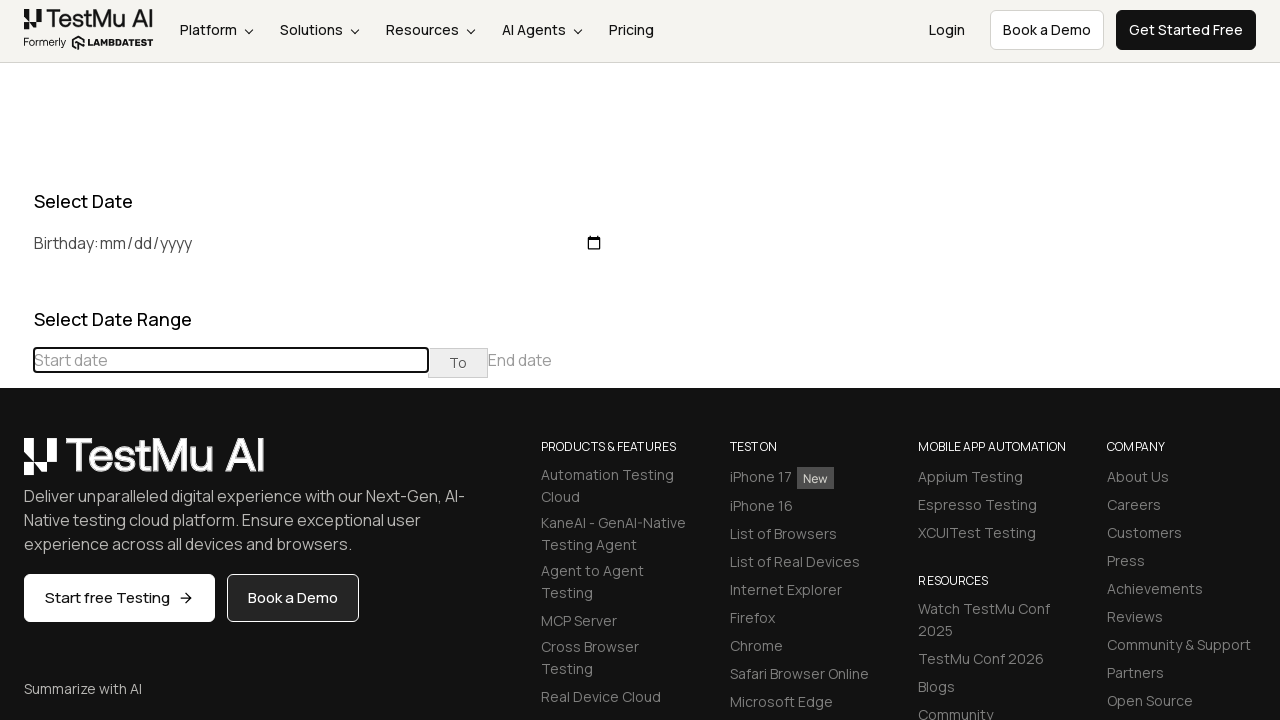

Selected day 5 from the calendar at (85, 567) on //td[@class='day'][text()='5']
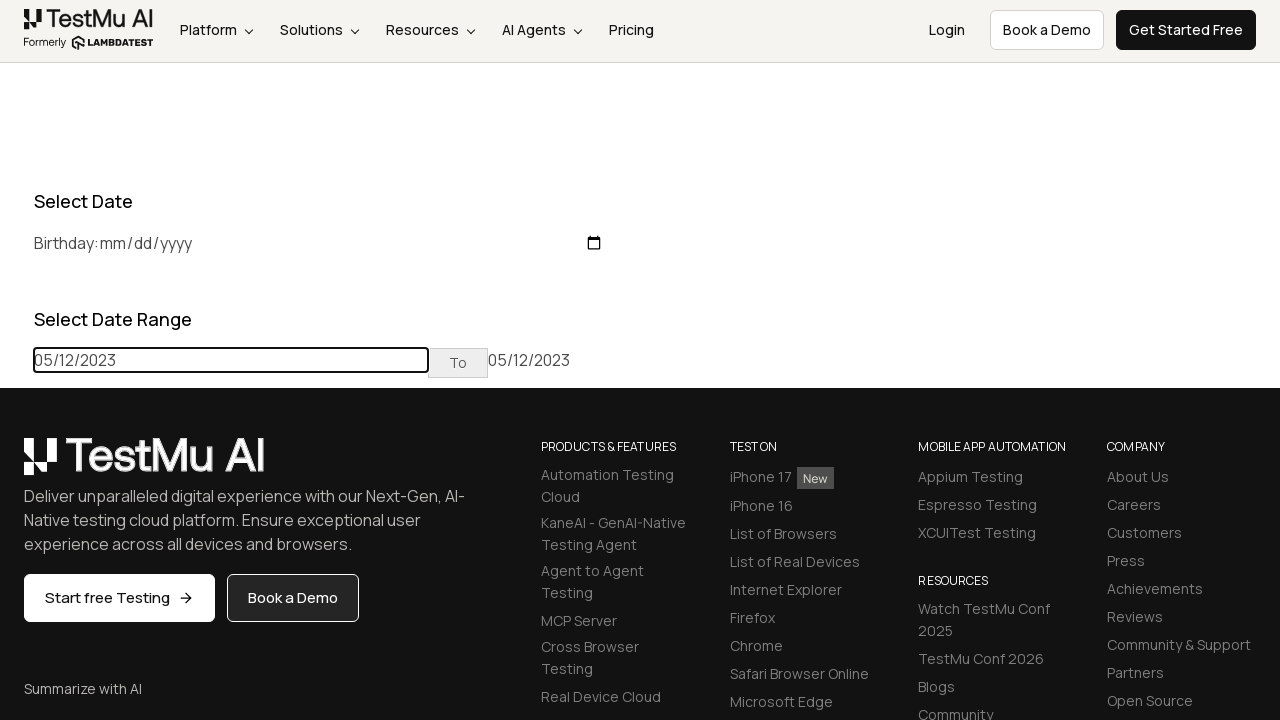

Reloaded page to reset date picker
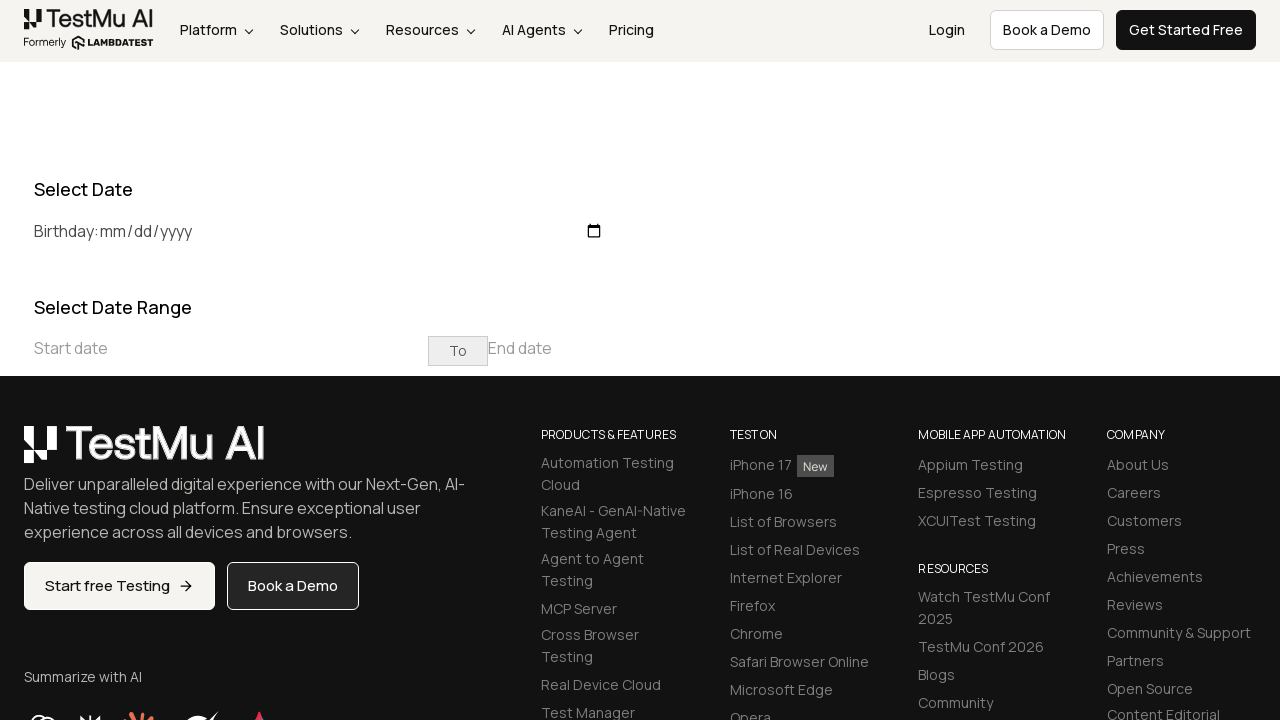

Clicked on date picker input to open calendar at (231, 348) on xpath=//input[@placeholder='Start date']
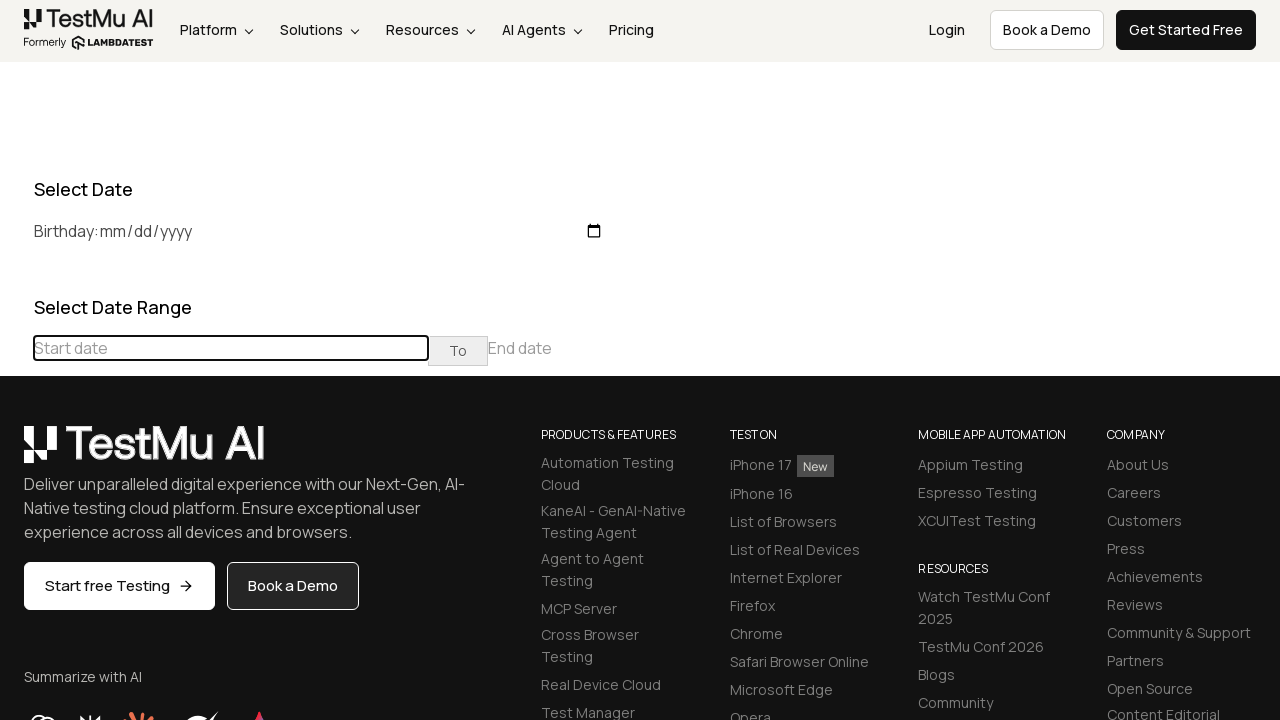

Clicked previous button to navigate to earlier month at (16, 361) on (//table[@class='table-condensed']//th[@class='prev'])[1]
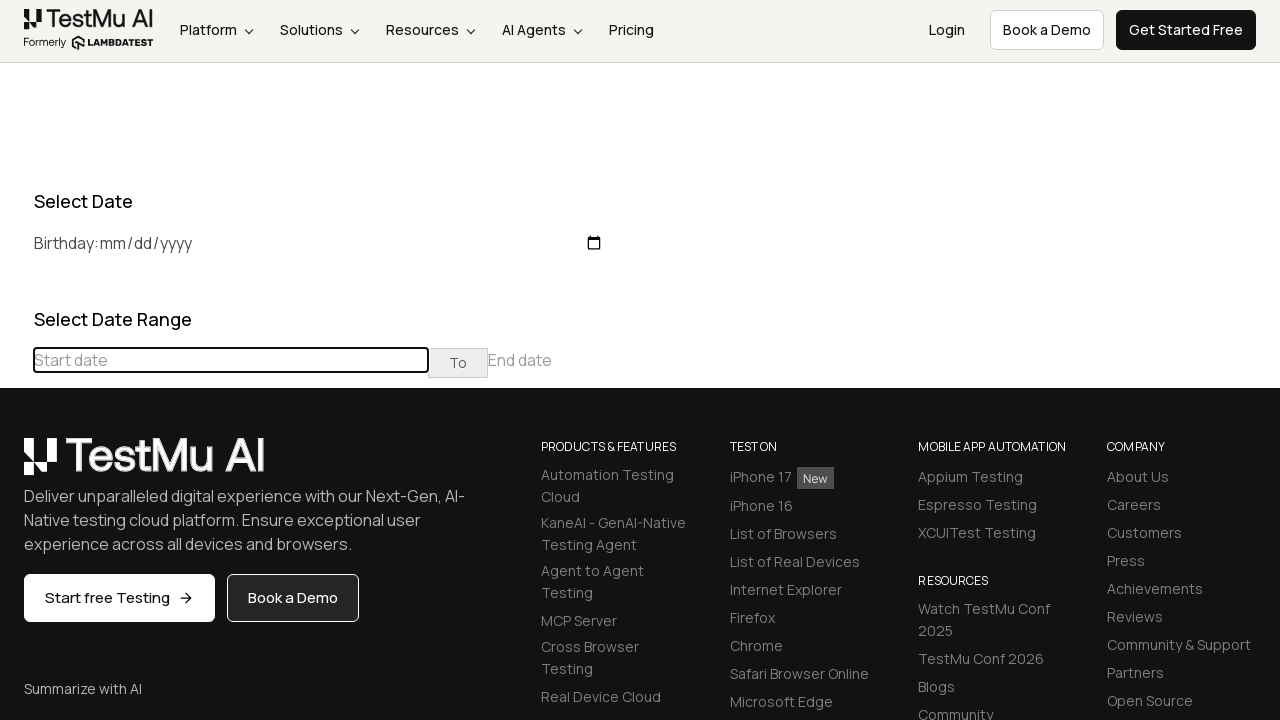

Clicked previous button to navigate to earlier month at (16, 465) on (//table[@class='table-condensed']//th[@class='prev'])[1]
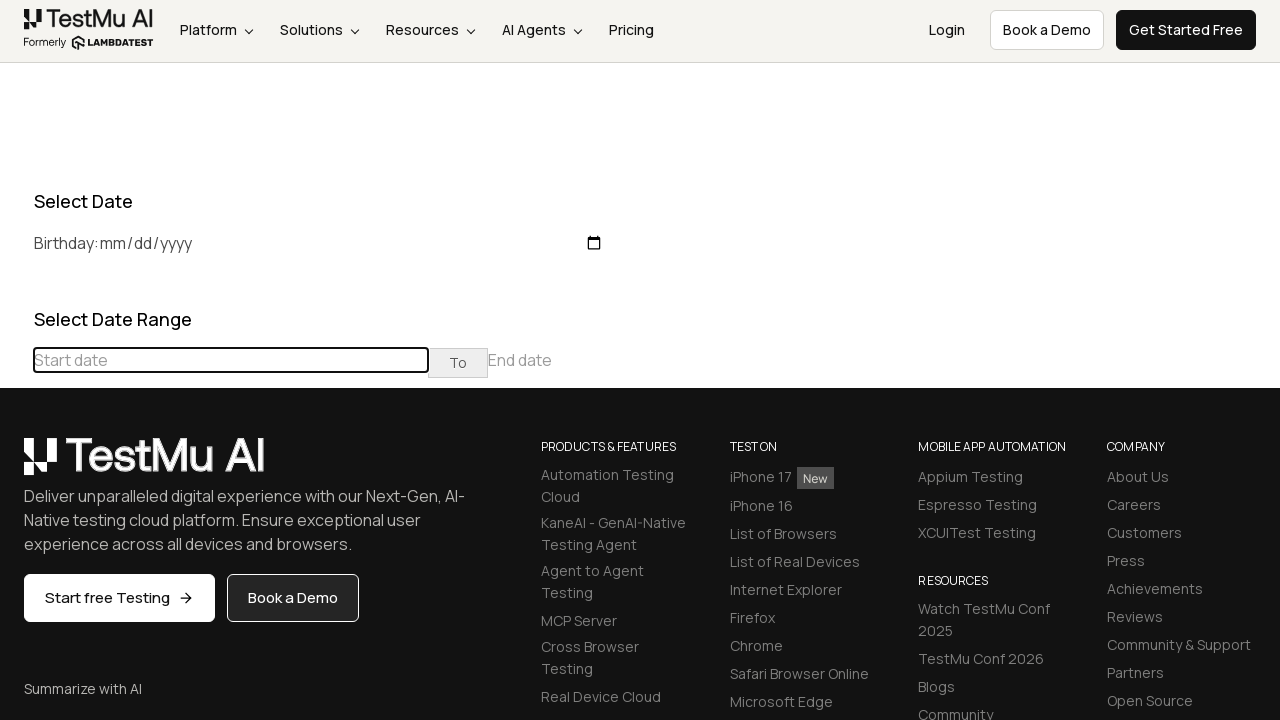

Clicked previous button to navigate to earlier month at (16, 465) on (//table[@class='table-condensed']//th[@class='prev'])[1]
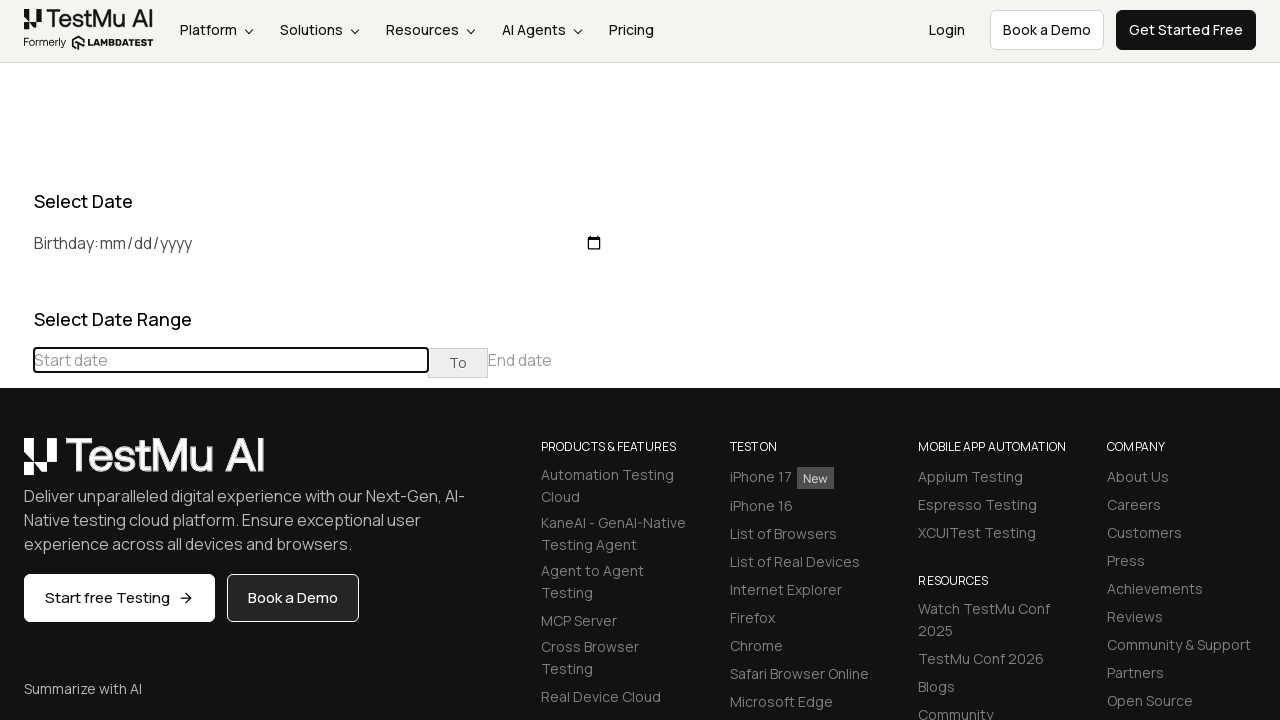

Clicked previous button to navigate to earlier month at (16, 465) on (//table[@class='table-condensed']//th[@class='prev'])[1]
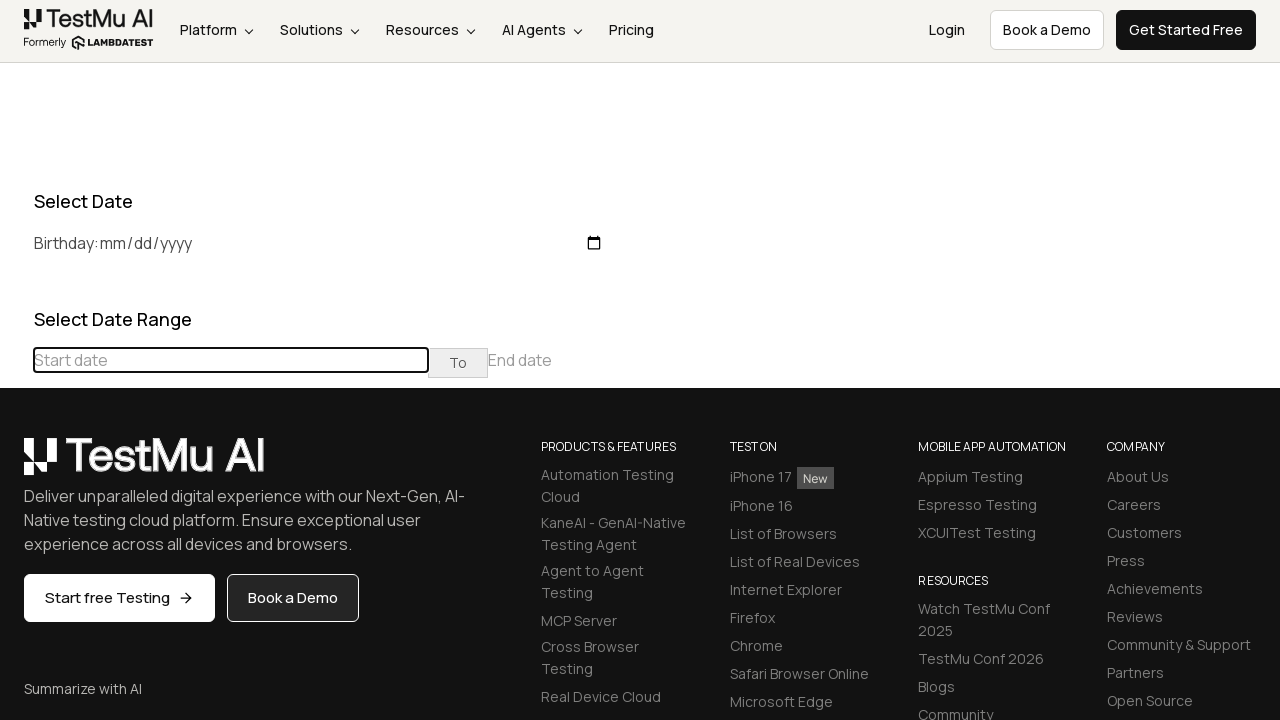

Clicked previous button to navigate to earlier month at (16, 465) on (//table[@class='table-condensed']//th[@class='prev'])[1]
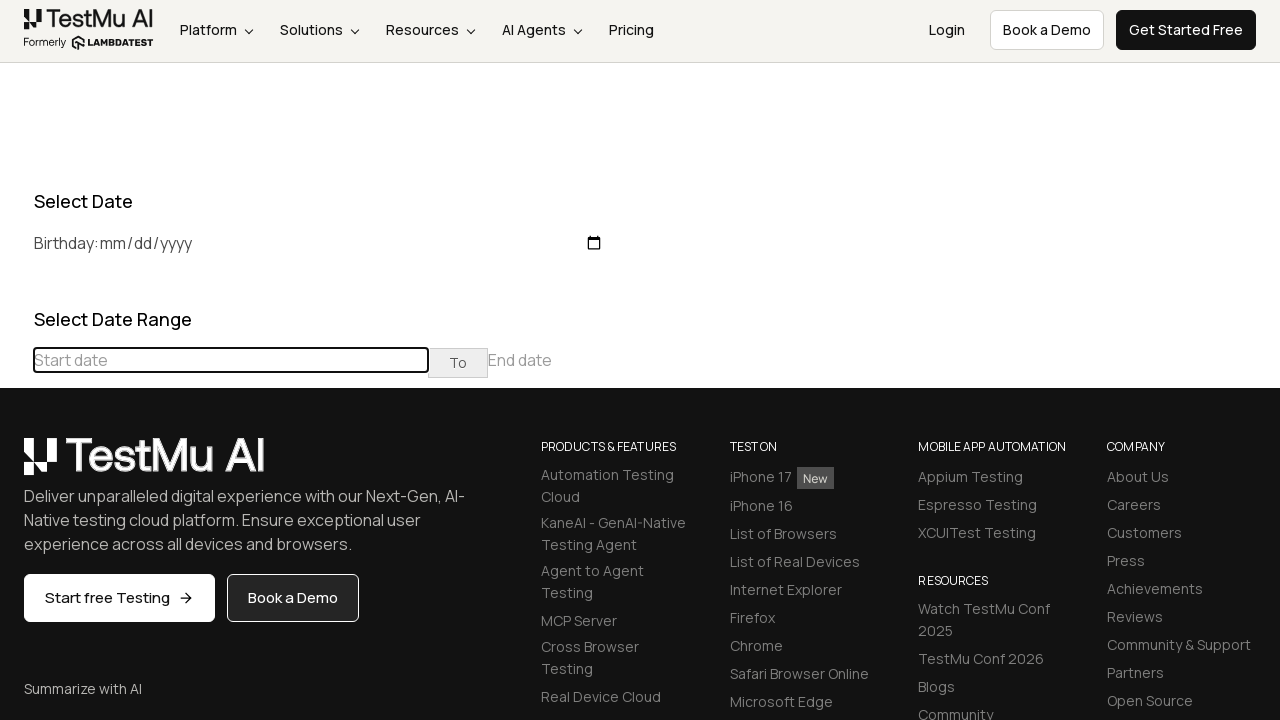

Clicked previous button to navigate to earlier month at (16, 465) on (//table[@class='table-condensed']//th[@class='prev'])[1]
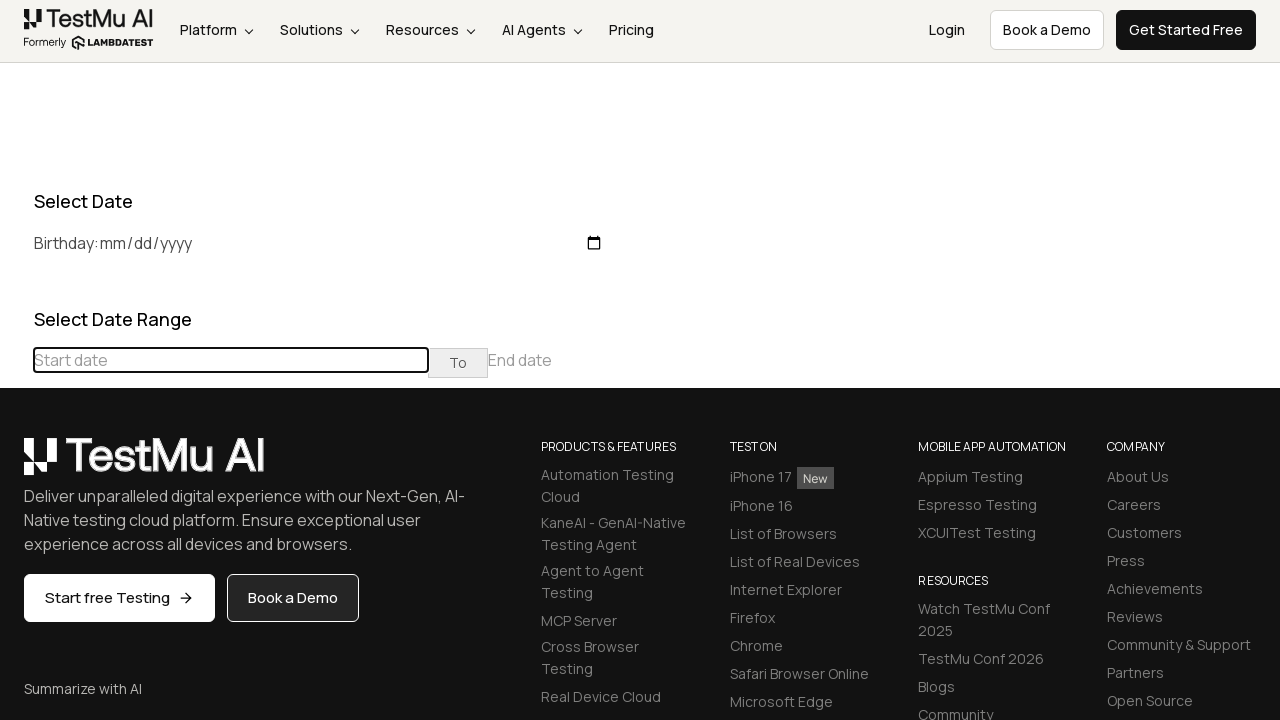

Clicked previous button to navigate to earlier month at (16, 465) on (//table[@class='table-condensed']//th[@class='prev'])[1]
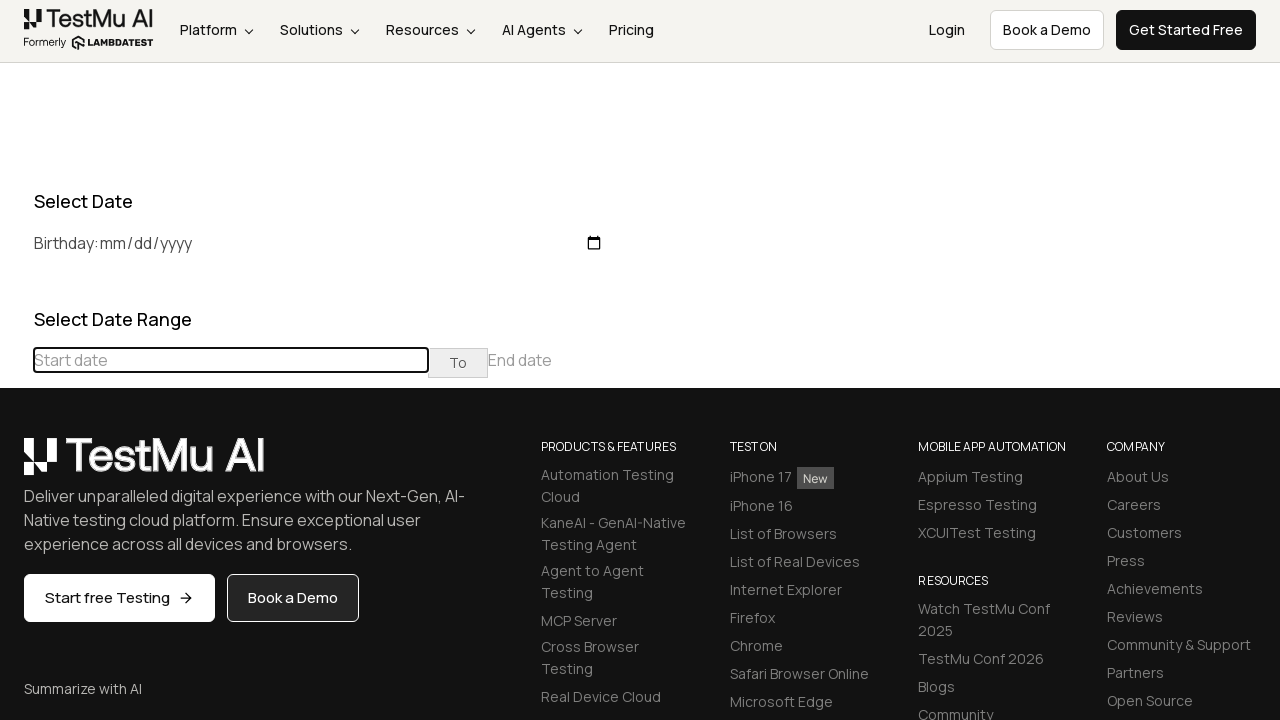

Clicked previous button to navigate to earlier month at (16, 465) on (//table[@class='table-condensed']//th[@class='prev'])[1]
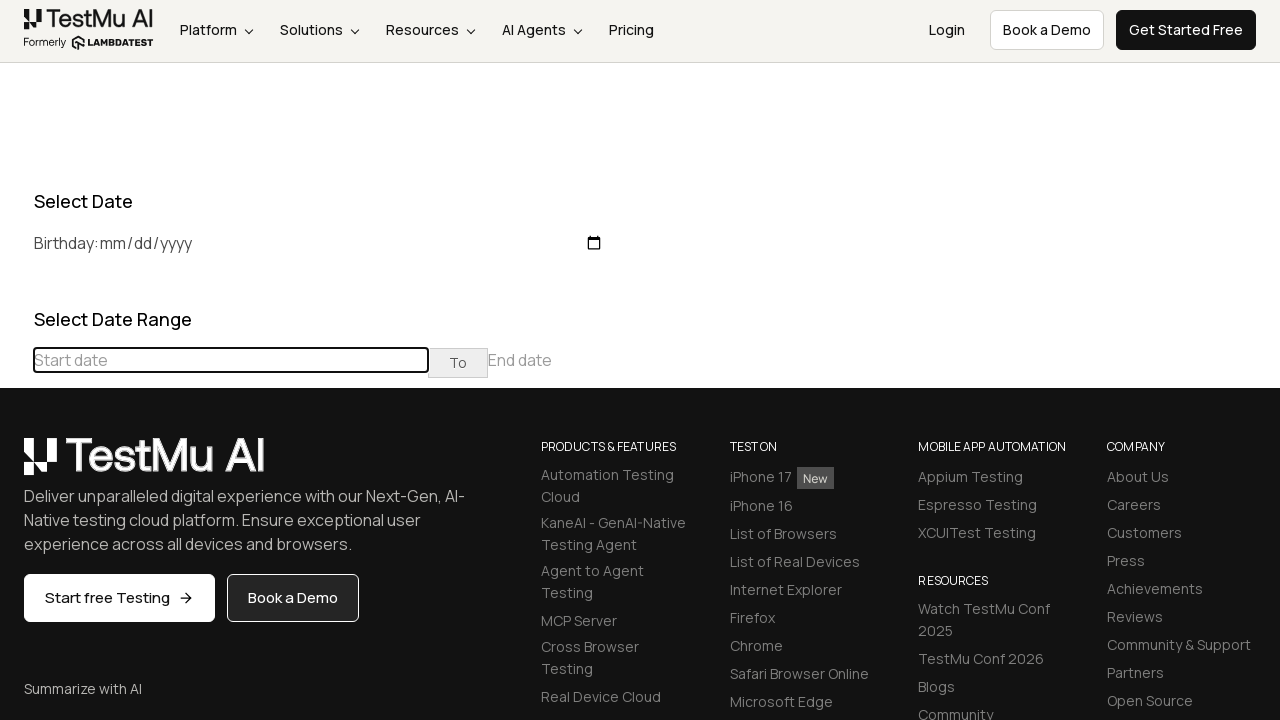

Clicked previous button to navigate to earlier month at (16, 465) on (//table[@class='table-condensed']//th[@class='prev'])[1]
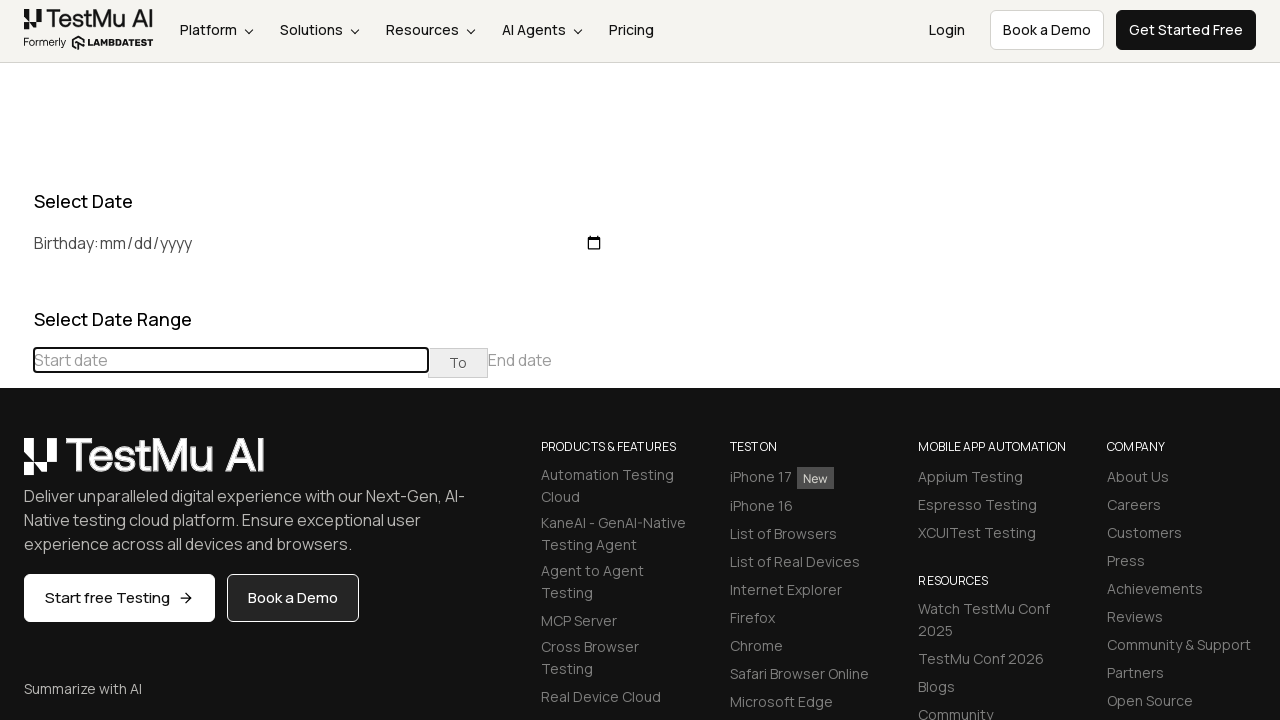

Clicked previous button to navigate to earlier month at (16, 465) on (//table[@class='table-condensed']//th[@class='prev'])[1]
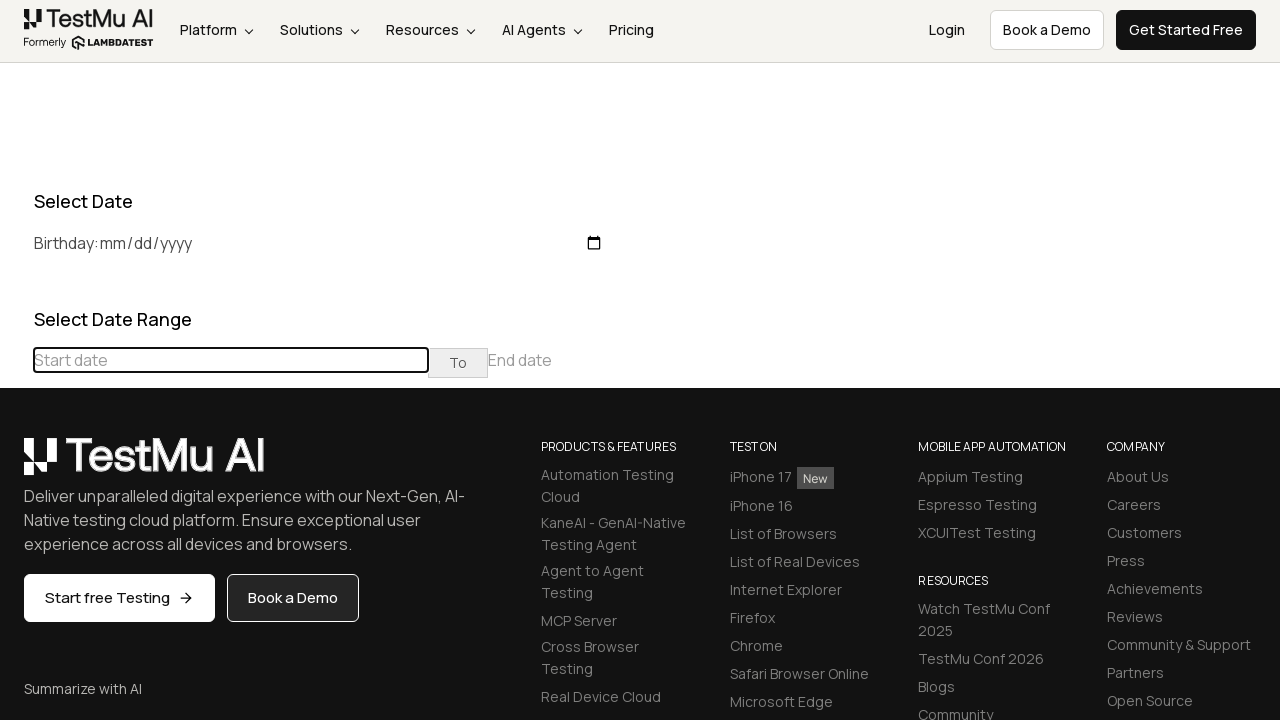

Clicked previous button to navigate to earlier month at (16, 465) on (//table[@class='table-condensed']//th[@class='prev'])[1]
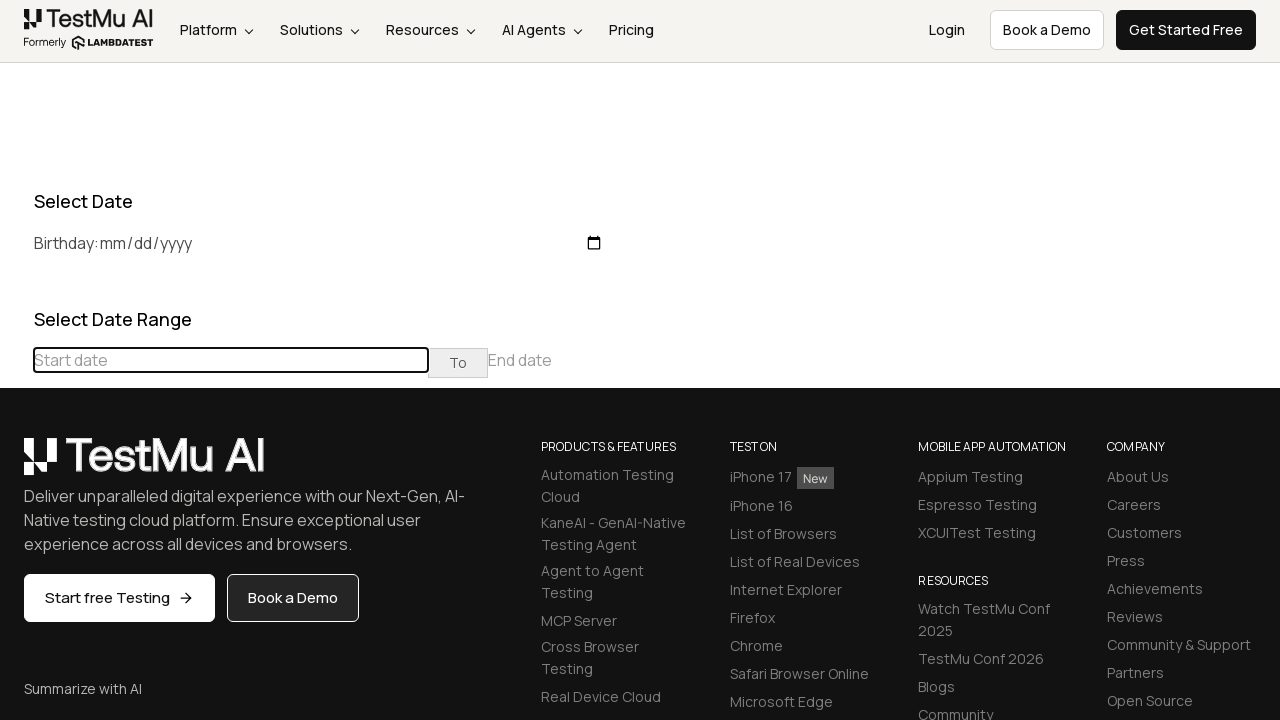

Clicked previous button to navigate to earlier month at (16, 465) on (//table[@class='table-condensed']//th[@class='prev'])[1]
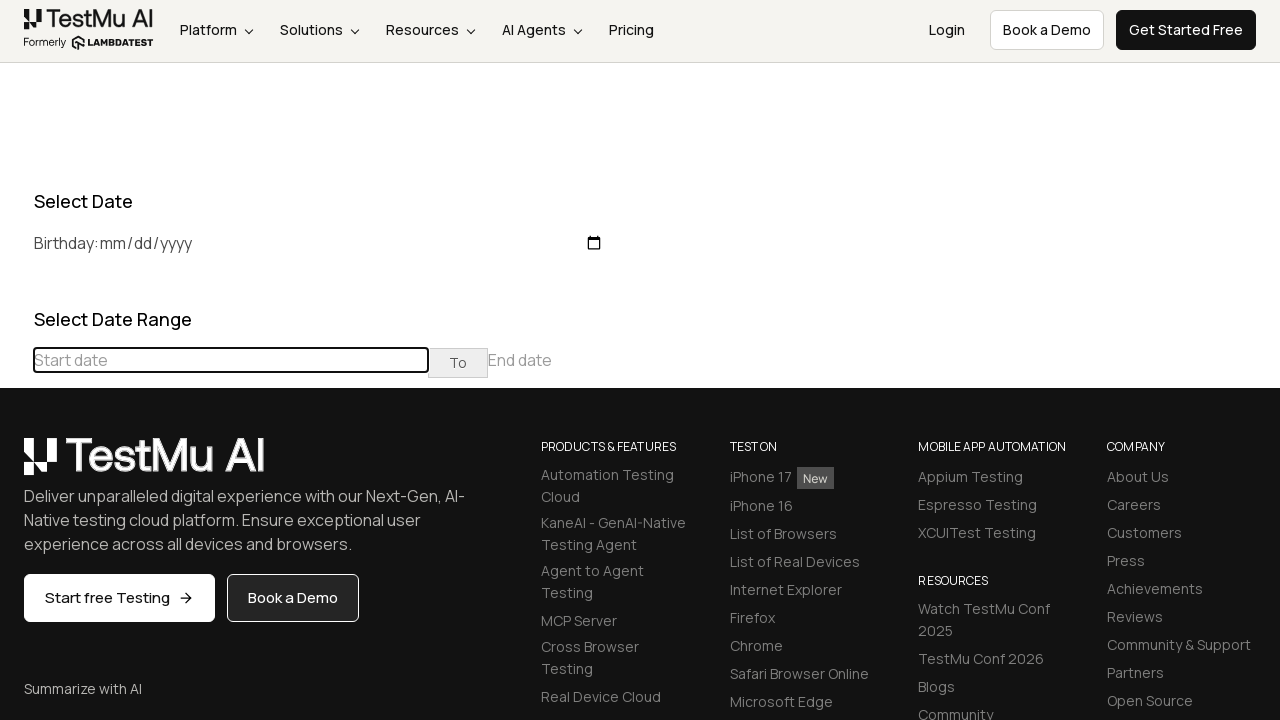

Clicked previous button to navigate to earlier month at (16, 465) on (//table[@class='table-condensed']//th[@class='prev'])[1]
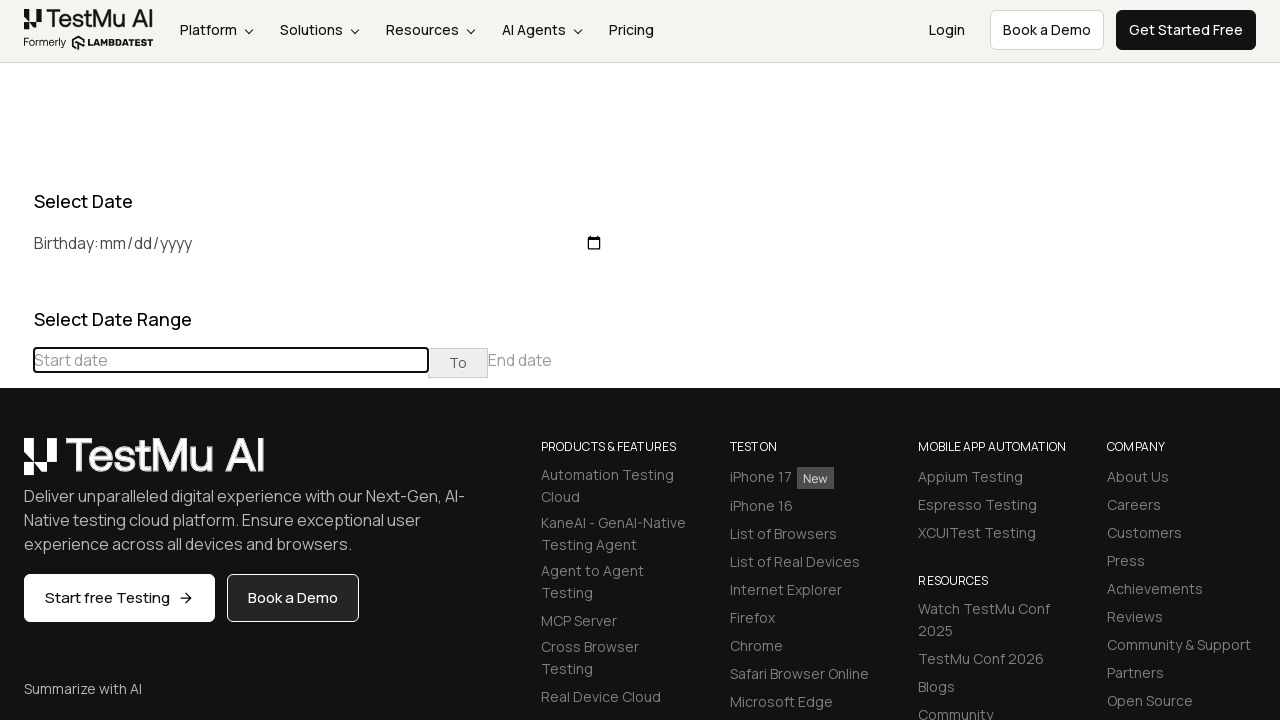

Clicked previous button to navigate to earlier month at (16, 465) on (//table[@class='table-condensed']//th[@class='prev'])[1]
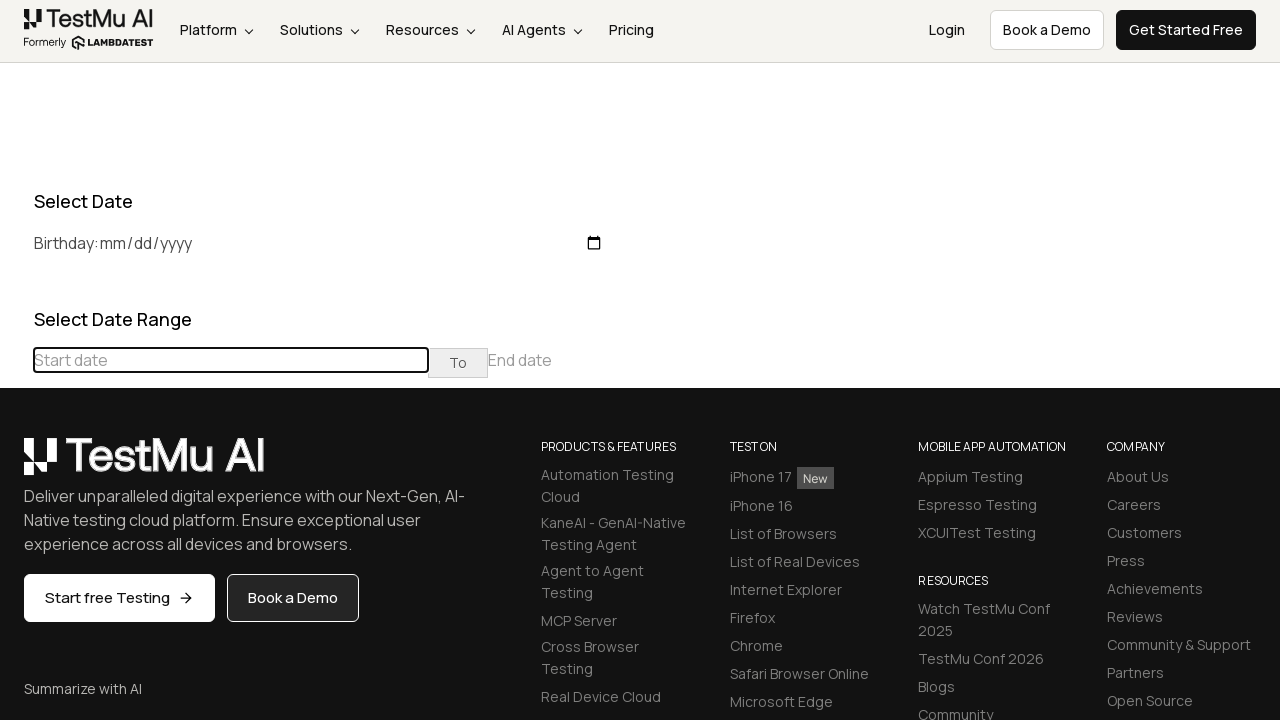

Clicked previous button to navigate to earlier month at (16, 465) on (//table[@class='table-condensed']//th[@class='prev'])[1]
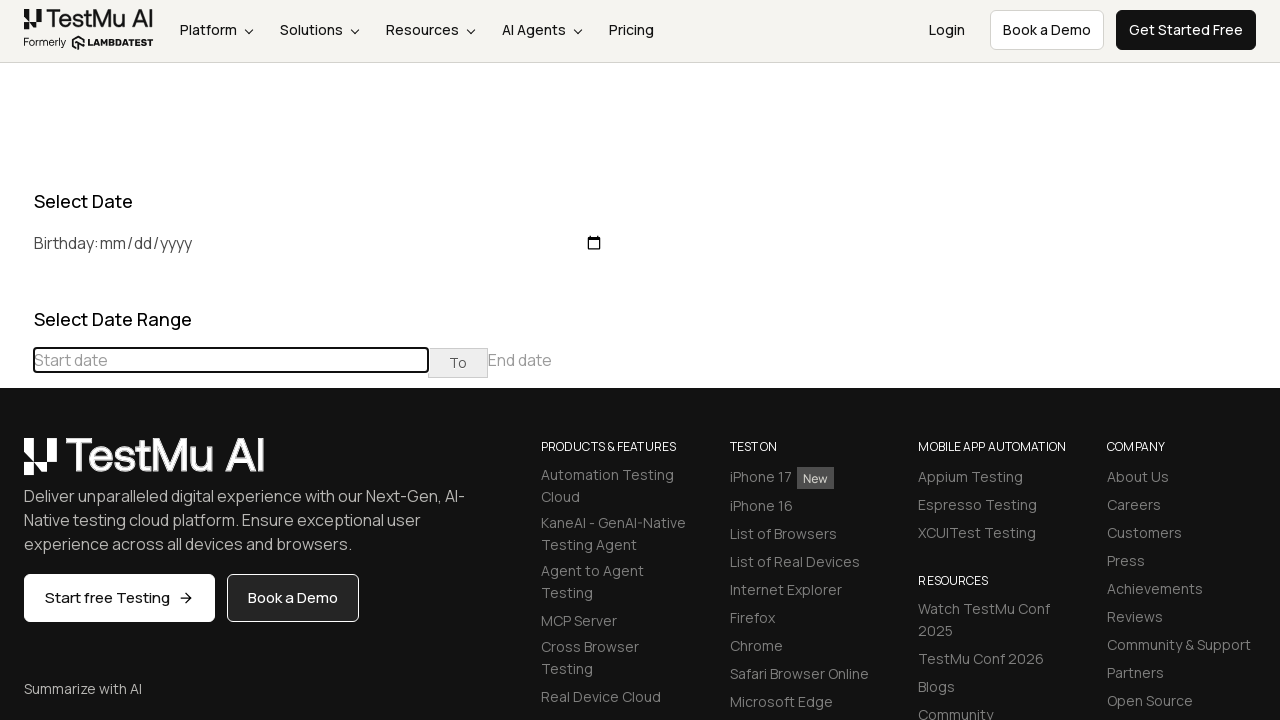

Clicked previous button to navigate to earlier month at (16, 465) on (//table[@class='table-condensed']//th[@class='prev'])[1]
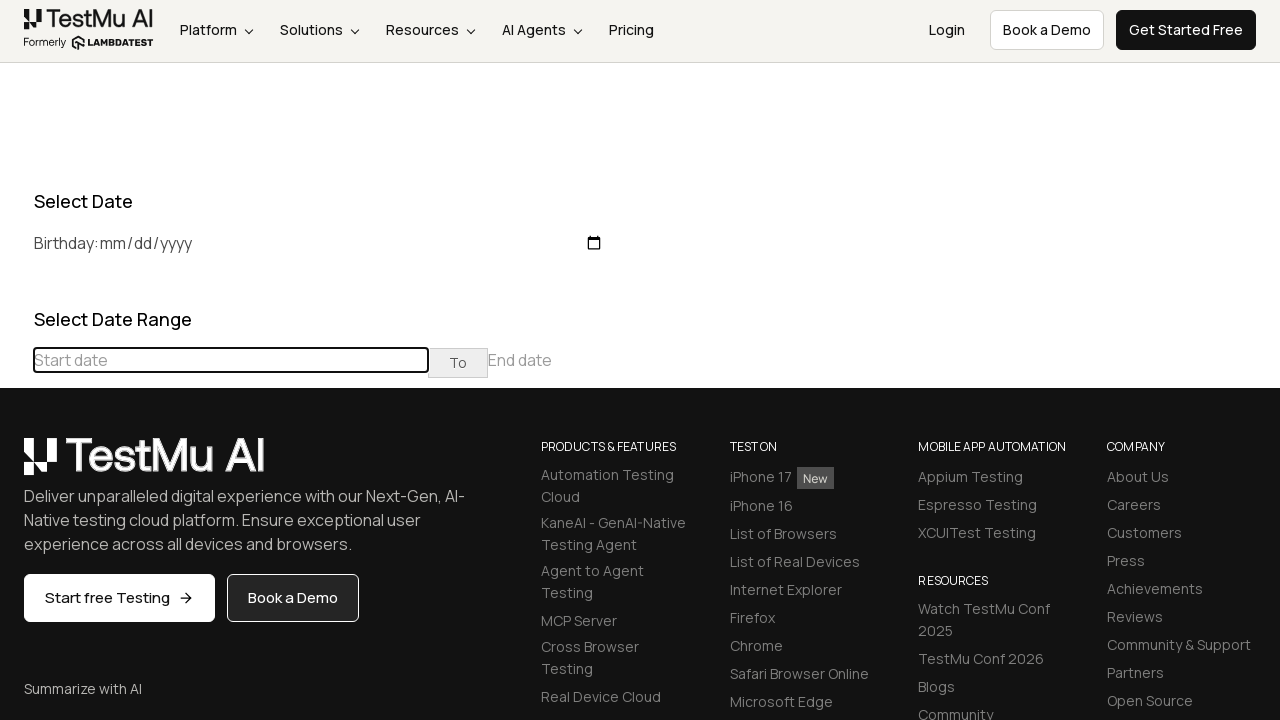

Clicked previous button to navigate to earlier month at (16, 465) on (//table[@class='table-condensed']//th[@class='prev'])[1]
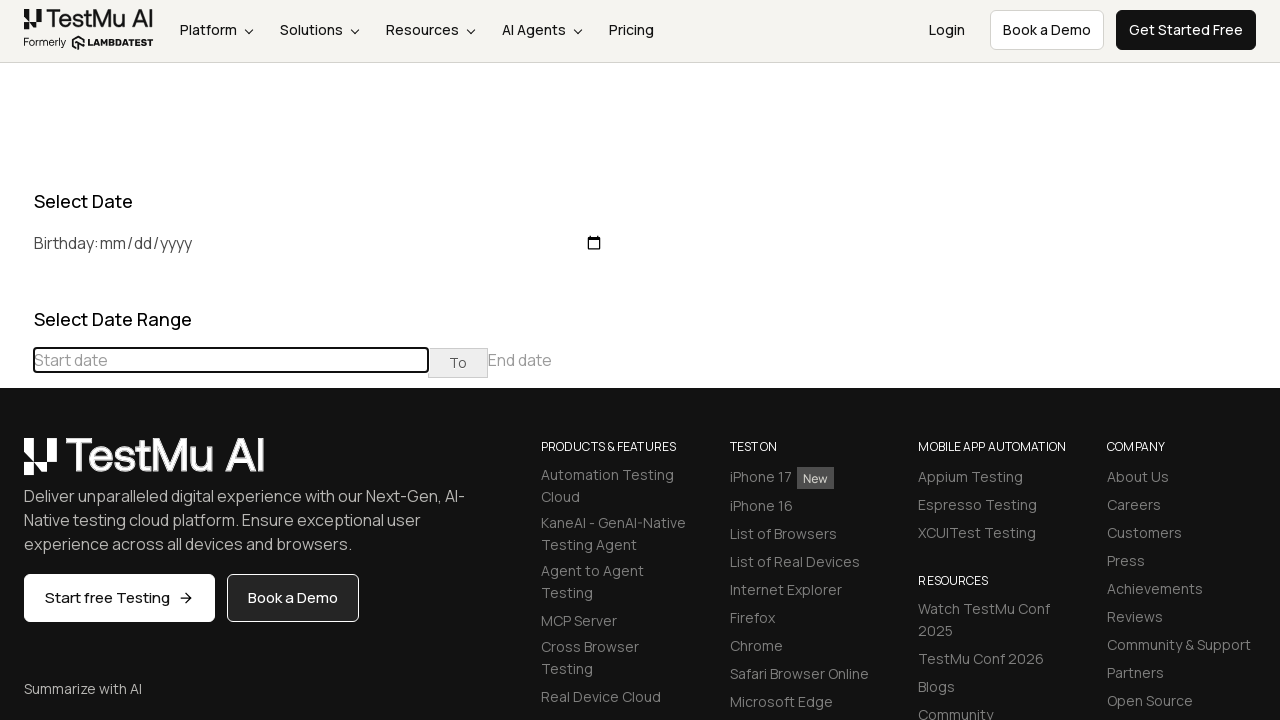

Clicked previous button to navigate to earlier month at (16, 465) on (//table[@class='table-condensed']//th[@class='prev'])[1]
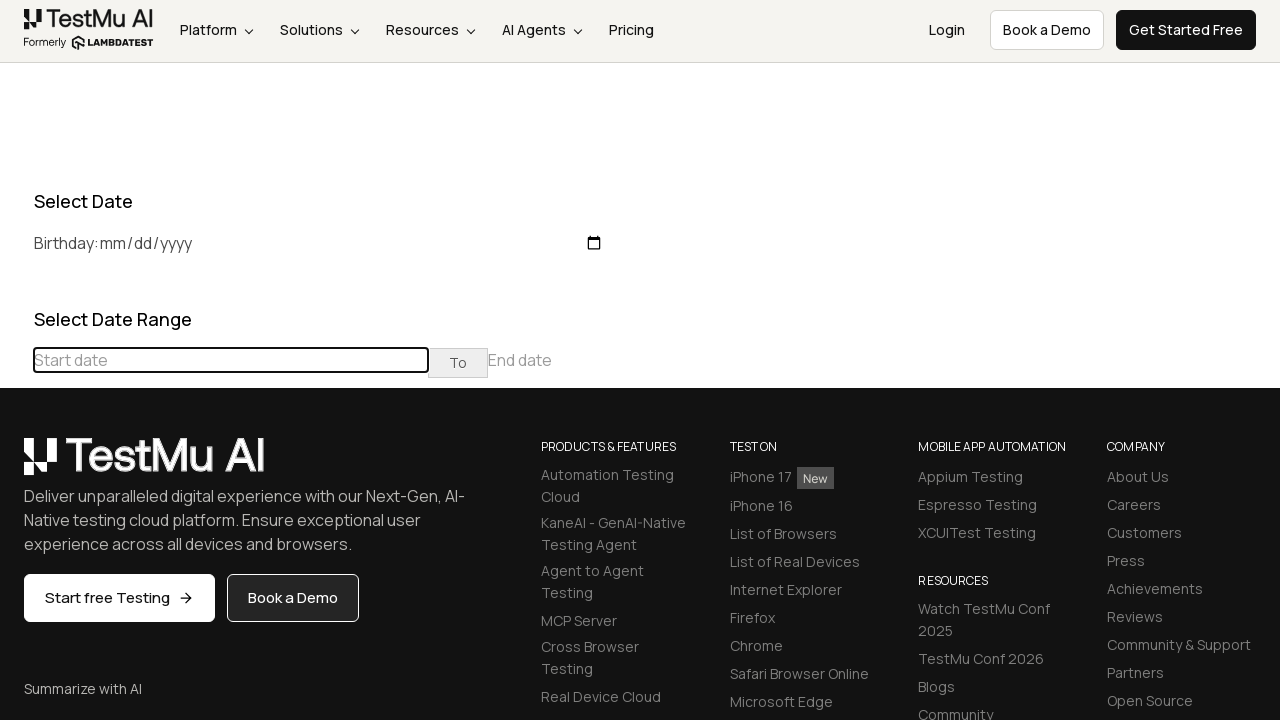

Clicked previous button to navigate to earlier month at (16, 465) on (//table[@class='table-condensed']//th[@class='prev'])[1]
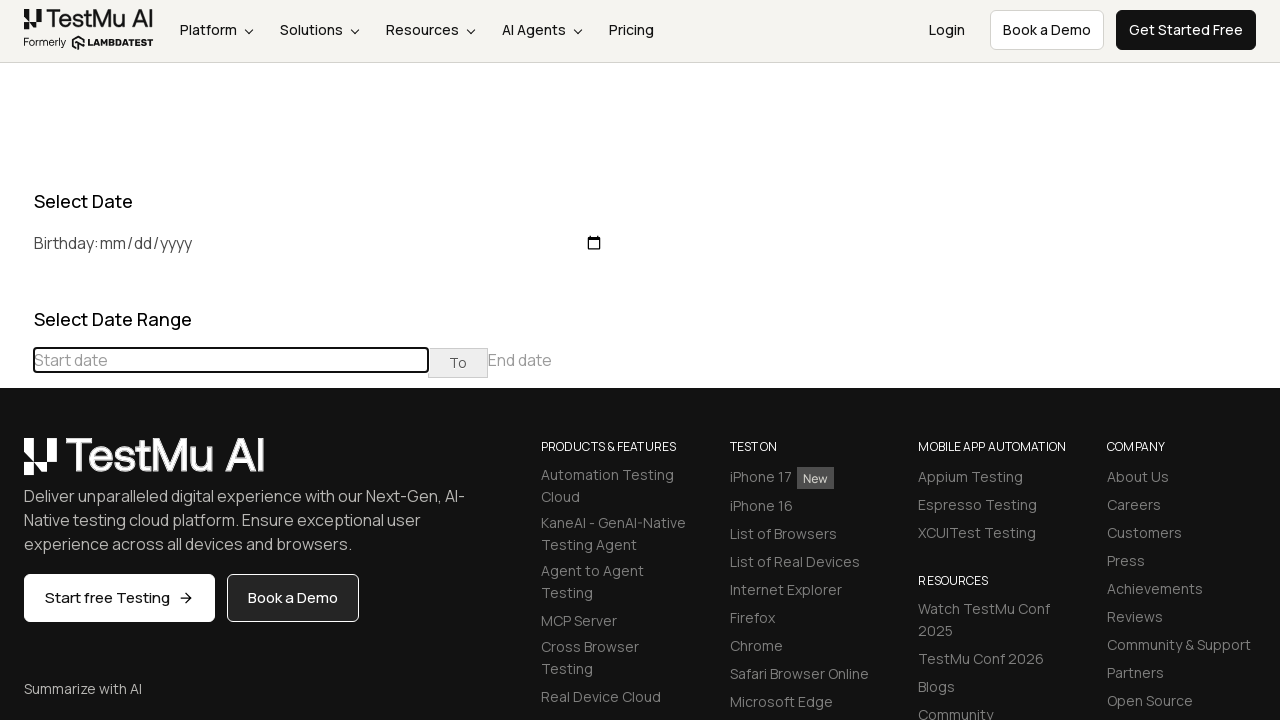

Clicked previous button to navigate to earlier month at (16, 465) on (//table[@class='table-condensed']//th[@class='prev'])[1]
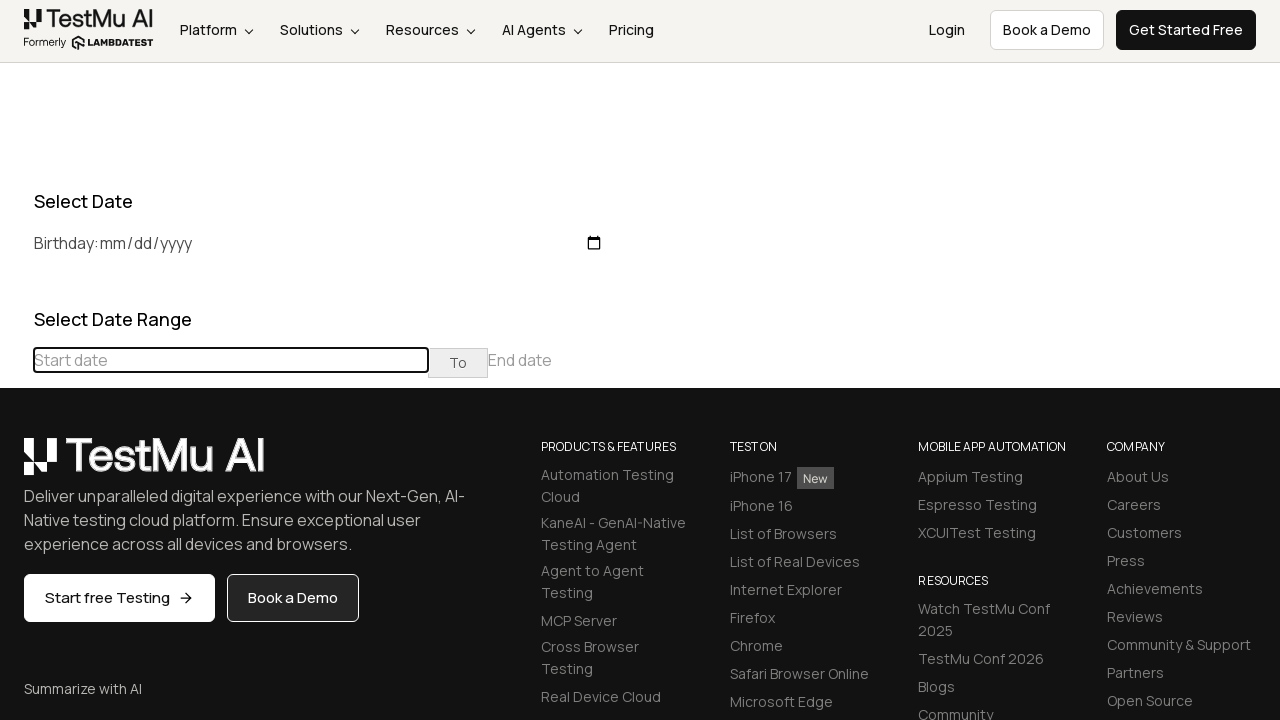

Clicked previous button to navigate to earlier month at (16, 465) on (//table[@class='table-condensed']//th[@class='prev'])[1]
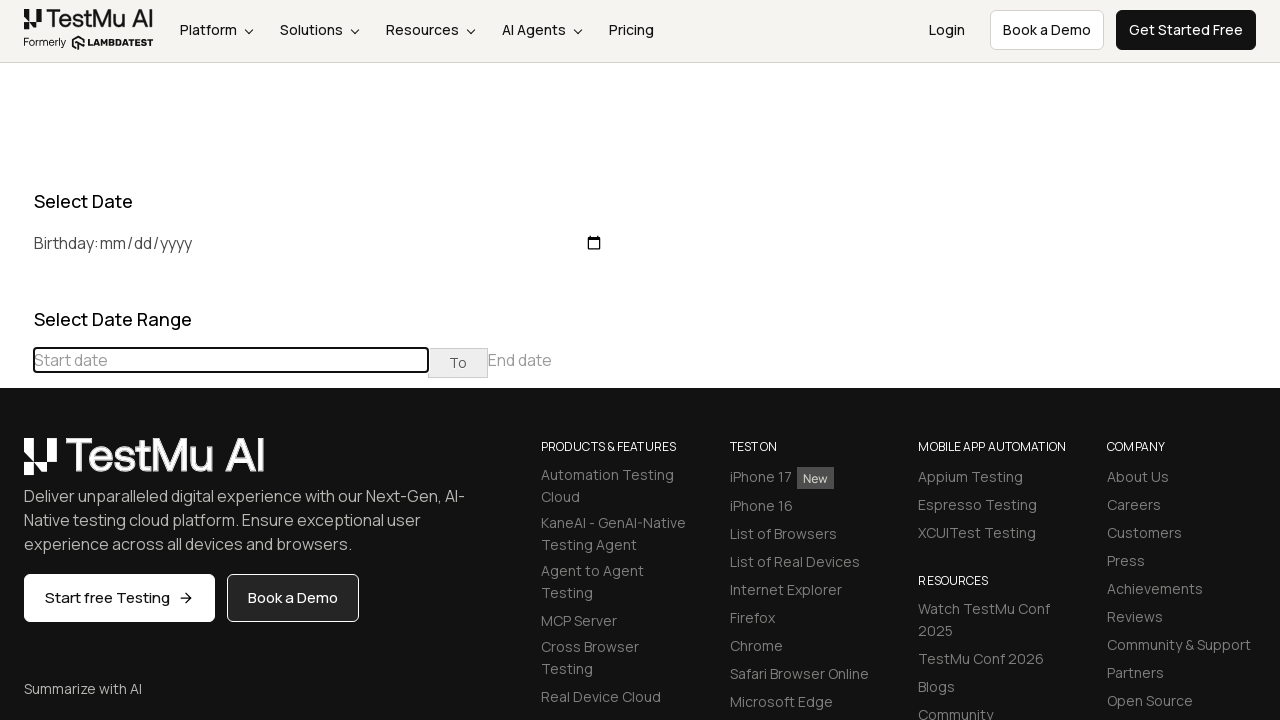

Clicked previous button to navigate to earlier month at (16, 465) on (//table[@class='table-condensed']//th[@class='prev'])[1]
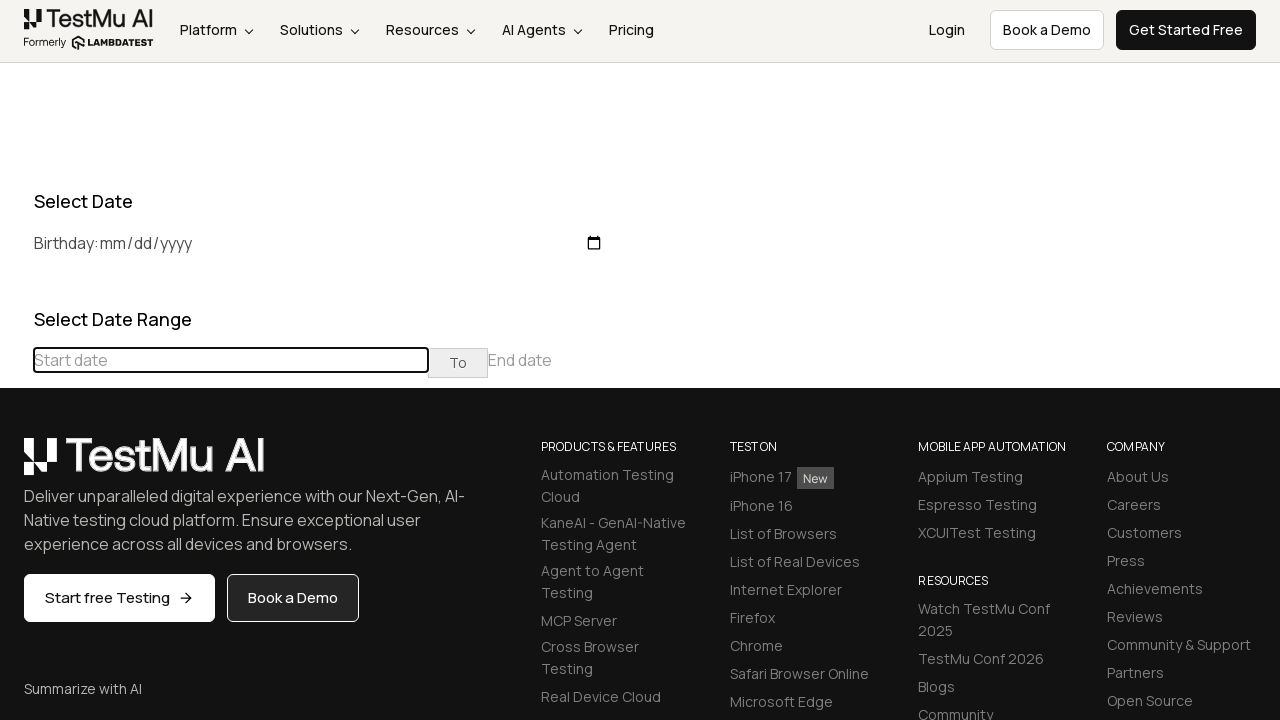

Clicked previous button to navigate to earlier month at (16, 465) on (//table[@class='table-condensed']//th[@class='prev'])[1]
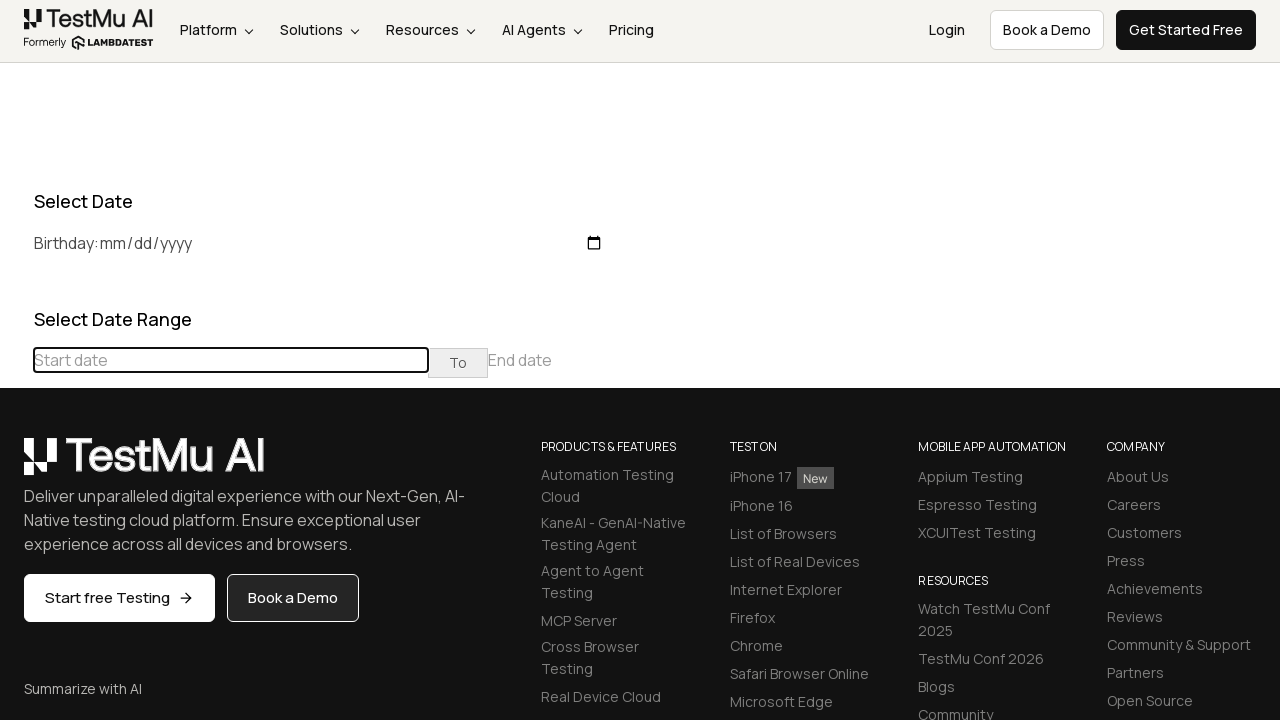

Clicked previous button to navigate to earlier month at (16, 465) on (//table[@class='table-condensed']//th[@class='prev'])[1]
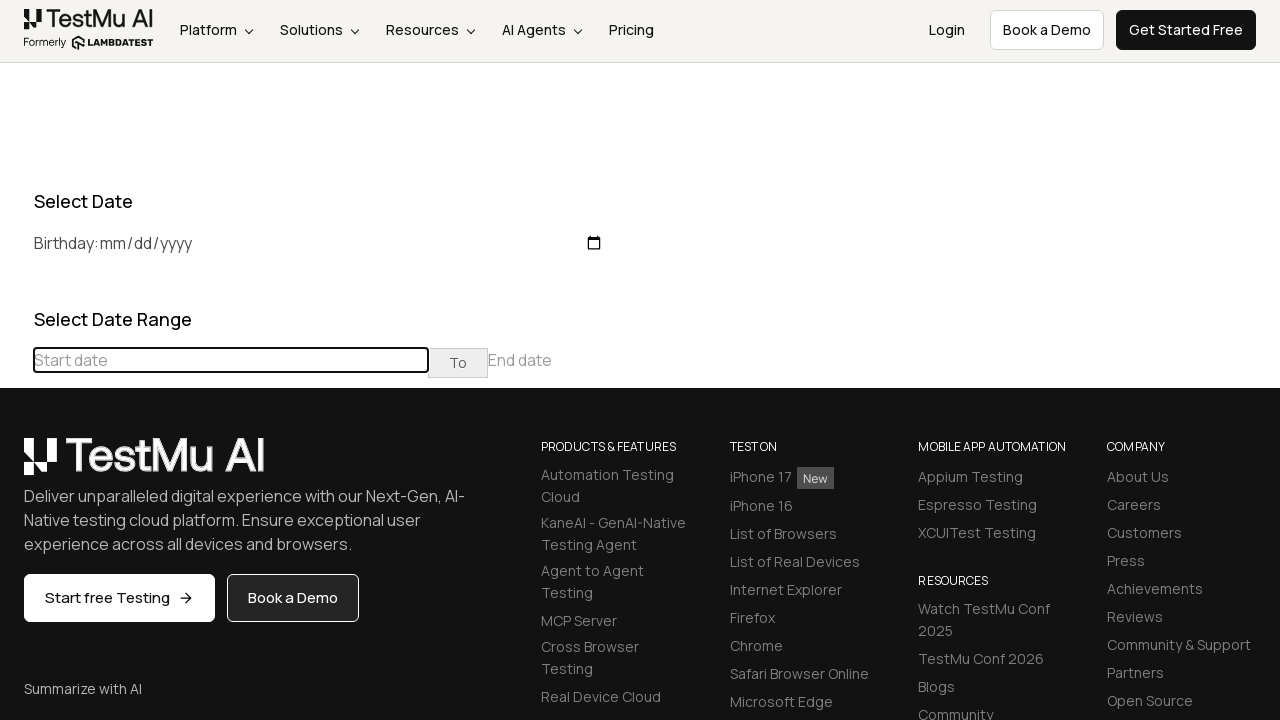

Clicked previous button to navigate to earlier month at (16, 465) on (//table[@class='table-condensed']//th[@class='prev'])[1]
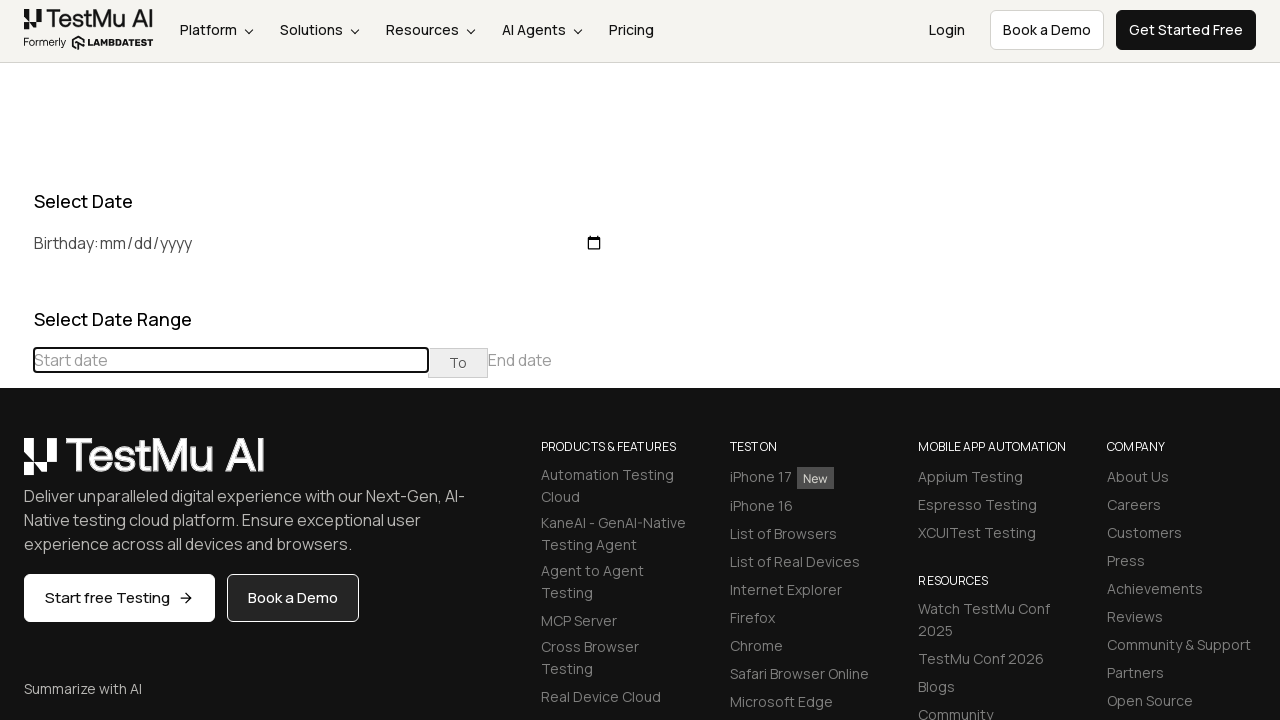

Clicked previous button to navigate to earlier month at (16, 465) on (//table[@class='table-condensed']//th[@class='prev'])[1]
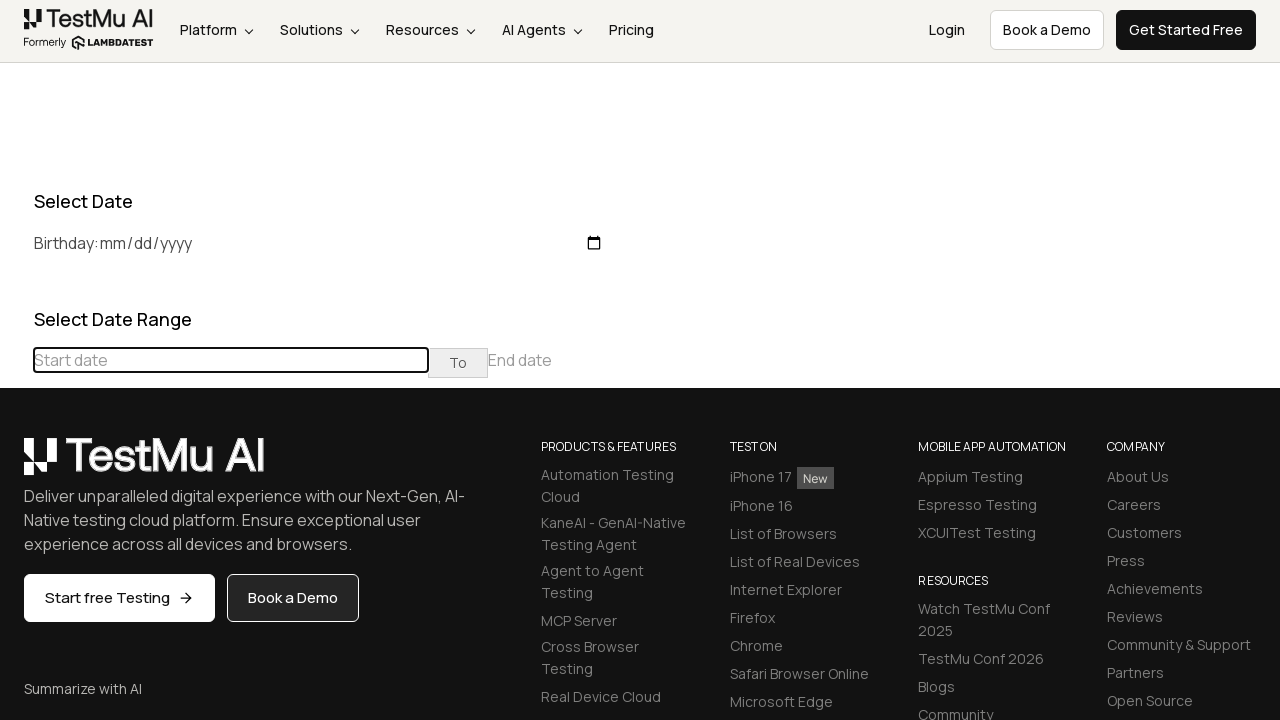

Clicked previous button to navigate to earlier month at (16, 465) on (//table[@class='table-condensed']//th[@class='prev'])[1]
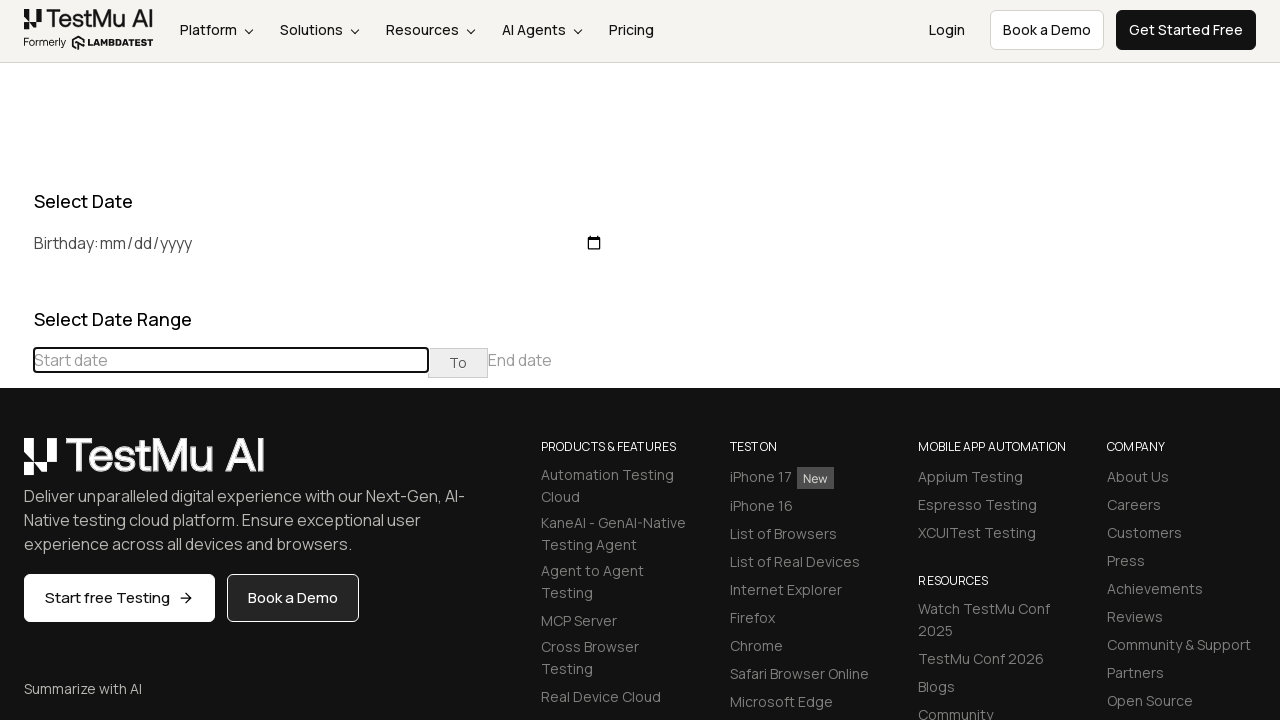

Clicked previous button to navigate to earlier month at (16, 465) on (//table[@class='table-condensed']//th[@class='prev'])[1]
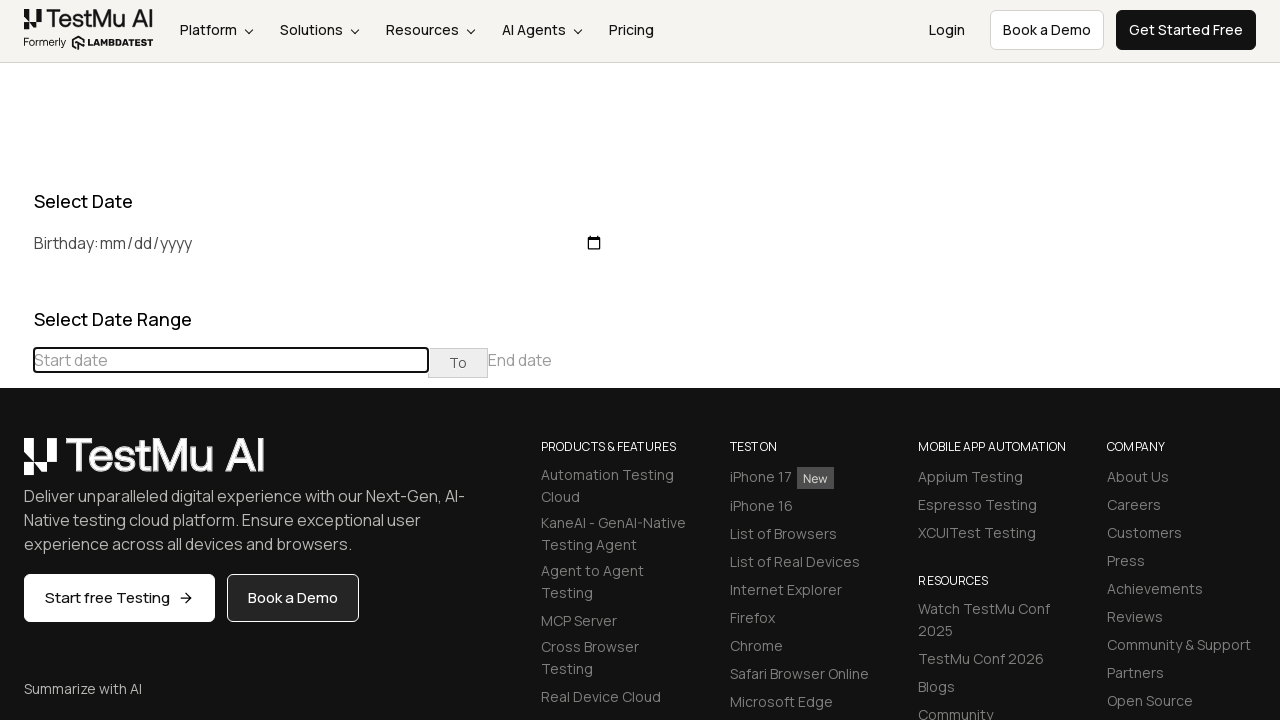

Clicked previous button to navigate to earlier month at (16, 465) on (//table[@class='table-condensed']//th[@class='prev'])[1]
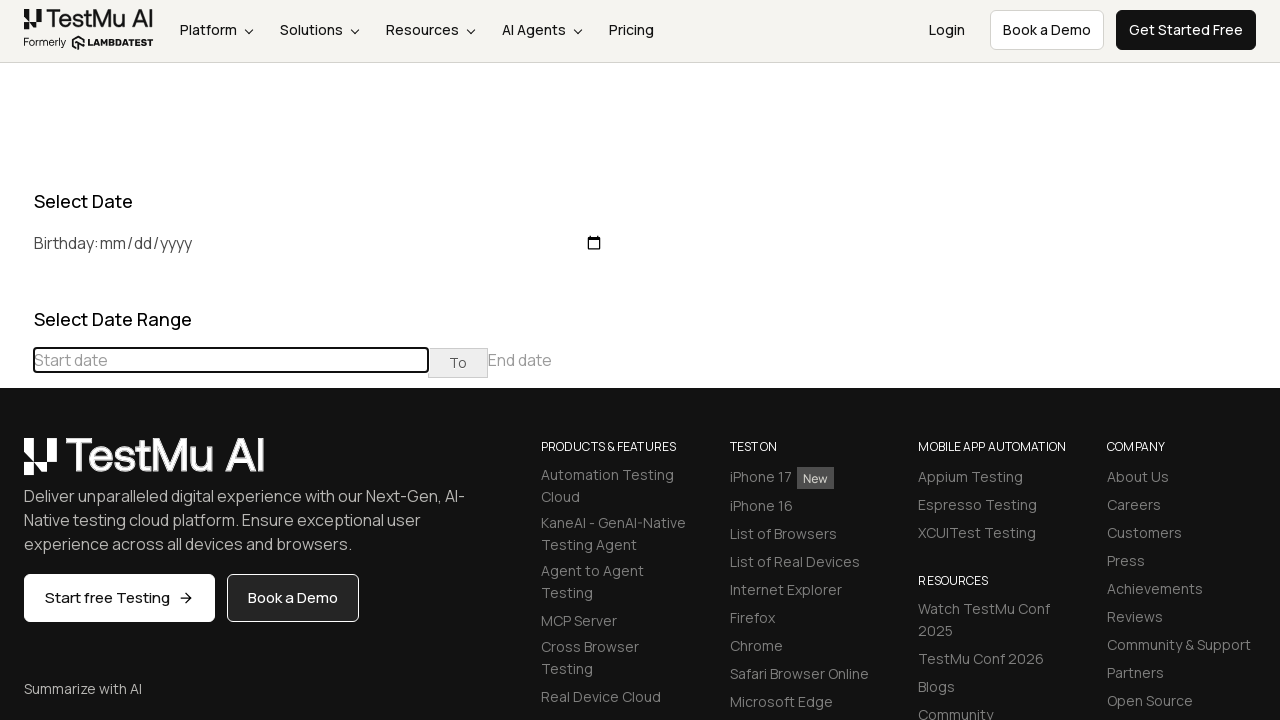

Clicked previous button to navigate to earlier month at (16, 465) on (//table[@class='table-condensed']//th[@class='prev'])[1]
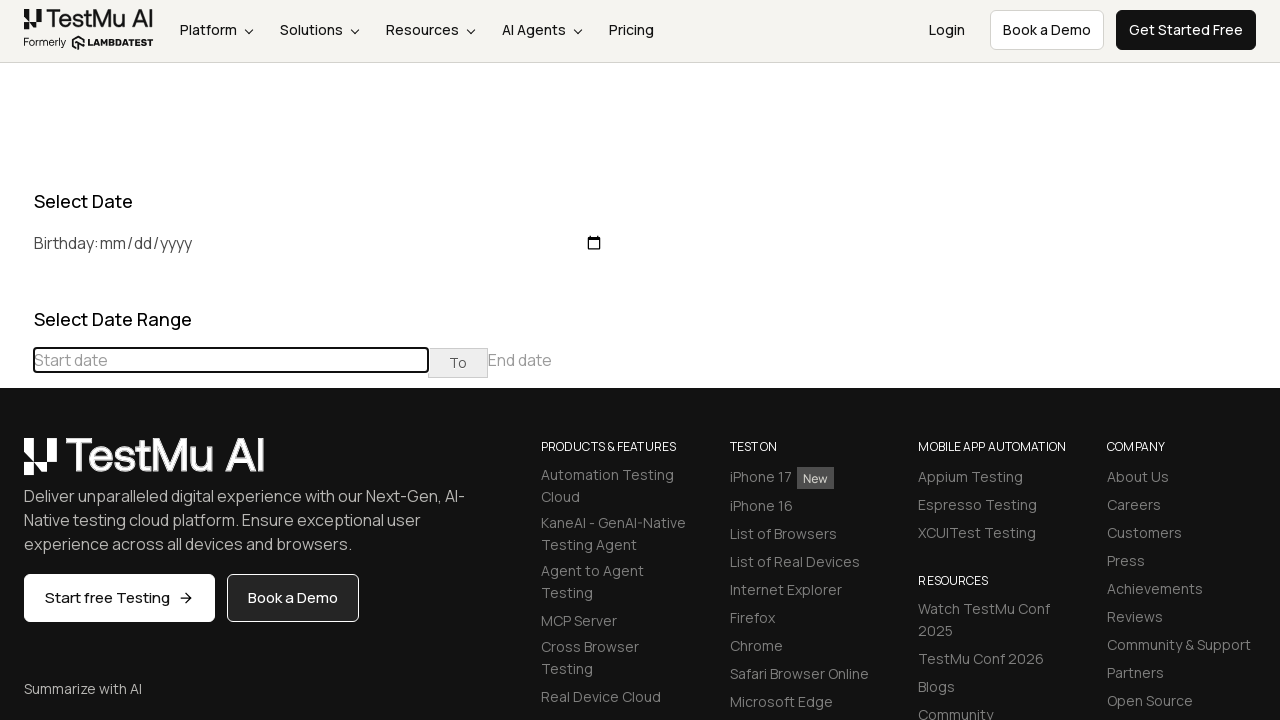

Clicked previous button to navigate to earlier month at (16, 465) on (//table[@class='table-condensed']//th[@class='prev'])[1]
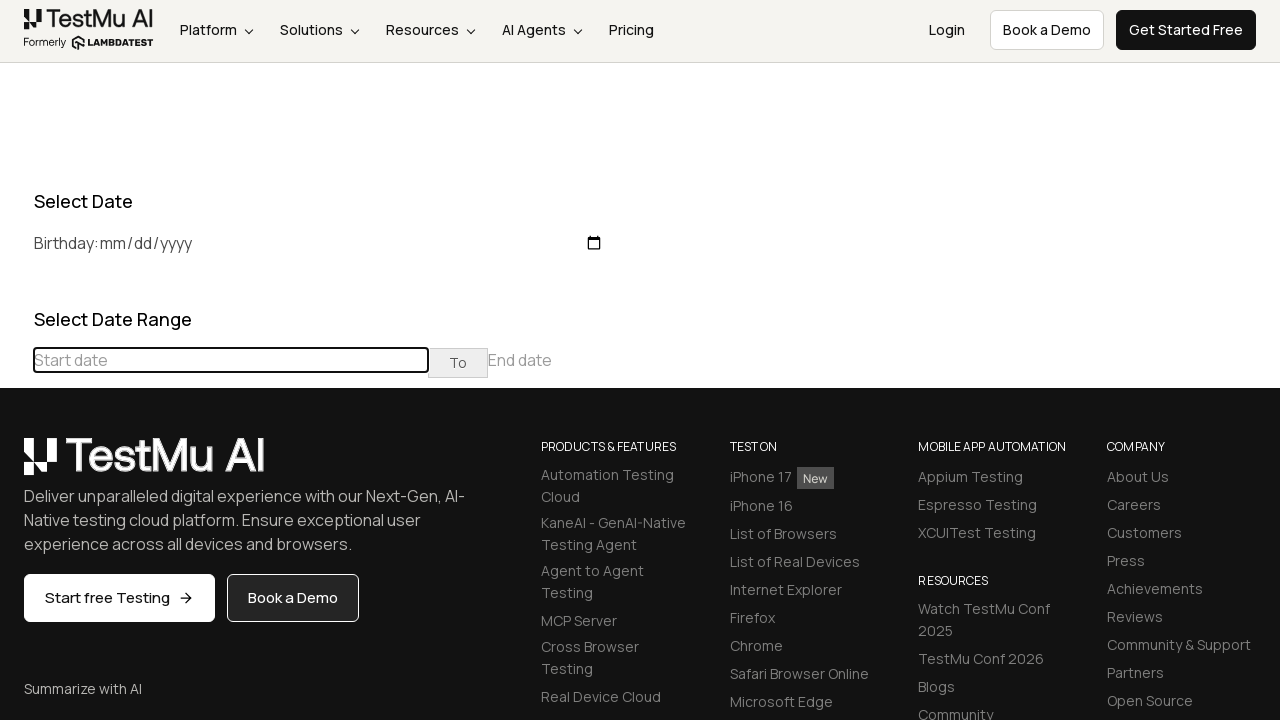

Clicked previous button to navigate to earlier month at (16, 465) on (//table[@class='table-condensed']//th[@class='prev'])[1]
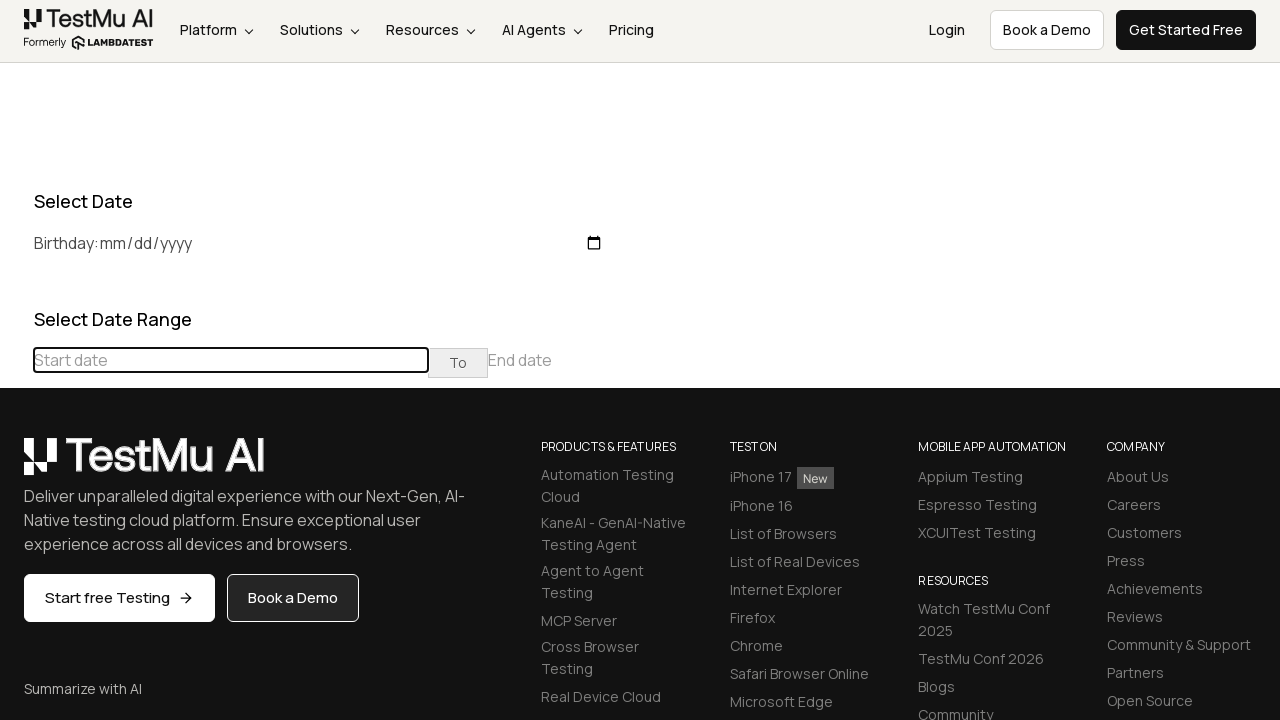

Clicked previous button to navigate to earlier month at (16, 465) on (//table[@class='table-condensed']//th[@class='prev'])[1]
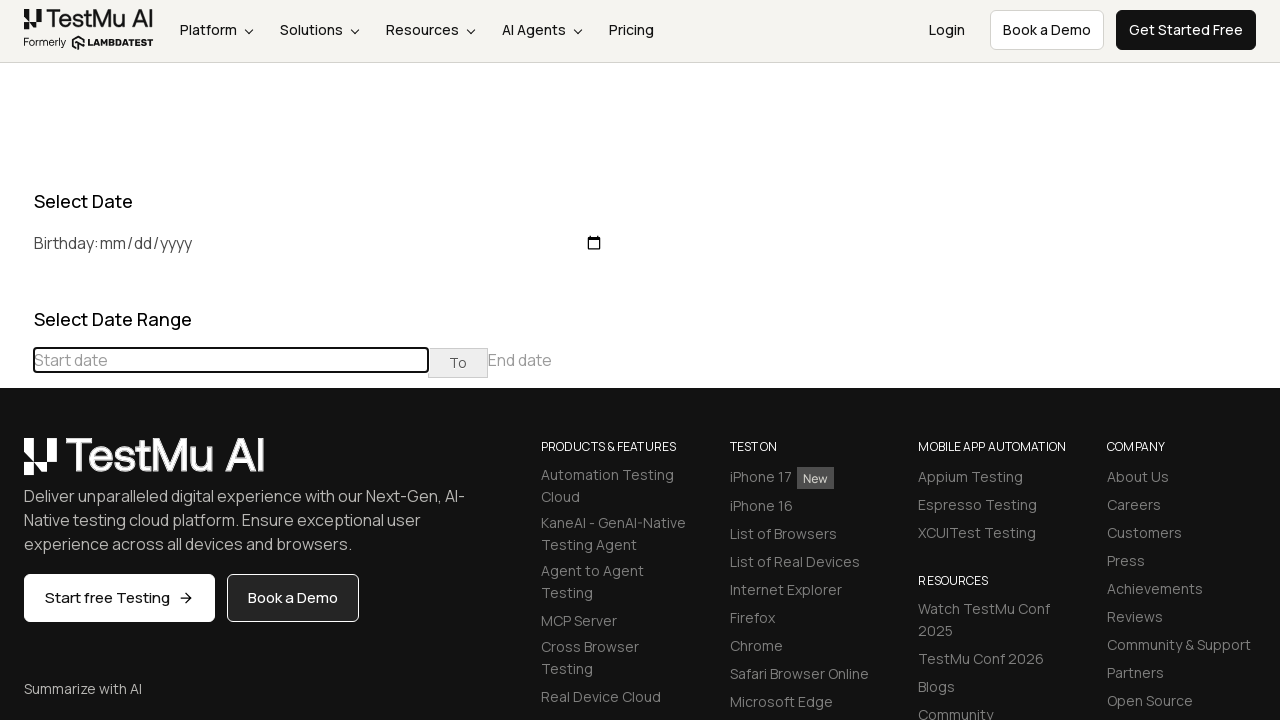

Clicked previous button to navigate to earlier month at (16, 465) on (//table[@class='table-condensed']//th[@class='prev'])[1]
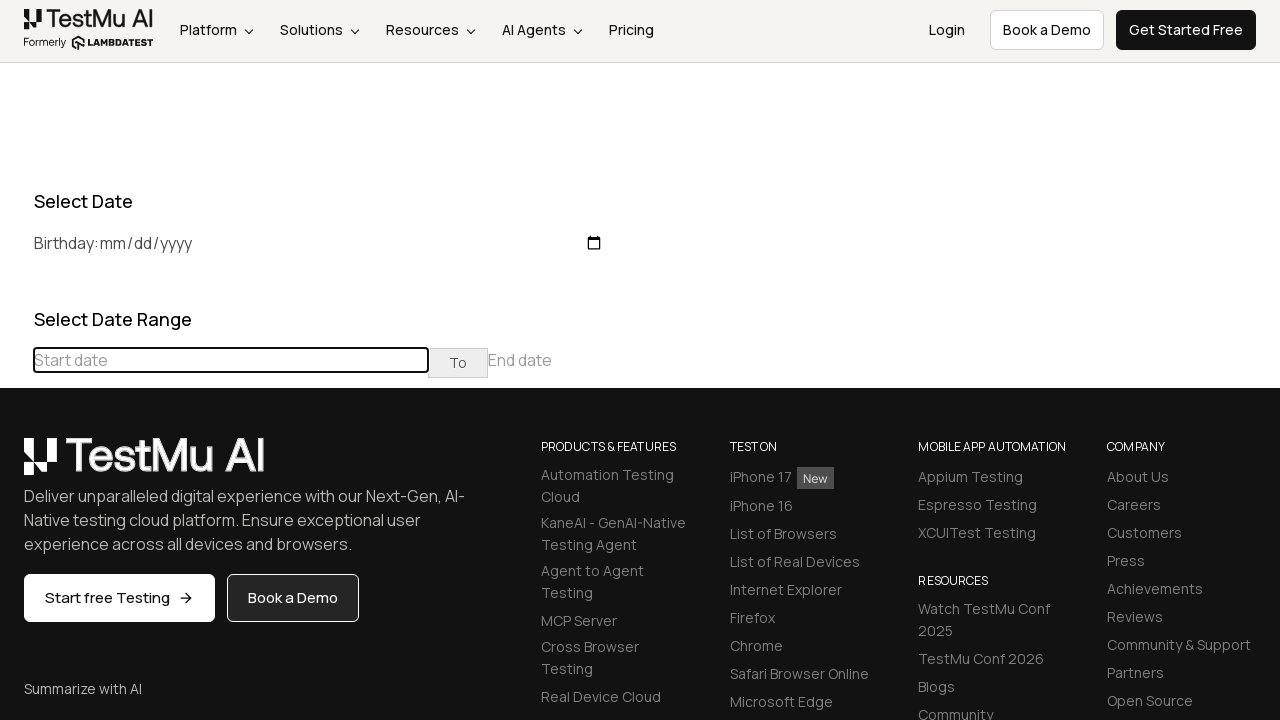

Clicked previous button to navigate to earlier month at (16, 465) on (//table[@class='table-condensed']//th[@class='prev'])[1]
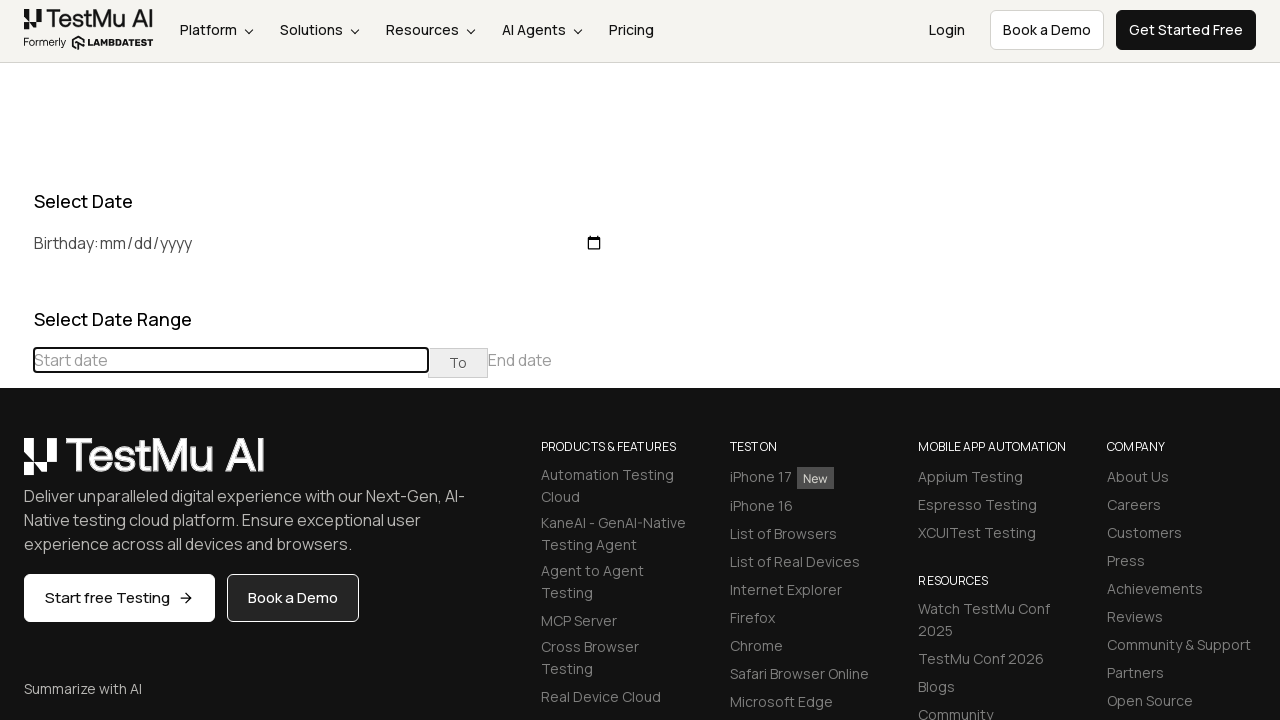

Clicked previous button to navigate to earlier month at (16, 465) on (//table[@class='table-condensed']//th[@class='prev'])[1]
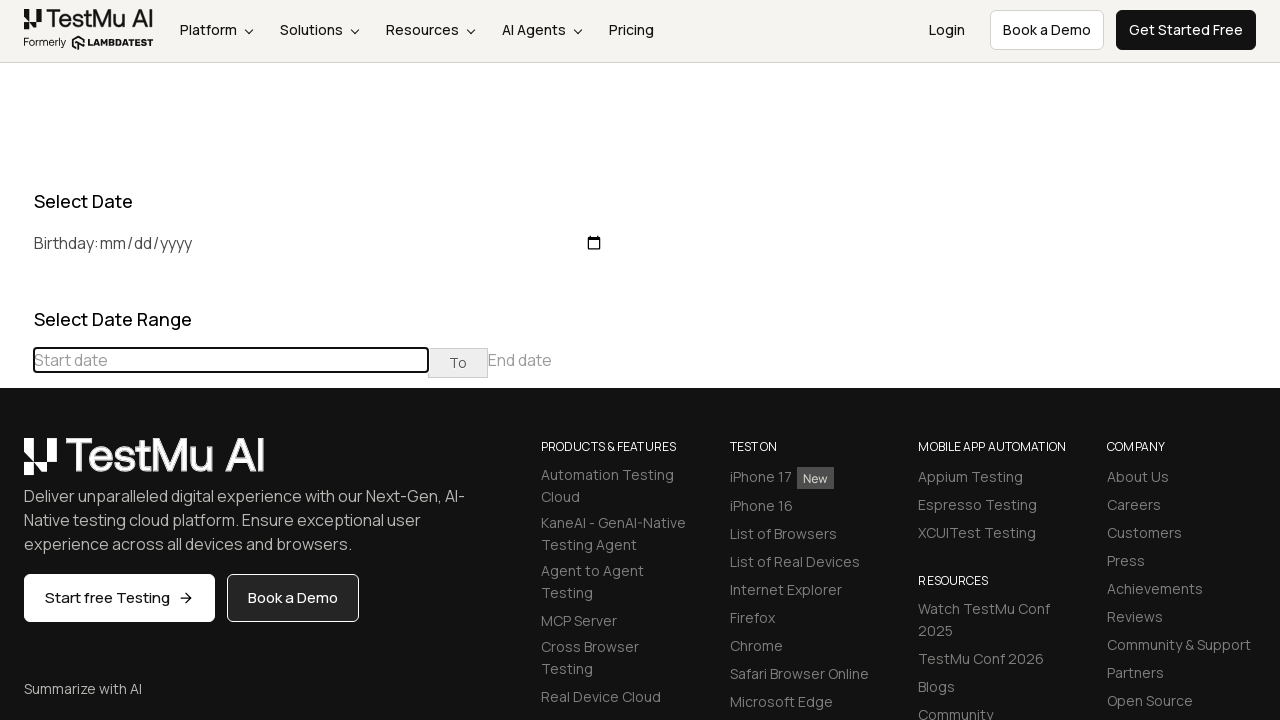

Clicked previous button to navigate to earlier month at (16, 465) on (//table[@class='table-condensed']//th[@class='prev'])[1]
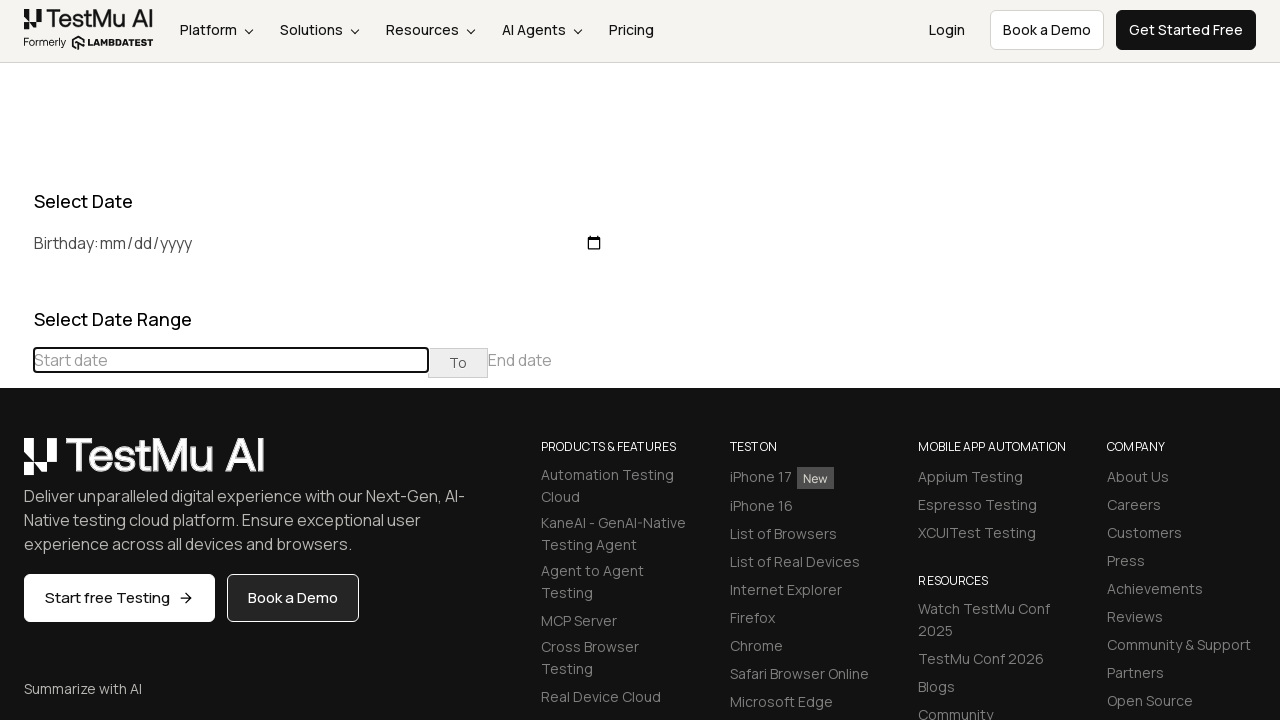

Clicked previous button to navigate to earlier month at (16, 465) on (//table[@class='table-condensed']//th[@class='prev'])[1]
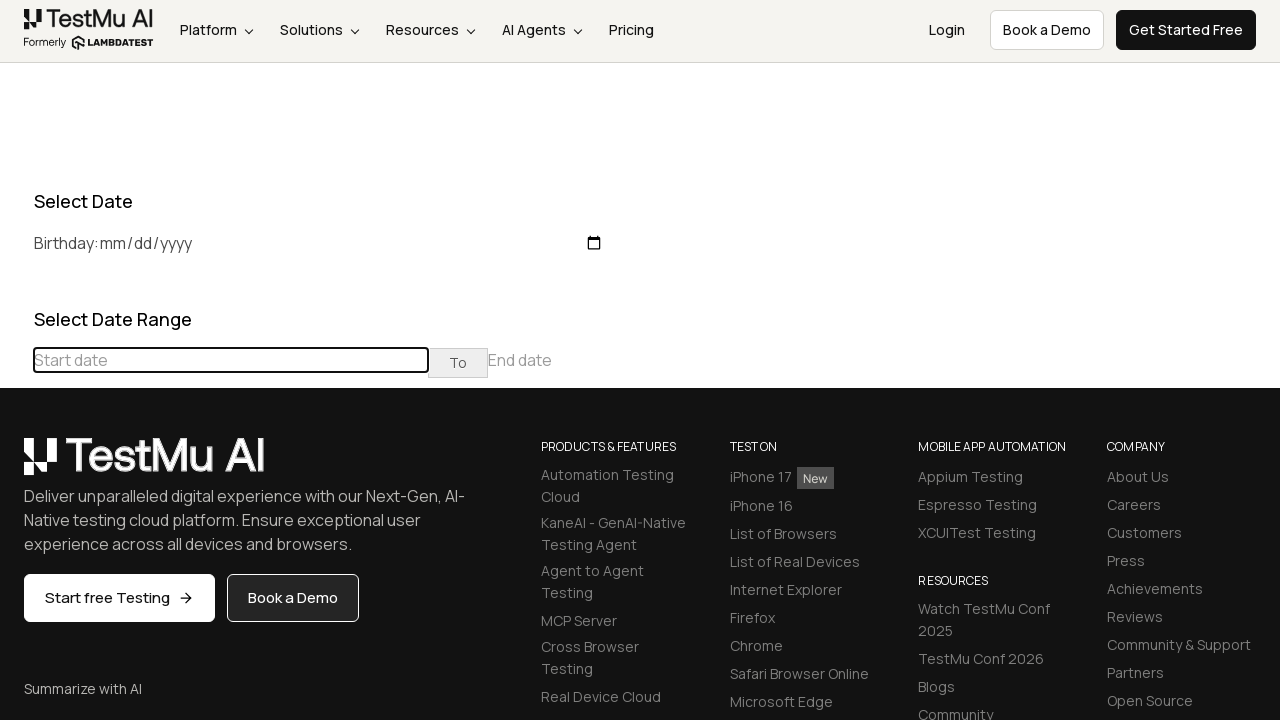

Clicked previous button to navigate to earlier month at (16, 465) on (//table[@class='table-condensed']//th[@class='prev'])[1]
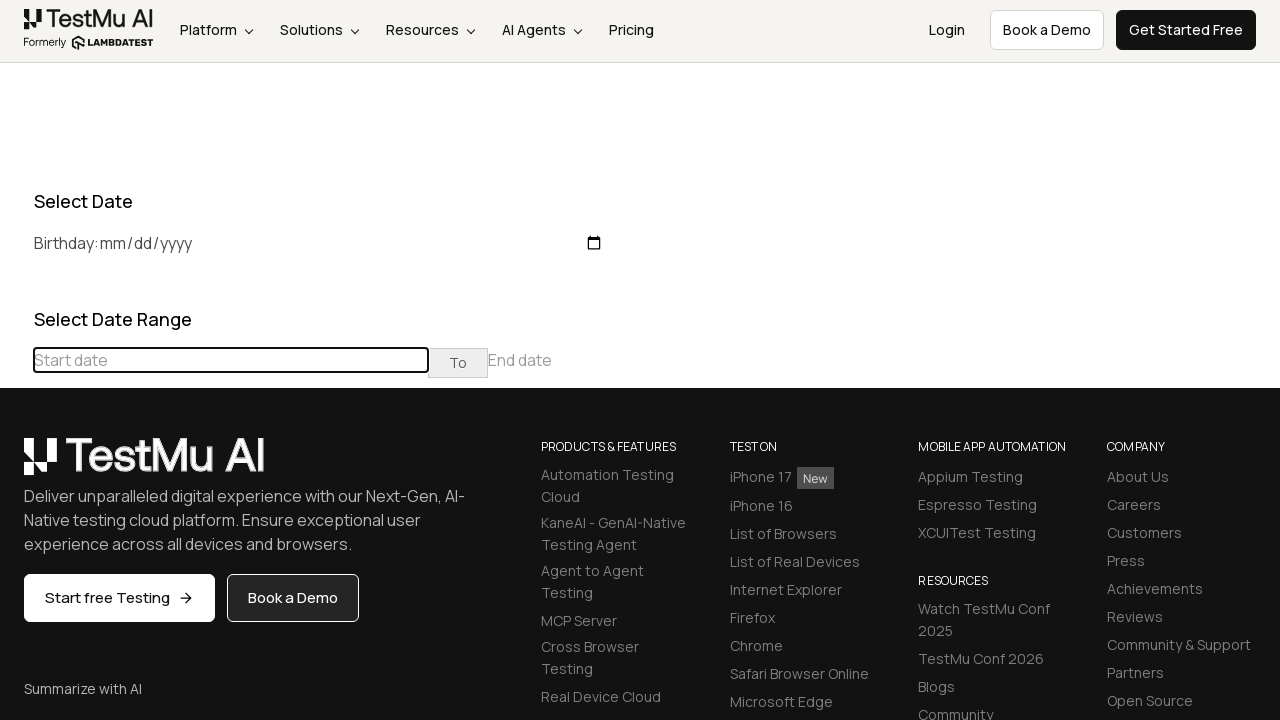

Clicked previous button to navigate to earlier month at (16, 465) on (//table[@class='table-condensed']//th[@class='prev'])[1]
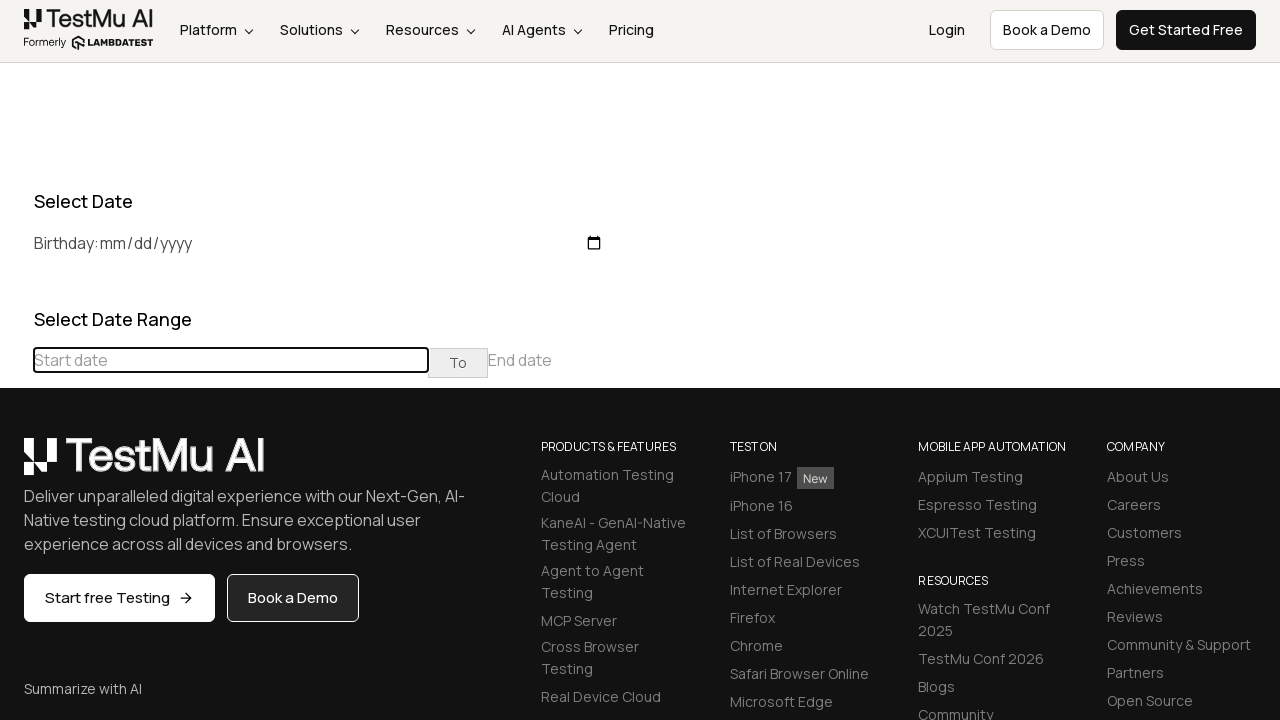

Clicked previous button to navigate to earlier month at (16, 465) on (//table[@class='table-condensed']//th[@class='prev'])[1]
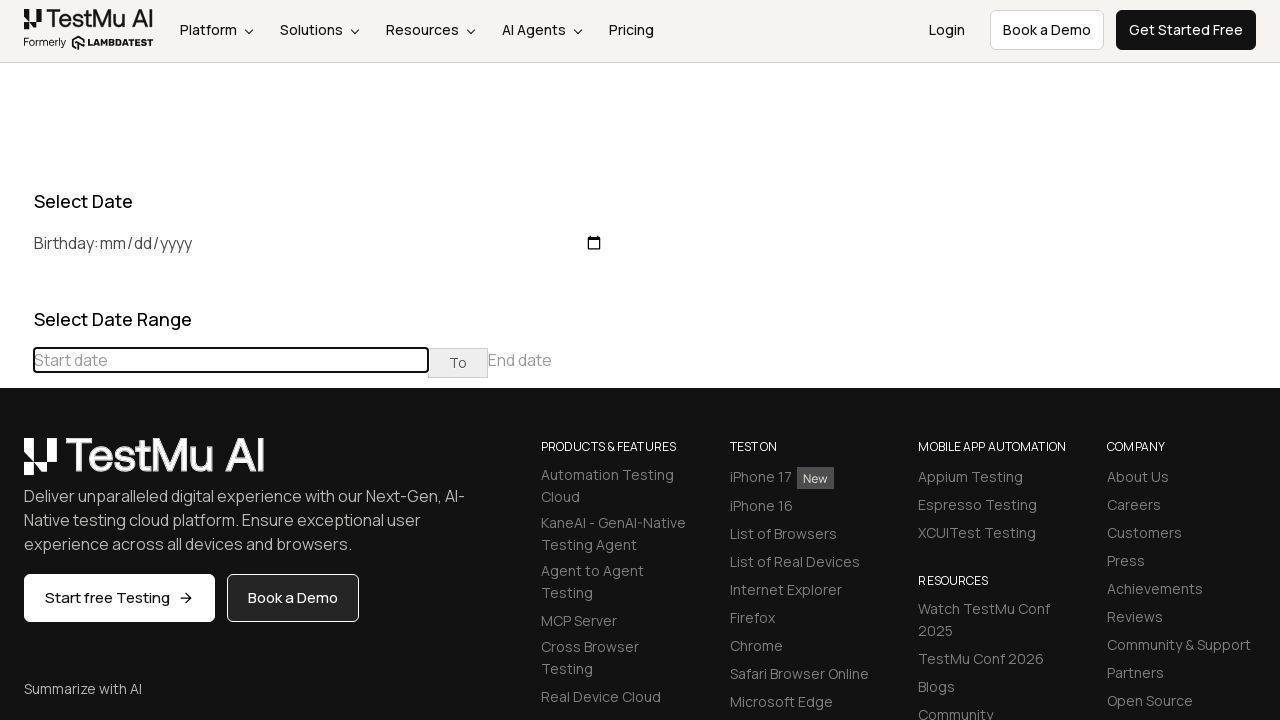

Clicked previous button to navigate to earlier month at (16, 465) on (//table[@class='table-condensed']//th[@class='prev'])[1]
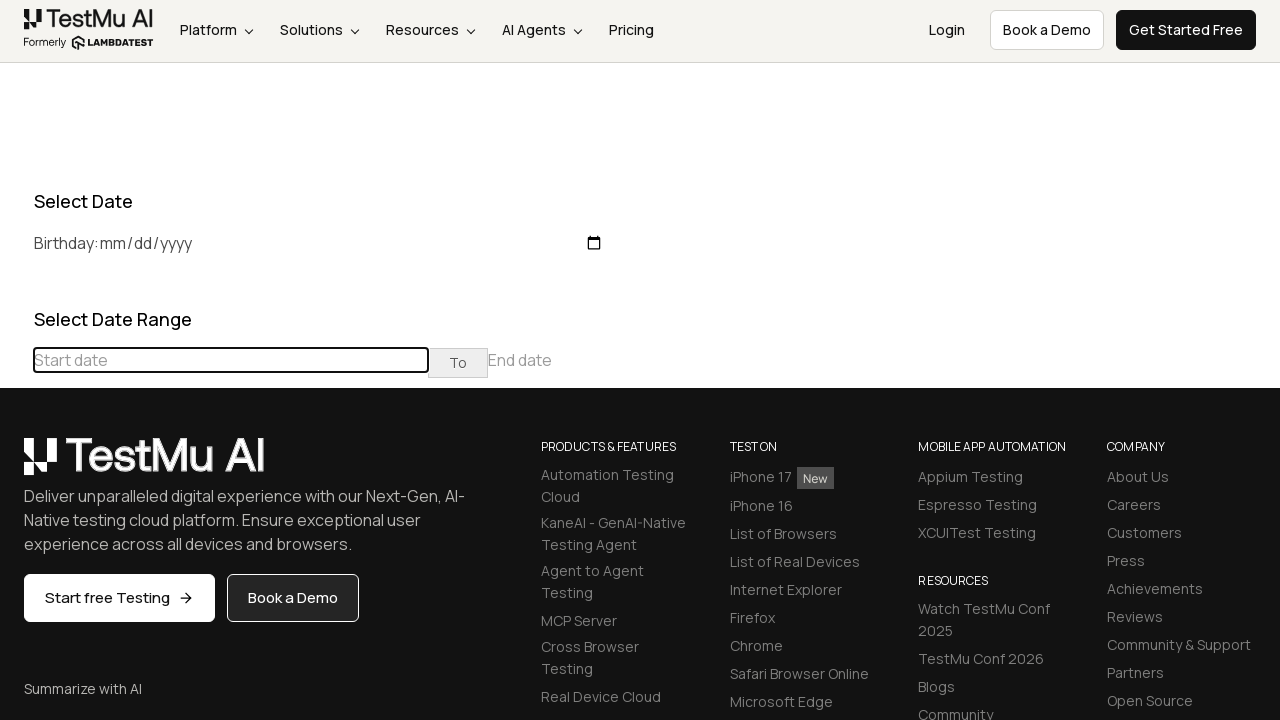

Clicked previous button to navigate to earlier month at (16, 465) on (//table[@class='table-condensed']//th[@class='prev'])[1]
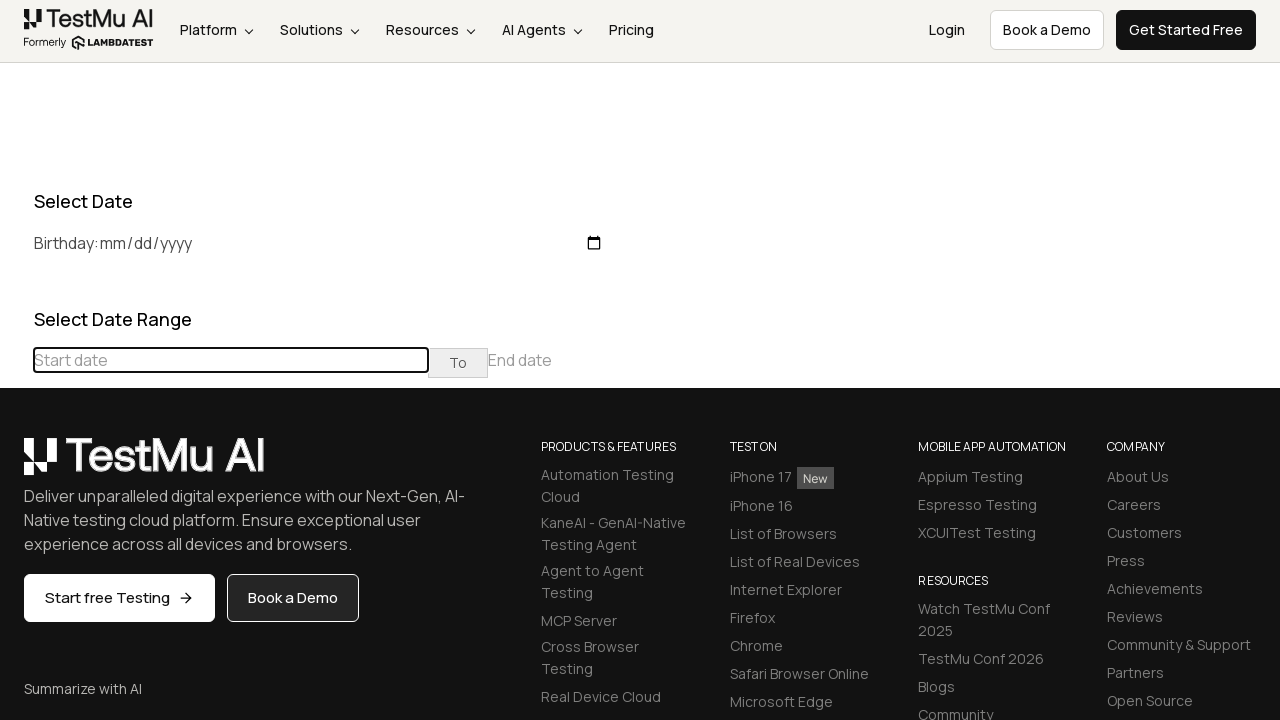

Clicked previous button to navigate to earlier month at (16, 465) on (//table[@class='table-condensed']//th[@class='prev'])[1]
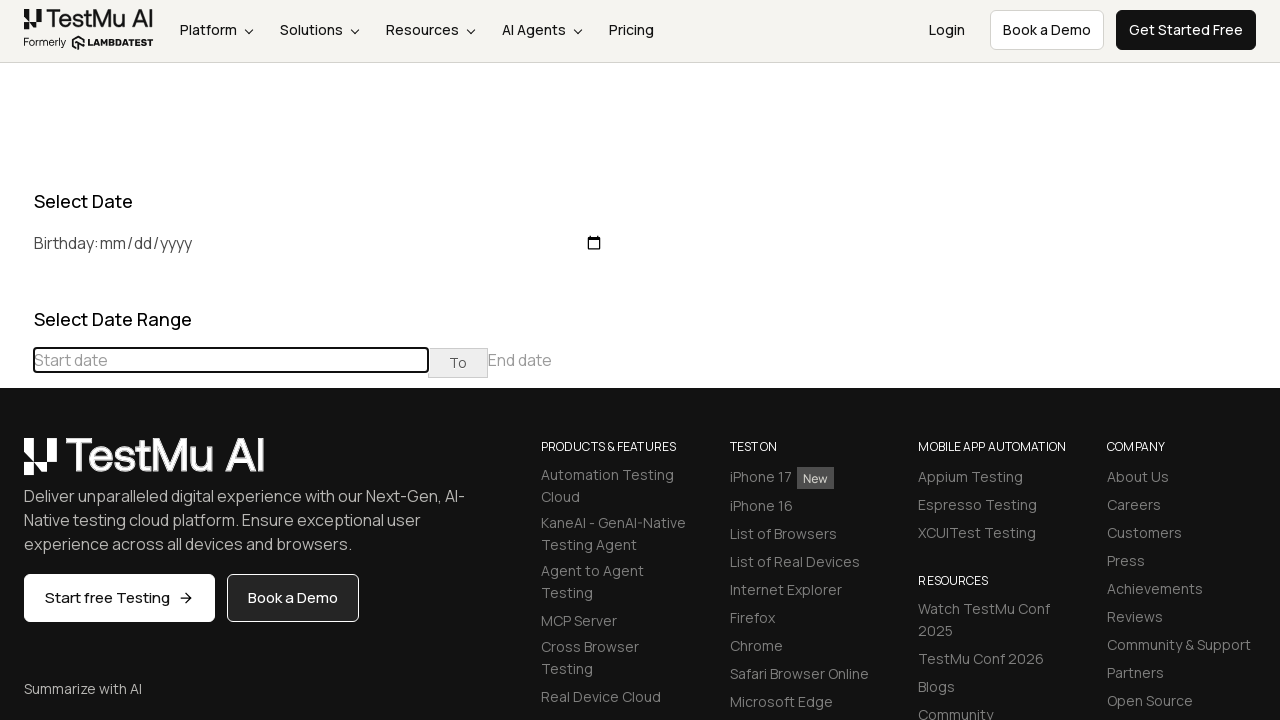

Navigated to target month/year: July 2022
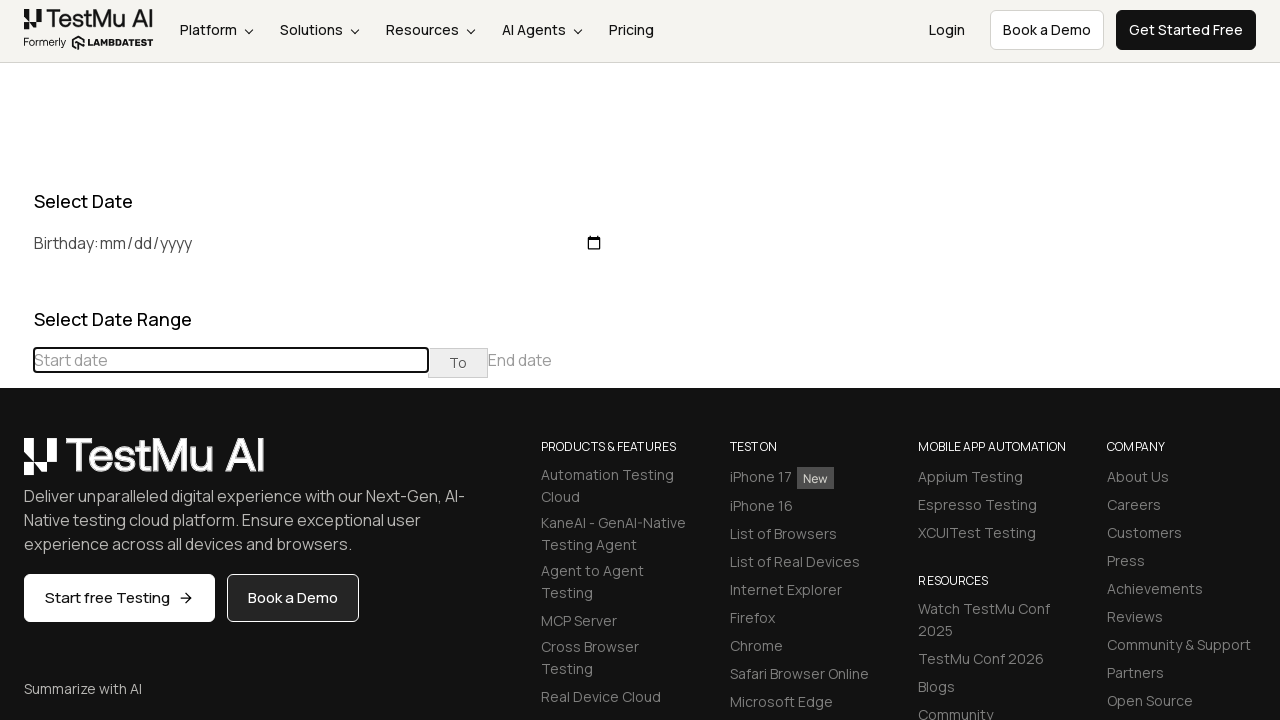

Selected day 2 from the calendar at (216, 533) on //td[@class='day'][text()='2']
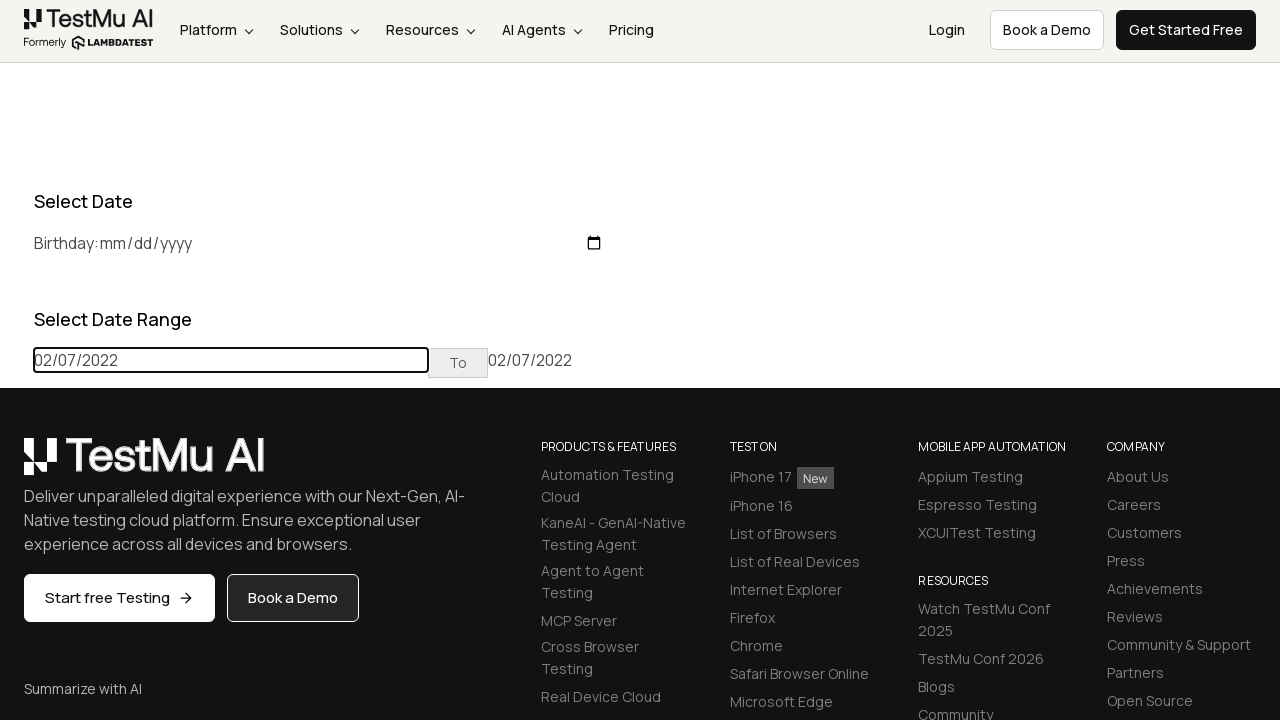

Waited for date selection to be processed
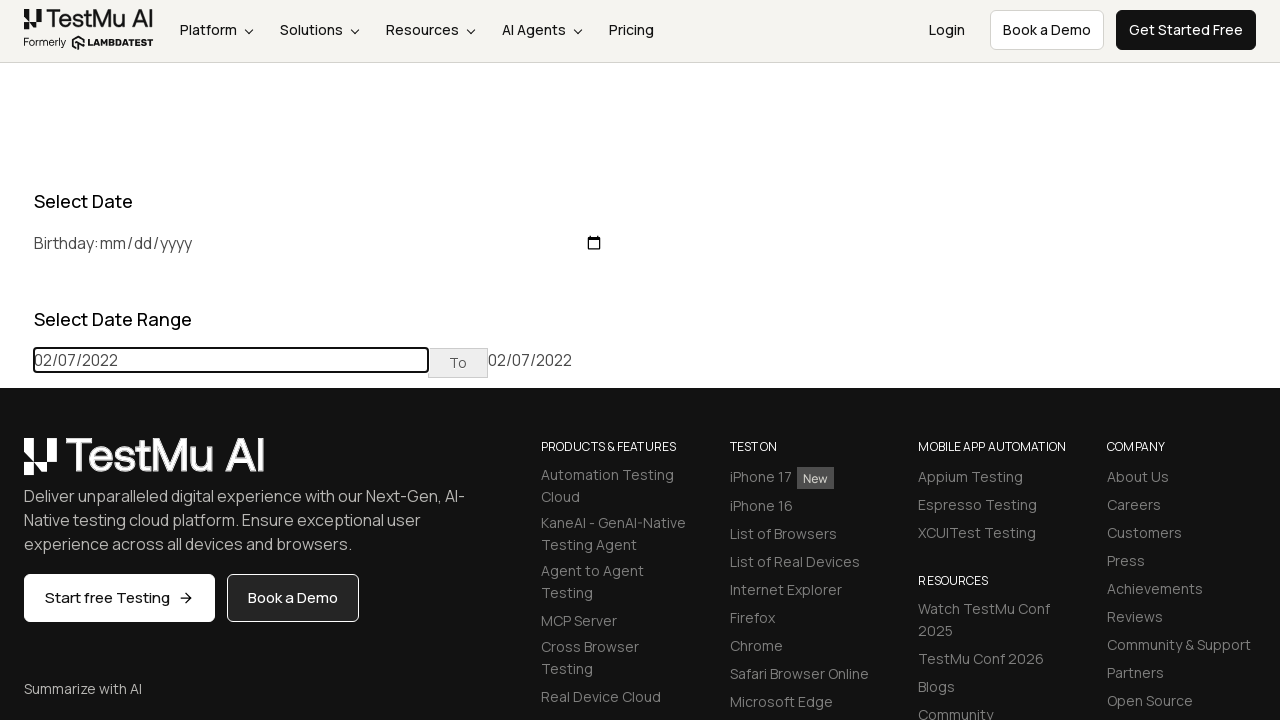

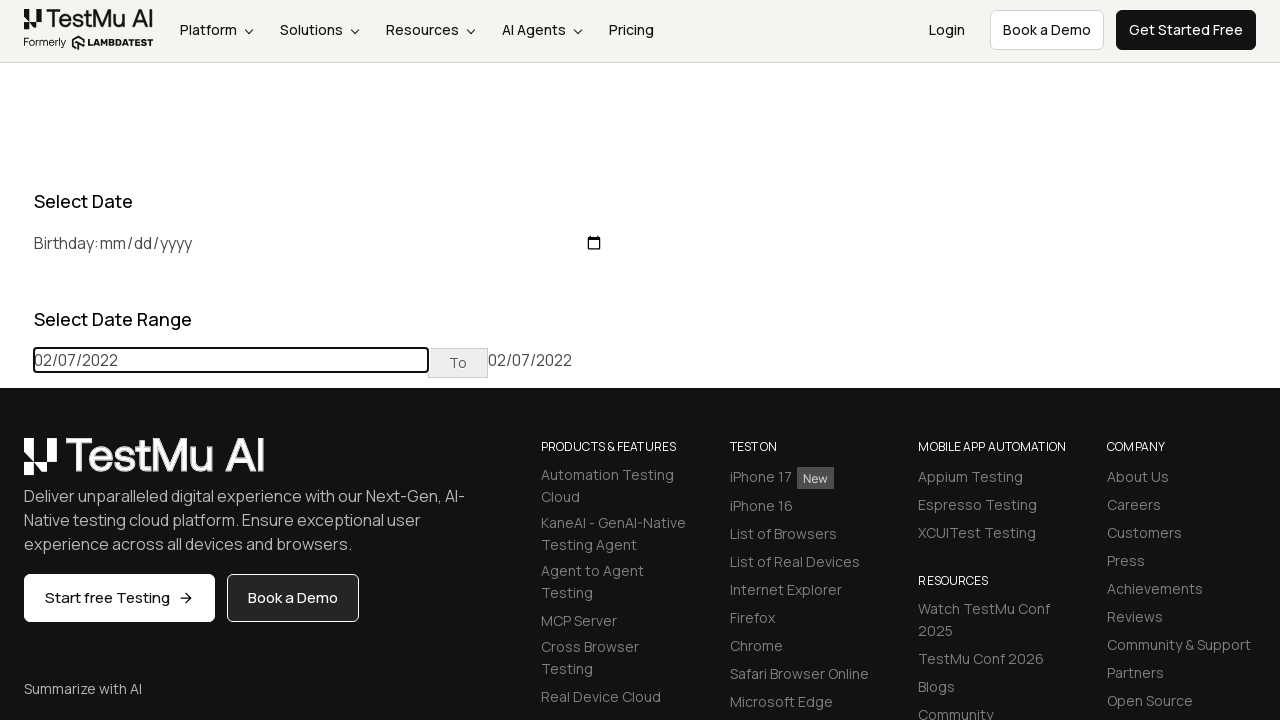